Interacts with a date picker calendar widget to select a specific date by navigating through months and years

Starting URL: https://www.calculator.net/age-calculator.html

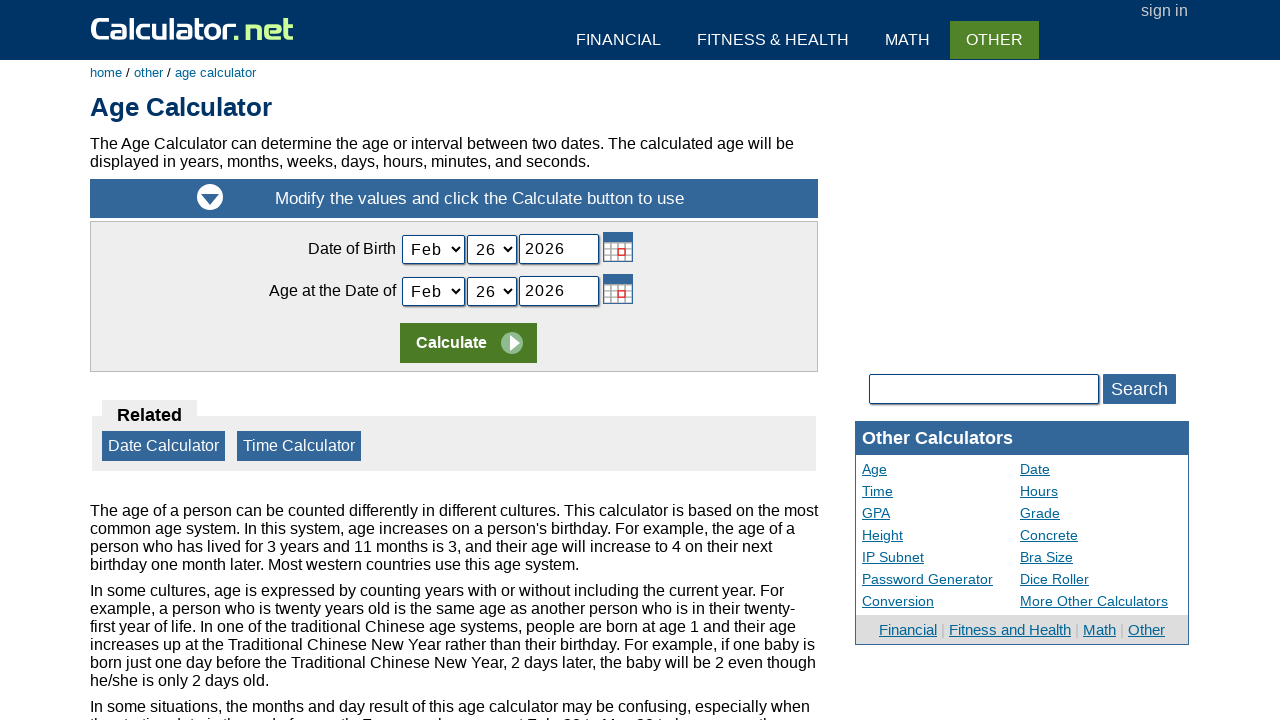

Clicked calendar icon to open date picker at (617, 247) on xpath=//a[@id='today_ID_Link']//img[@title='Calendar']
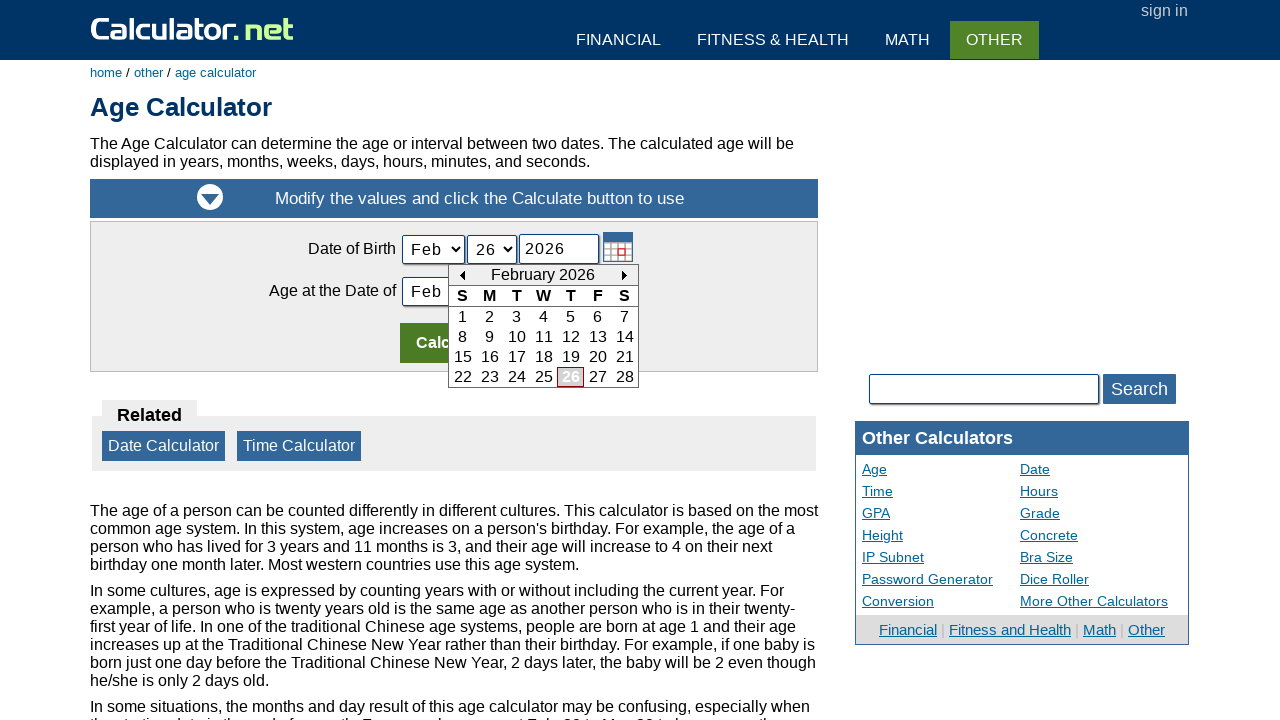

Retrieved current month and year from calendar header: February 2026
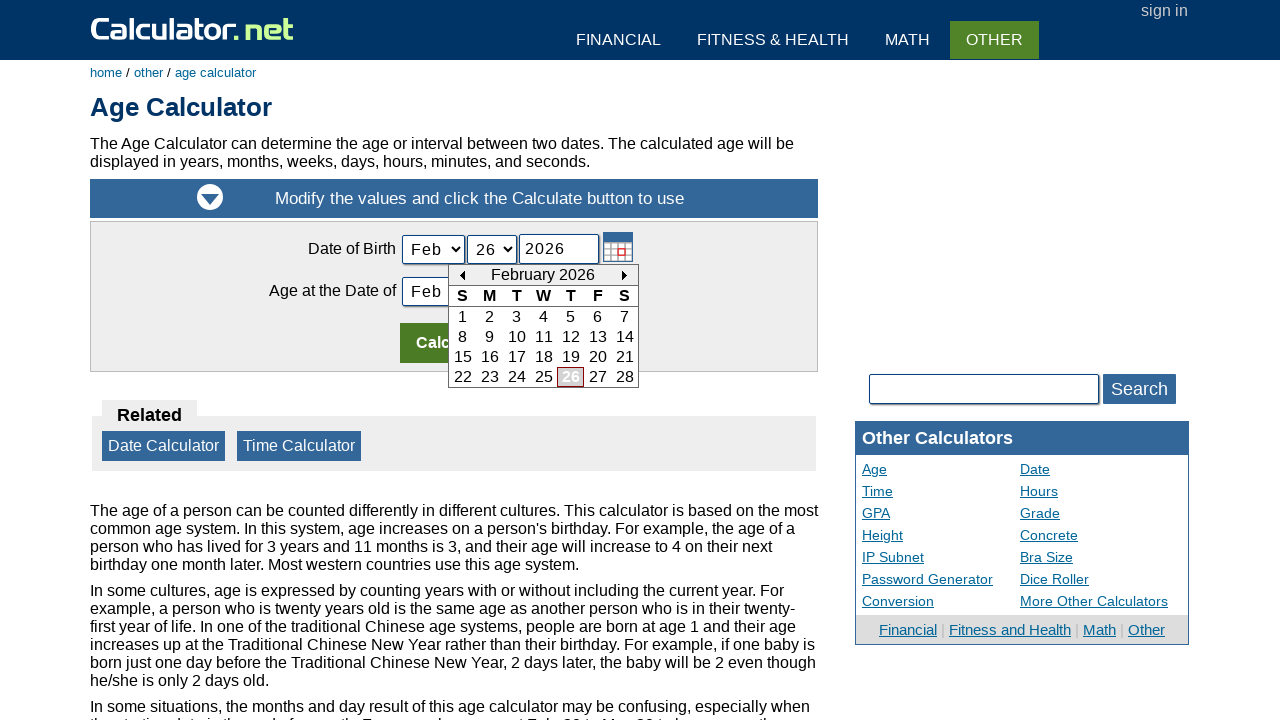

Navigated to previous month (current: February 2026, target: July 2015) at (462, 275) on xpath=//td[@id='today_Previous_ID']
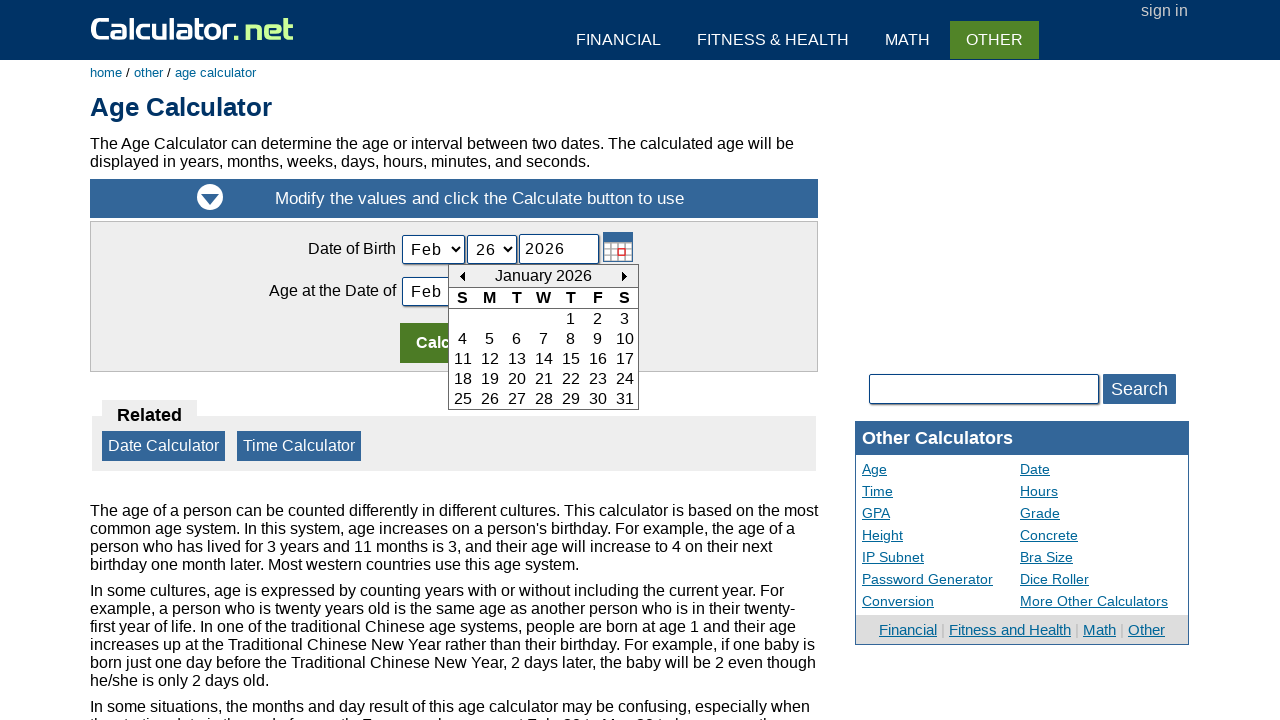

Retrieved current month and year from calendar header: January 2026
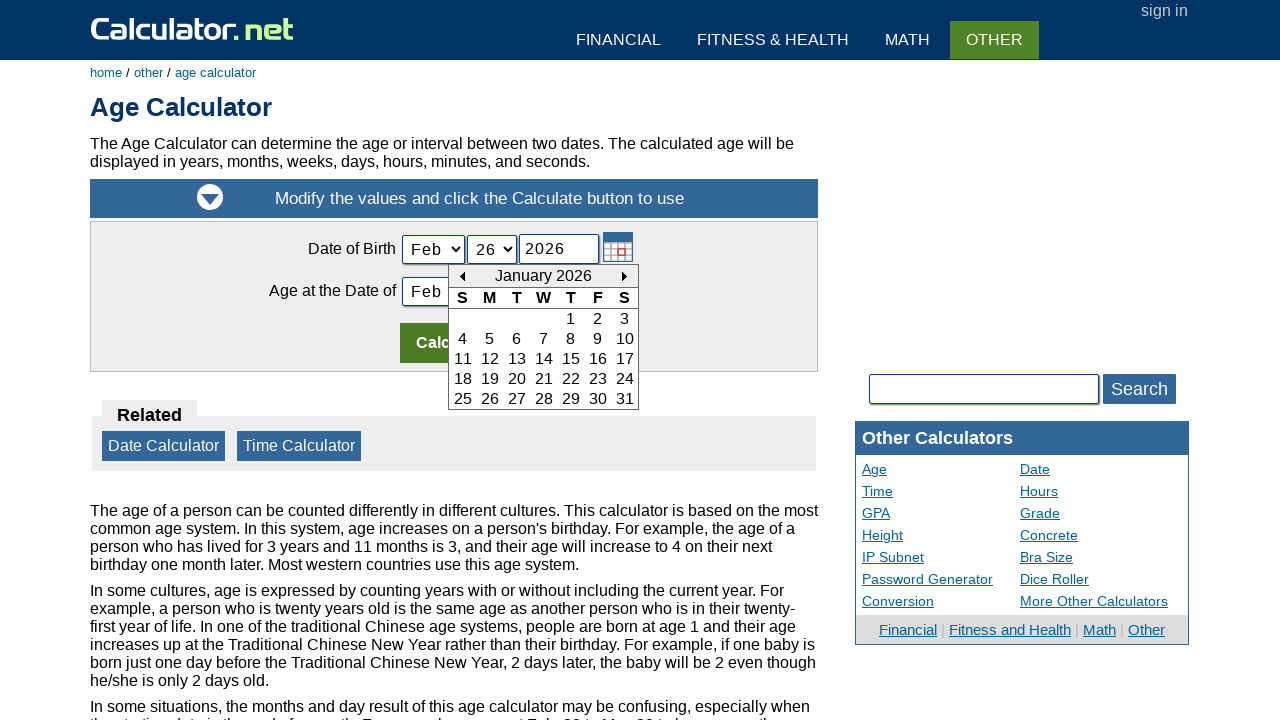

Navigated to previous month (current: January 2026, target: July 2015) at (462, 276) on xpath=//td[@id='today_Previous_ID']
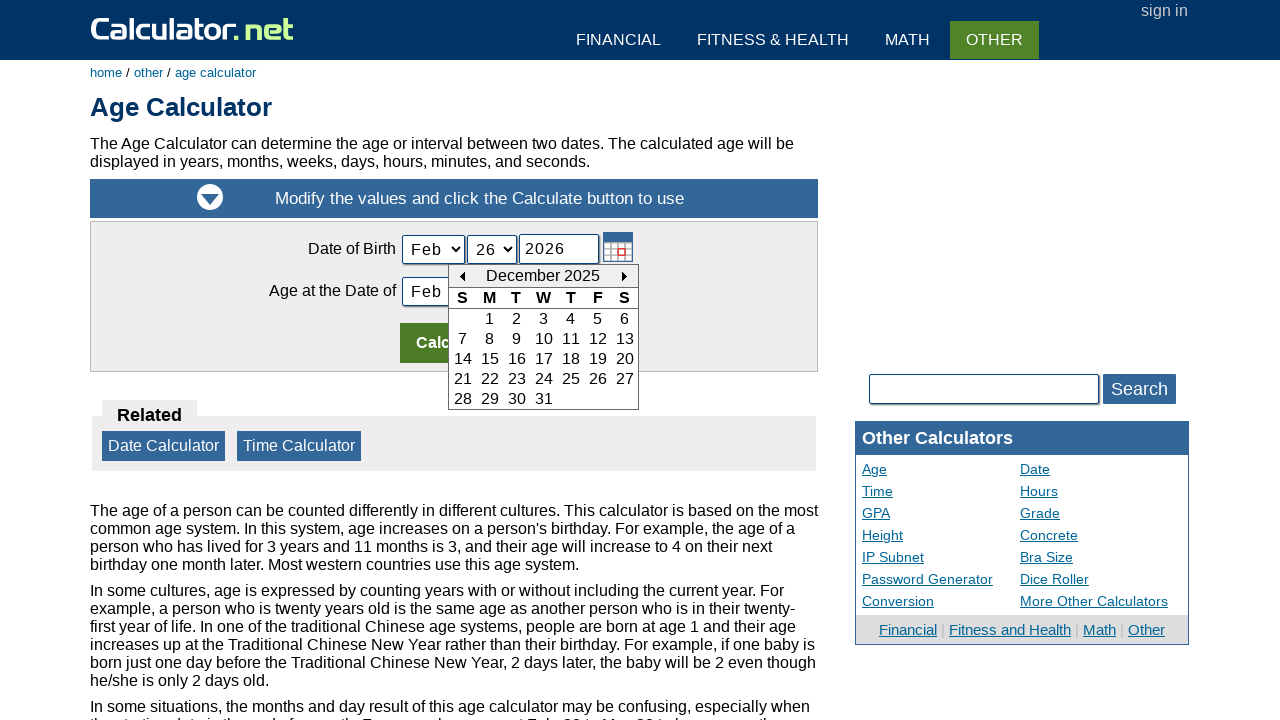

Retrieved current month and year from calendar header: December 2025
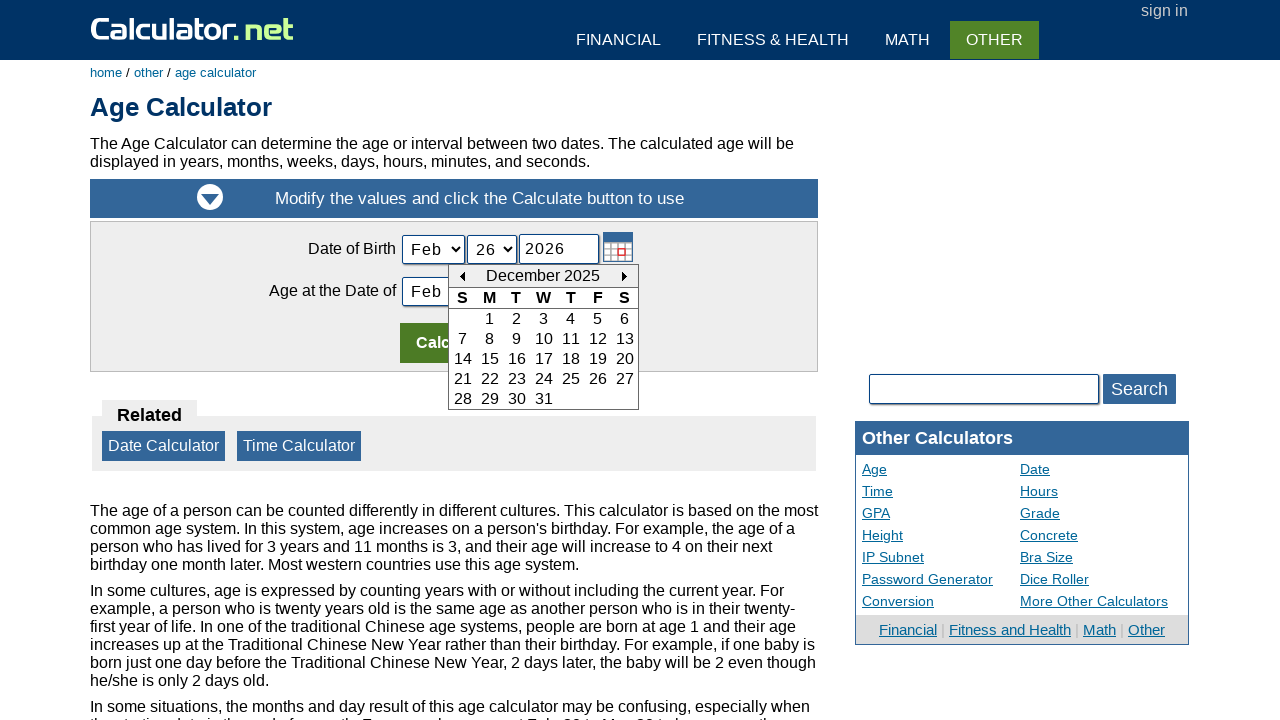

Navigated to previous month (current: December 2025, target: July 2015) at (462, 276) on xpath=//td[@id='today_Previous_ID']
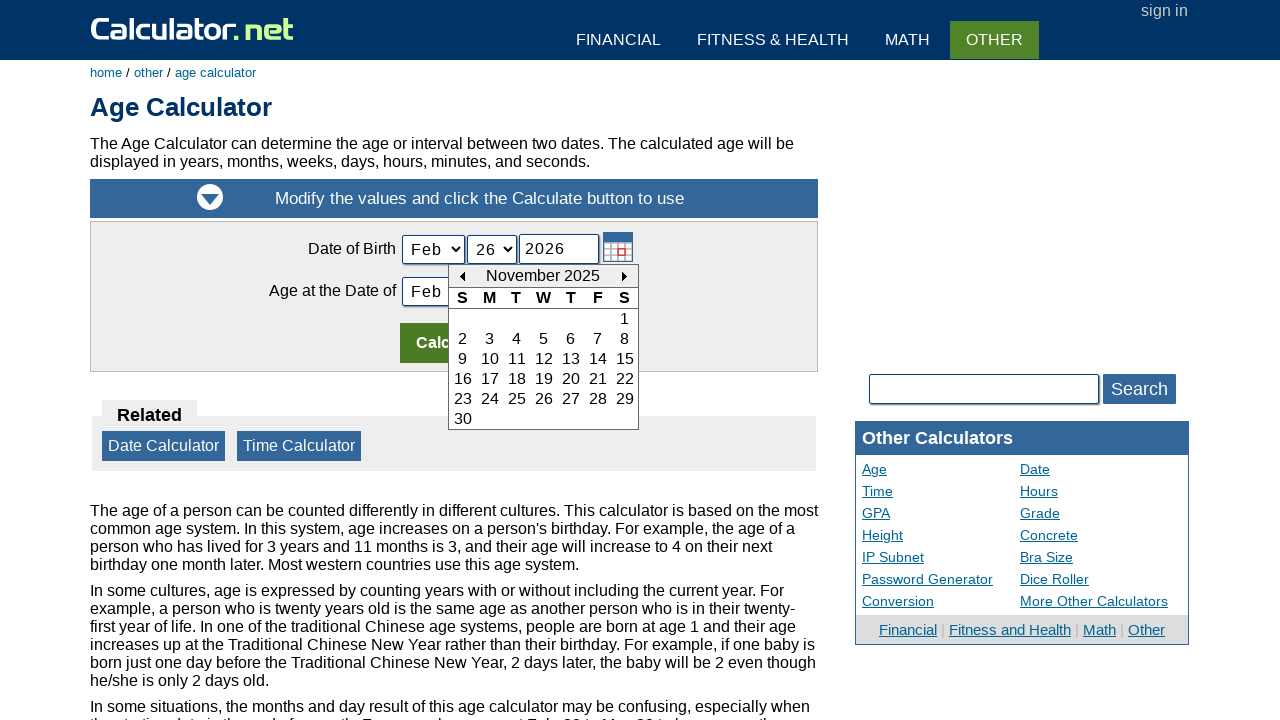

Retrieved current month and year from calendar header: November 2025
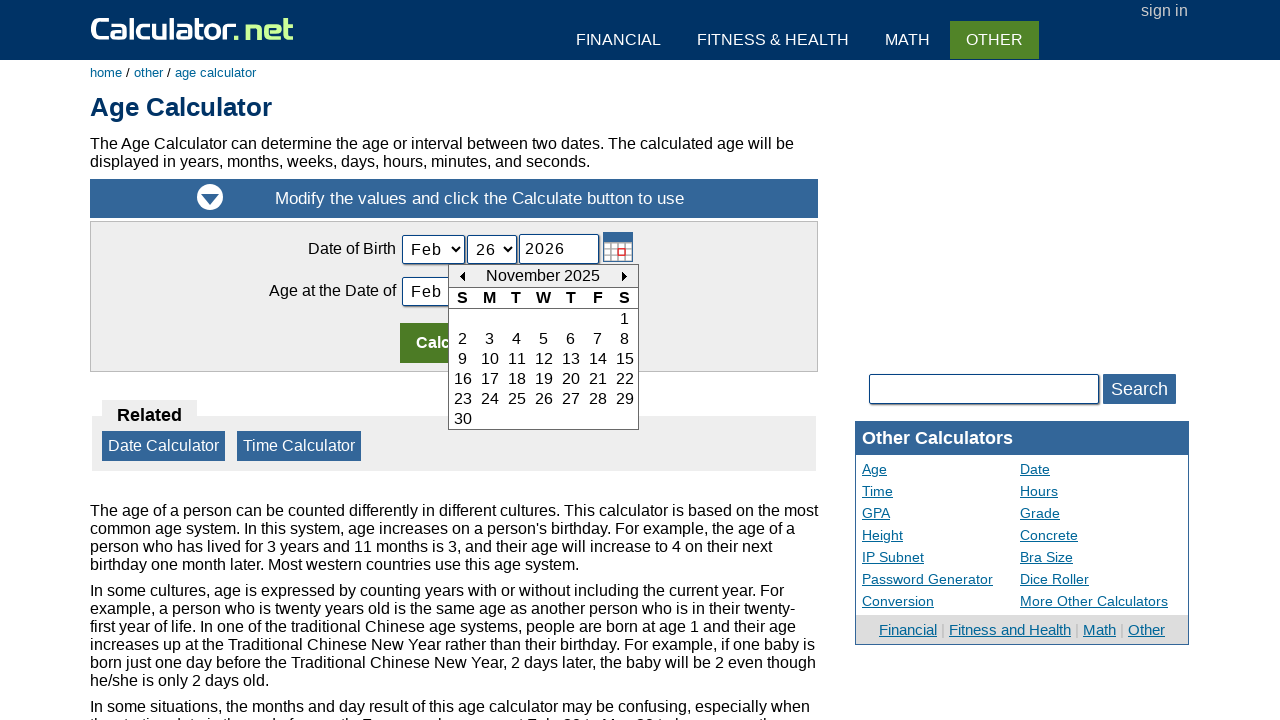

Navigated to previous month (current: November 2025, target: July 2015) at (462, 276) on xpath=//td[@id='today_Previous_ID']
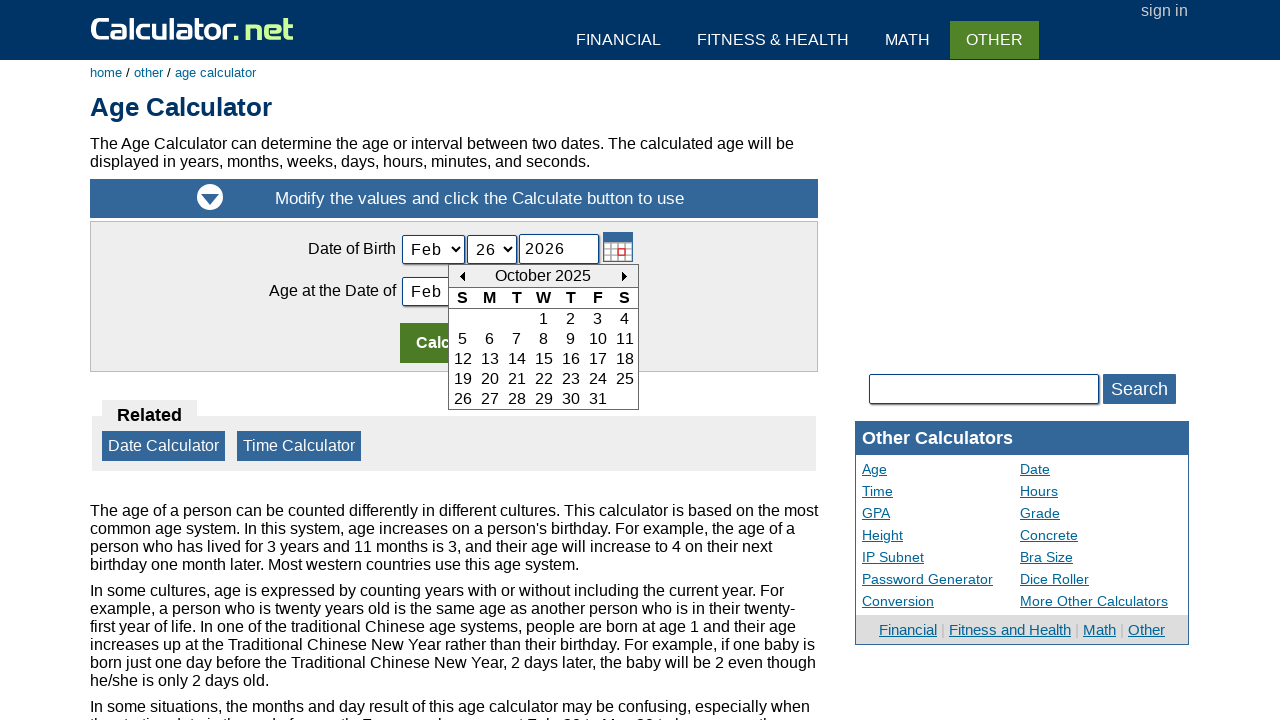

Retrieved current month and year from calendar header: October 2025
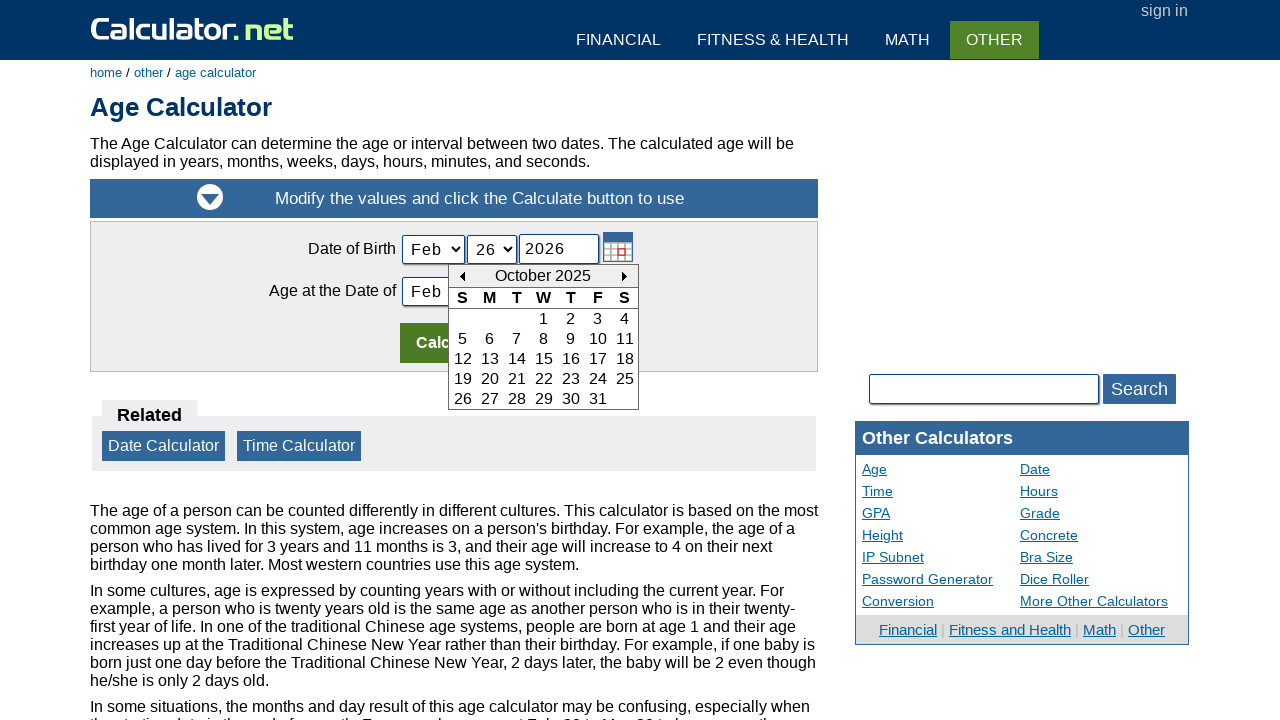

Navigated to previous month (current: October 2025, target: July 2015) at (462, 276) on xpath=//td[@id='today_Previous_ID']
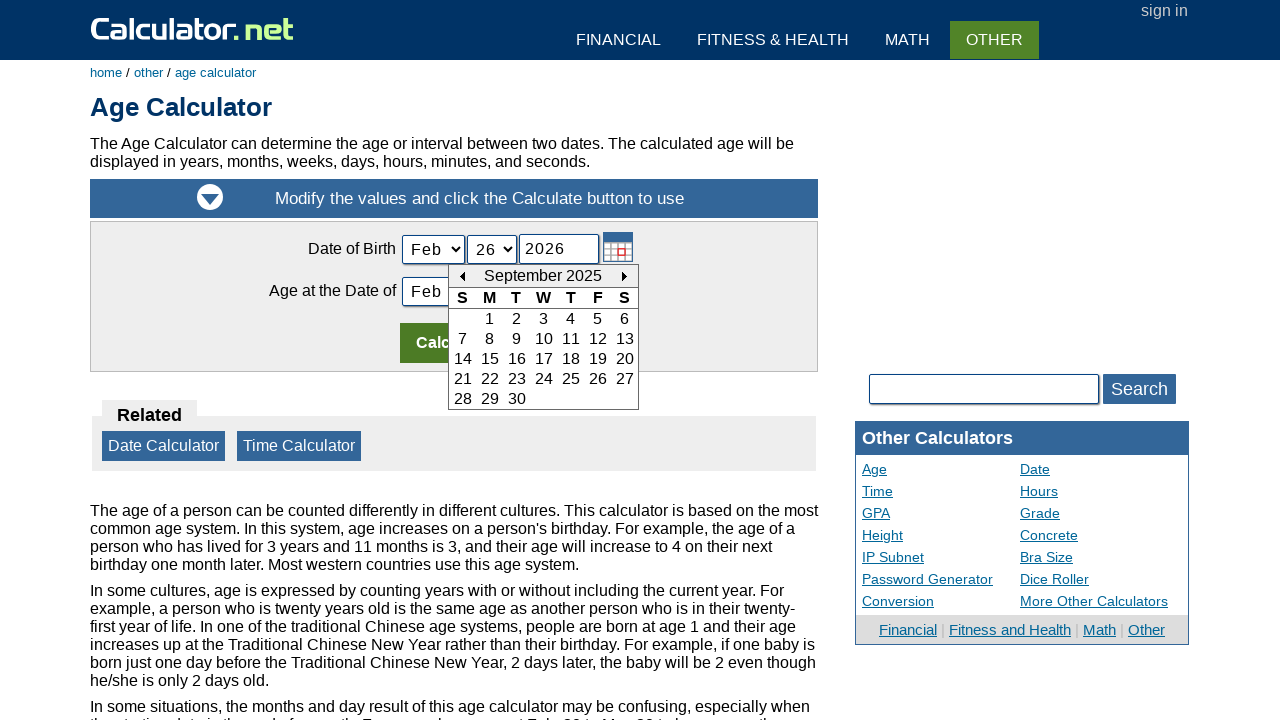

Retrieved current month and year from calendar header: September 2025
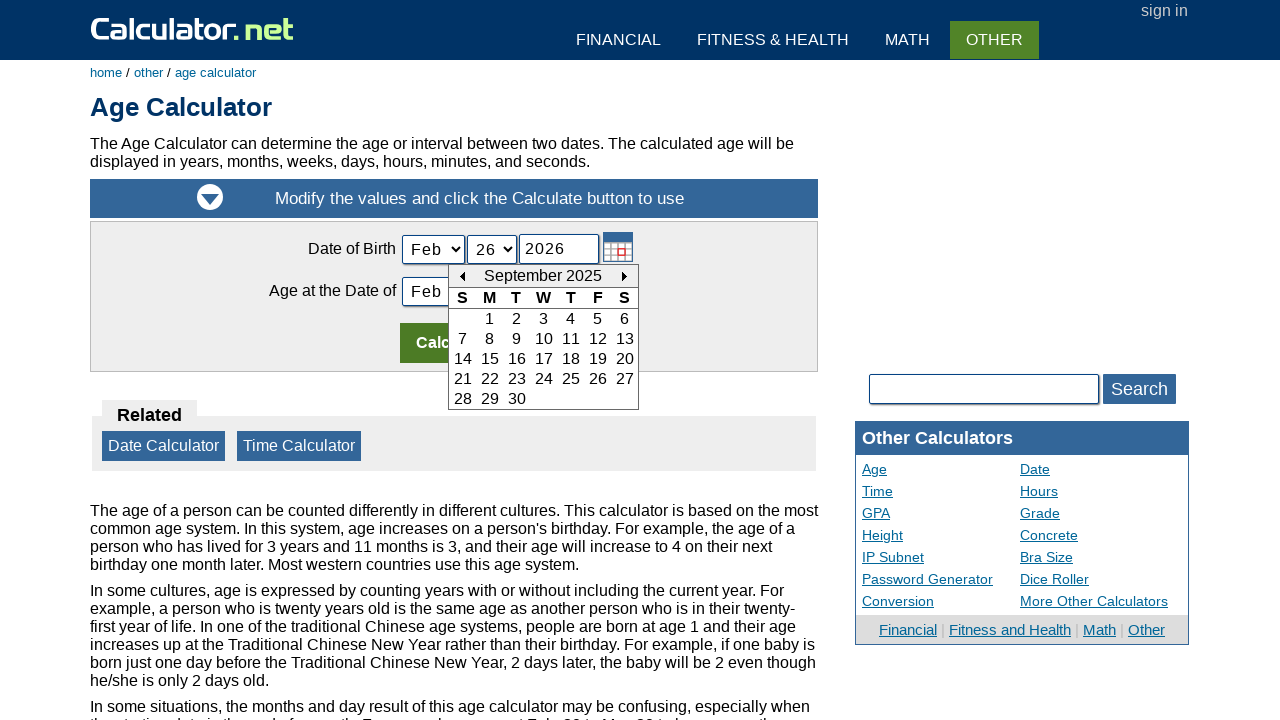

Navigated to previous month (current: September 2025, target: July 2015) at (462, 276) on xpath=//td[@id='today_Previous_ID']
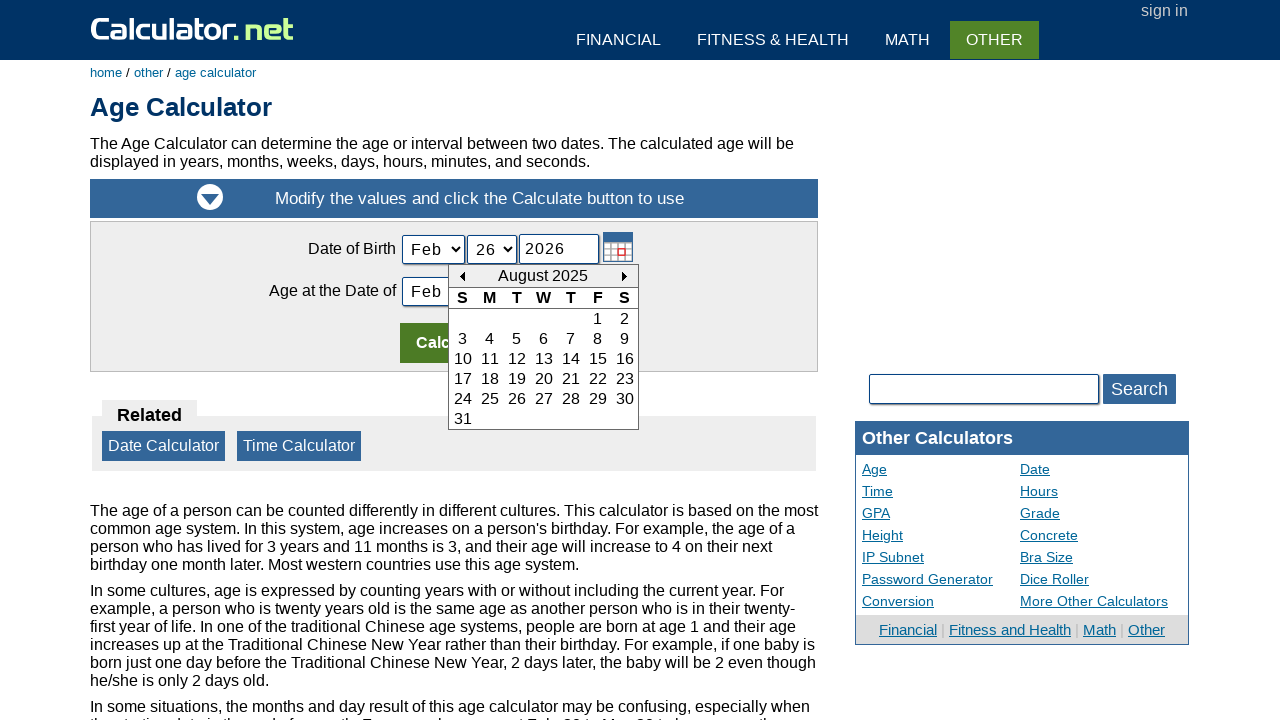

Retrieved current month and year from calendar header: August 2025
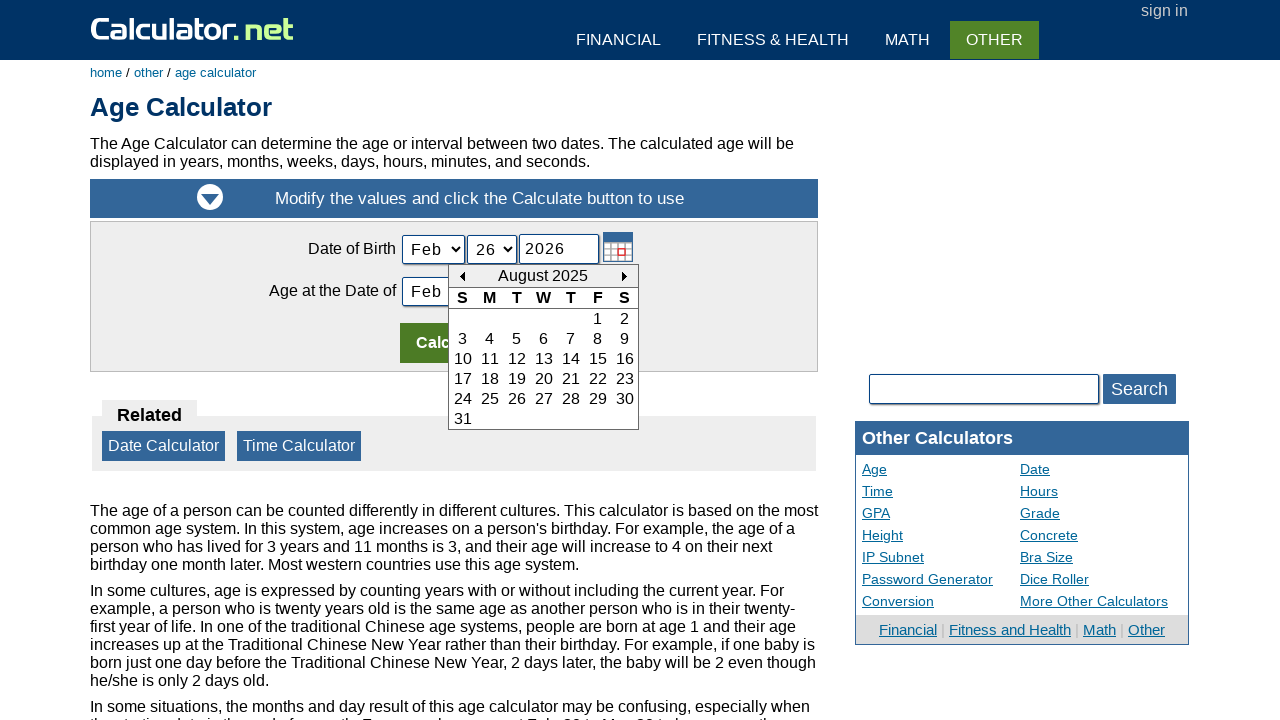

Navigated to previous month (current: August 2025, target: July 2015) at (462, 276) on xpath=//td[@id='today_Previous_ID']
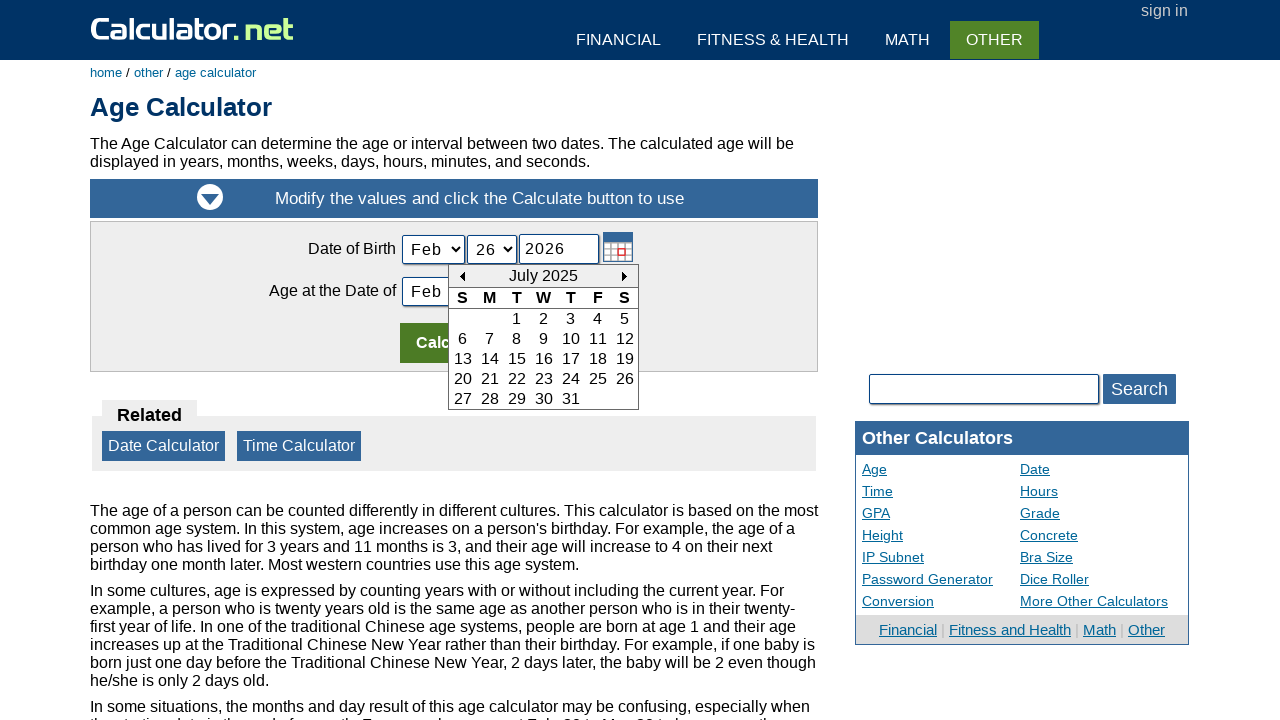

Retrieved current month and year from calendar header: July 2025
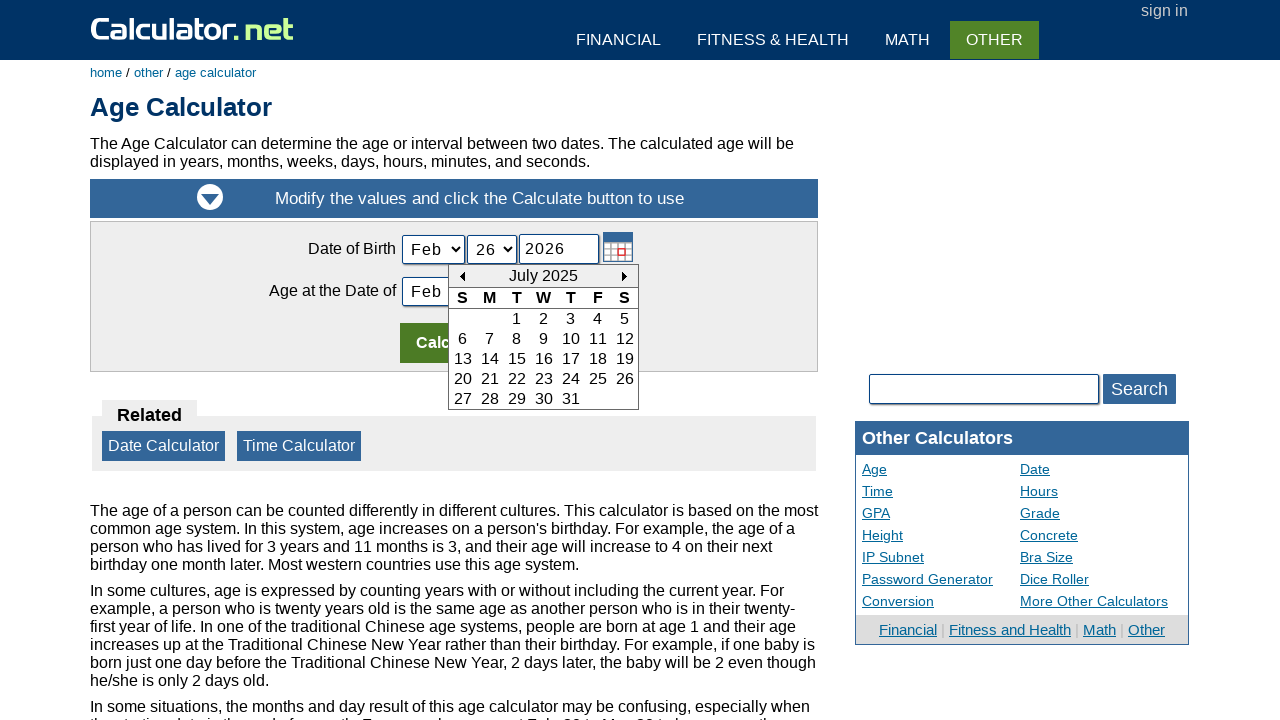

Navigated to previous month (current: July 2025, target: July 2015) at (462, 276) on xpath=//td[@id='today_Previous_ID']
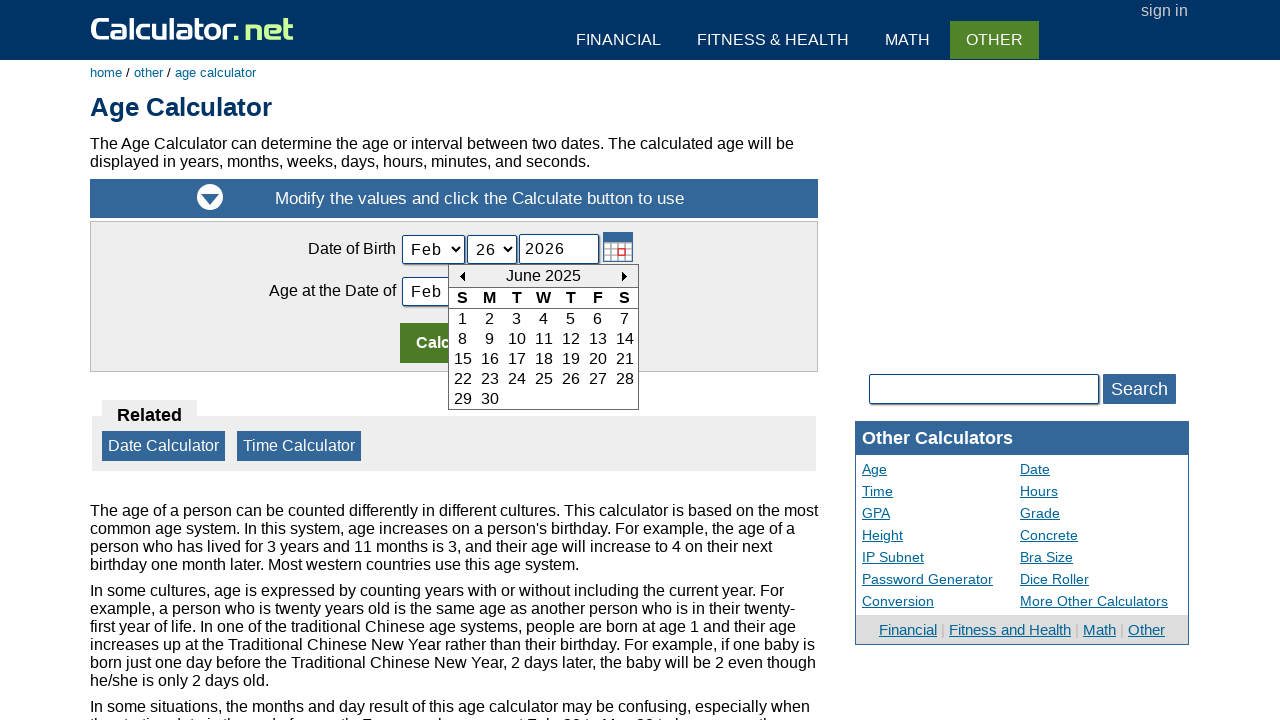

Retrieved current month and year from calendar header: June 2025
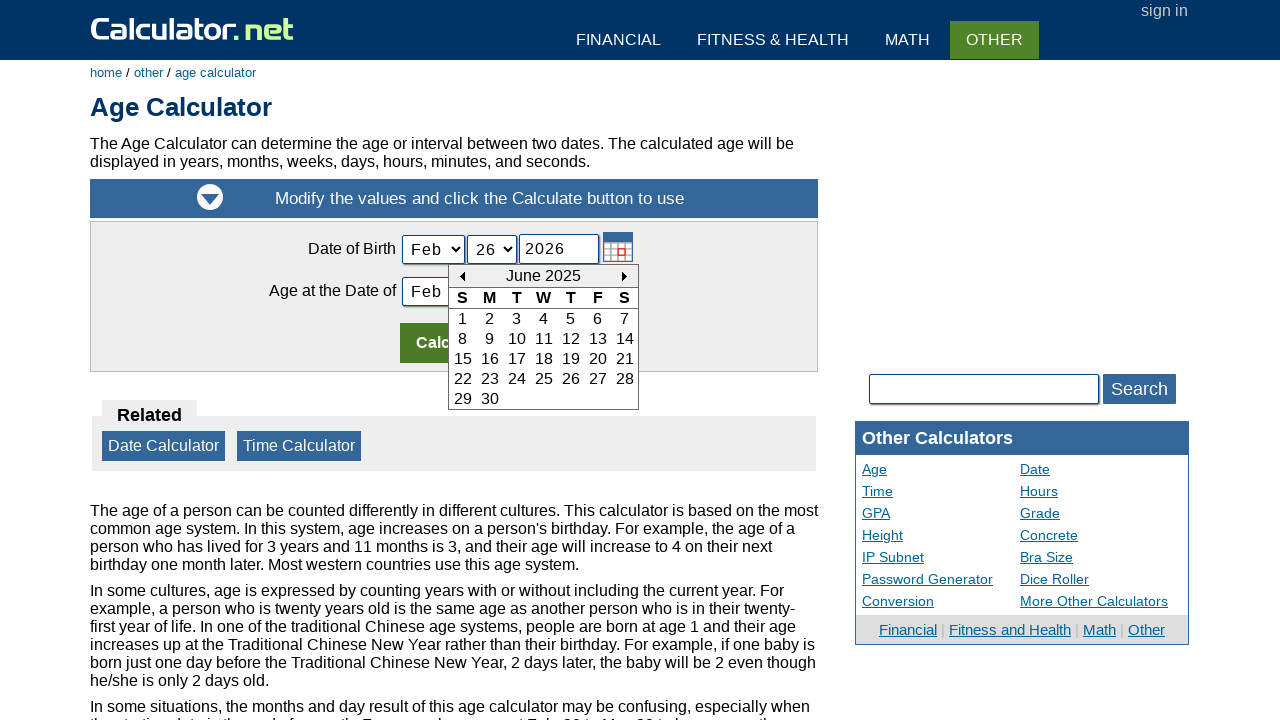

Navigated to previous month (current: June 2025, target: July 2015) at (462, 276) on xpath=//td[@id='today_Previous_ID']
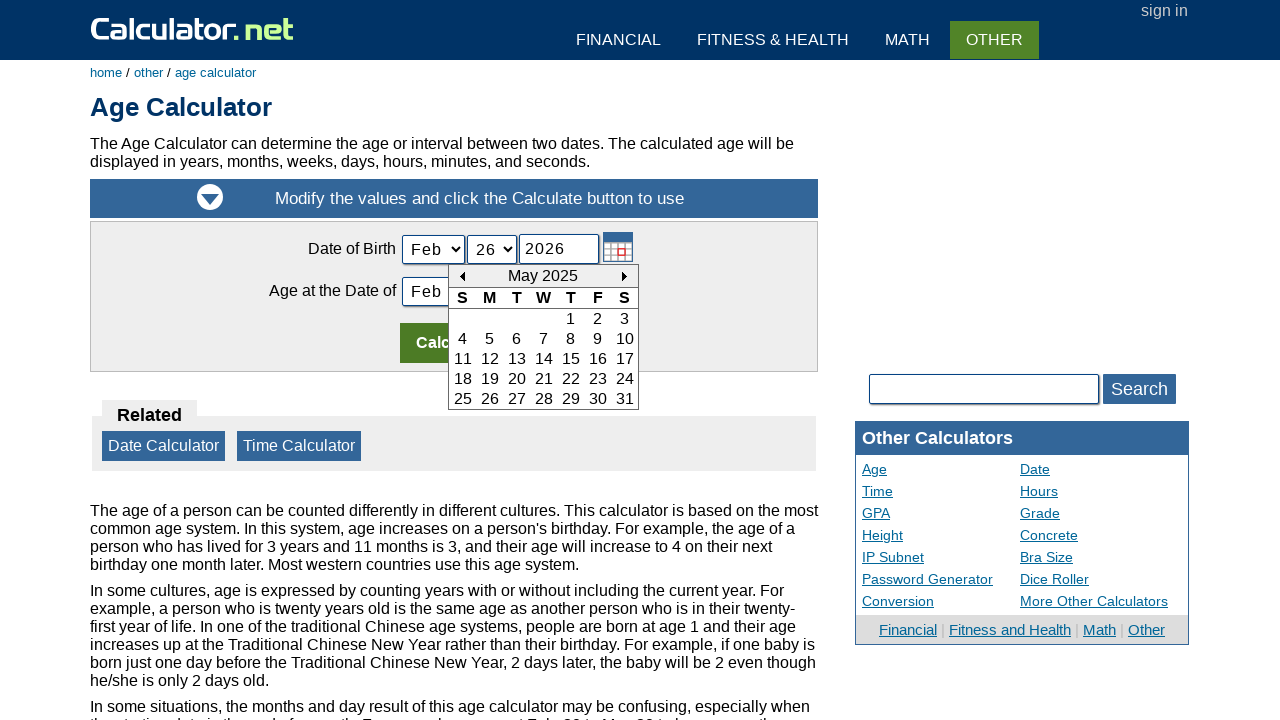

Retrieved current month and year from calendar header: May 2025
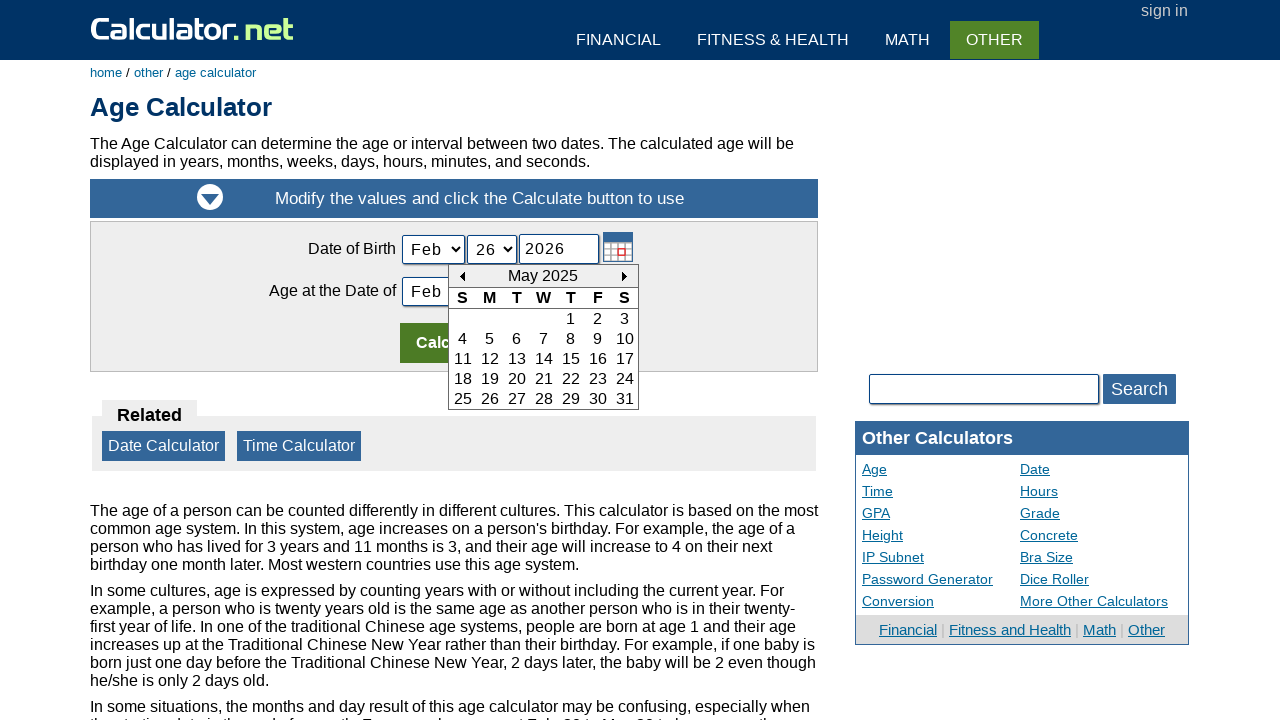

Navigated to previous month (current: May 2025, target: July 2015) at (462, 276) on xpath=//td[@id='today_Previous_ID']
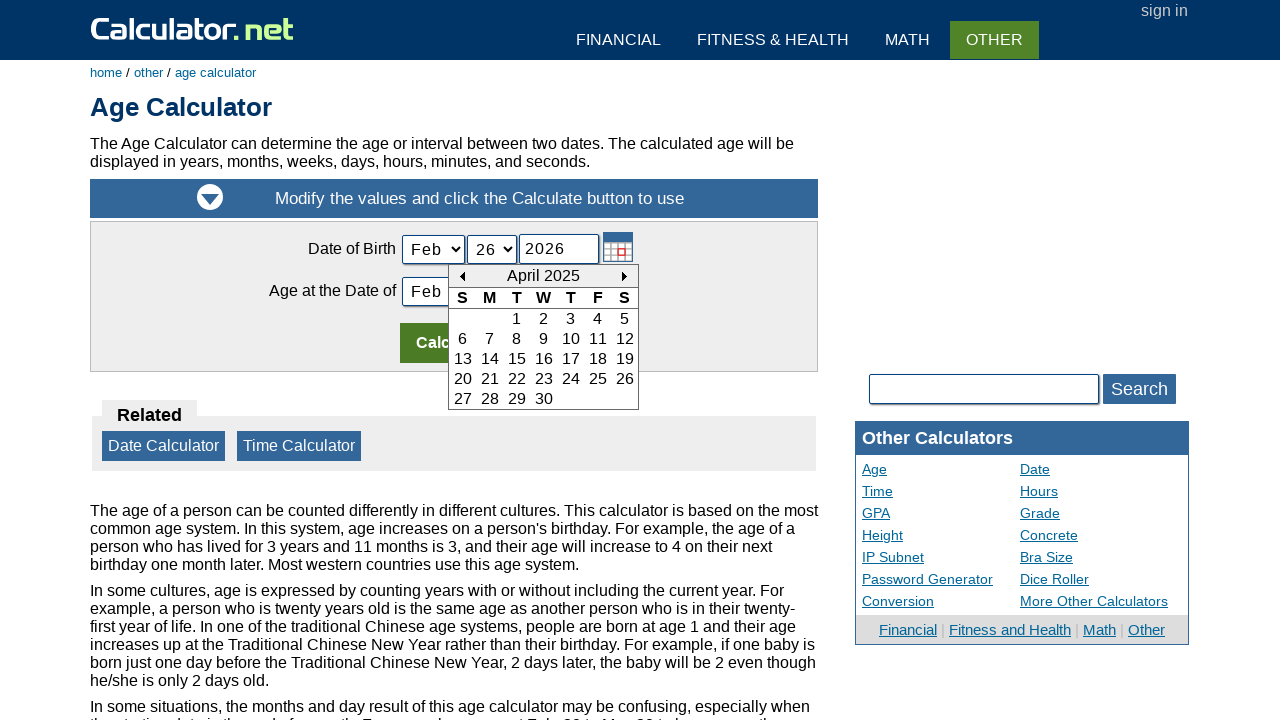

Retrieved current month and year from calendar header: April 2025
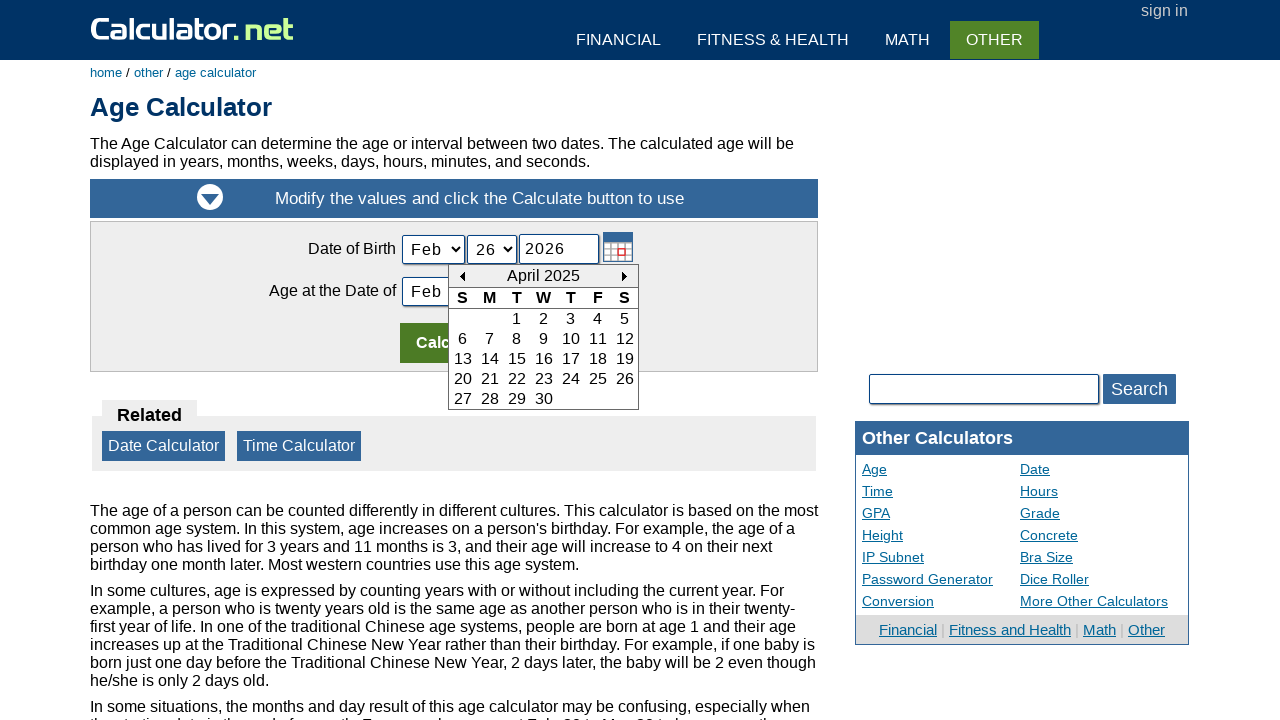

Navigated to previous month (current: April 2025, target: July 2015) at (462, 276) on xpath=//td[@id='today_Previous_ID']
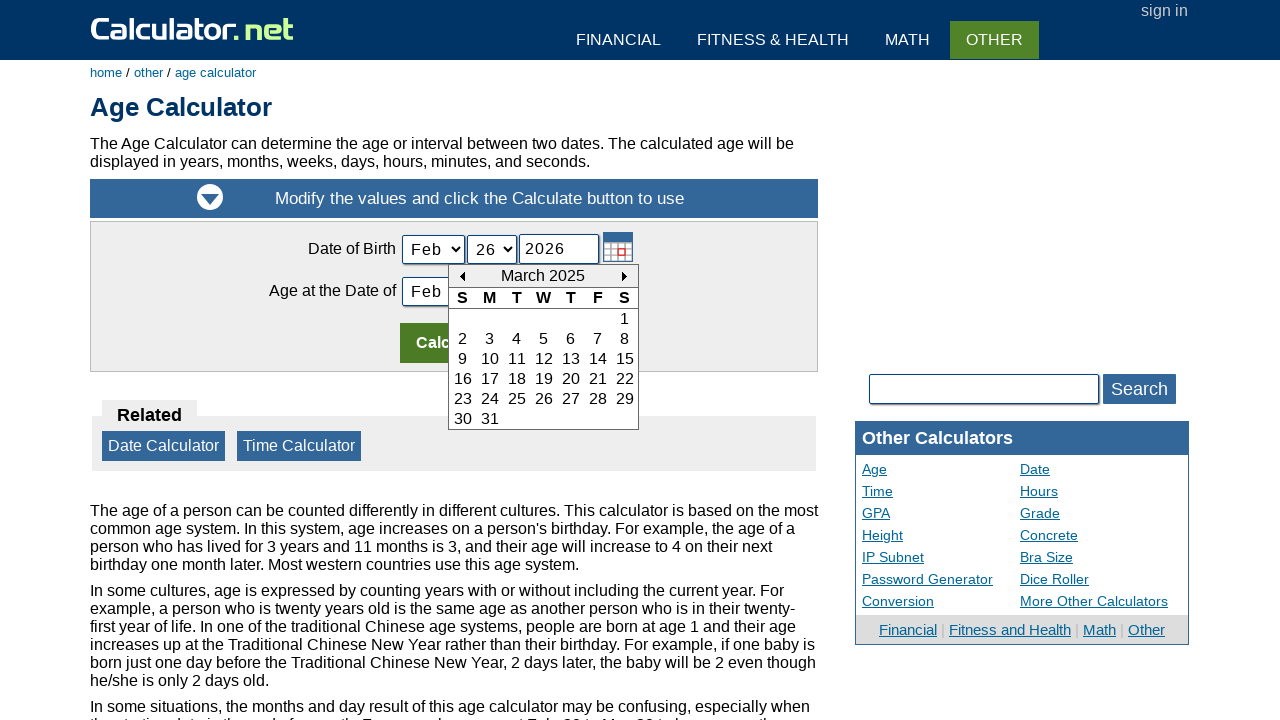

Retrieved current month and year from calendar header: March 2025
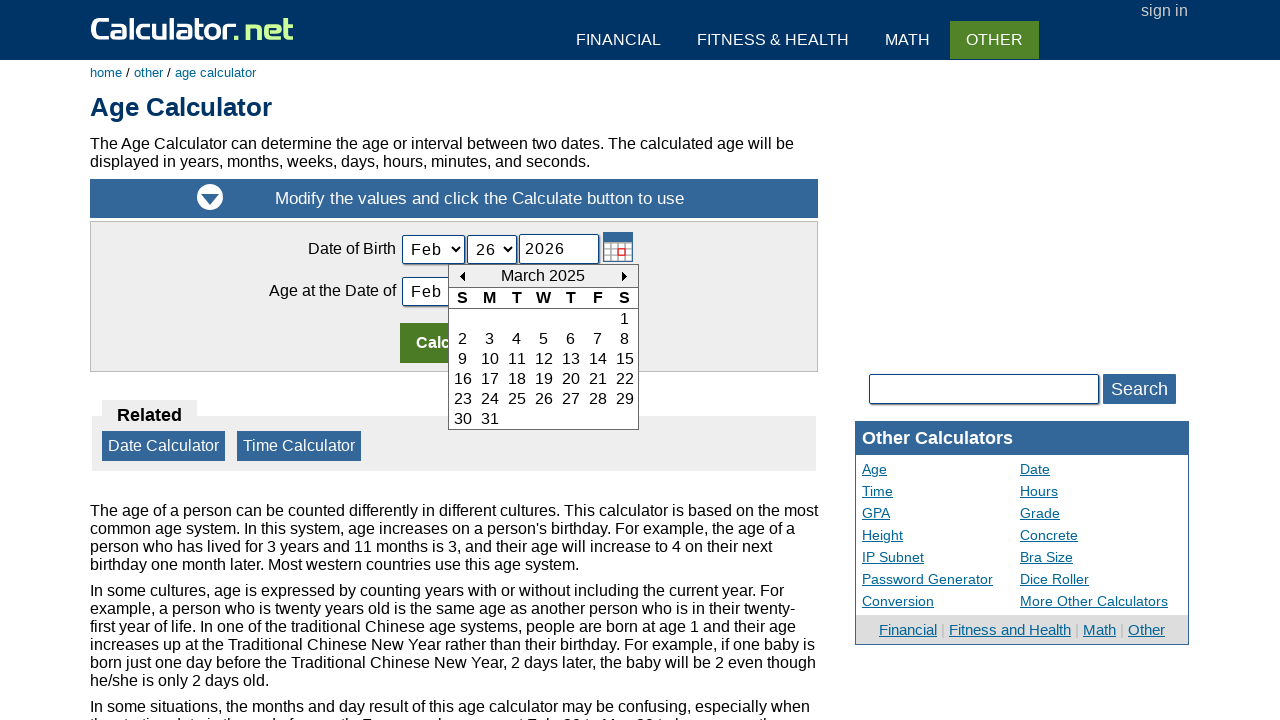

Navigated to previous month (current: March 2025, target: July 2015) at (462, 276) on xpath=//td[@id='today_Previous_ID']
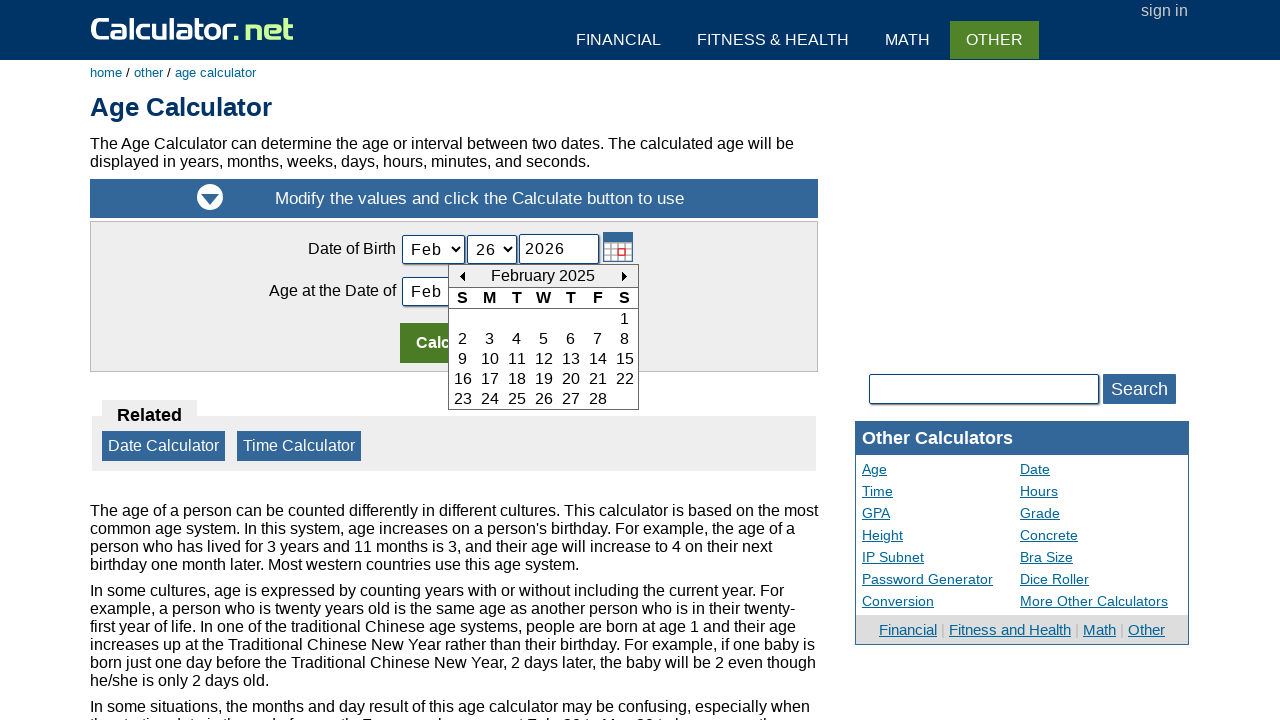

Retrieved current month and year from calendar header: February 2025
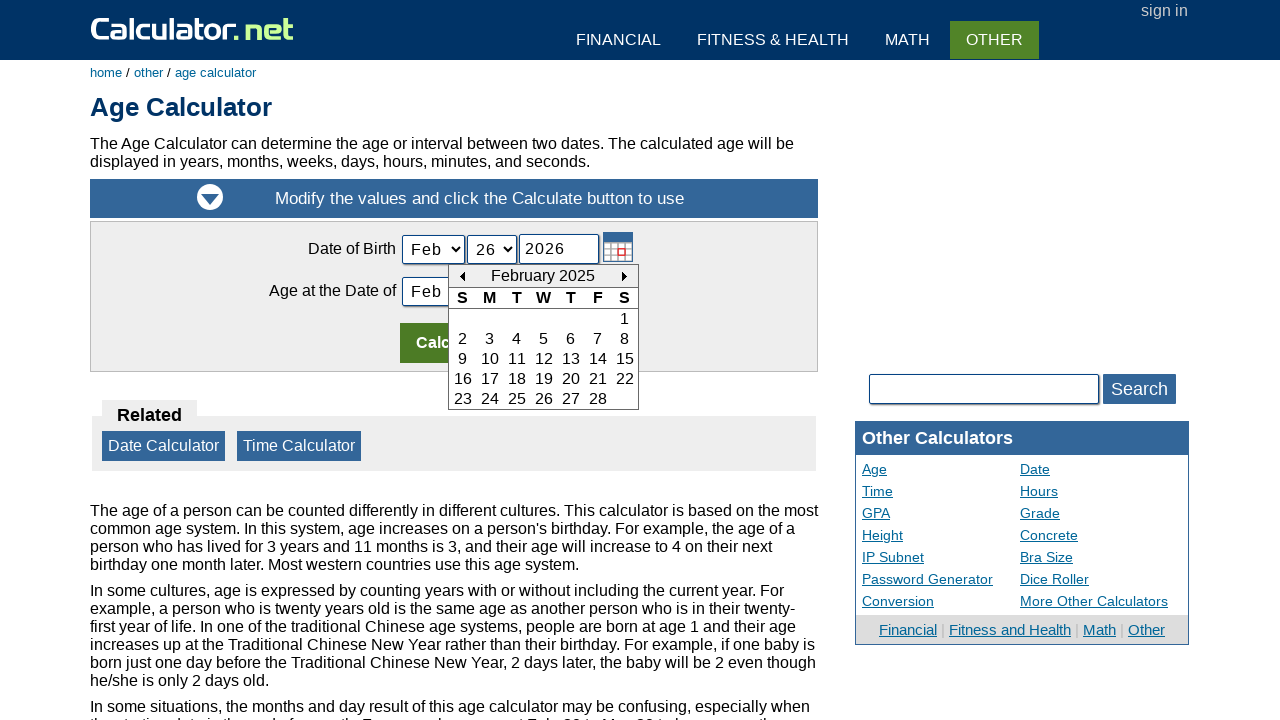

Navigated to previous month (current: February 2025, target: July 2015) at (462, 276) on xpath=//td[@id='today_Previous_ID']
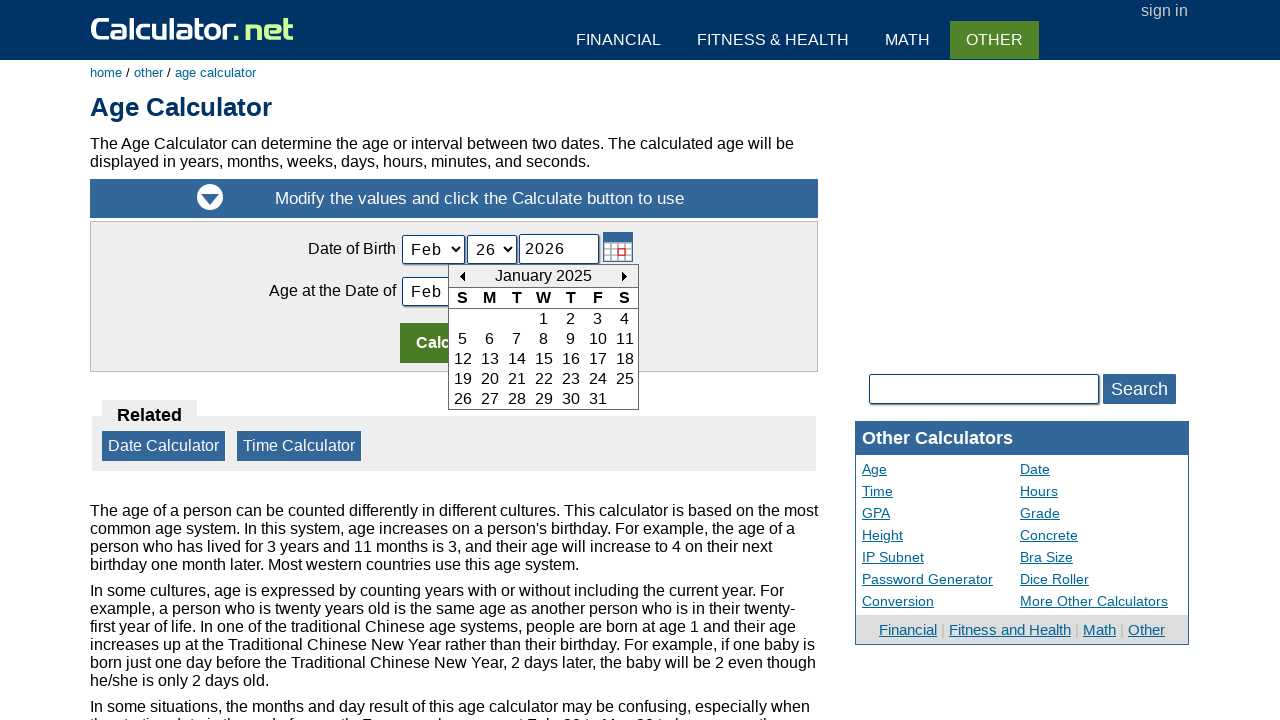

Retrieved current month and year from calendar header: January 2025
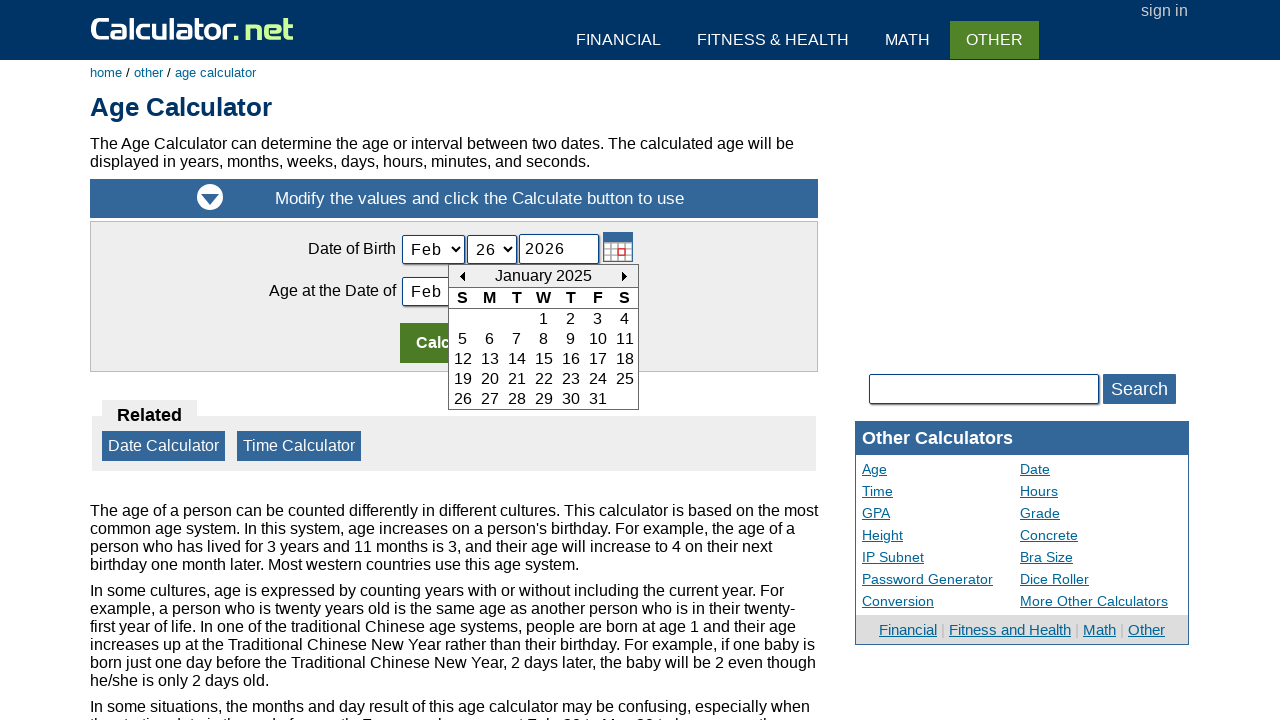

Navigated to previous month (current: January 2025, target: July 2015) at (462, 276) on xpath=//td[@id='today_Previous_ID']
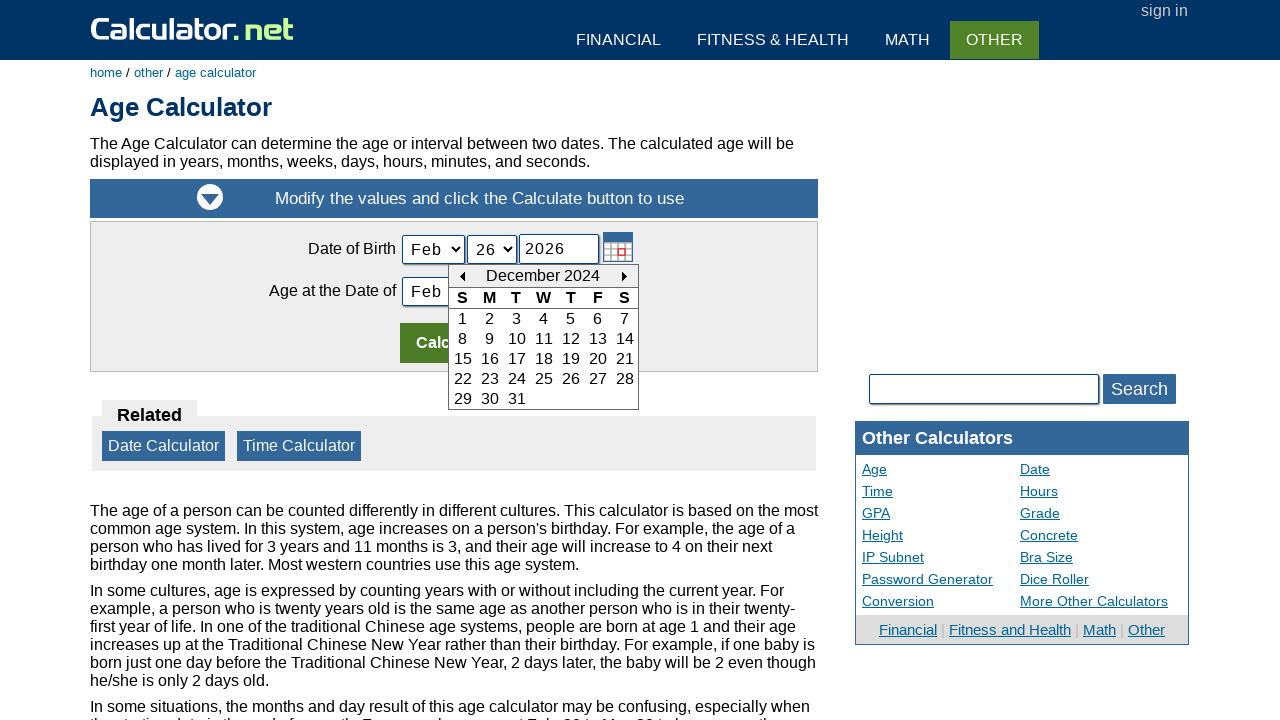

Retrieved current month and year from calendar header: December 2024
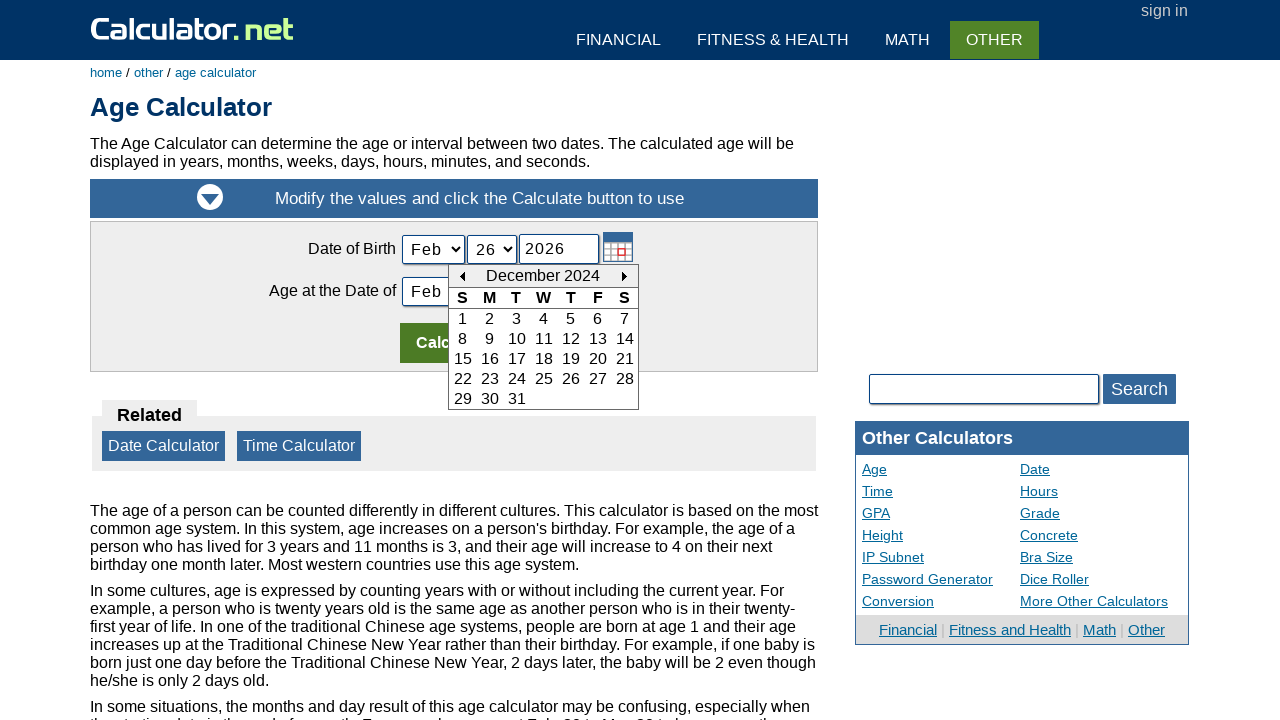

Navigated to previous month (current: December 2024, target: July 2015) at (462, 276) on xpath=//td[@id='today_Previous_ID']
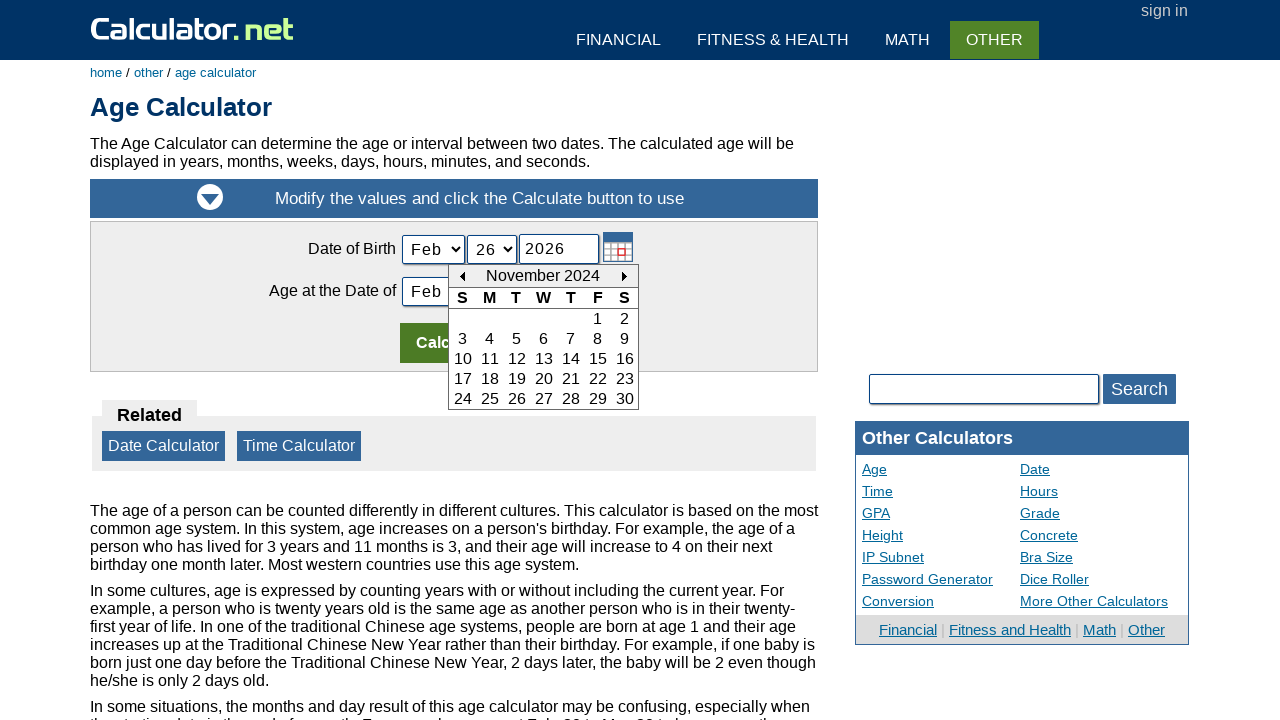

Retrieved current month and year from calendar header: November 2024
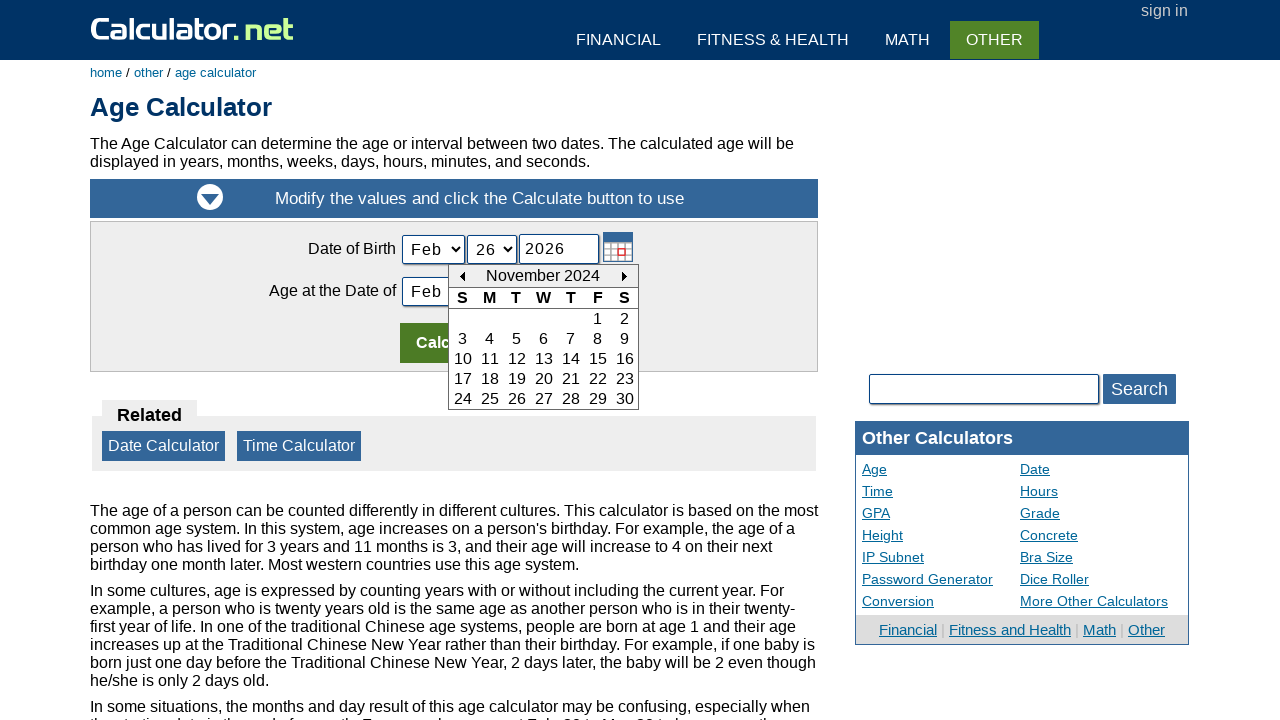

Navigated to previous month (current: November 2024, target: July 2015) at (462, 276) on xpath=//td[@id='today_Previous_ID']
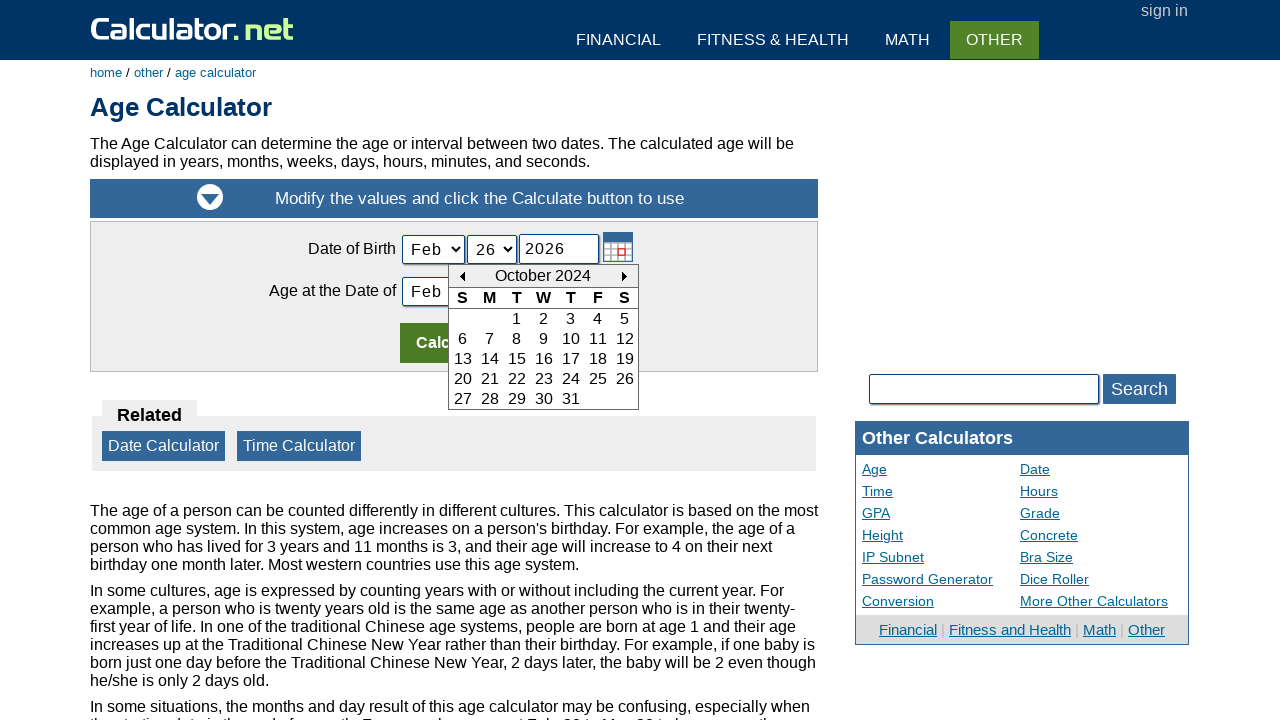

Retrieved current month and year from calendar header: October 2024
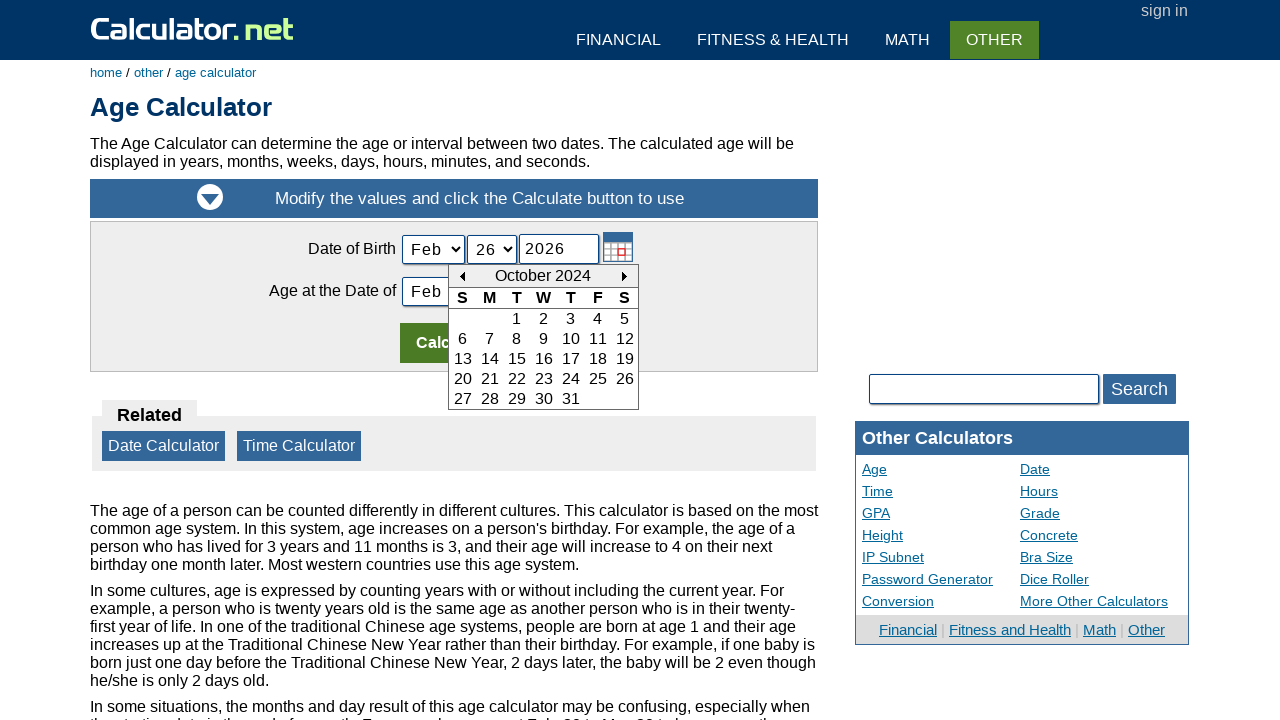

Navigated to previous month (current: October 2024, target: July 2015) at (462, 276) on xpath=//td[@id='today_Previous_ID']
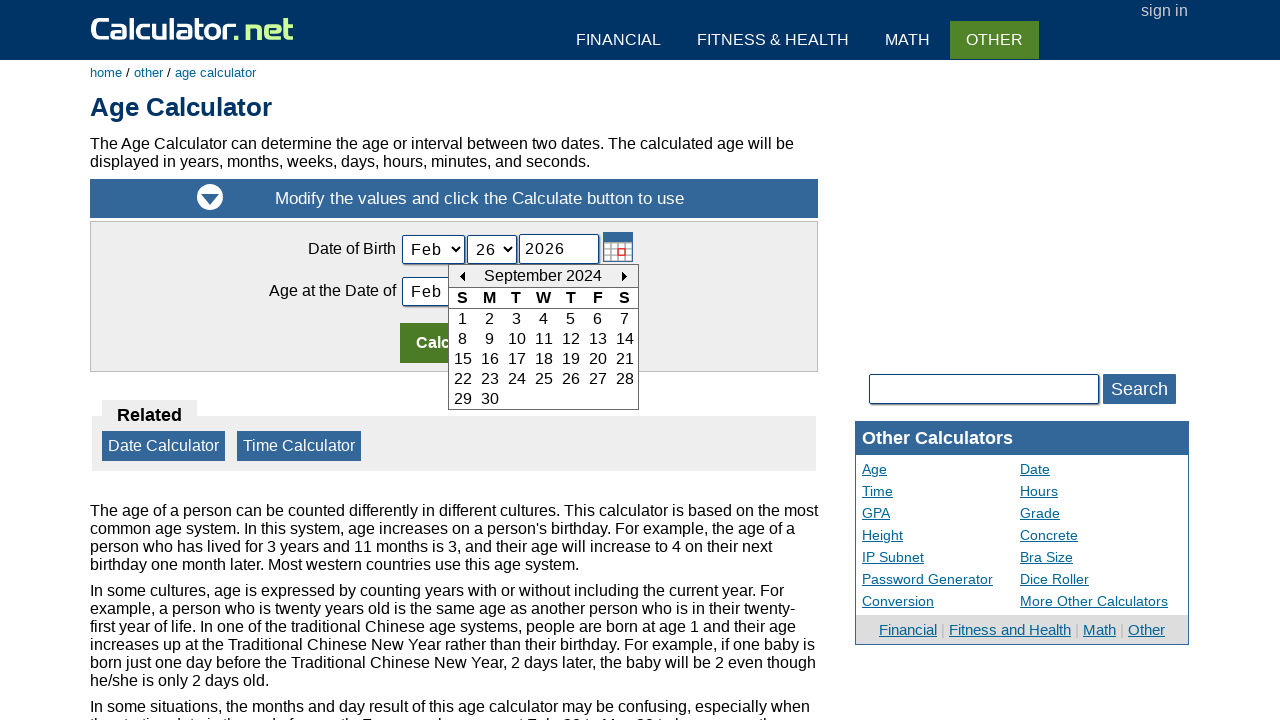

Retrieved current month and year from calendar header: September 2024
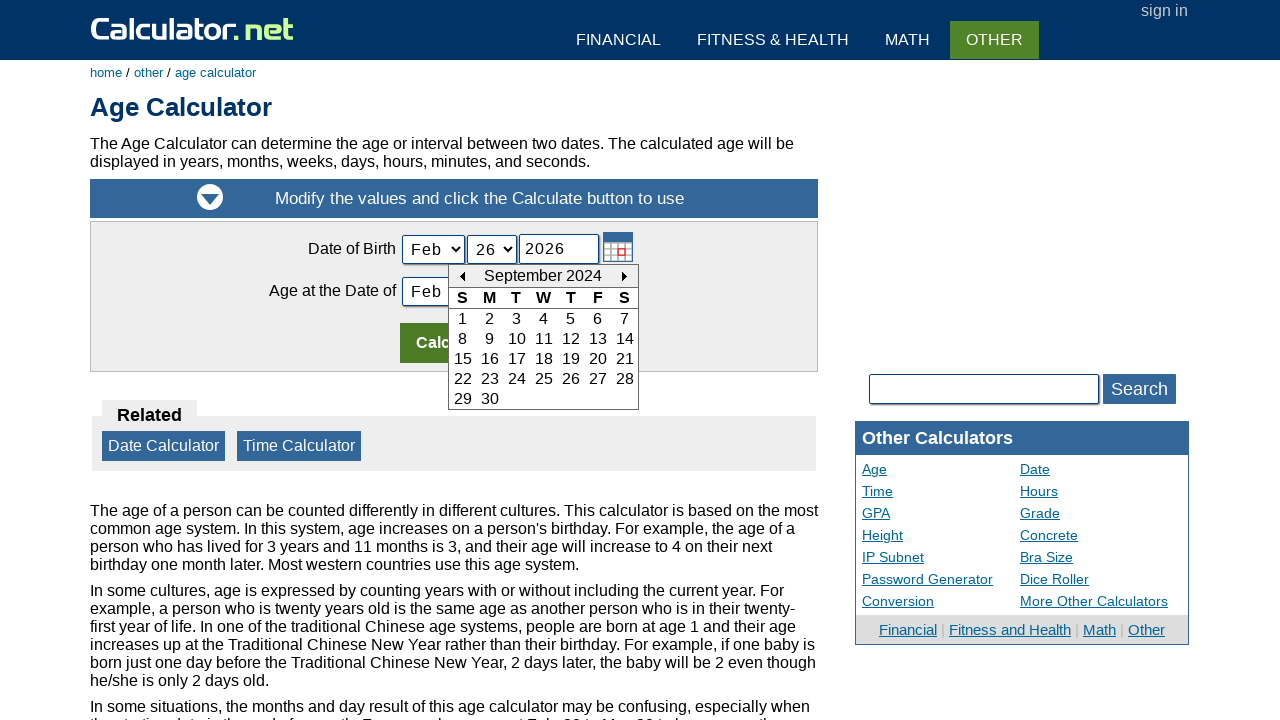

Navigated to previous month (current: September 2024, target: July 2015) at (462, 276) on xpath=//td[@id='today_Previous_ID']
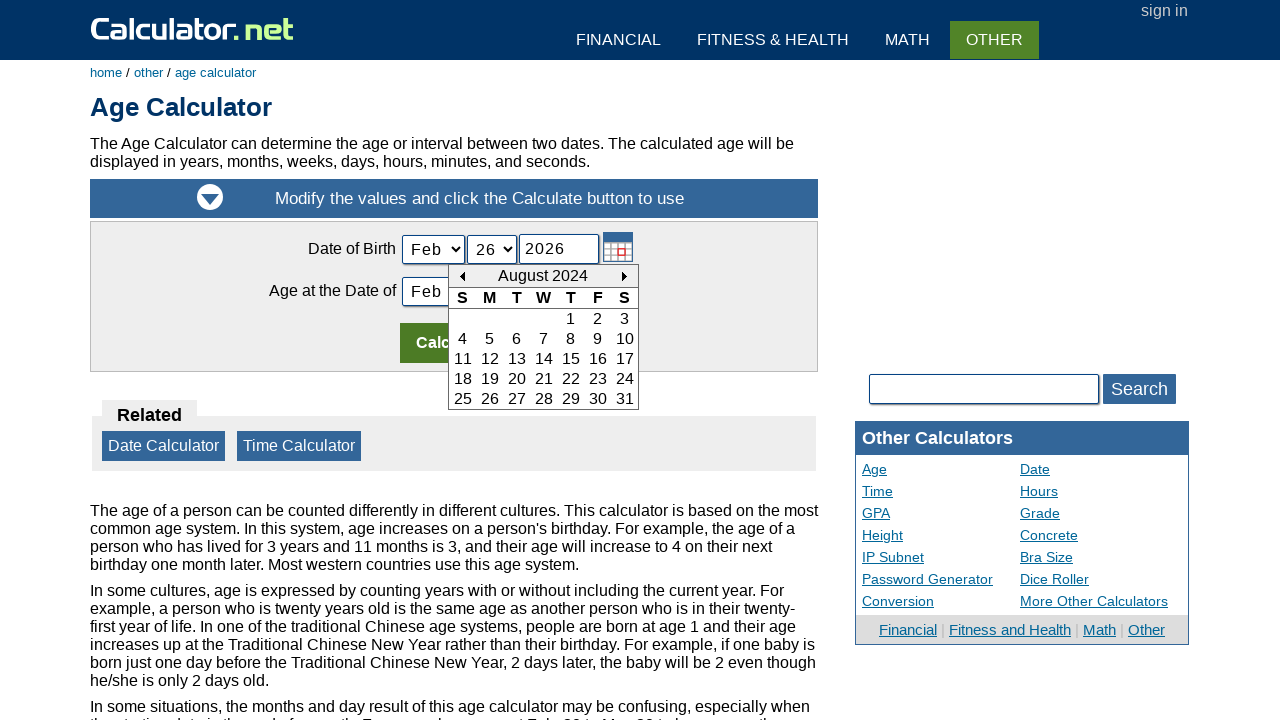

Retrieved current month and year from calendar header: August 2024
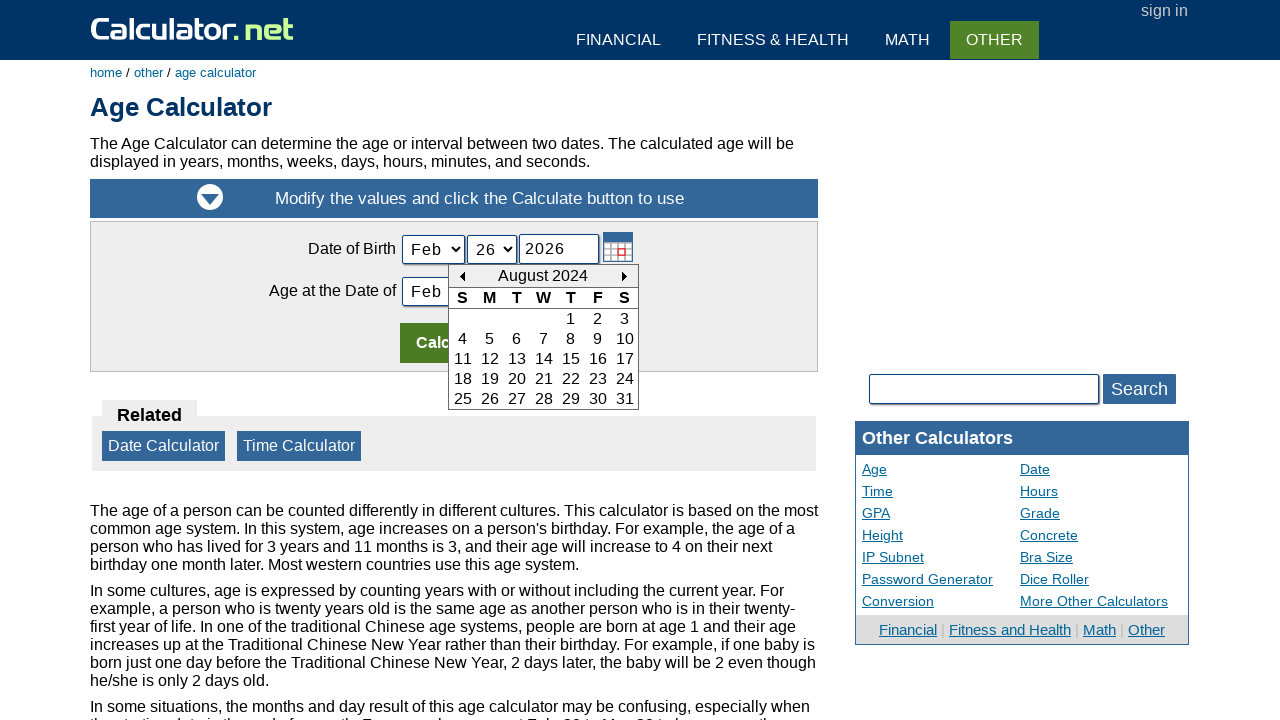

Navigated to previous month (current: August 2024, target: July 2015) at (462, 276) on xpath=//td[@id='today_Previous_ID']
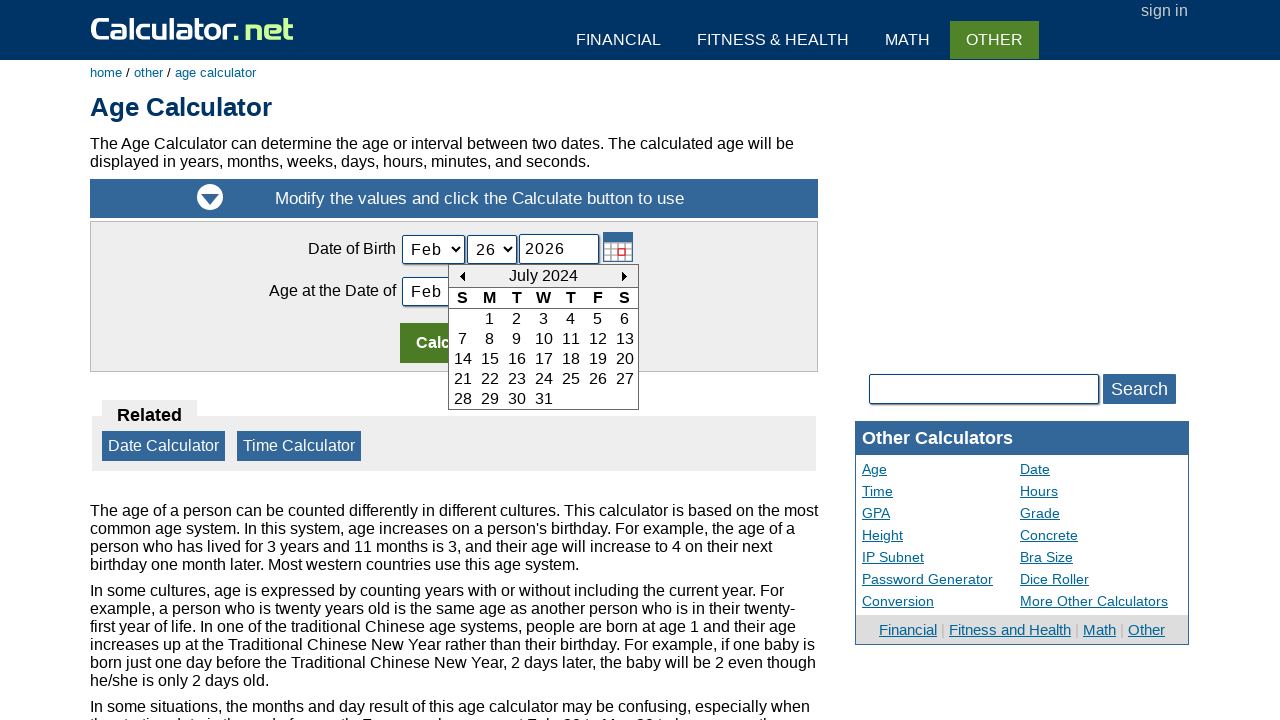

Retrieved current month and year from calendar header: July 2024
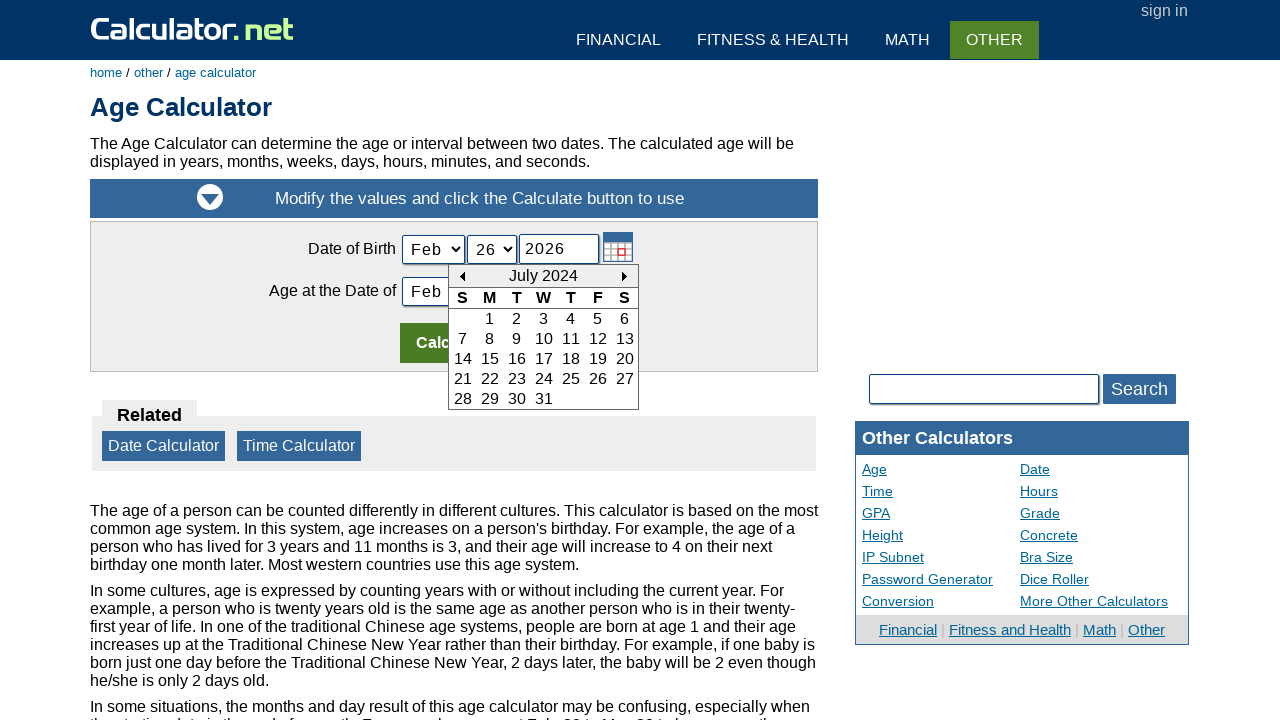

Navigated to previous month (current: July 2024, target: July 2015) at (462, 276) on xpath=//td[@id='today_Previous_ID']
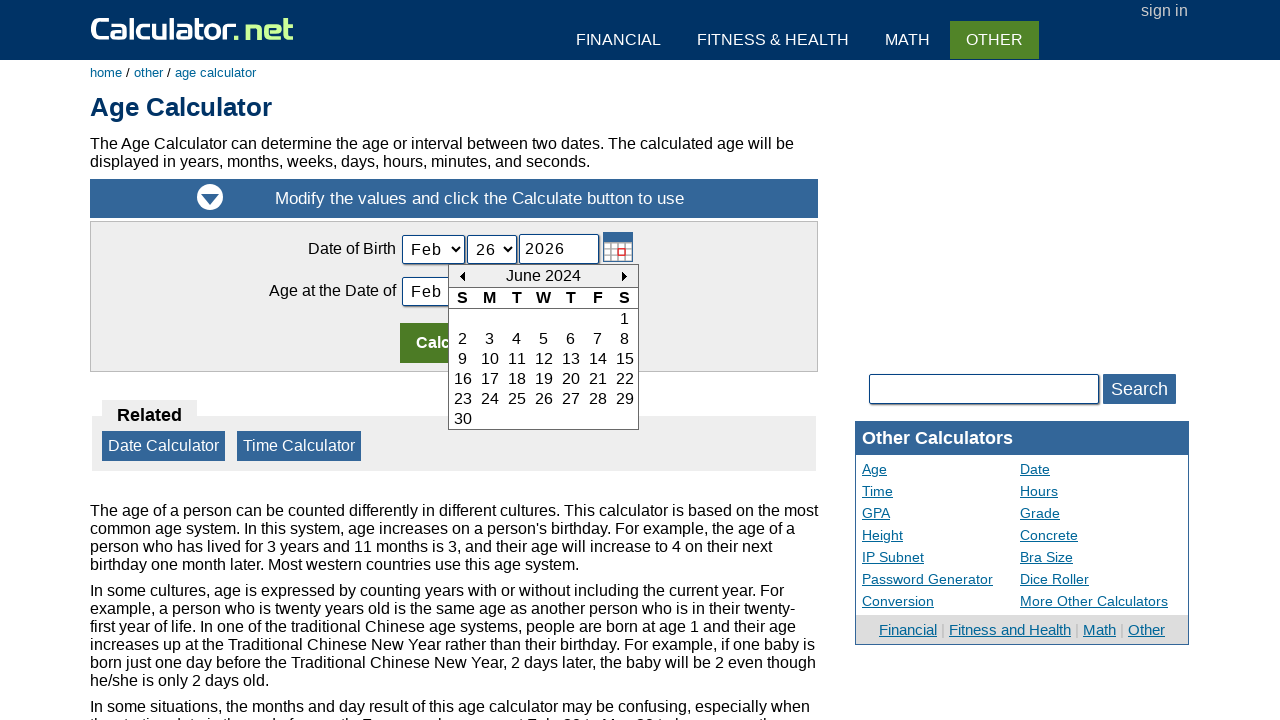

Retrieved current month and year from calendar header: June 2024
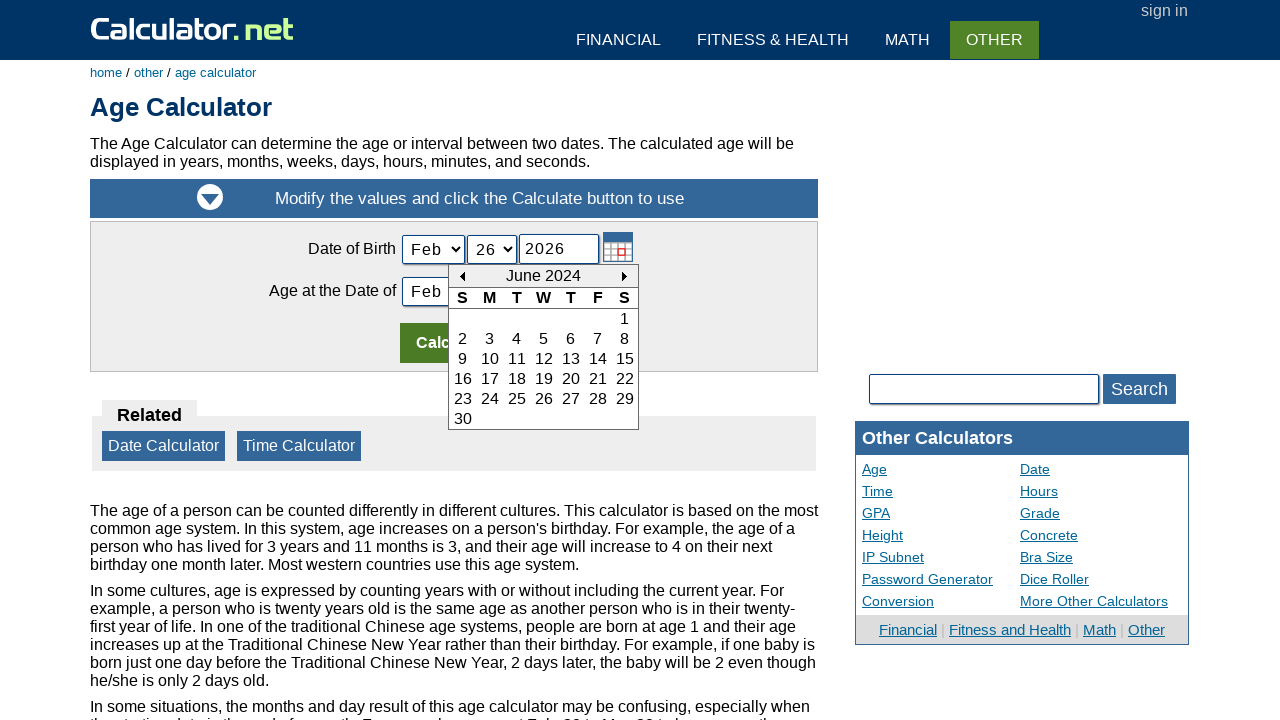

Navigated to previous month (current: June 2024, target: July 2015) at (462, 276) on xpath=//td[@id='today_Previous_ID']
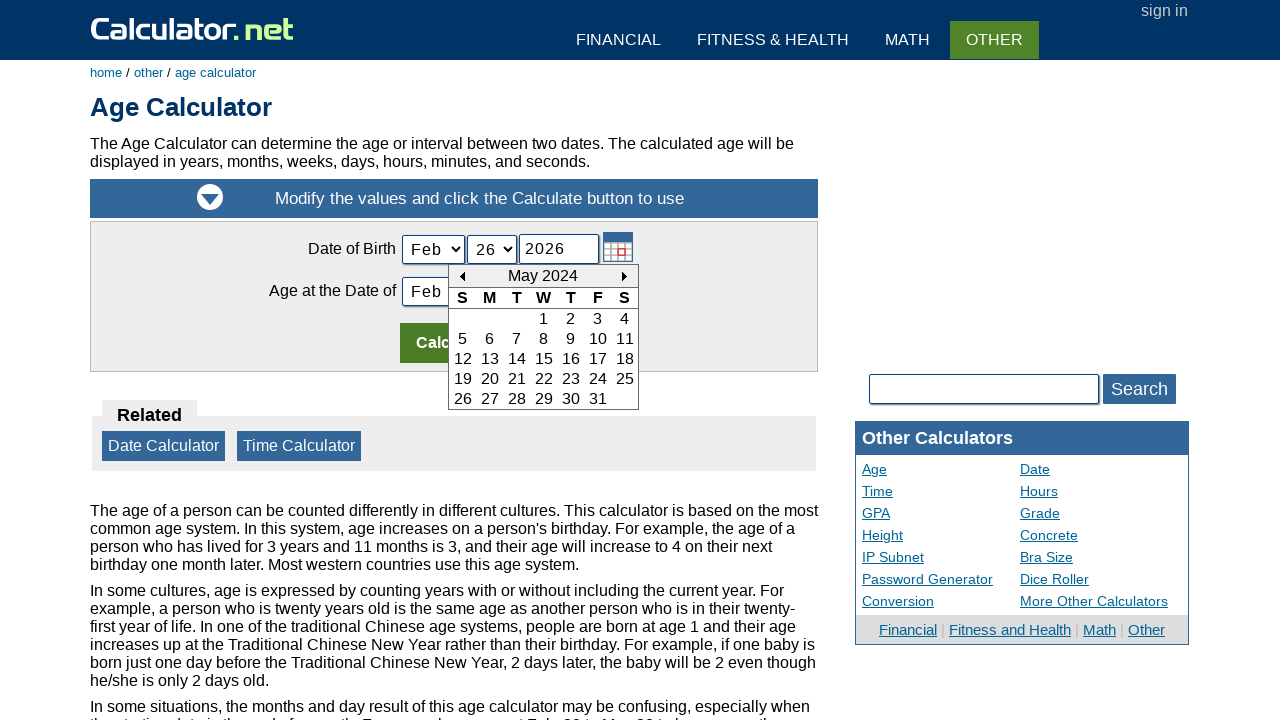

Retrieved current month and year from calendar header: May 2024
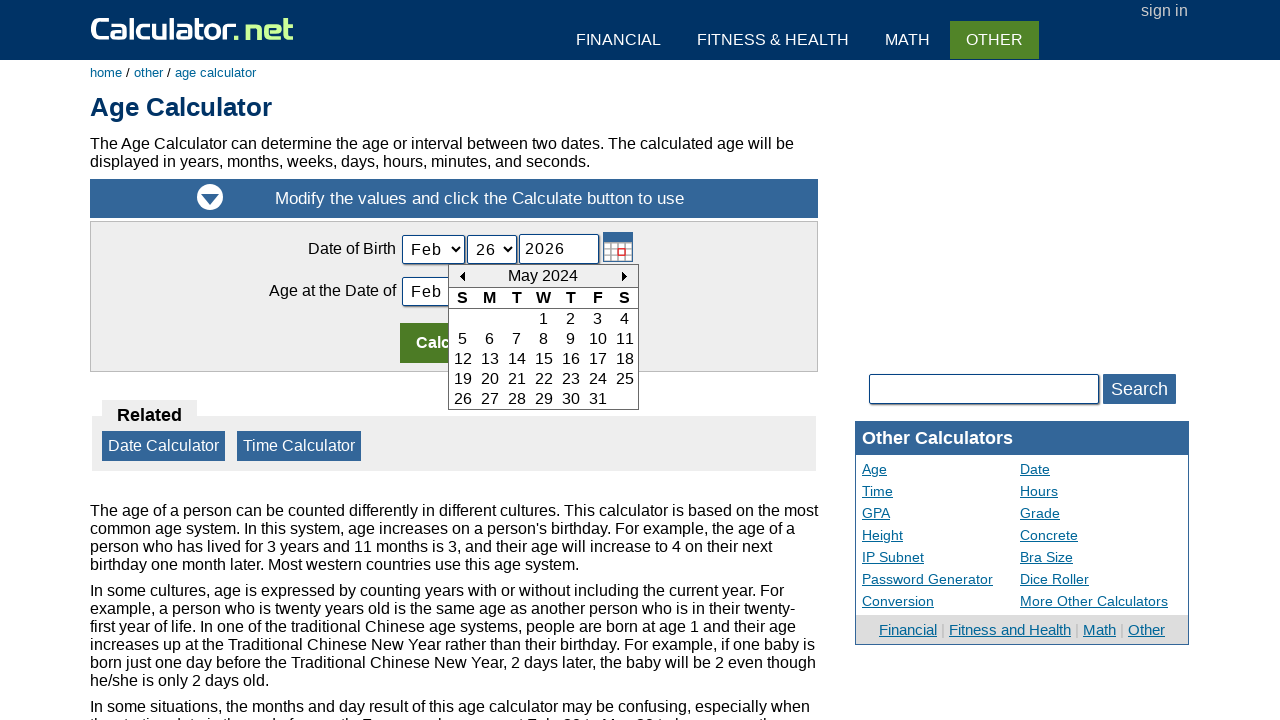

Navigated to previous month (current: May 2024, target: July 2015) at (462, 276) on xpath=//td[@id='today_Previous_ID']
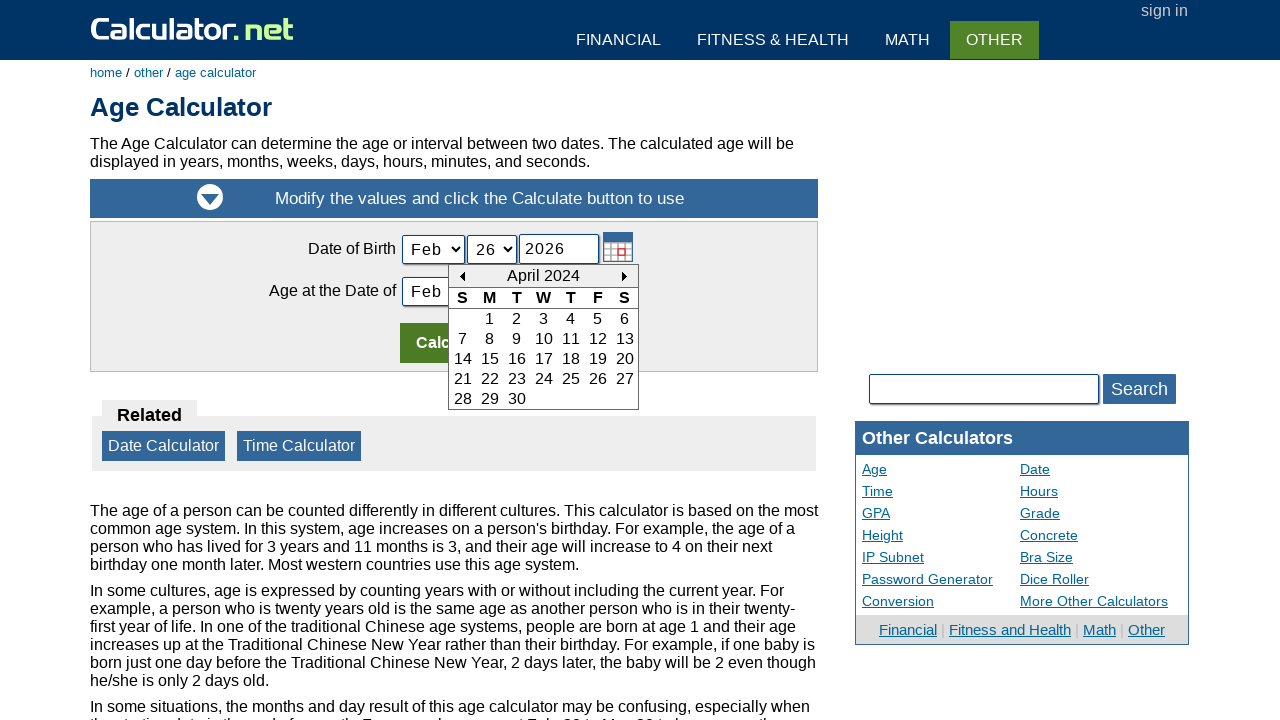

Retrieved current month and year from calendar header: April 2024
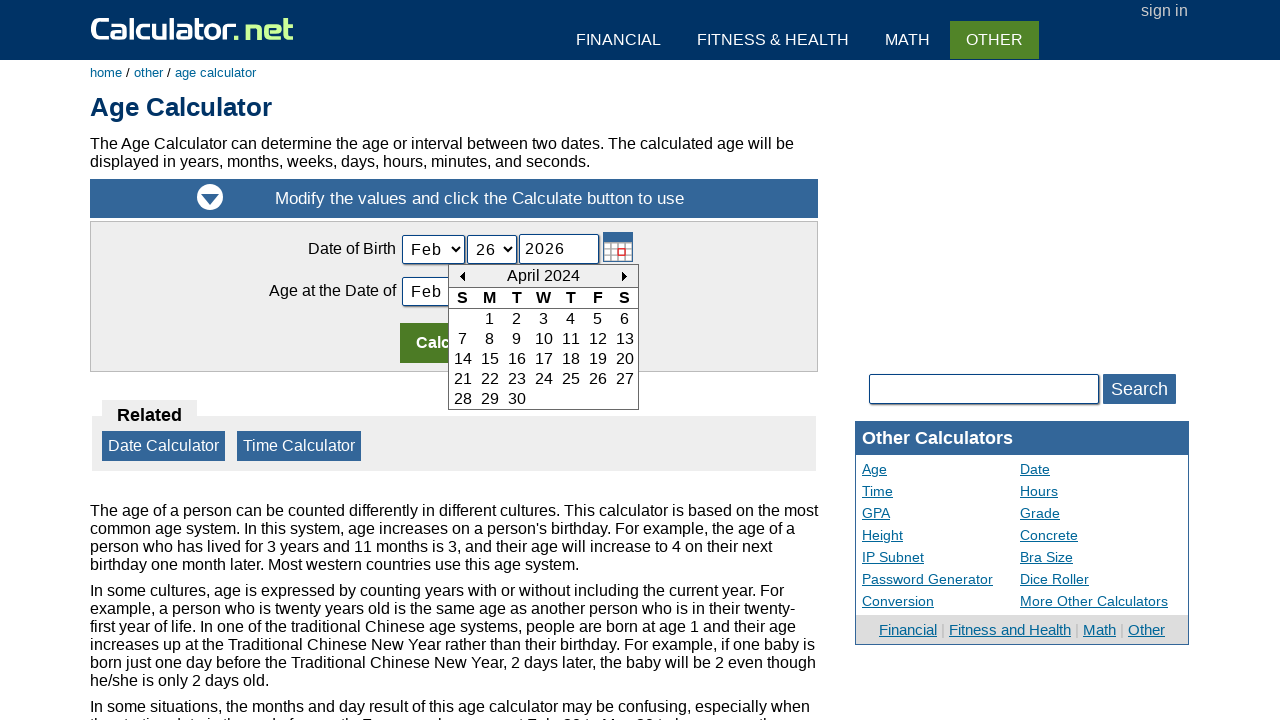

Navigated to previous month (current: April 2024, target: July 2015) at (462, 276) on xpath=//td[@id='today_Previous_ID']
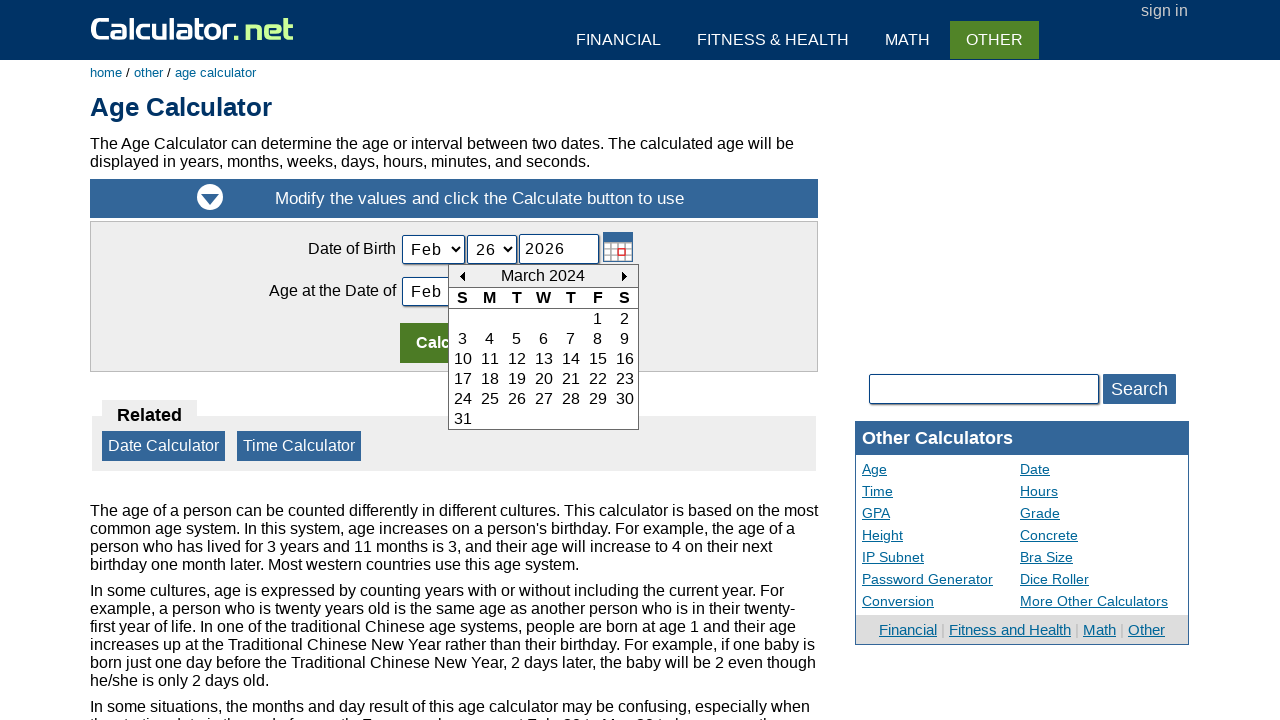

Retrieved current month and year from calendar header: March 2024
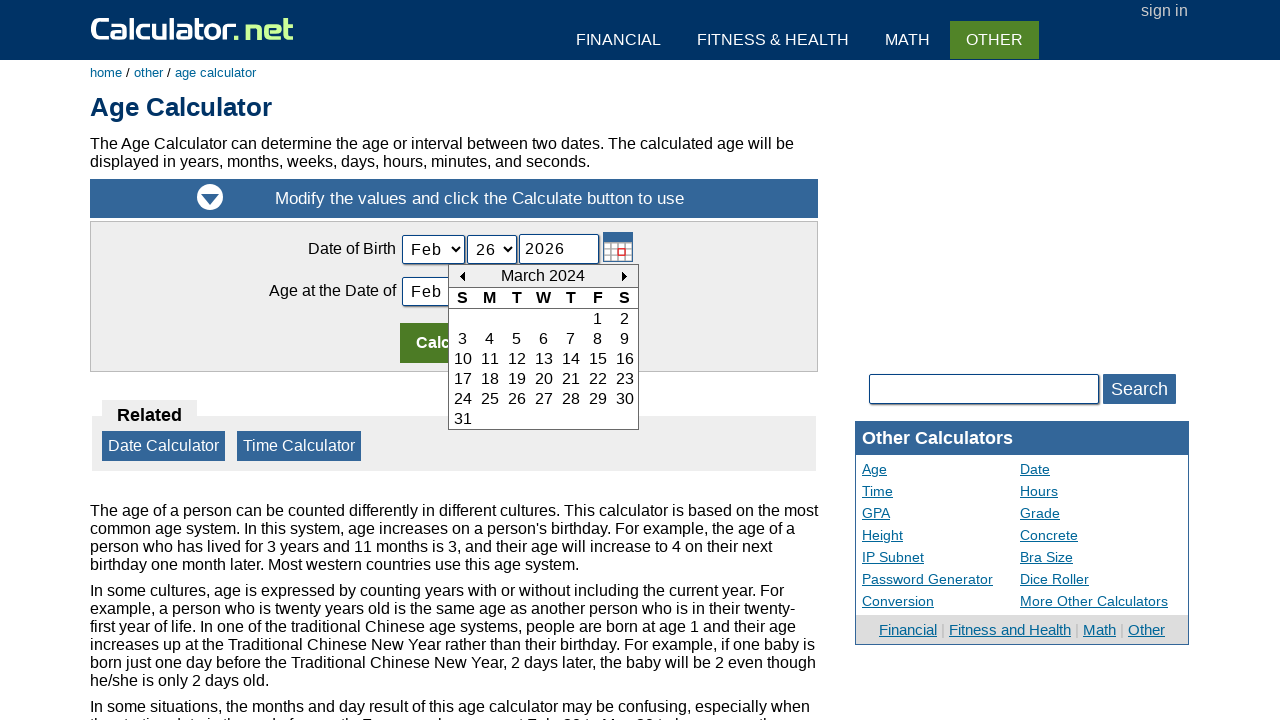

Navigated to previous month (current: March 2024, target: July 2015) at (462, 276) on xpath=//td[@id='today_Previous_ID']
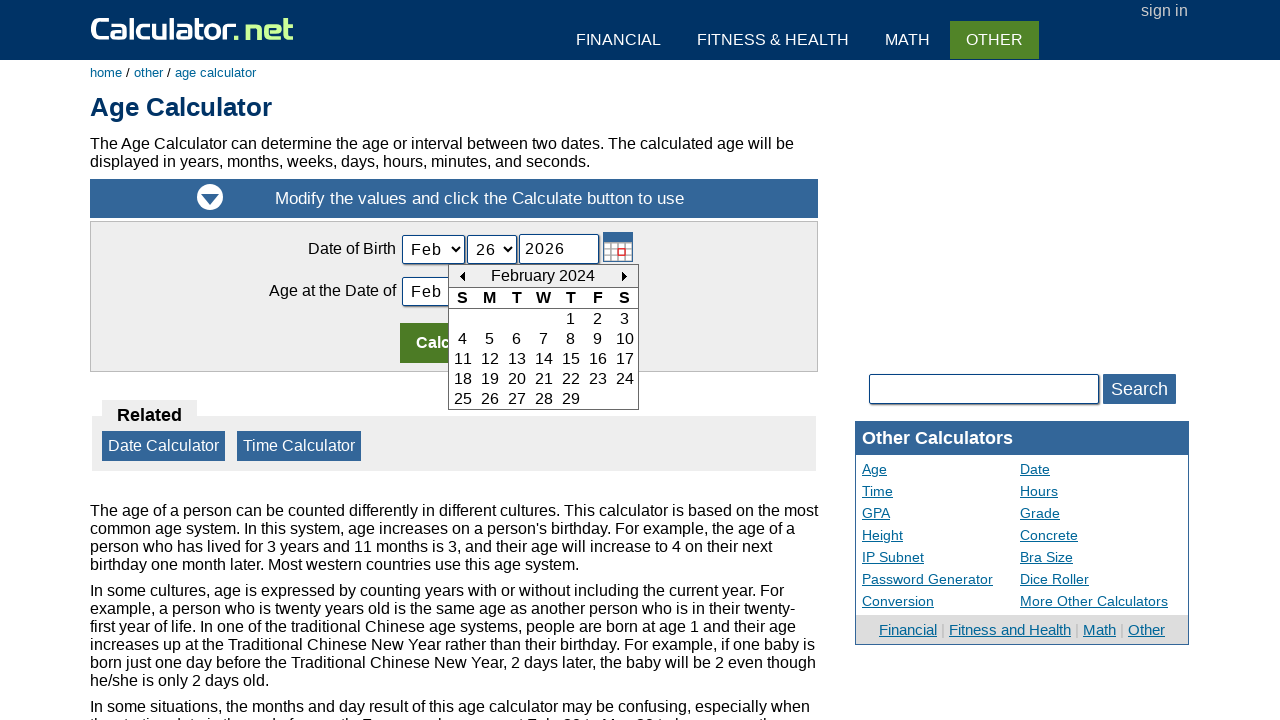

Retrieved current month and year from calendar header: February 2024
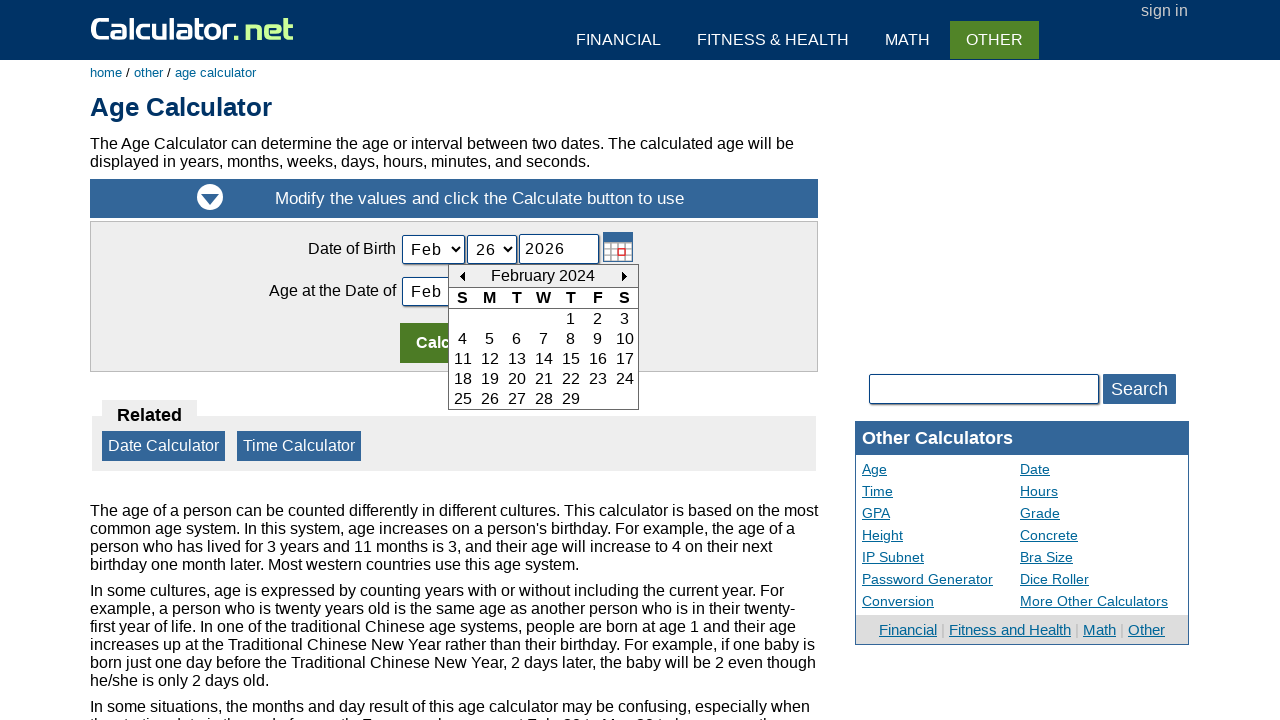

Navigated to previous month (current: February 2024, target: July 2015) at (462, 276) on xpath=//td[@id='today_Previous_ID']
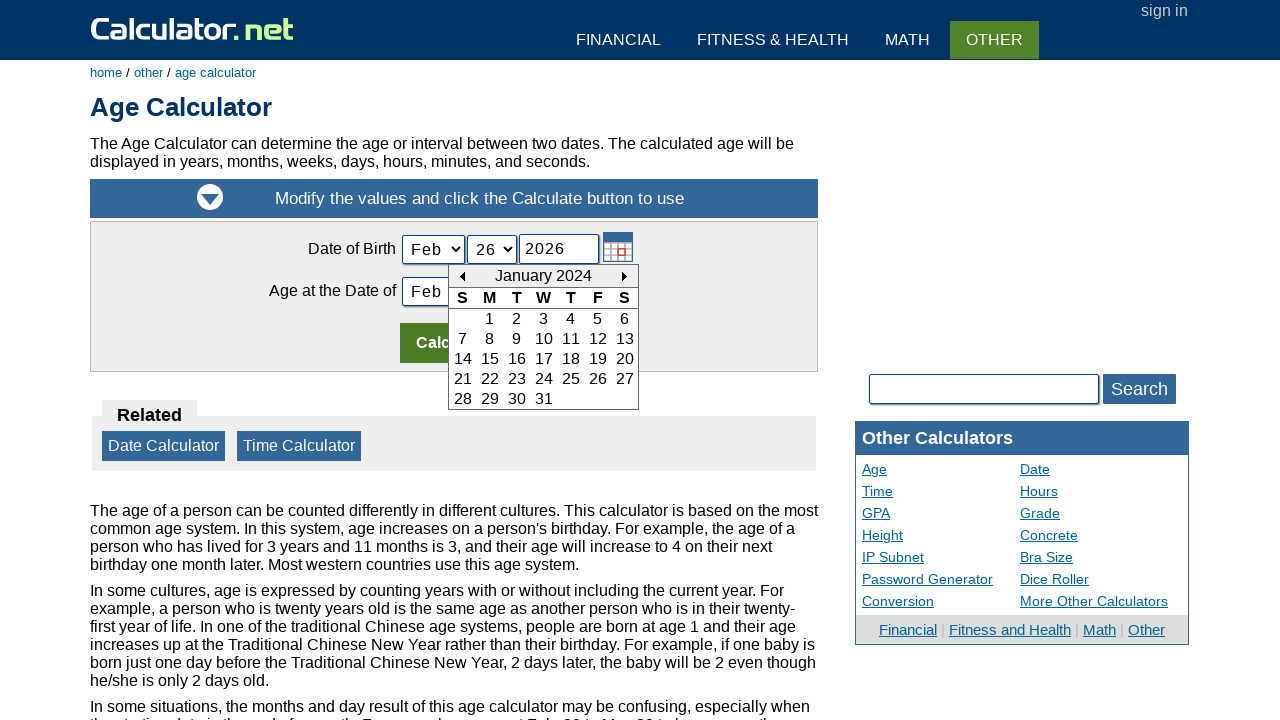

Retrieved current month and year from calendar header: January 2024
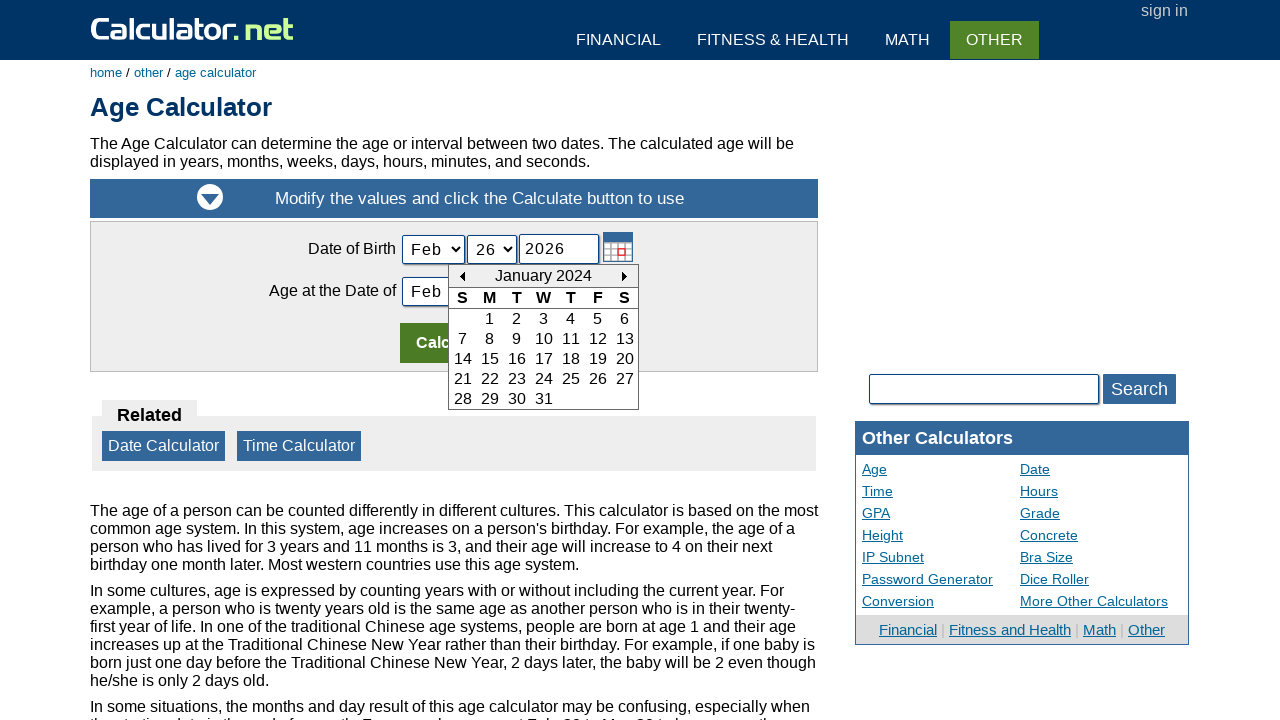

Navigated to previous month (current: January 2024, target: July 2015) at (462, 276) on xpath=//td[@id='today_Previous_ID']
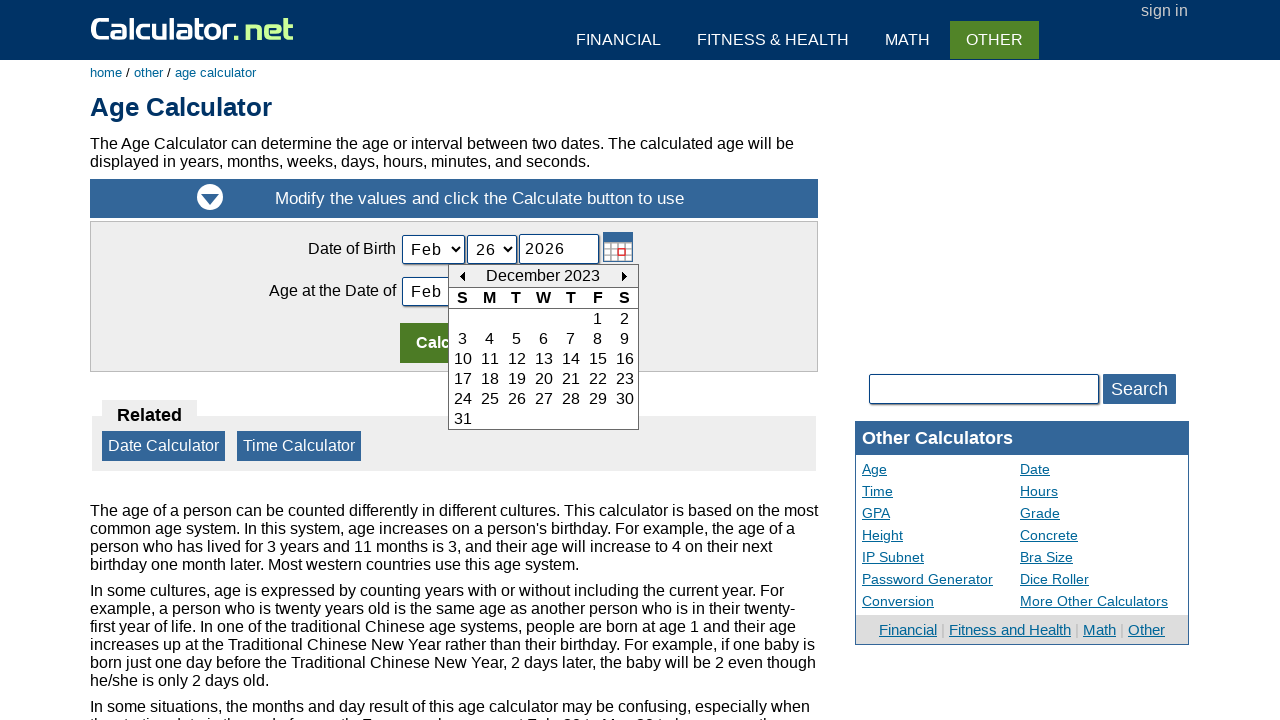

Retrieved current month and year from calendar header: December 2023
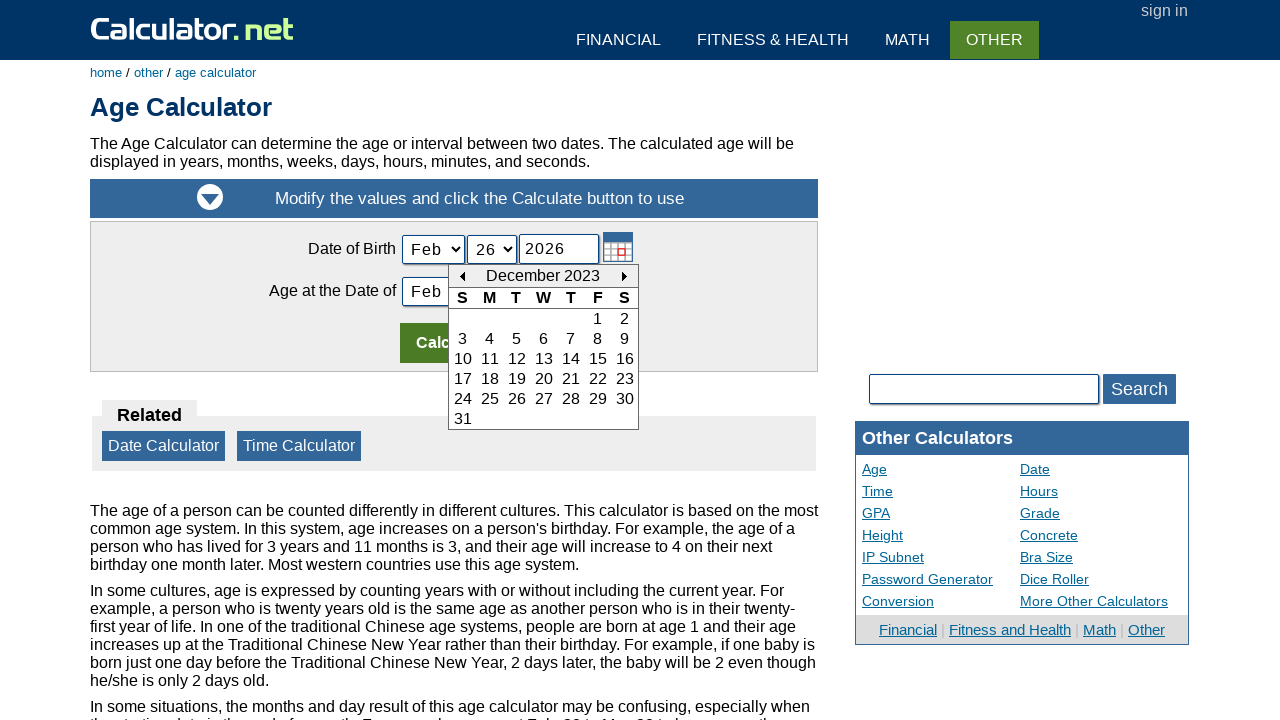

Navigated to previous month (current: December 2023, target: July 2015) at (462, 276) on xpath=//td[@id='today_Previous_ID']
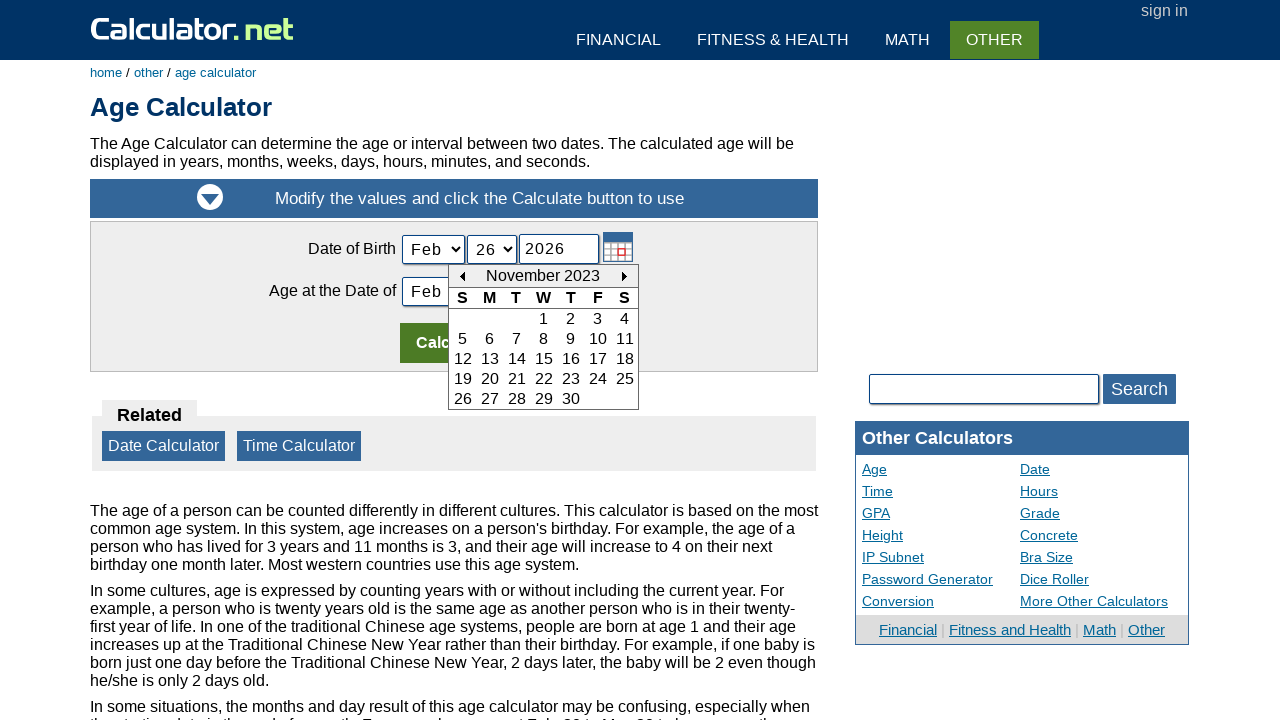

Retrieved current month and year from calendar header: November 2023
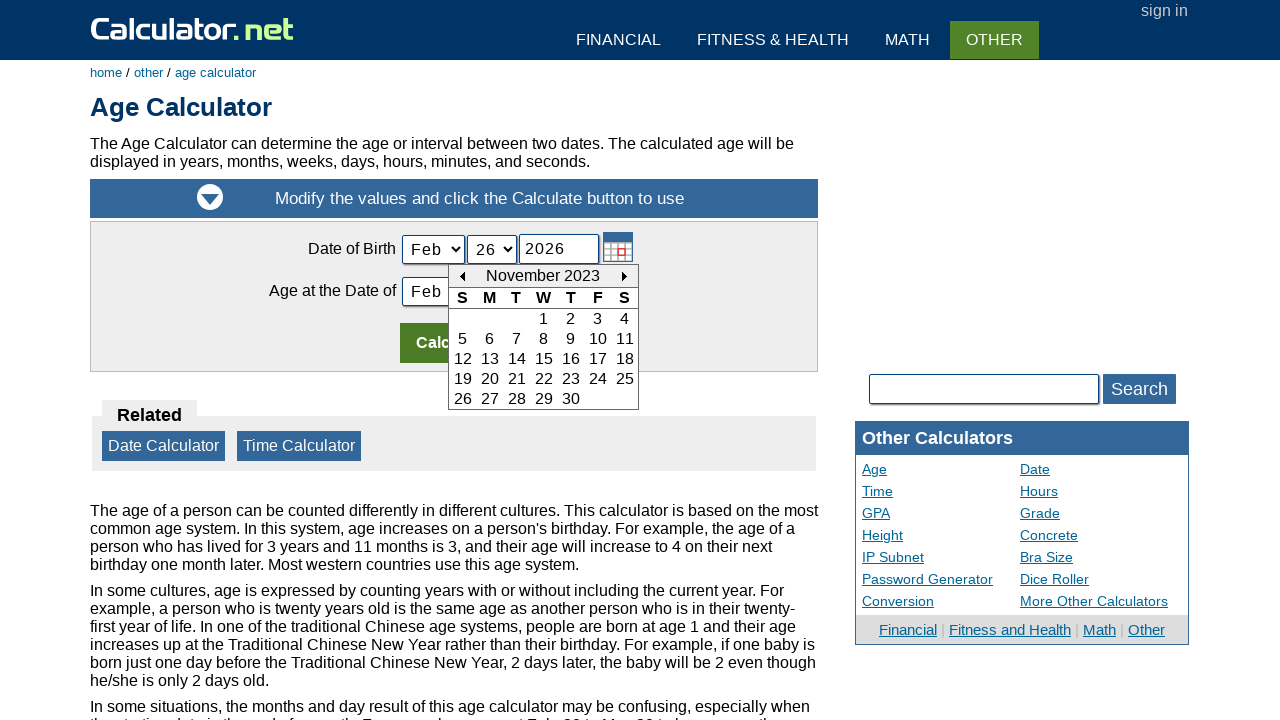

Navigated to previous month (current: November 2023, target: July 2015) at (462, 276) on xpath=//td[@id='today_Previous_ID']
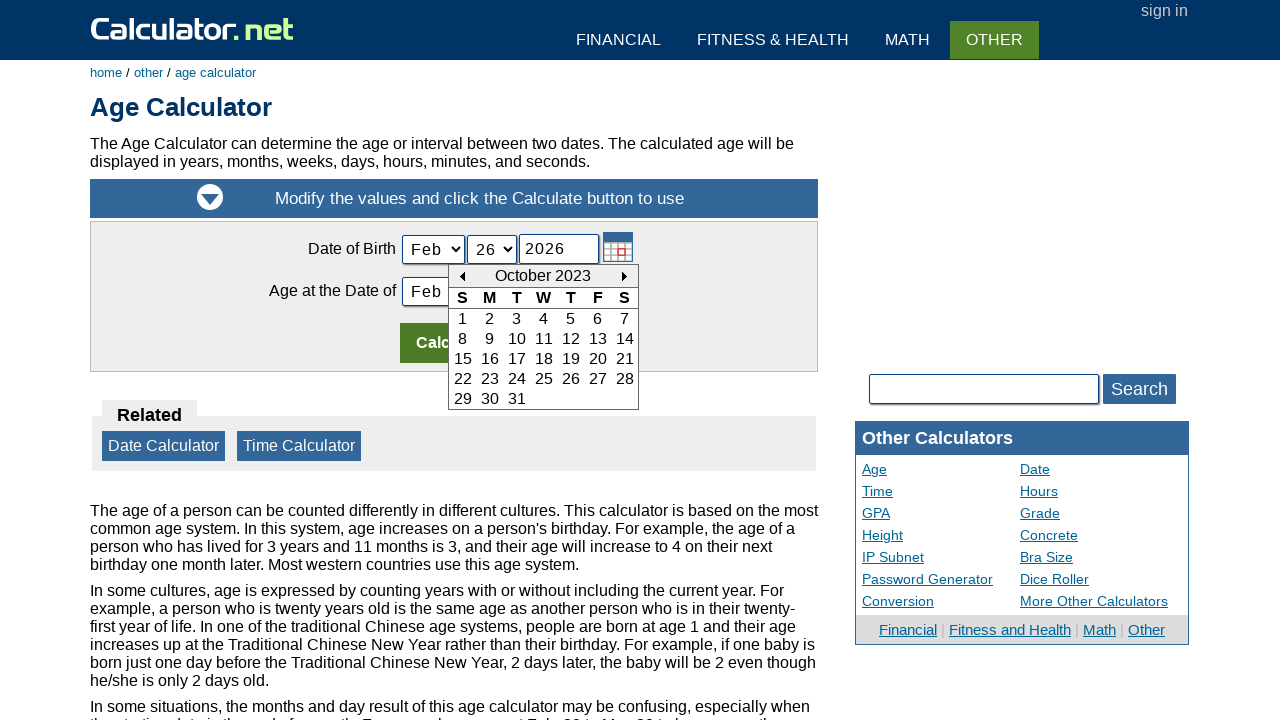

Retrieved current month and year from calendar header: October 2023
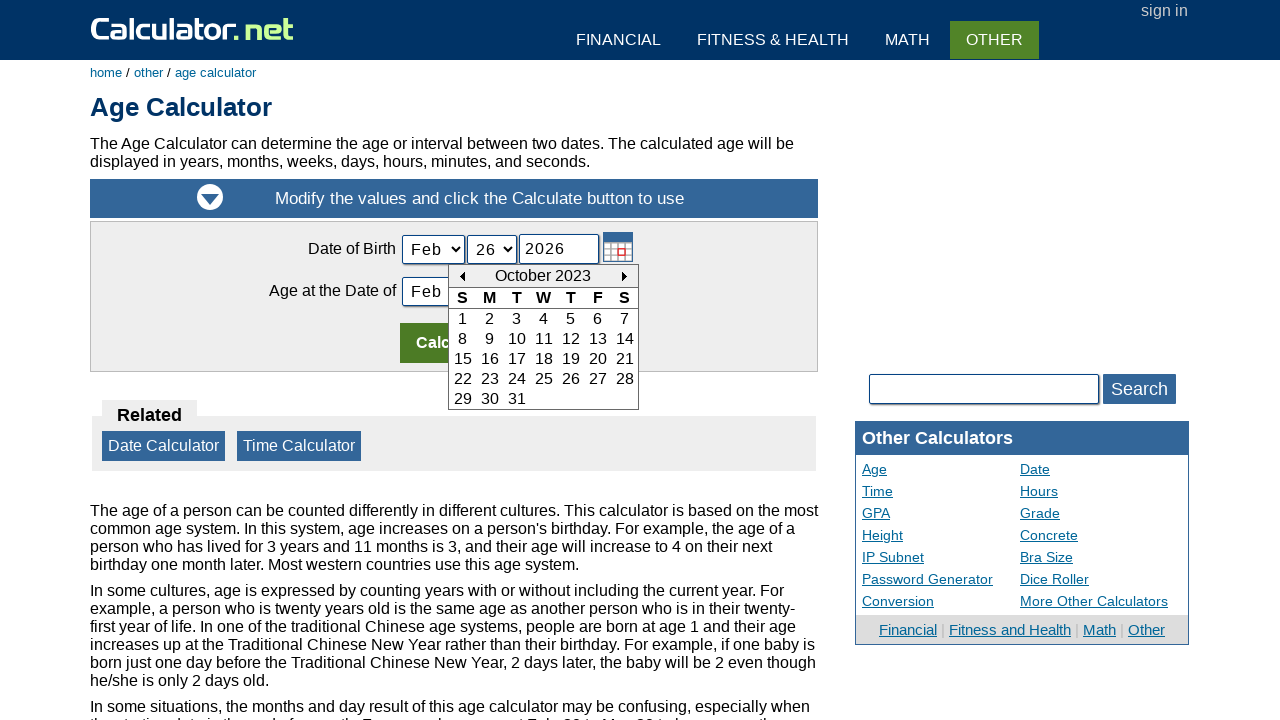

Navigated to previous month (current: October 2023, target: July 2015) at (462, 276) on xpath=//td[@id='today_Previous_ID']
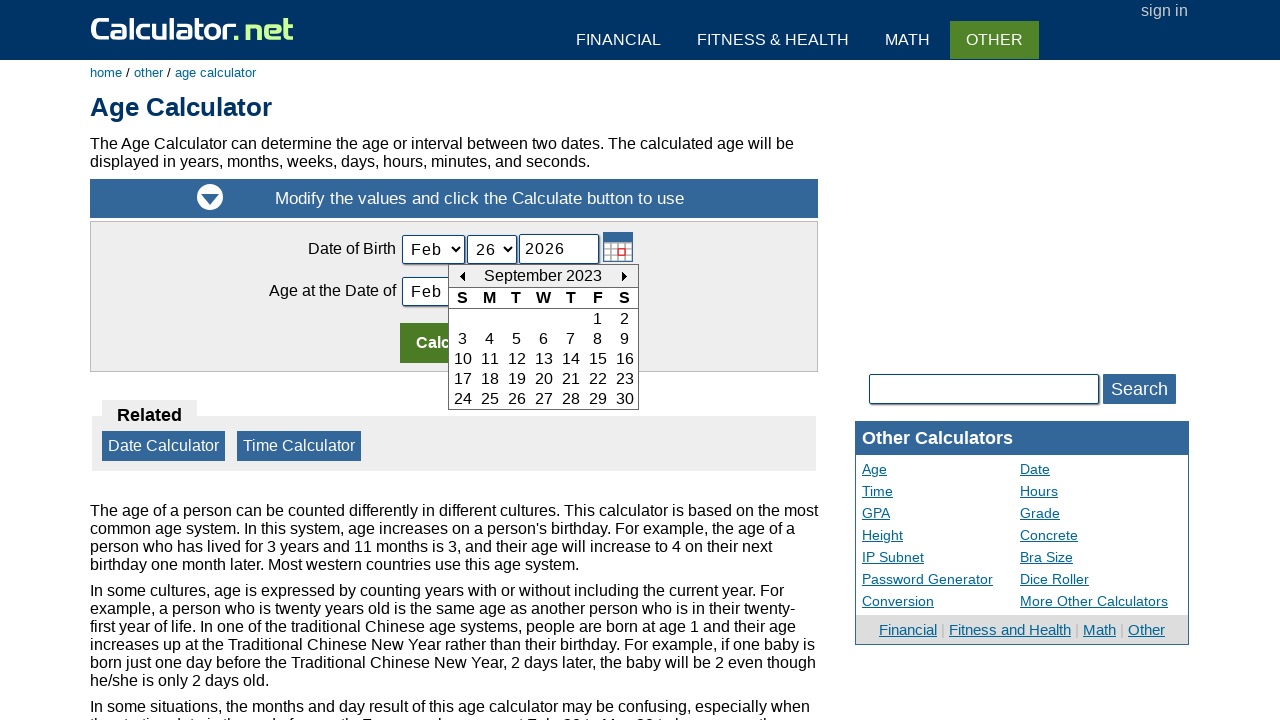

Retrieved current month and year from calendar header: September 2023
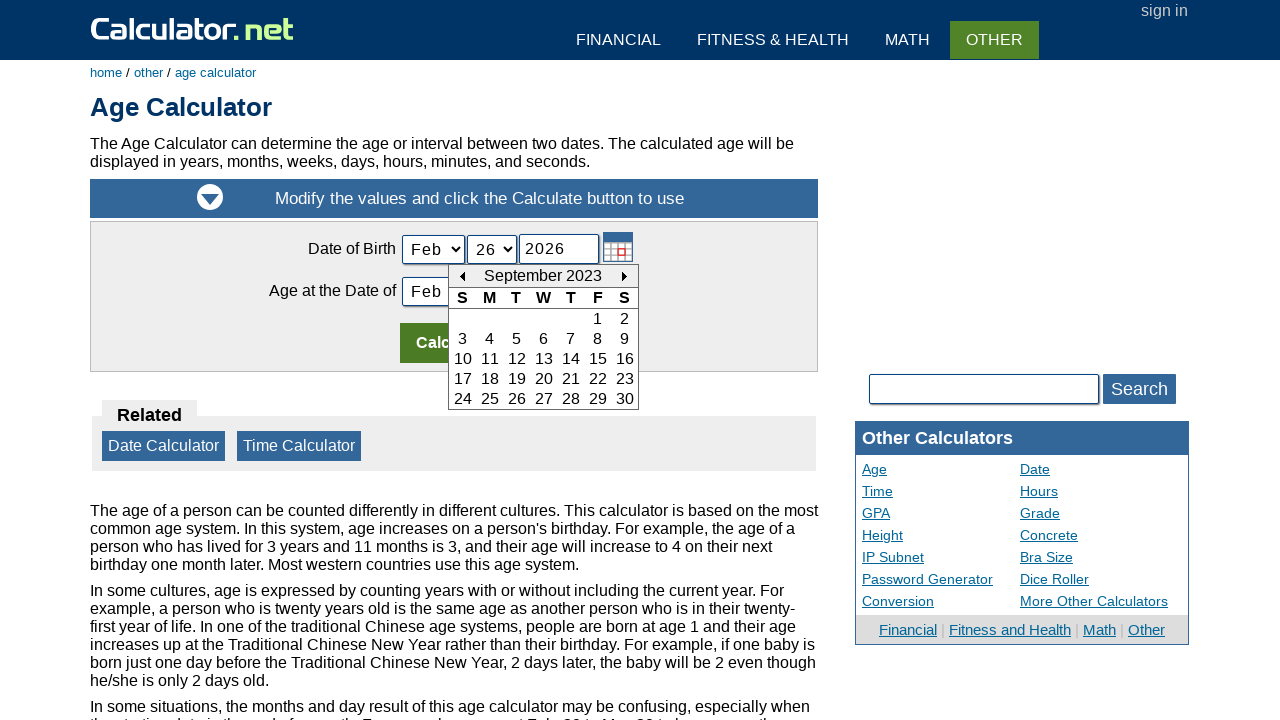

Navigated to previous month (current: September 2023, target: July 2015) at (462, 276) on xpath=//td[@id='today_Previous_ID']
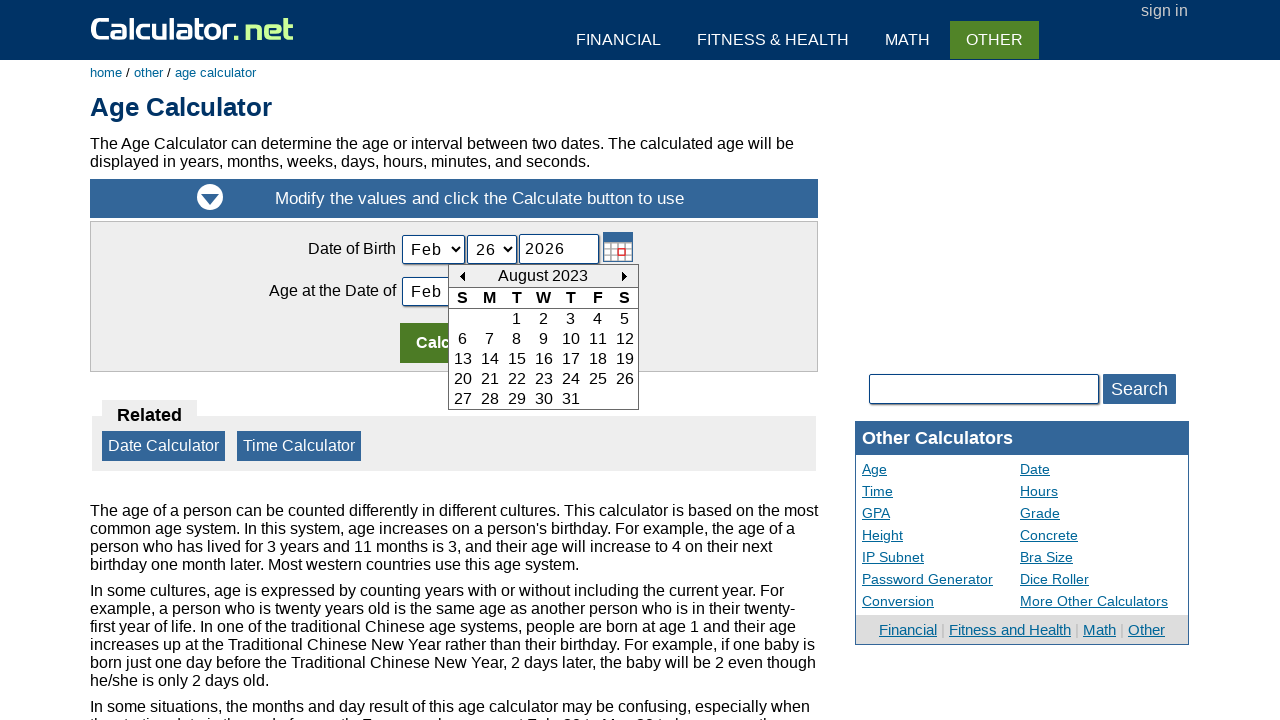

Retrieved current month and year from calendar header: August 2023
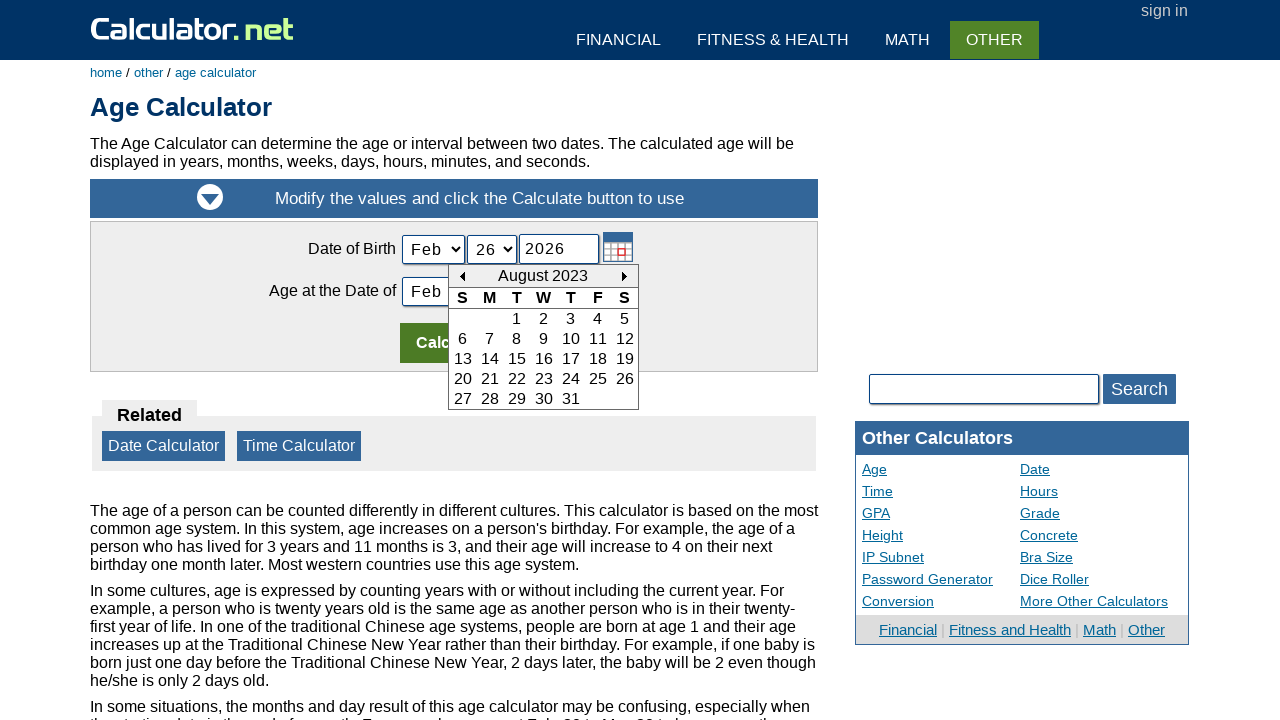

Navigated to previous month (current: August 2023, target: July 2015) at (462, 276) on xpath=//td[@id='today_Previous_ID']
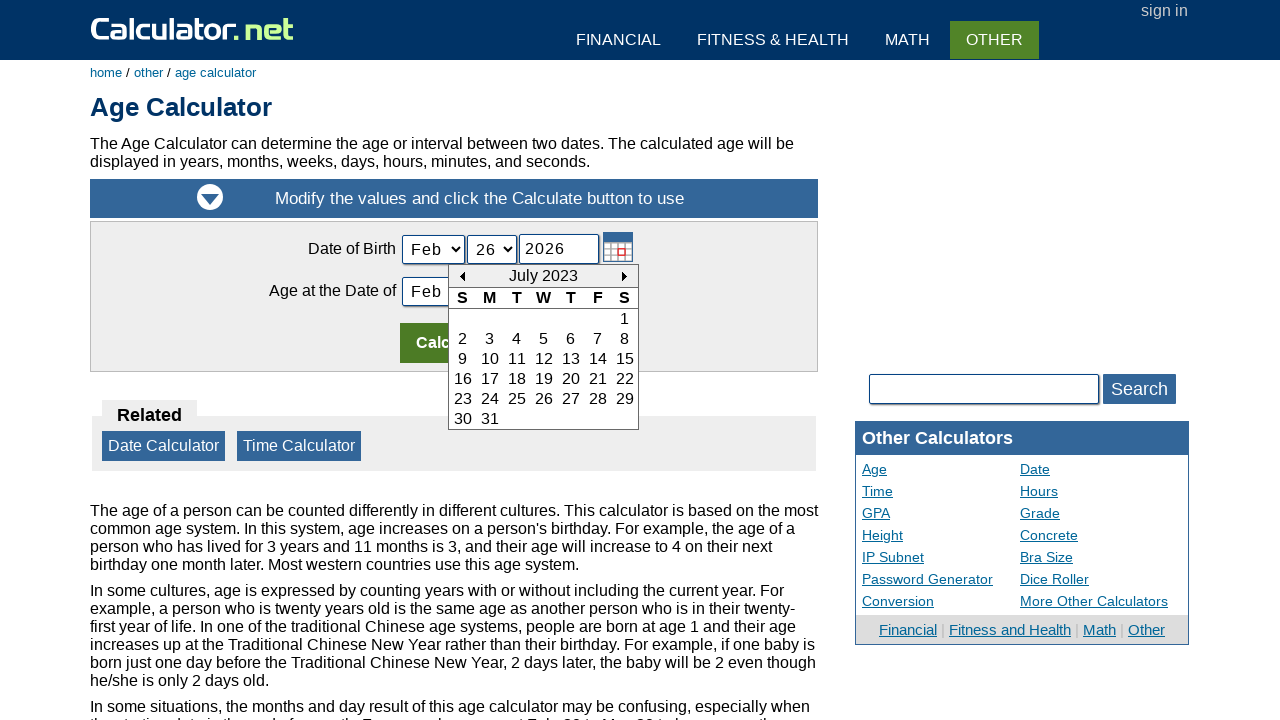

Retrieved current month and year from calendar header: July 2023
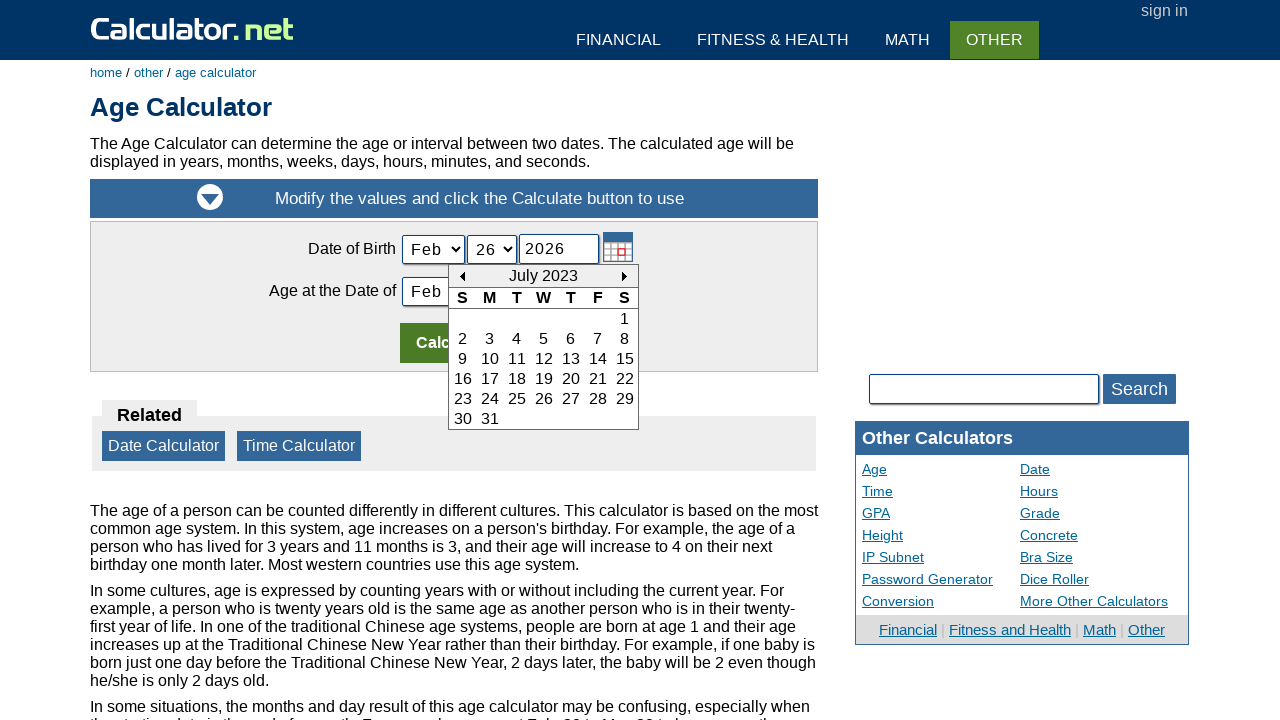

Navigated to previous month (current: July 2023, target: July 2015) at (462, 276) on xpath=//td[@id='today_Previous_ID']
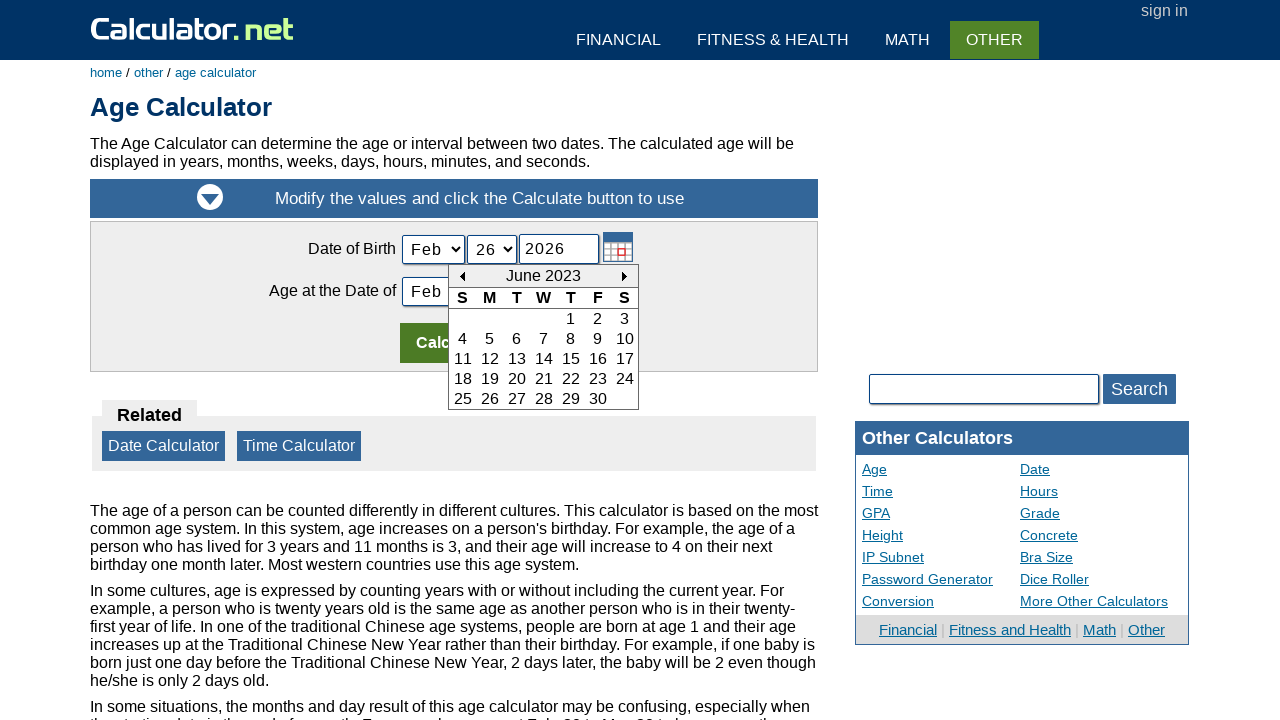

Retrieved current month and year from calendar header: June 2023
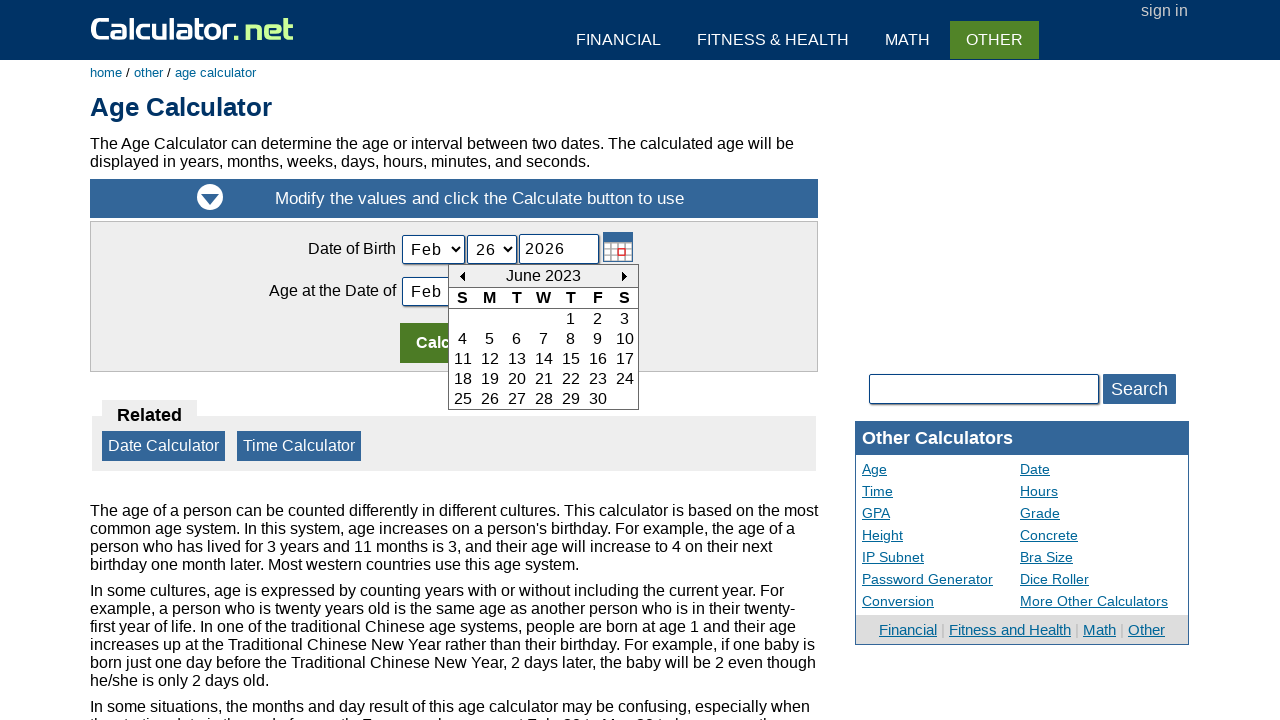

Navigated to previous month (current: June 2023, target: July 2015) at (462, 276) on xpath=//td[@id='today_Previous_ID']
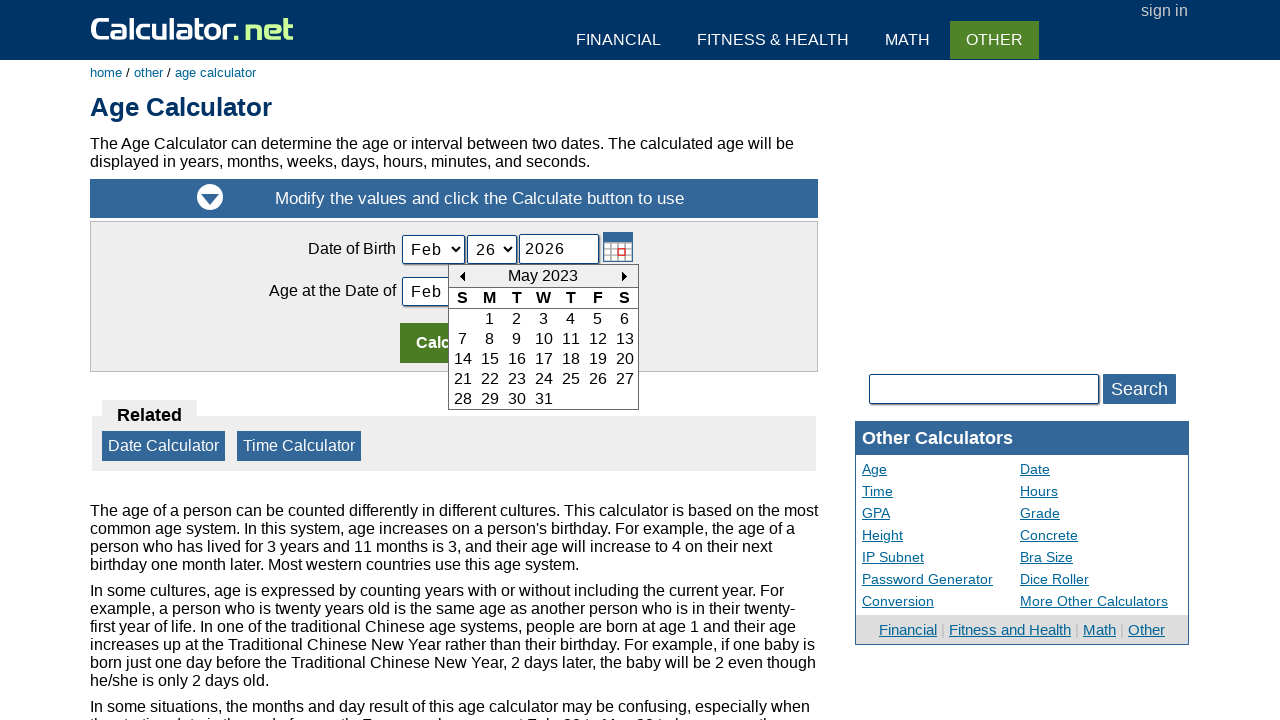

Retrieved current month and year from calendar header: May 2023
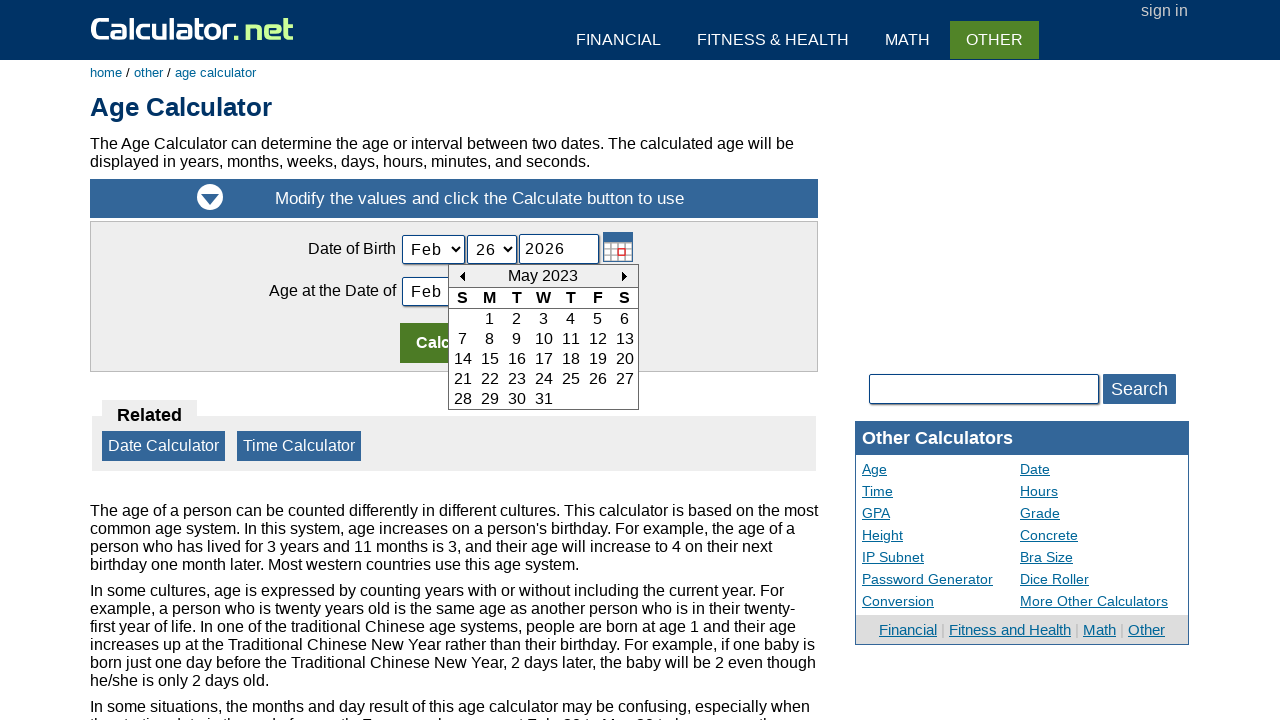

Navigated to previous month (current: May 2023, target: July 2015) at (462, 276) on xpath=//td[@id='today_Previous_ID']
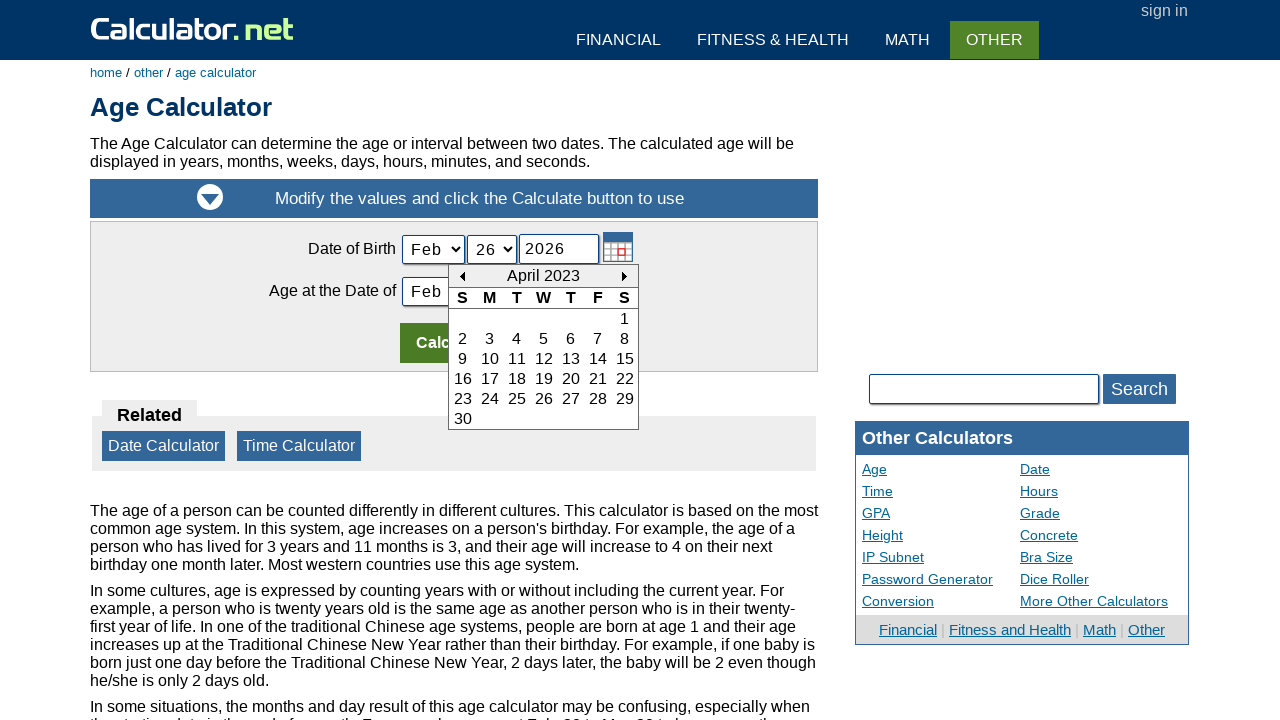

Retrieved current month and year from calendar header: April 2023
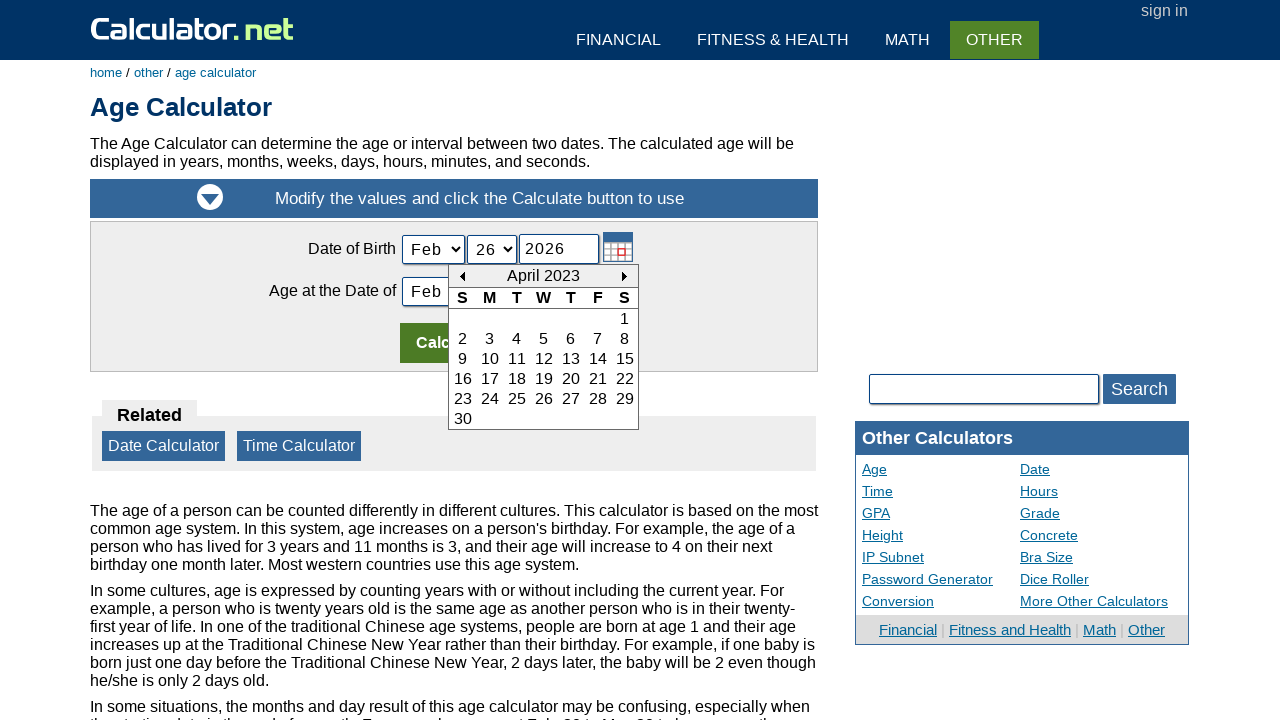

Navigated to previous month (current: April 2023, target: July 2015) at (462, 276) on xpath=//td[@id='today_Previous_ID']
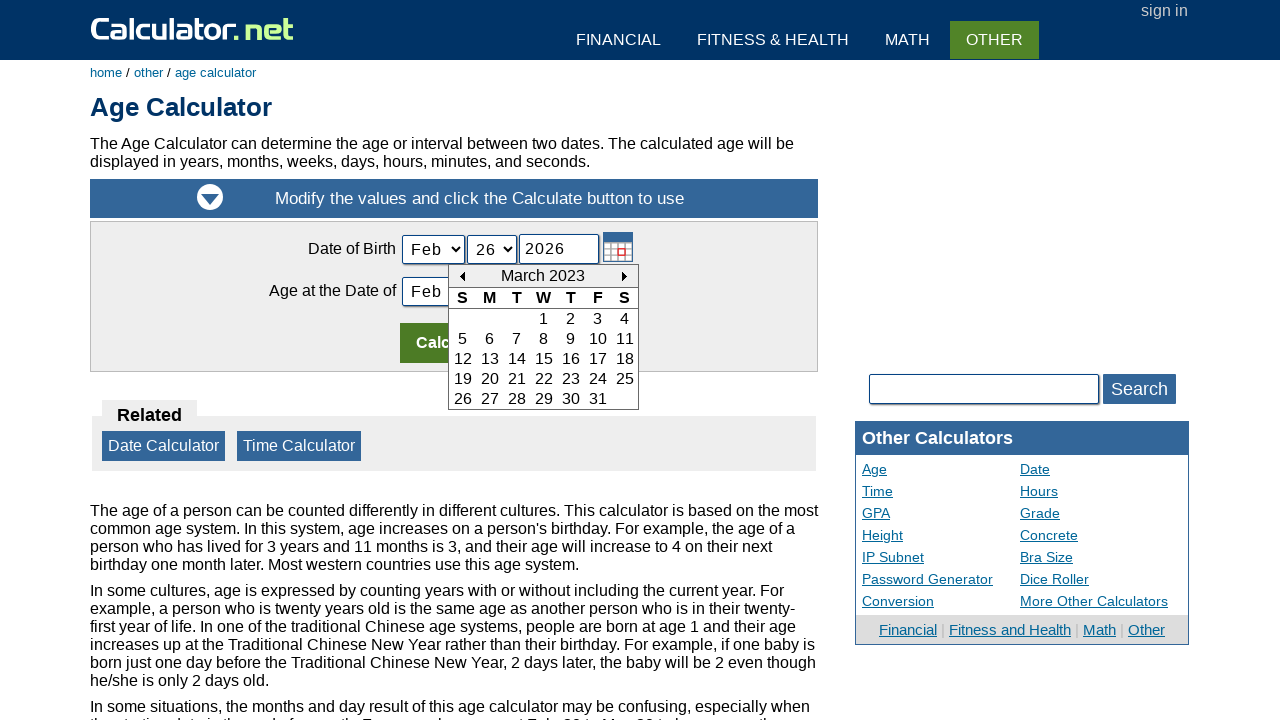

Retrieved current month and year from calendar header: March 2023
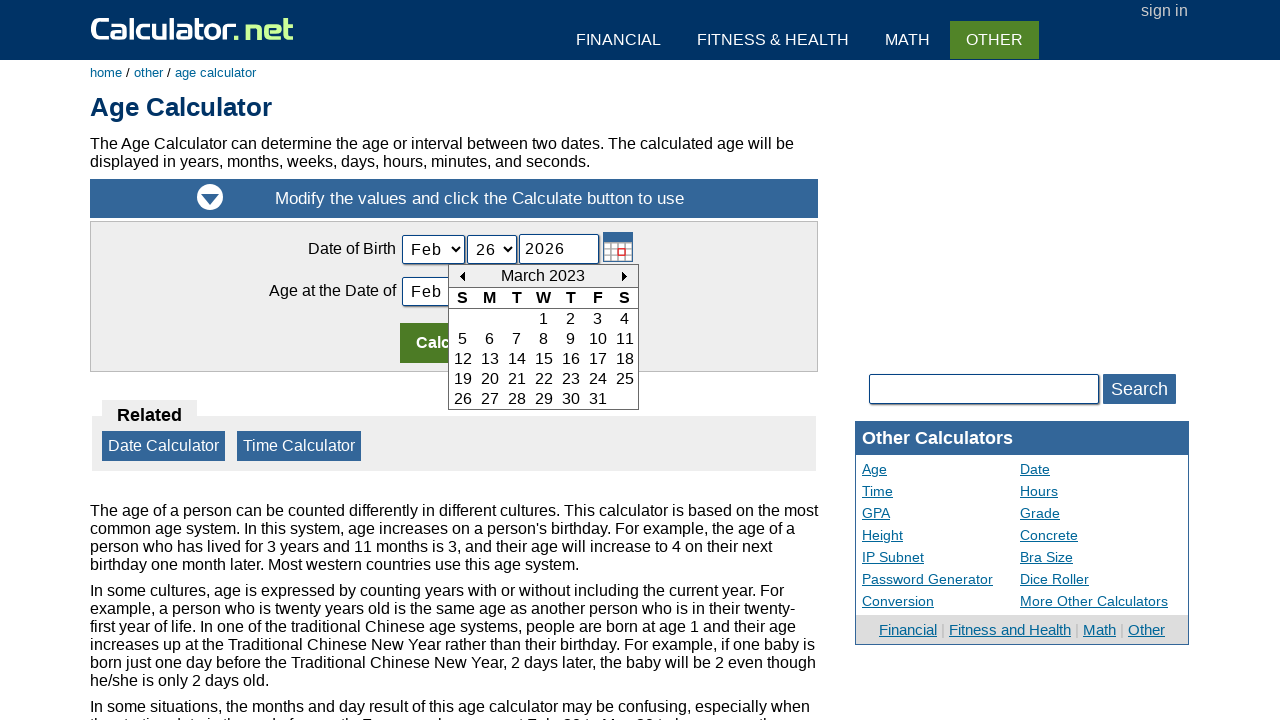

Navigated to previous month (current: March 2023, target: July 2015) at (462, 276) on xpath=//td[@id='today_Previous_ID']
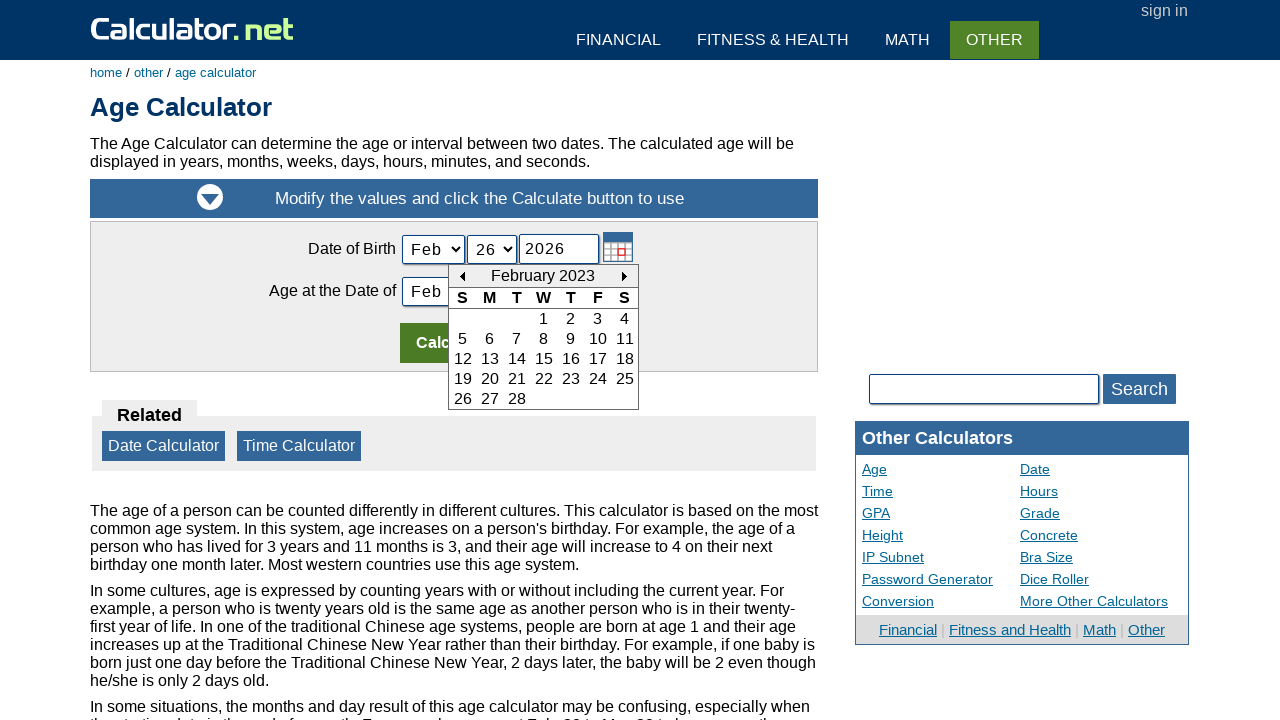

Retrieved current month and year from calendar header: February 2023
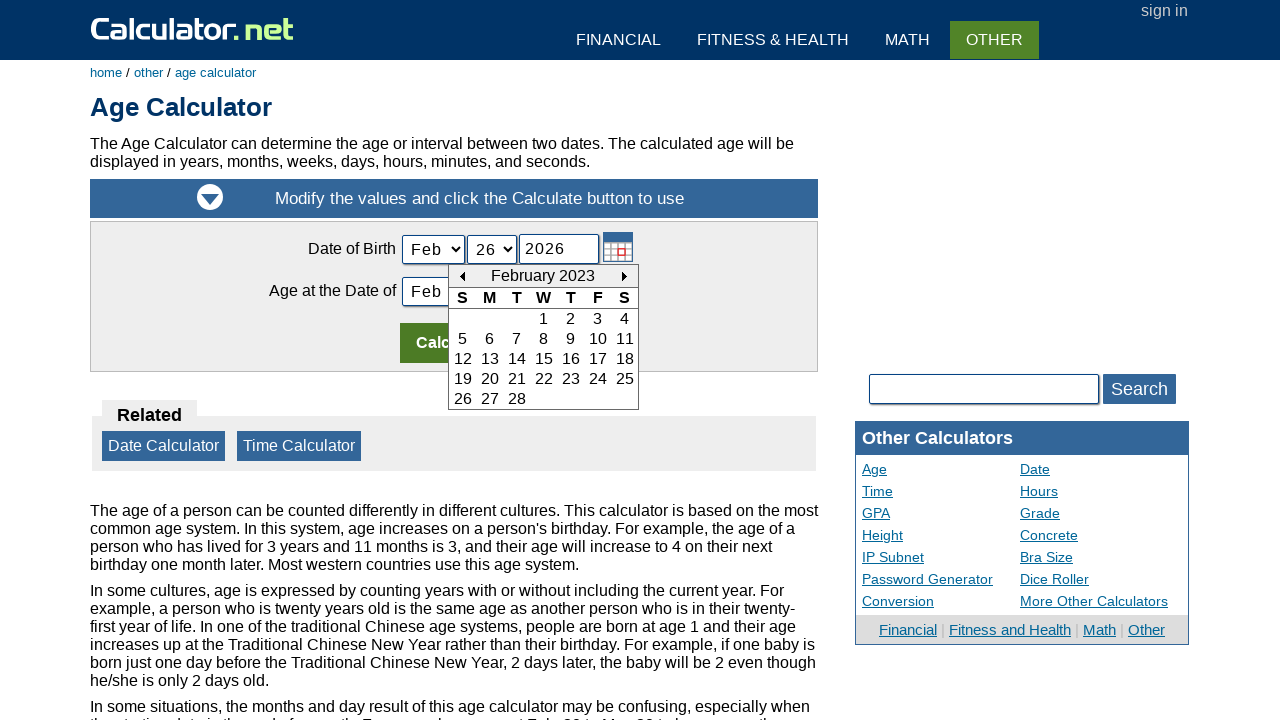

Navigated to previous month (current: February 2023, target: July 2015) at (462, 276) on xpath=//td[@id='today_Previous_ID']
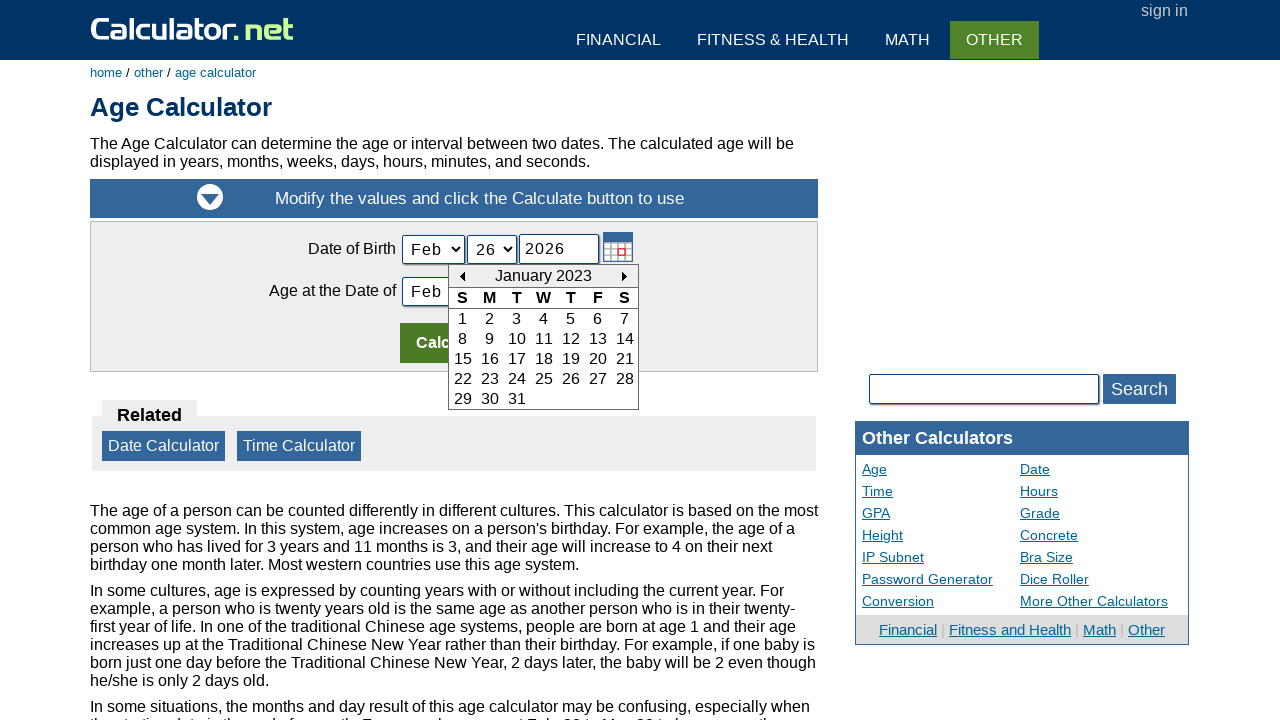

Retrieved current month and year from calendar header: January 2023
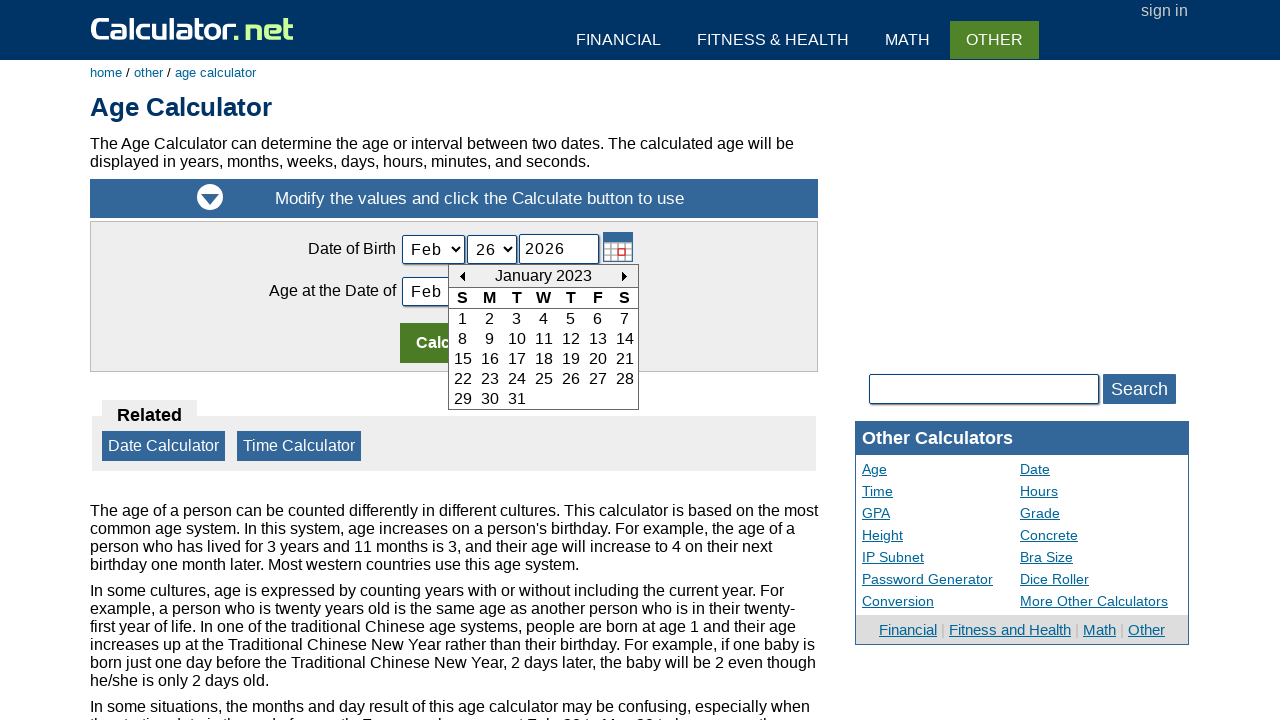

Navigated to previous month (current: January 2023, target: July 2015) at (462, 276) on xpath=//td[@id='today_Previous_ID']
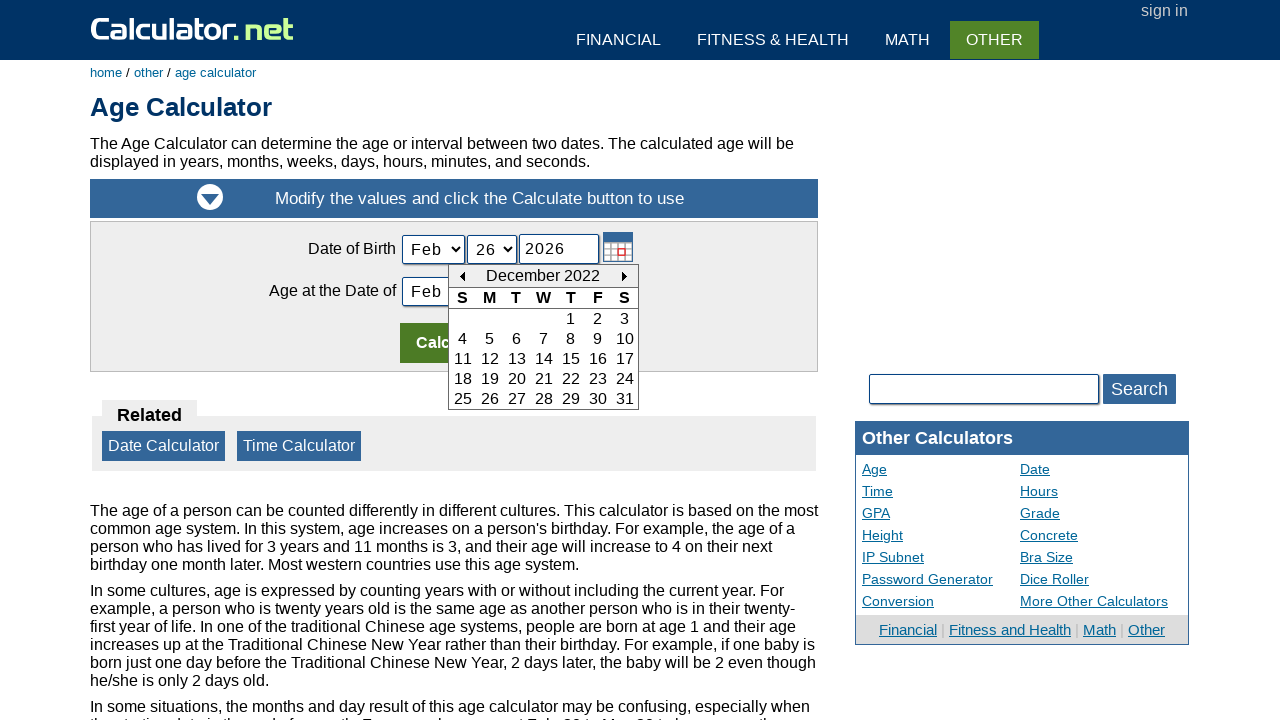

Retrieved current month and year from calendar header: December 2022
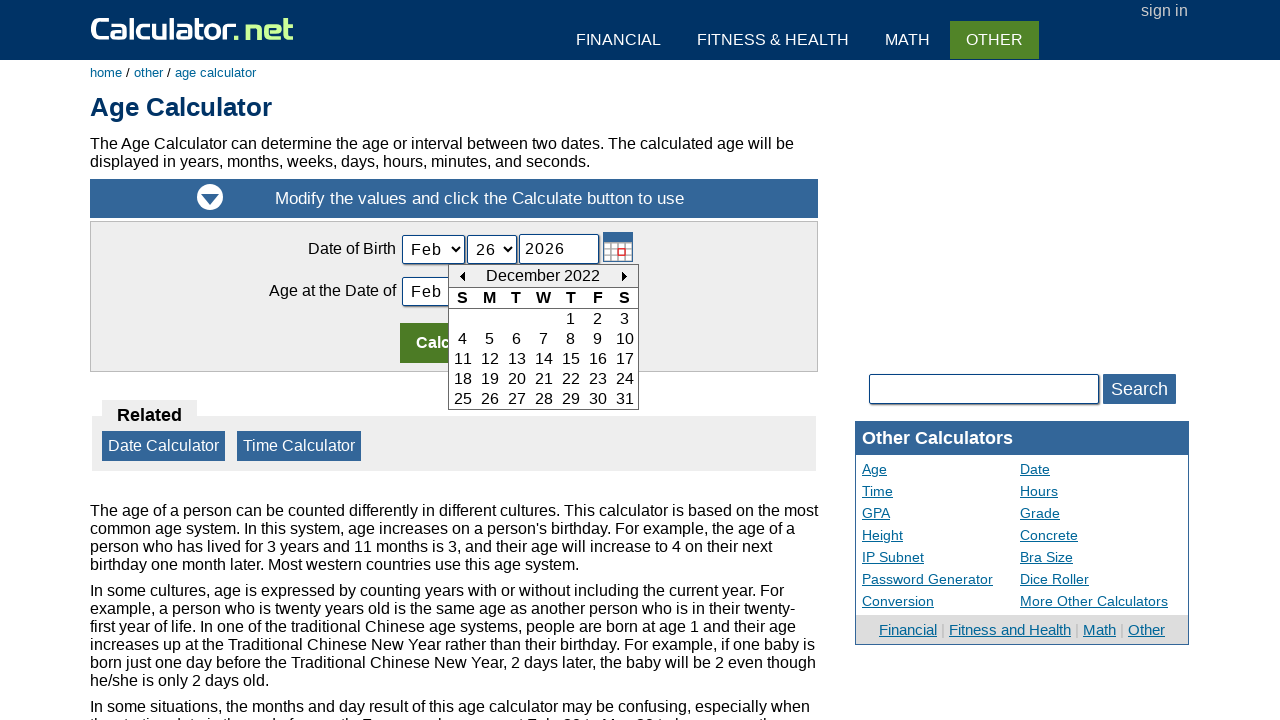

Navigated to previous month (current: December 2022, target: July 2015) at (462, 276) on xpath=//td[@id='today_Previous_ID']
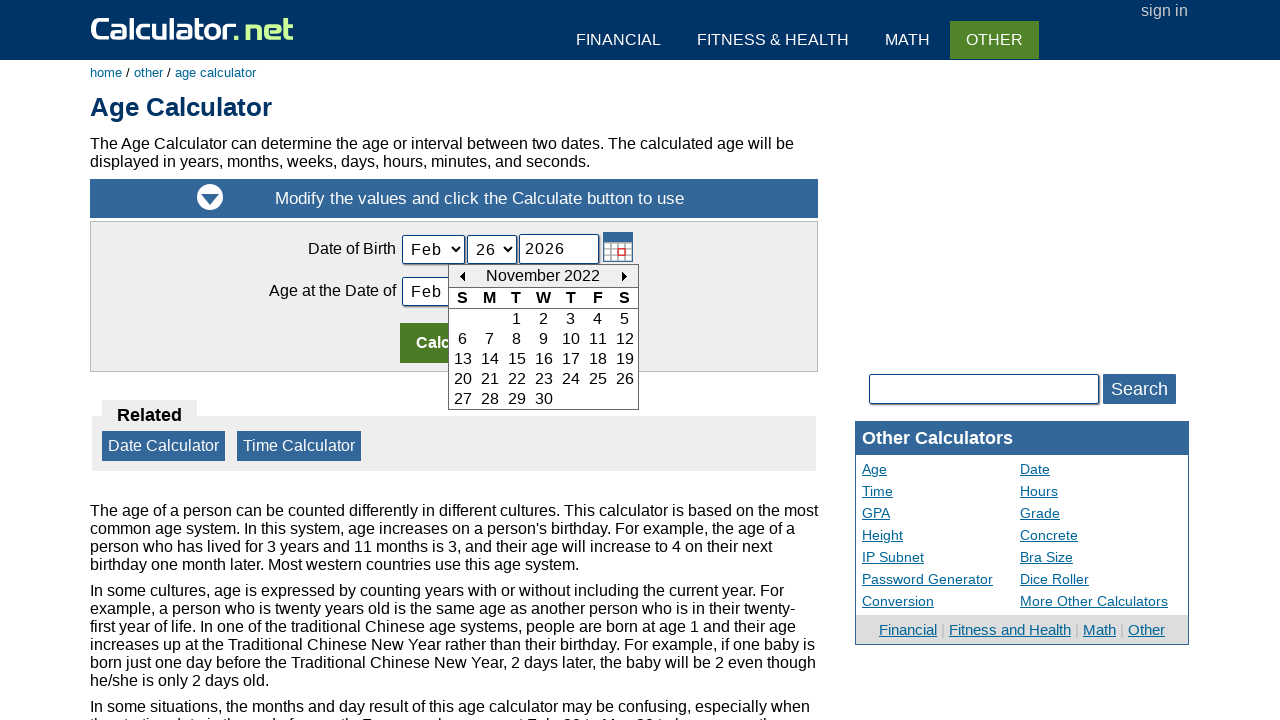

Retrieved current month and year from calendar header: November 2022
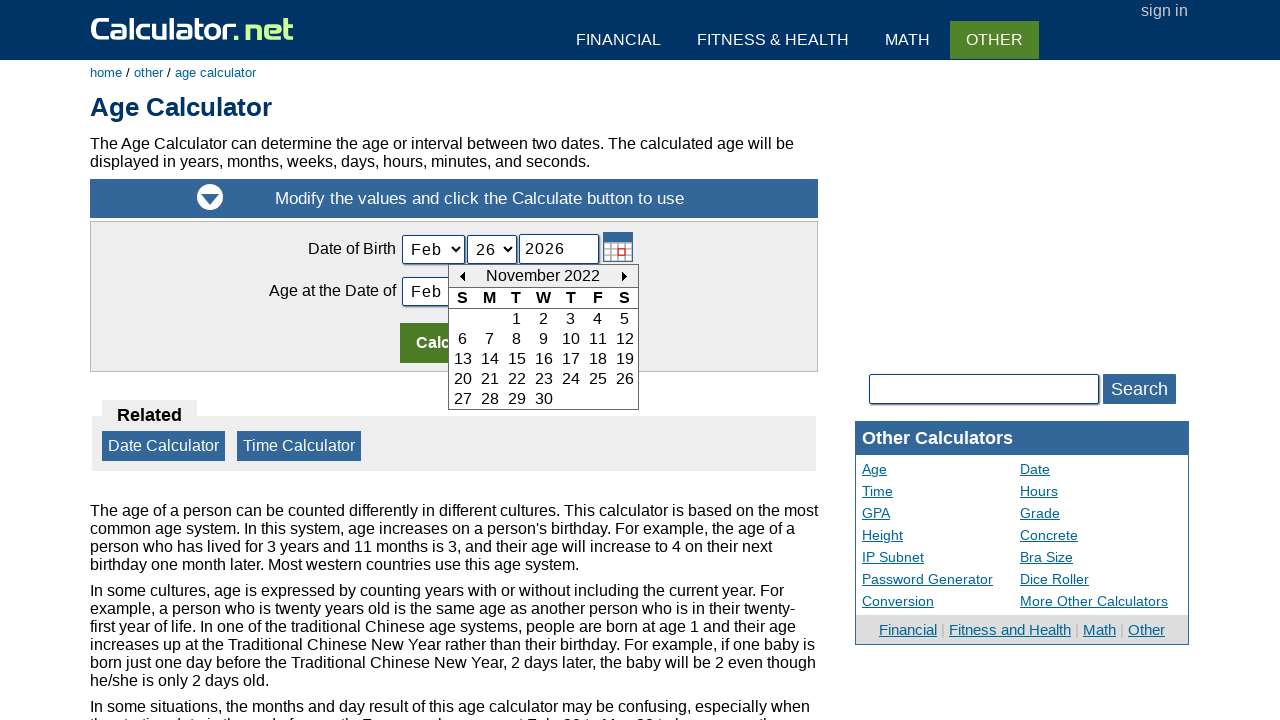

Navigated to previous month (current: November 2022, target: July 2015) at (462, 276) on xpath=//td[@id='today_Previous_ID']
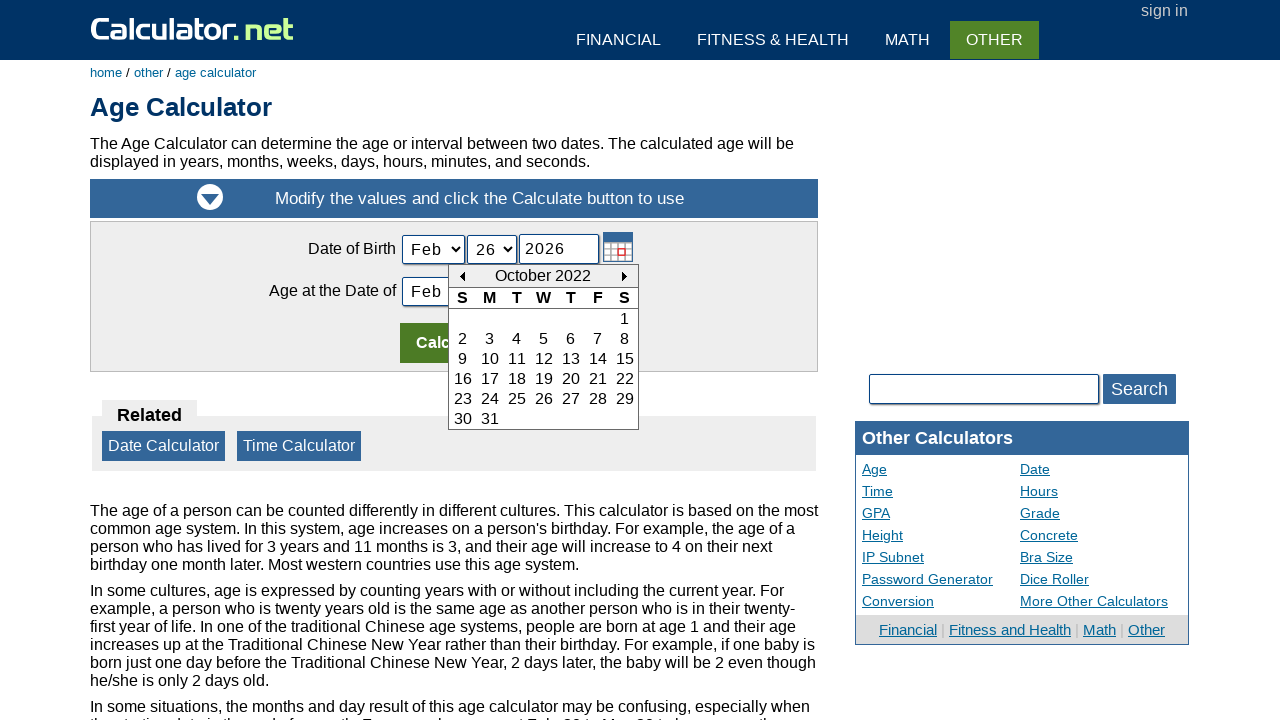

Retrieved current month and year from calendar header: October 2022
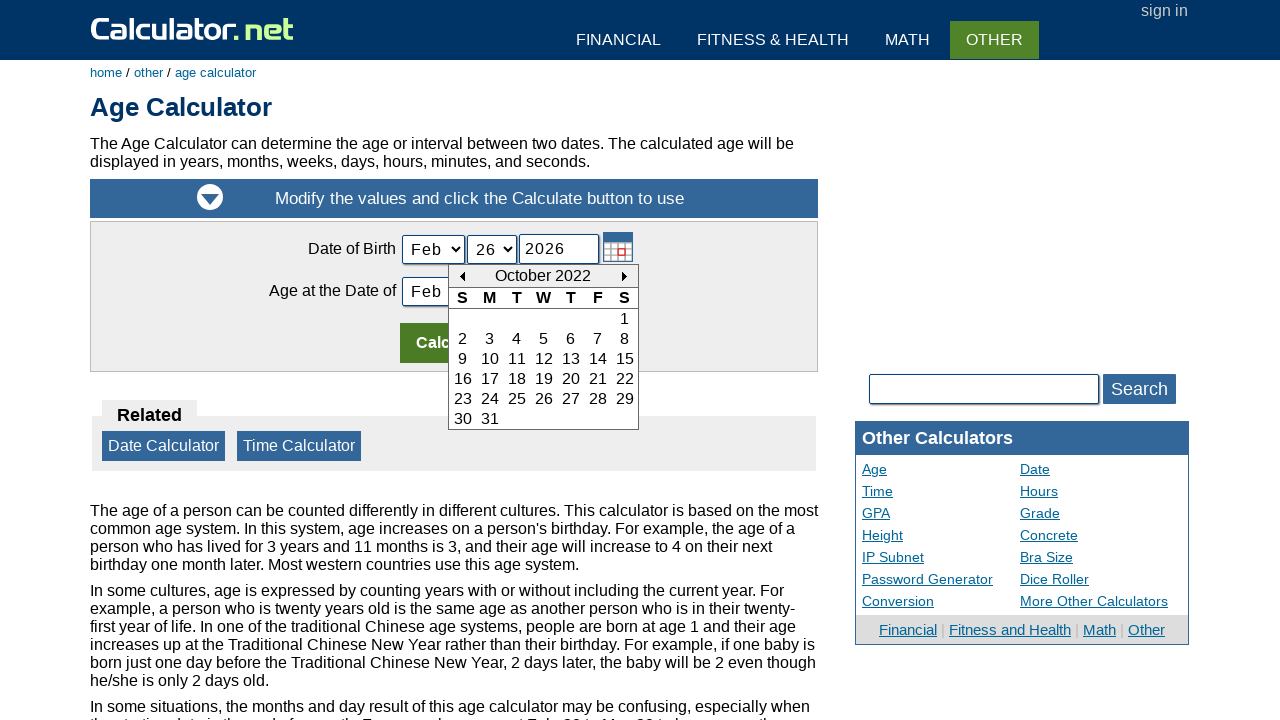

Navigated to previous month (current: October 2022, target: July 2015) at (462, 276) on xpath=//td[@id='today_Previous_ID']
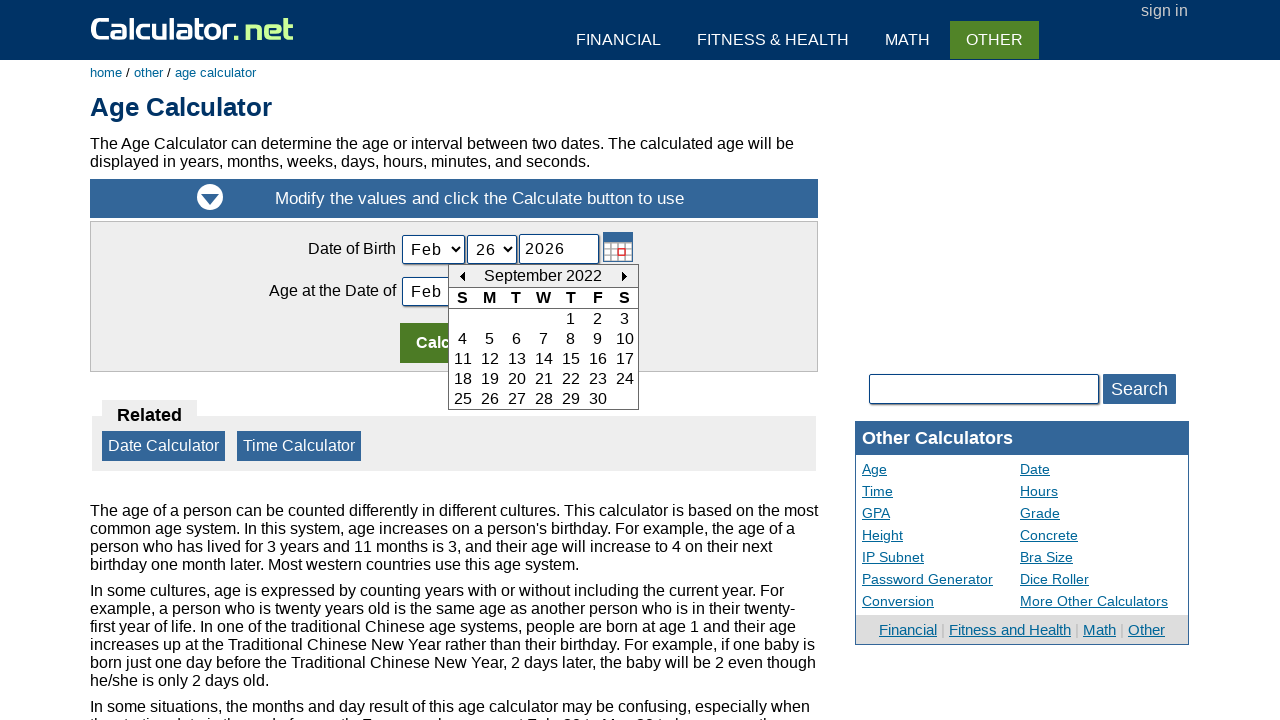

Retrieved current month and year from calendar header: September 2022
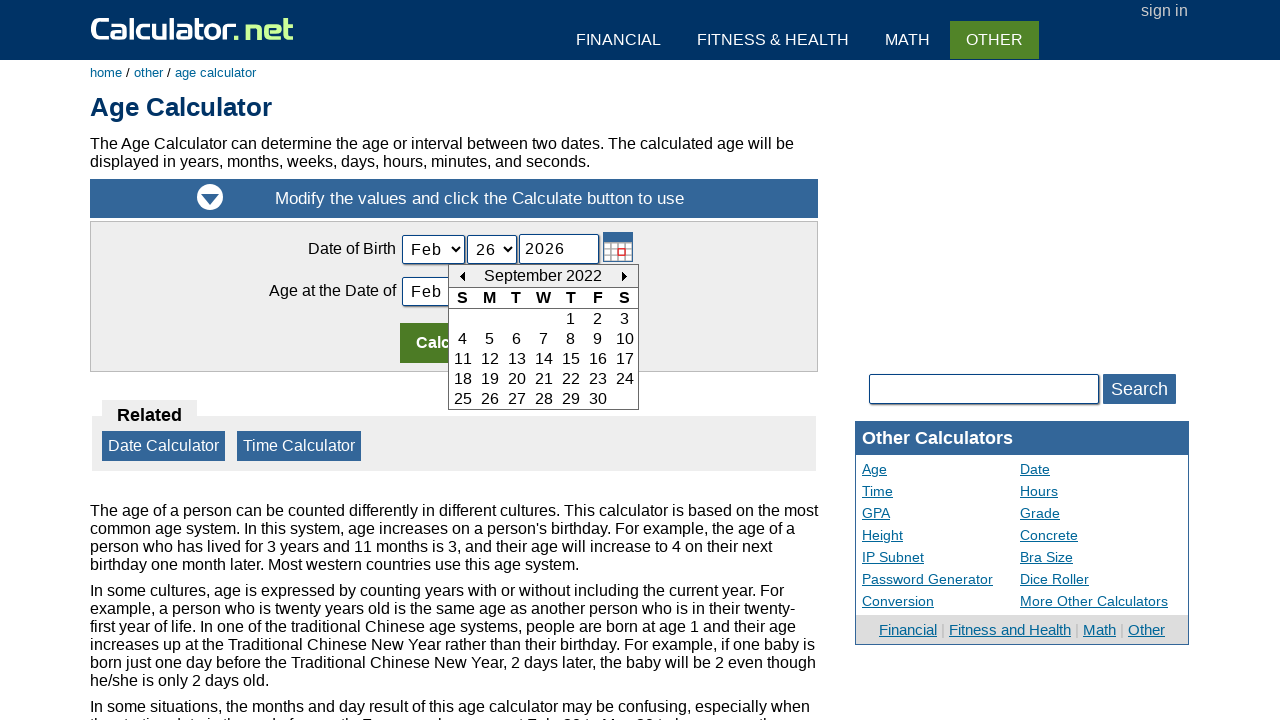

Navigated to previous month (current: September 2022, target: July 2015) at (462, 276) on xpath=//td[@id='today_Previous_ID']
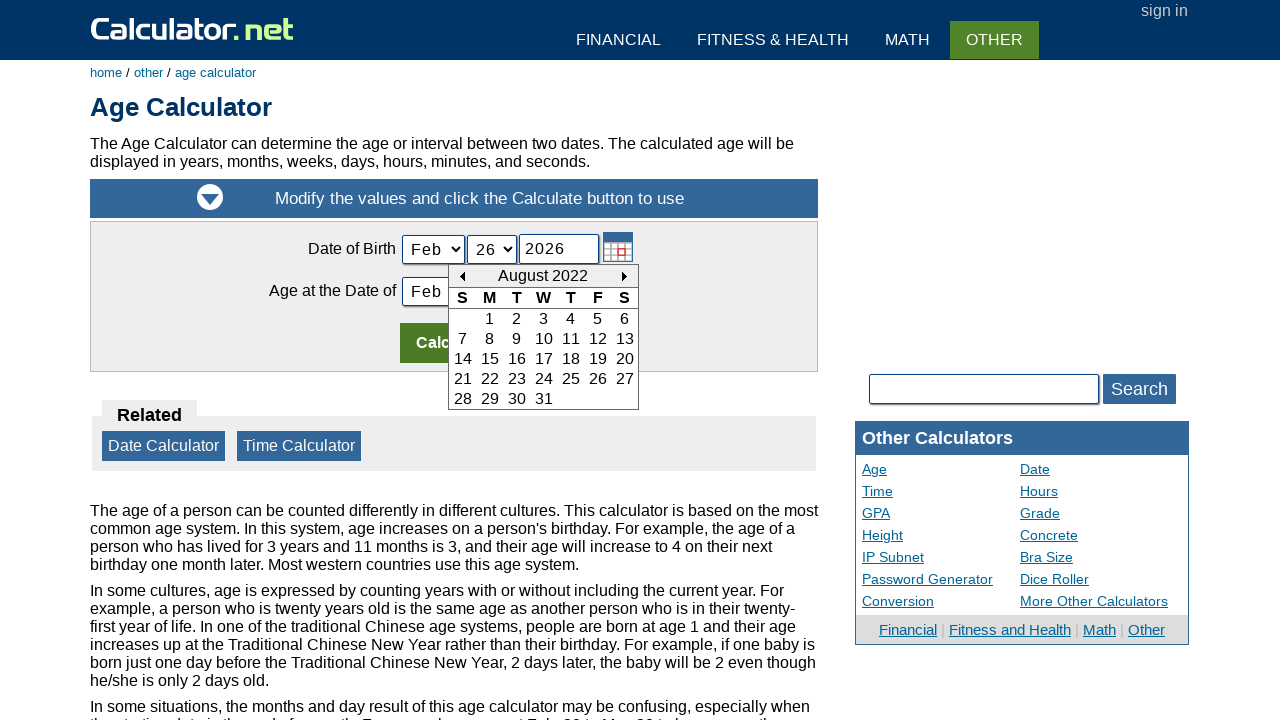

Retrieved current month and year from calendar header: August 2022
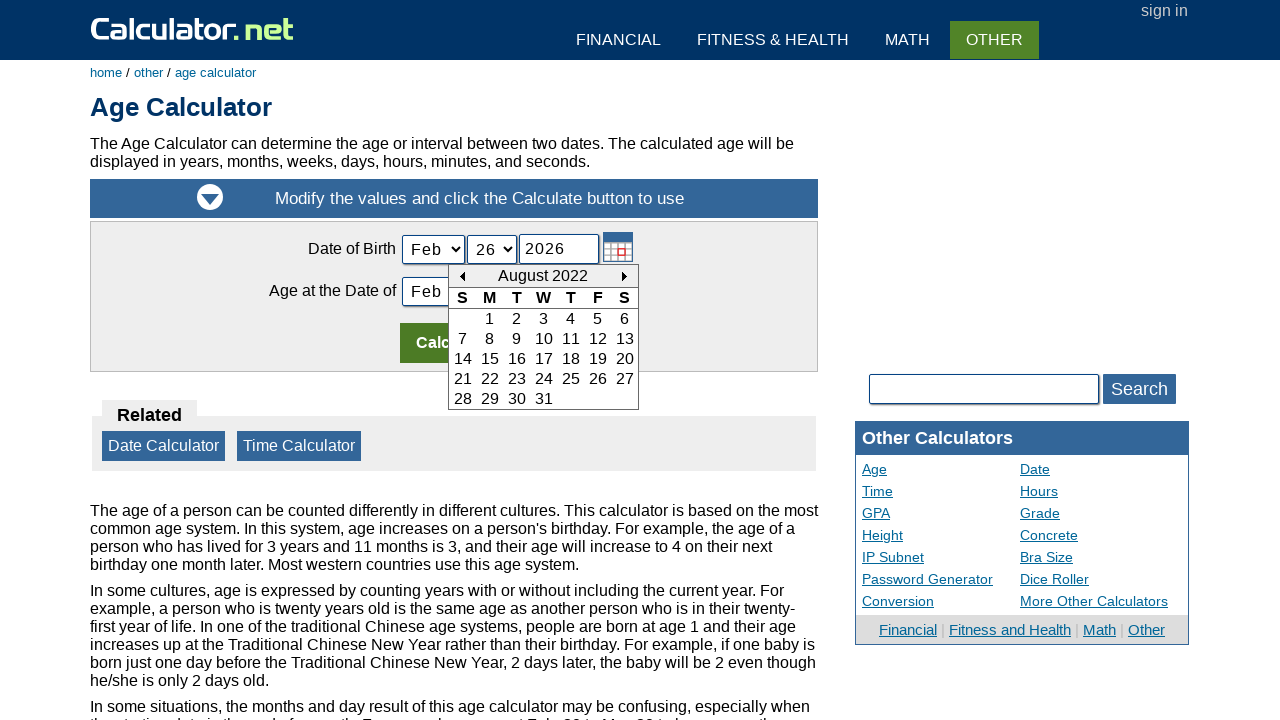

Navigated to previous month (current: August 2022, target: July 2015) at (462, 276) on xpath=//td[@id='today_Previous_ID']
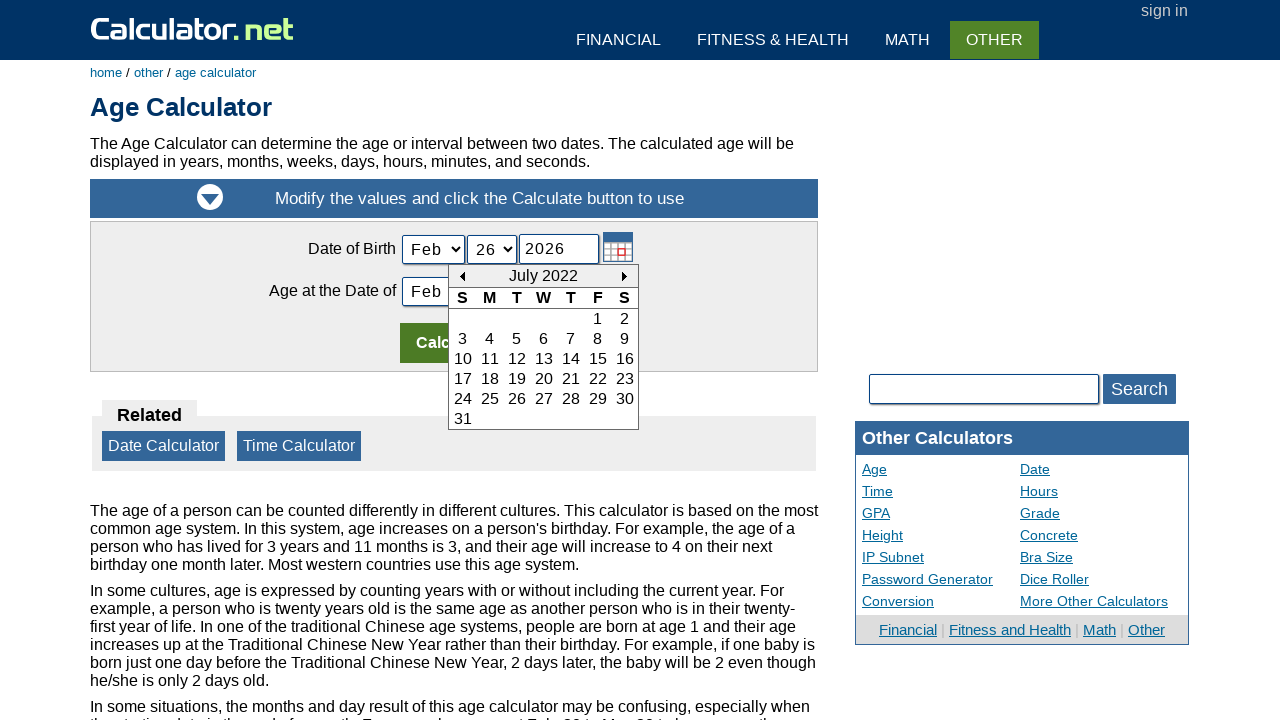

Retrieved current month and year from calendar header: July 2022
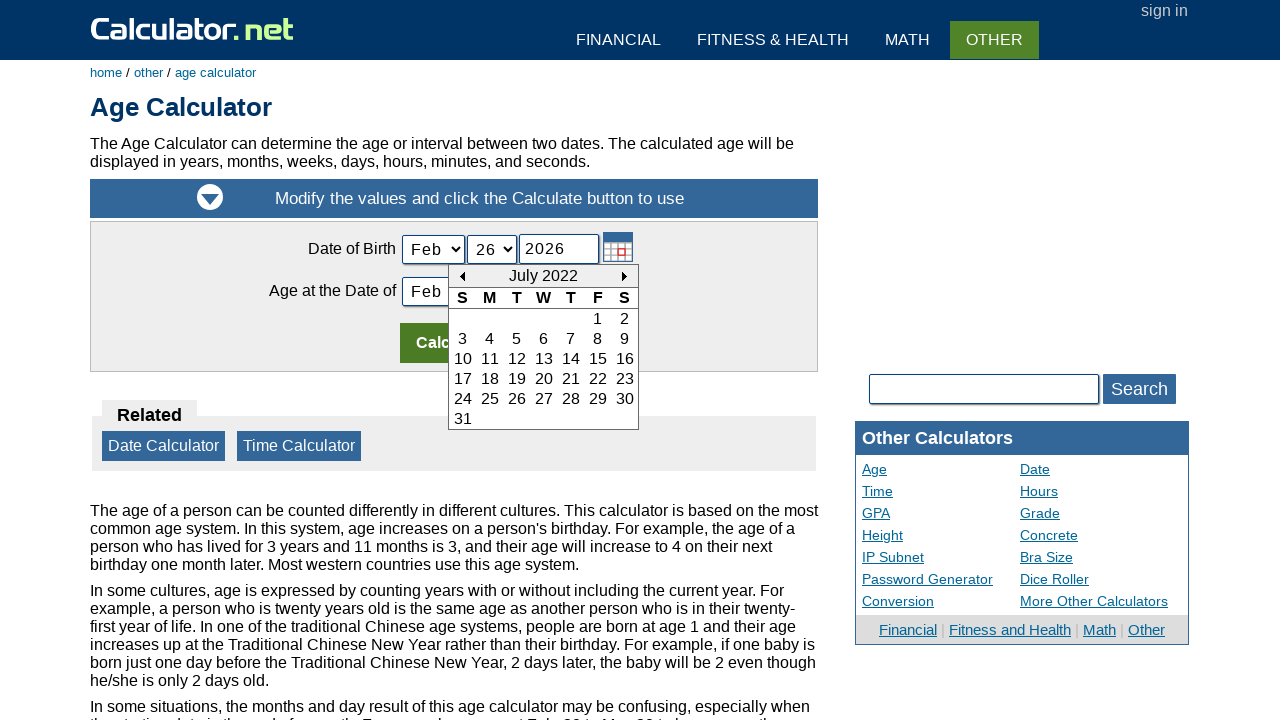

Navigated to previous month (current: July 2022, target: July 2015) at (462, 276) on xpath=//td[@id='today_Previous_ID']
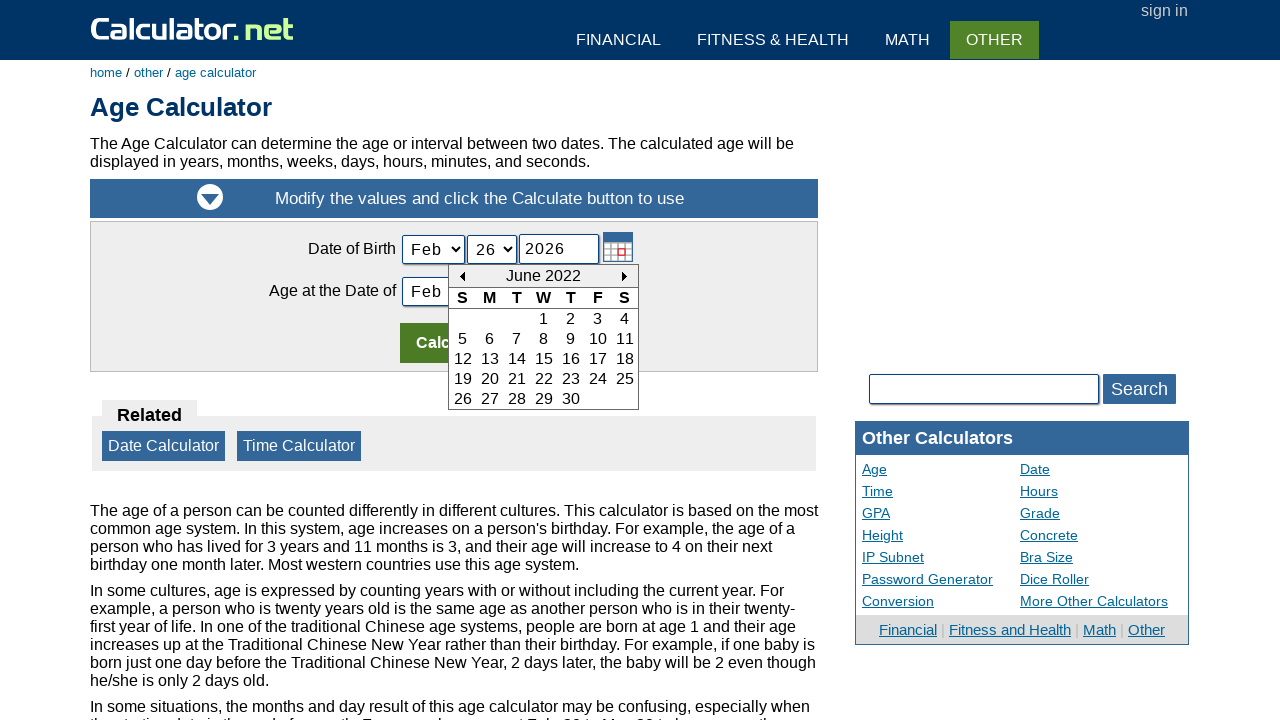

Retrieved current month and year from calendar header: June 2022
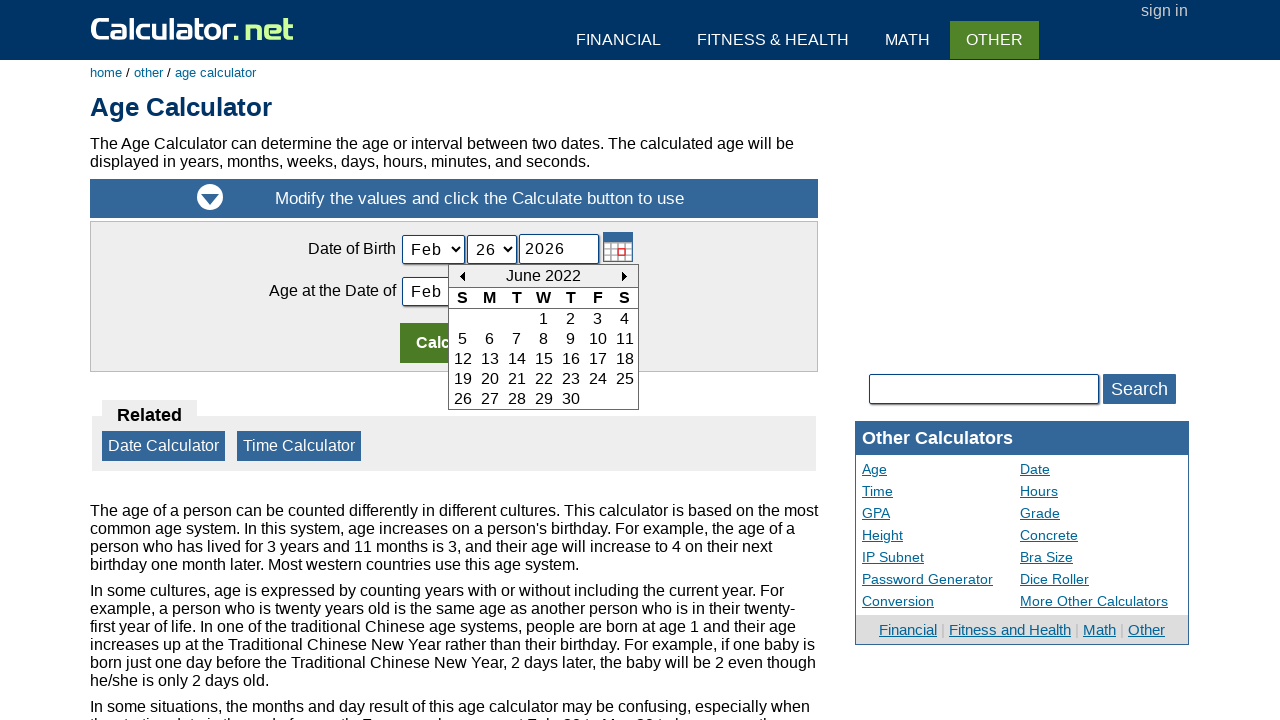

Navigated to previous month (current: June 2022, target: July 2015) at (462, 276) on xpath=//td[@id='today_Previous_ID']
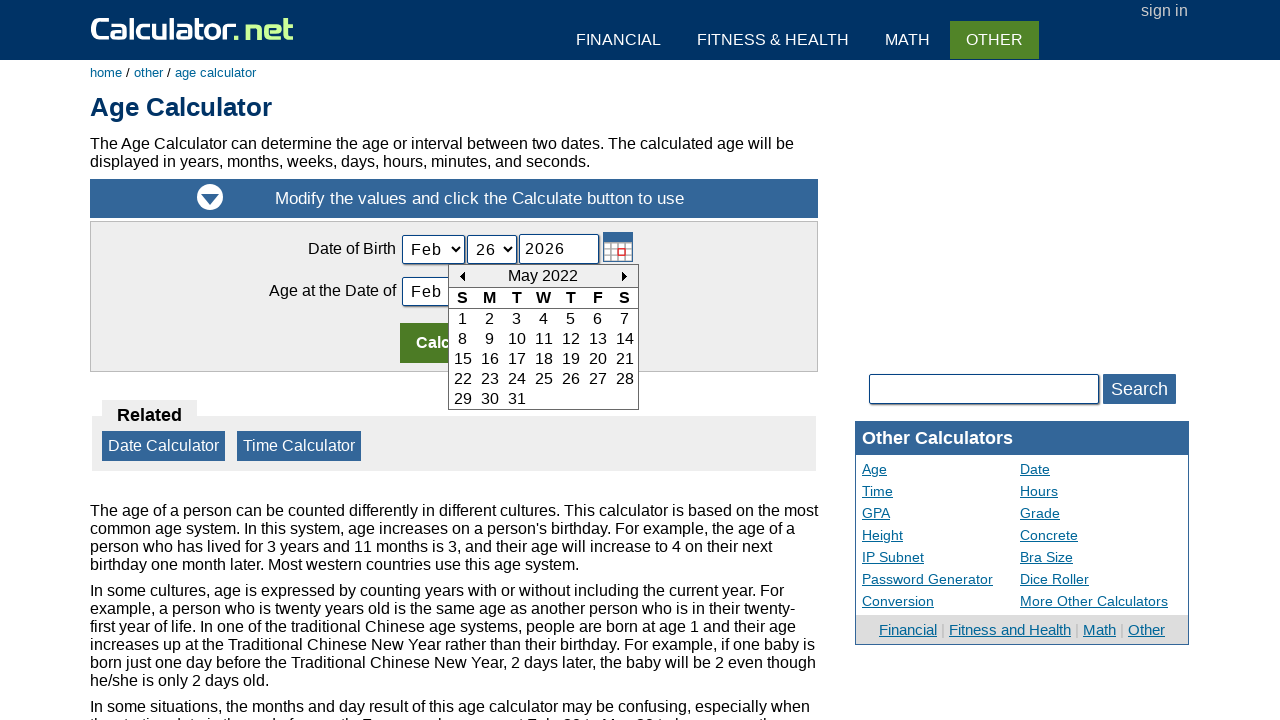

Retrieved current month and year from calendar header: May 2022
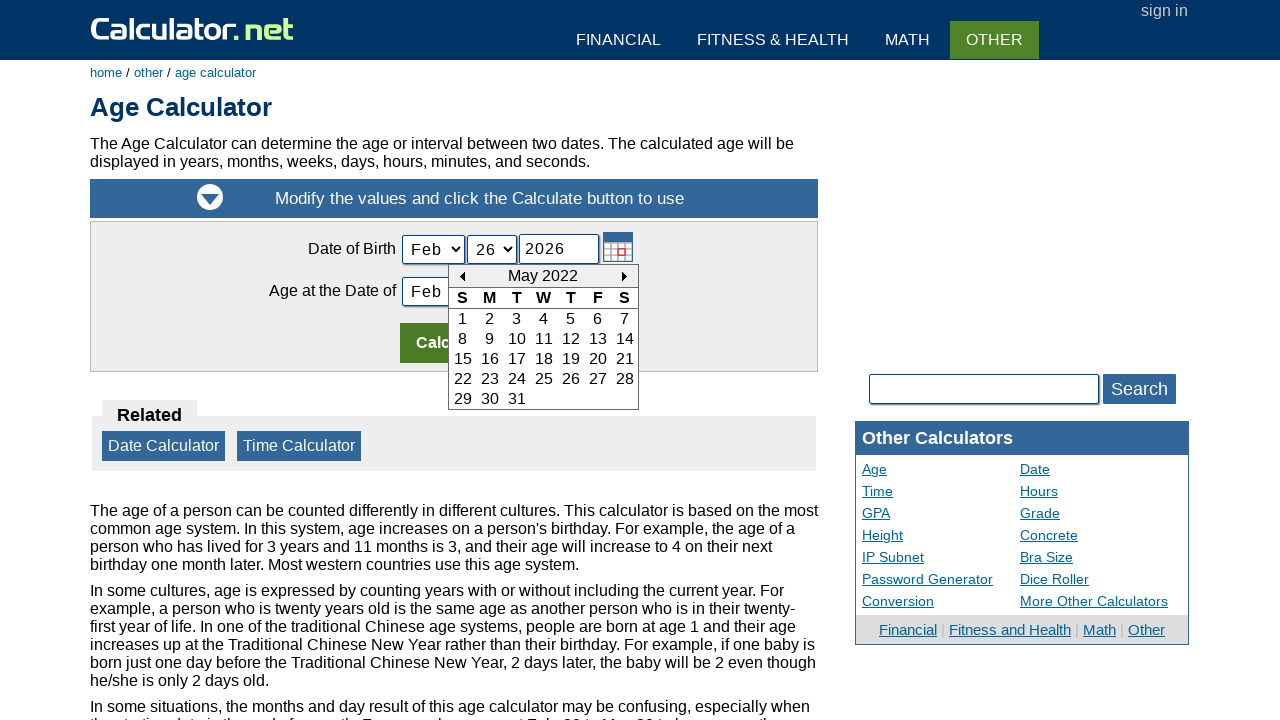

Navigated to previous month (current: May 2022, target: July 2015) at (462, 276) on xpath=//td[@id='today_Previous_ID']
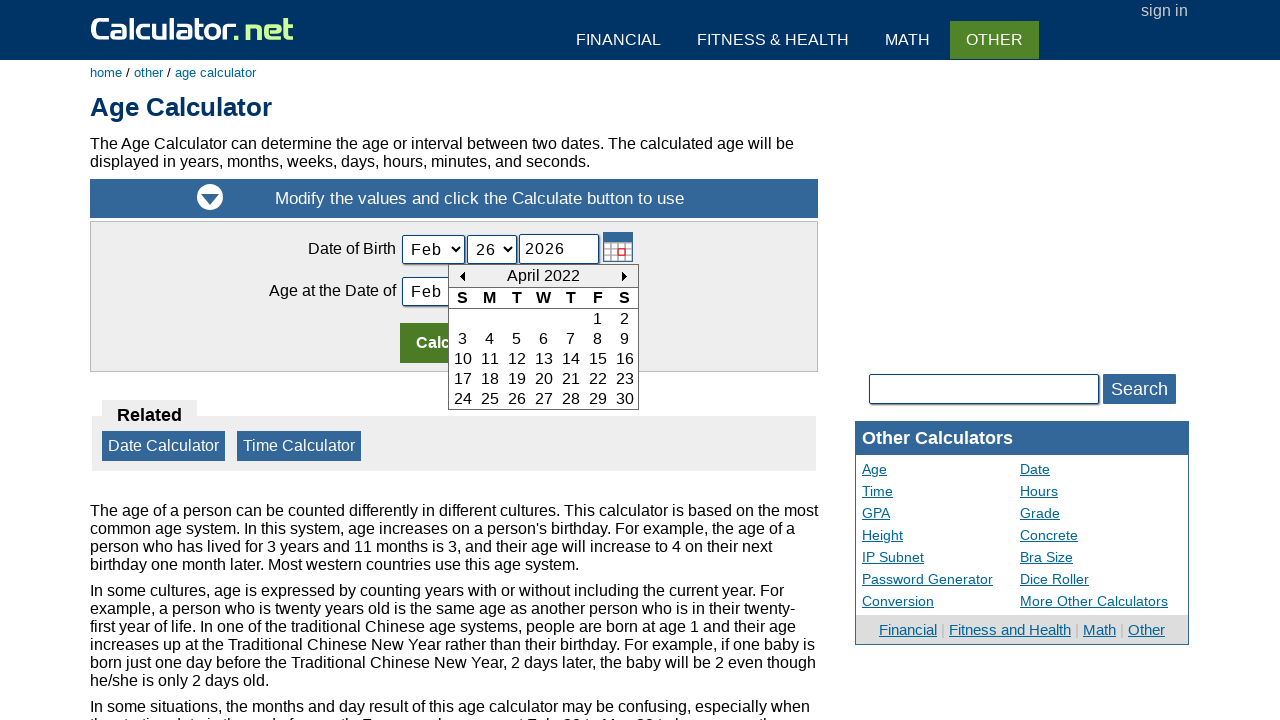

Retrieved current month and year from calendar header: April 2022
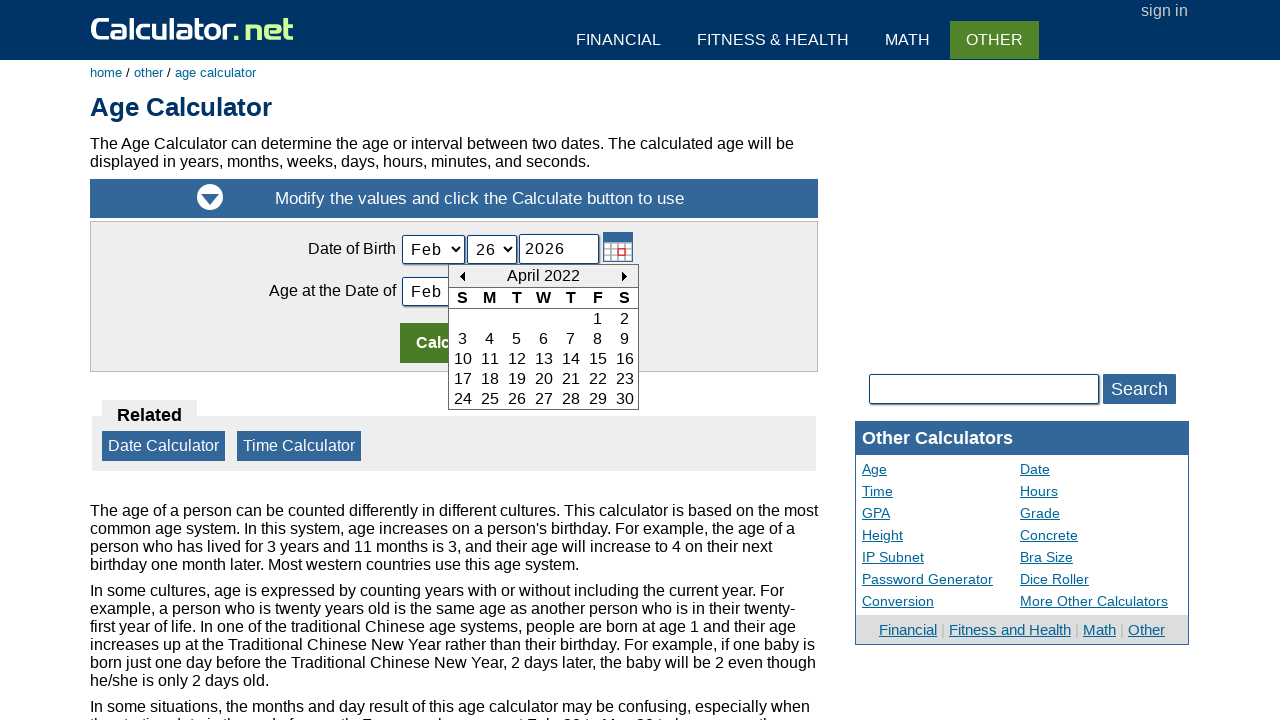

Navigated to previous month (current: April 2022, target: July 2015) at (462, 276) on xpath=//td[@id='today_Previous_ID']
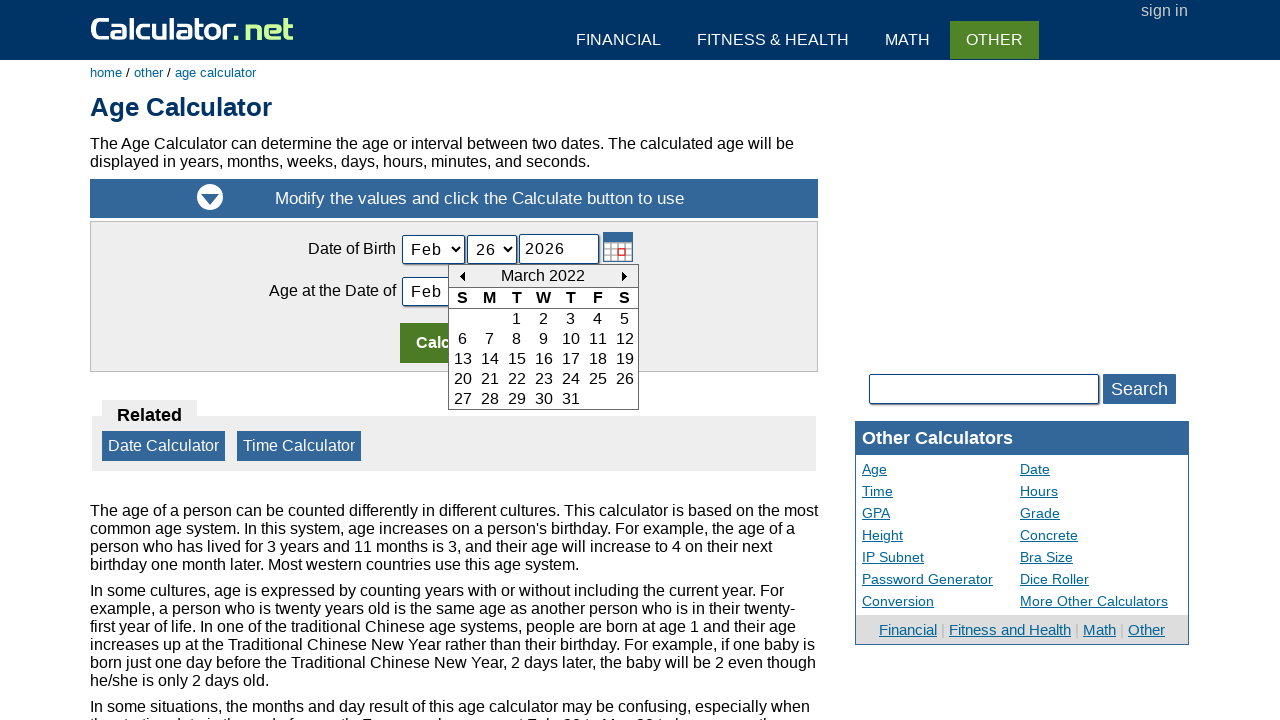

Retrieved current month and year from calendar header: March 2022
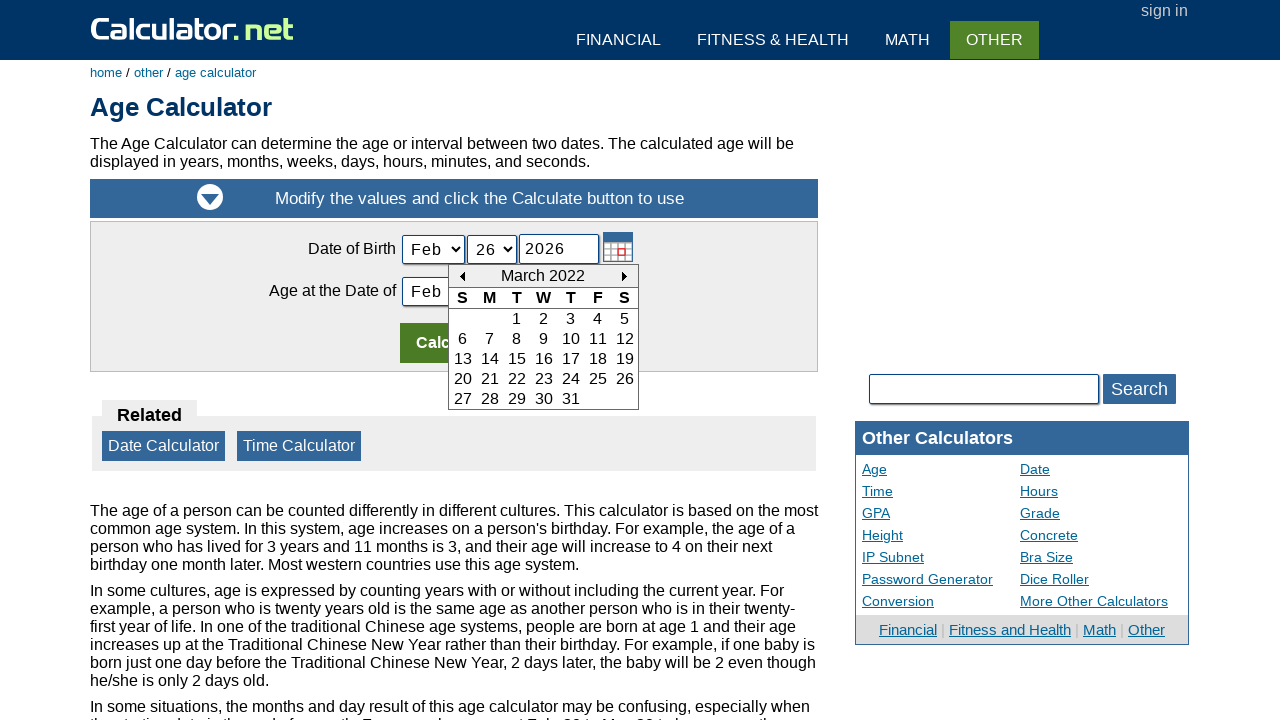

Navigated to previous month (current: March 2022, target: July 2015) at (462, 276) on xpath=//td[@id='today_Previous_ID']
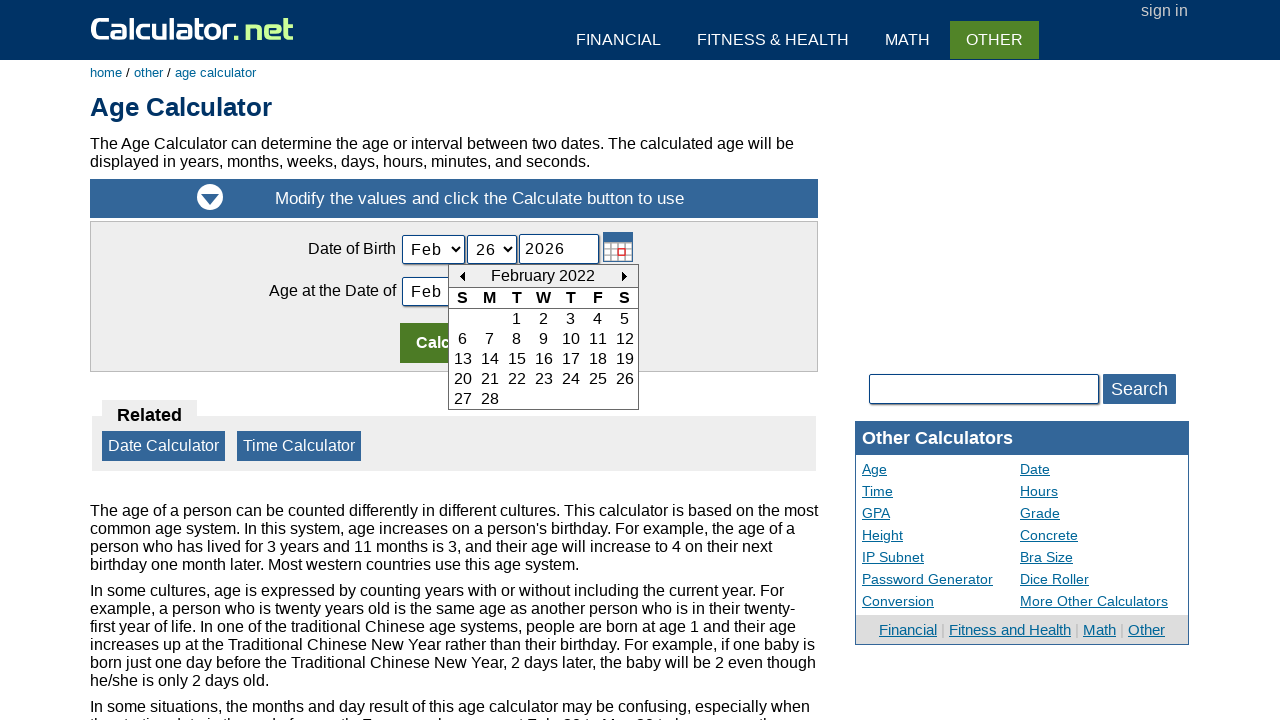

Retrieved current month and year from calendar header: February 2022
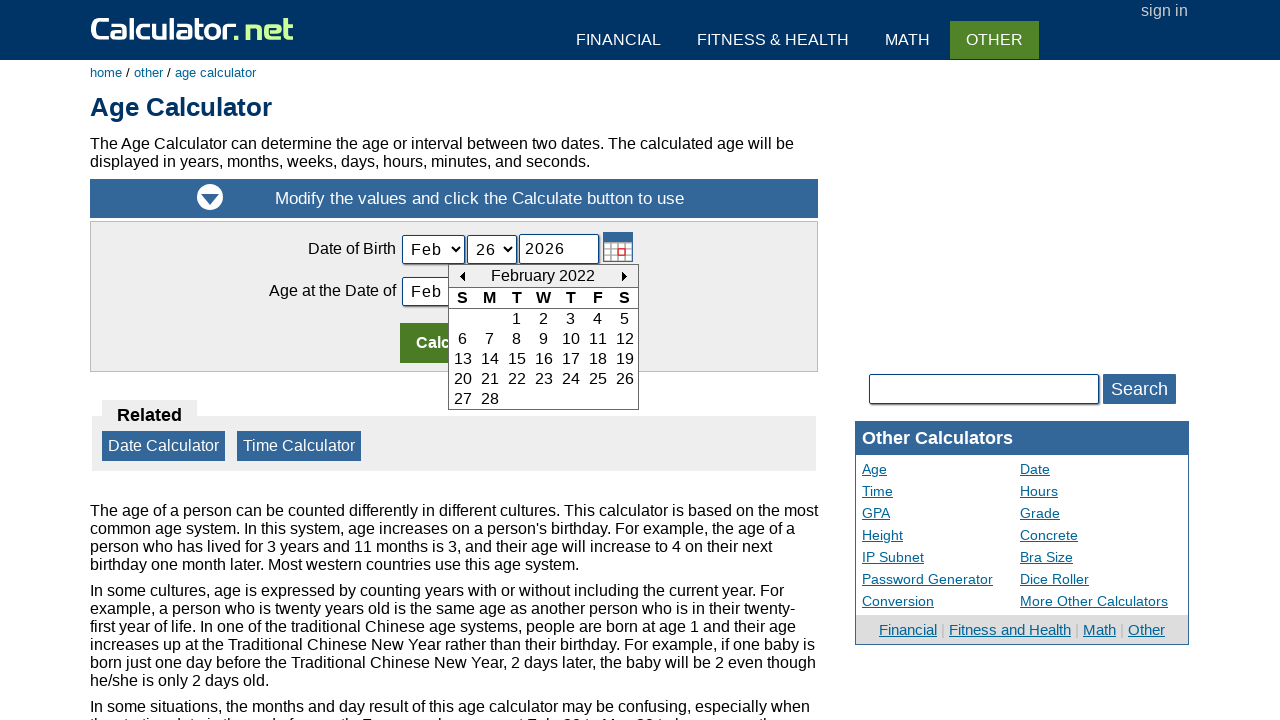

Navigated to previous month (current: February 2022, target: July 2015) at (462, 276) on xpath=//td[@id='today_Previous_ID']
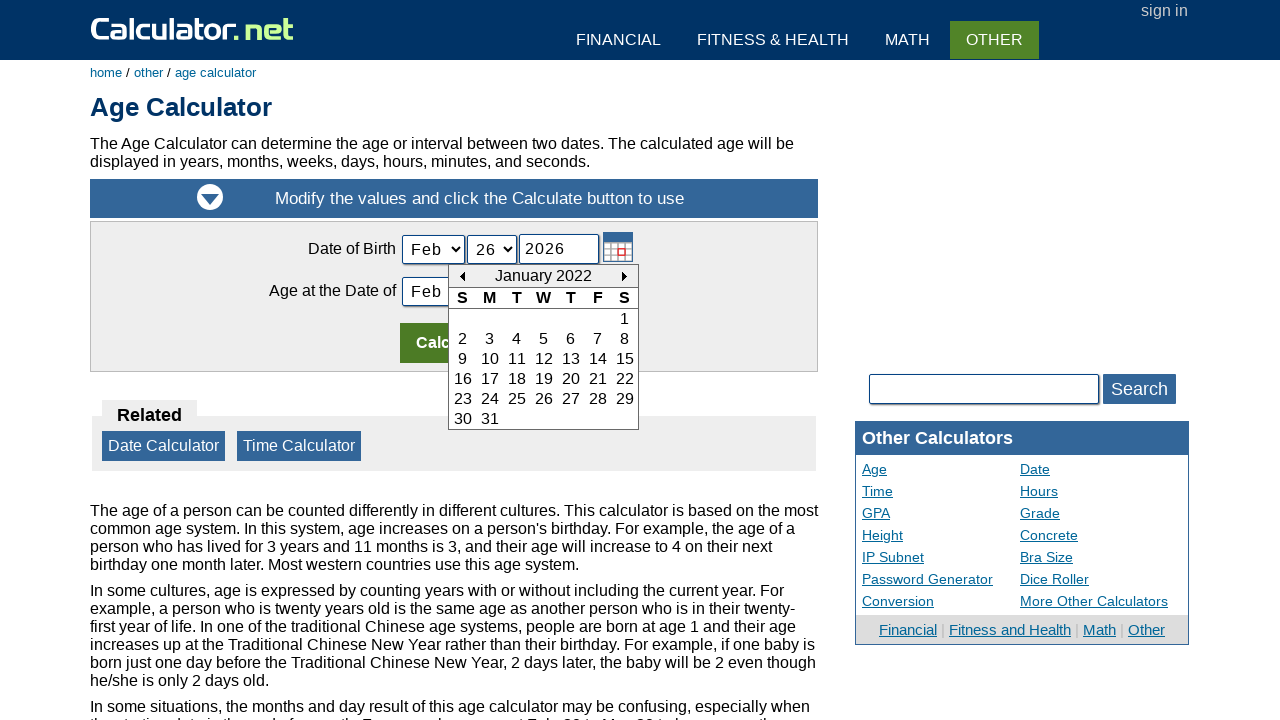

Retrieved current month and year from calendar header: January 2022
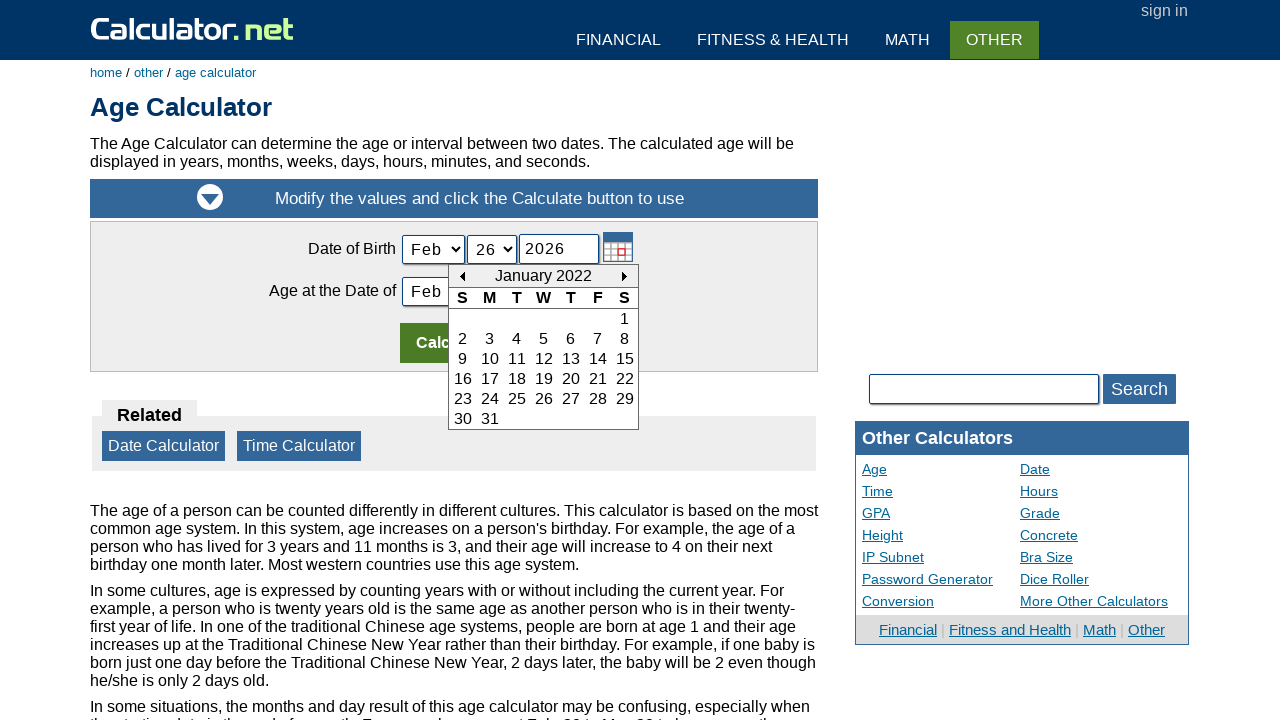

Navigated to previous month (current: January 2022, target: July 2015) at (462, 276) on xpath=//td[@id='today_Previous_ID']
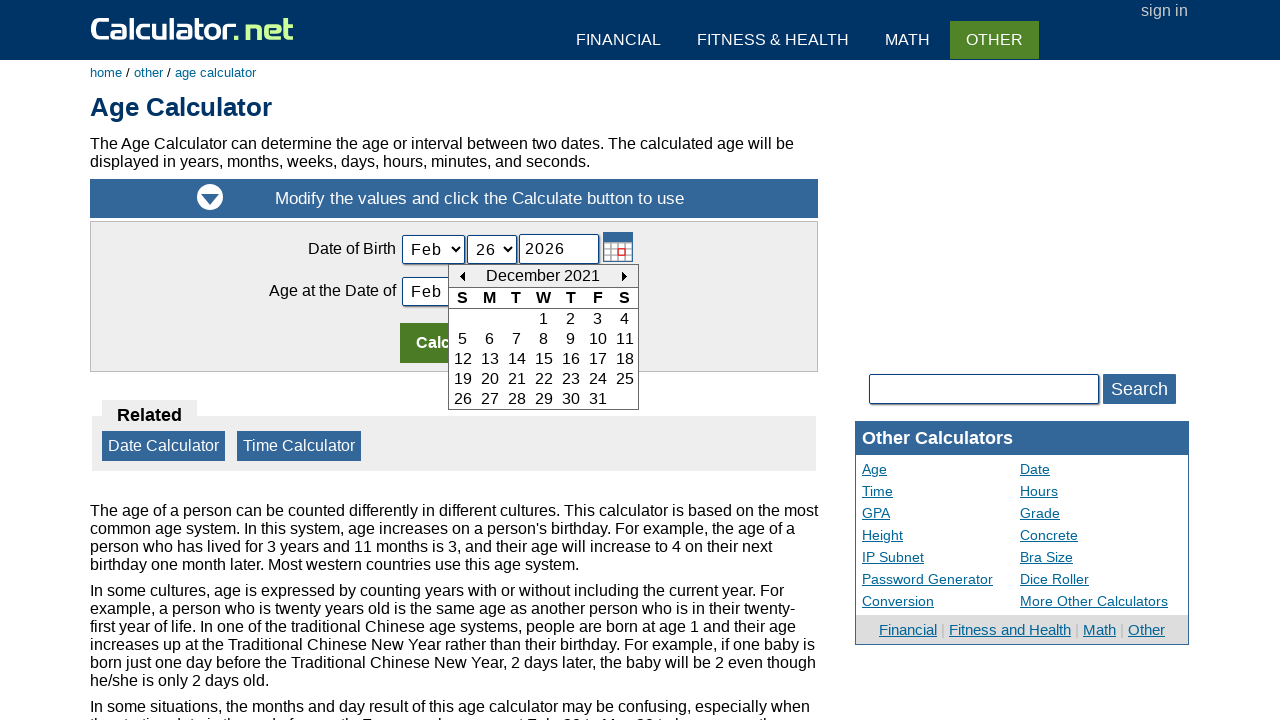

Retrieved current month and year from calendar header: December 2021
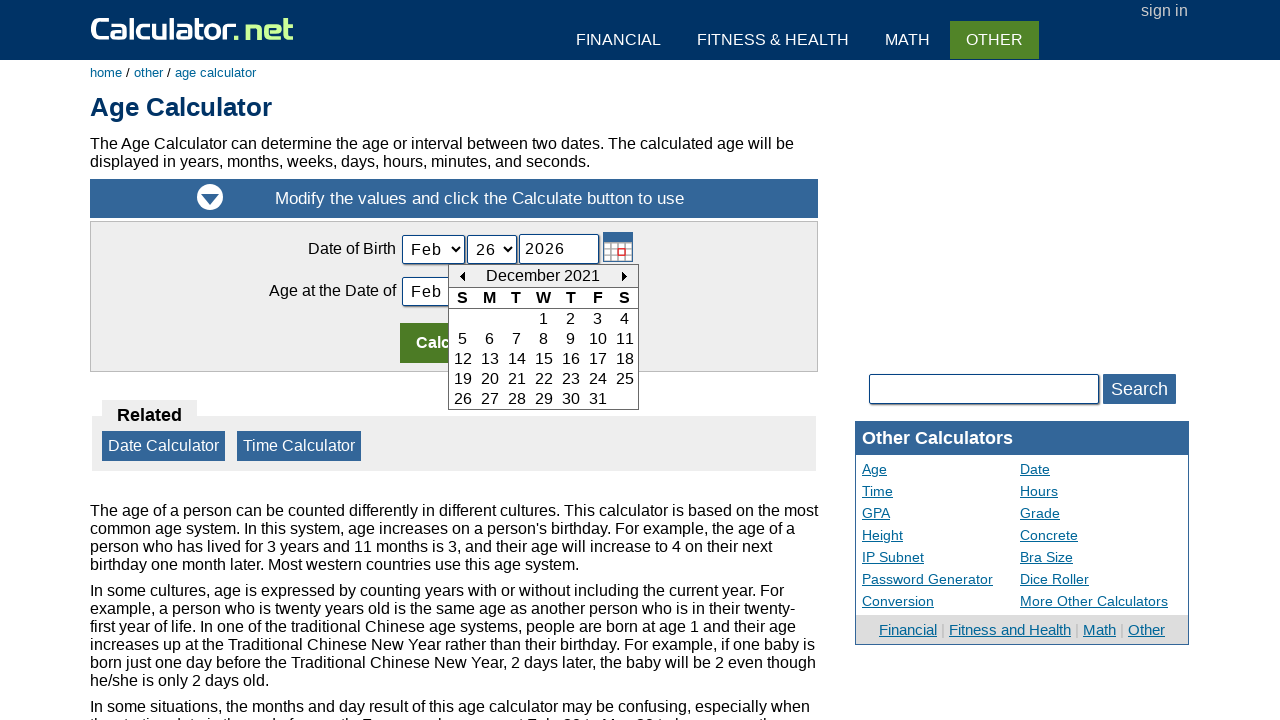

Navigated to previous month (current: December 2021, target: July 2015) at (462, 276) on xpath=//td[@id='today_Previous_ID']
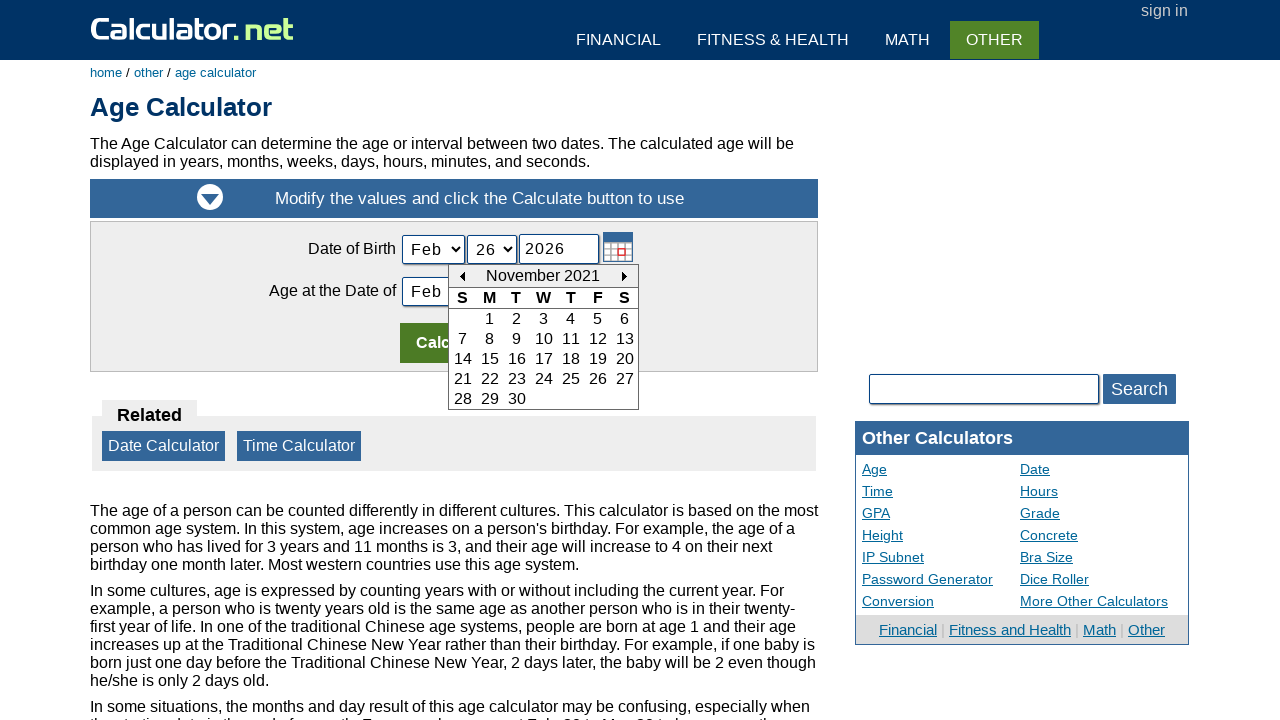

Retrieved current month and year from calendar header: November 2021
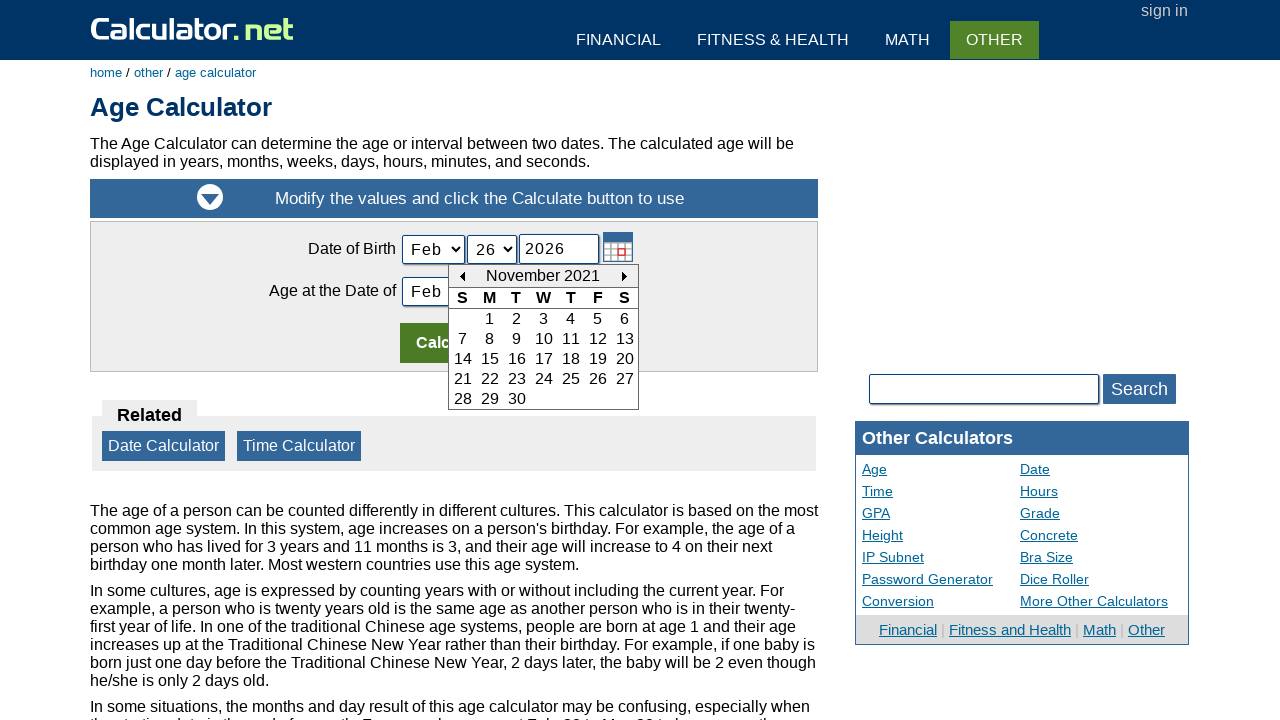

Navigated to previous month (current: November 2021, target: July 2015) at (462, 276) on xpath=//td[@id='today_Previous_ID']
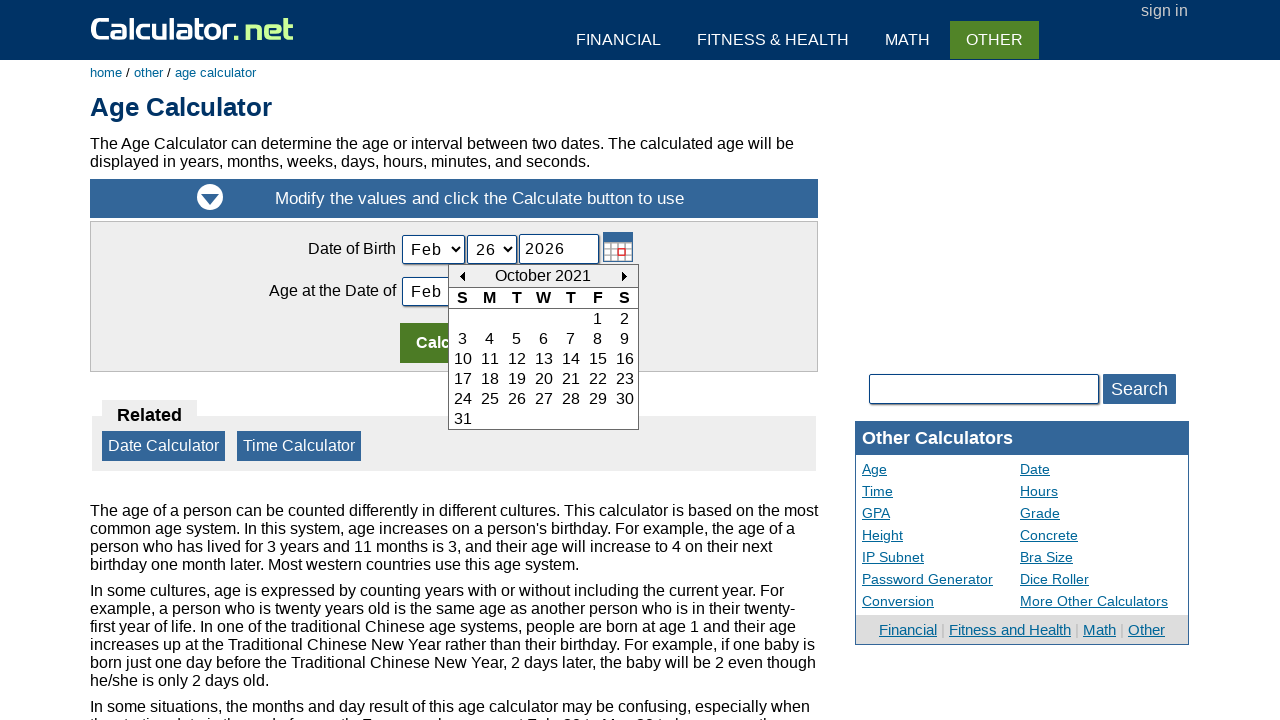

Retrieved current month and year from calendar header: October 2021
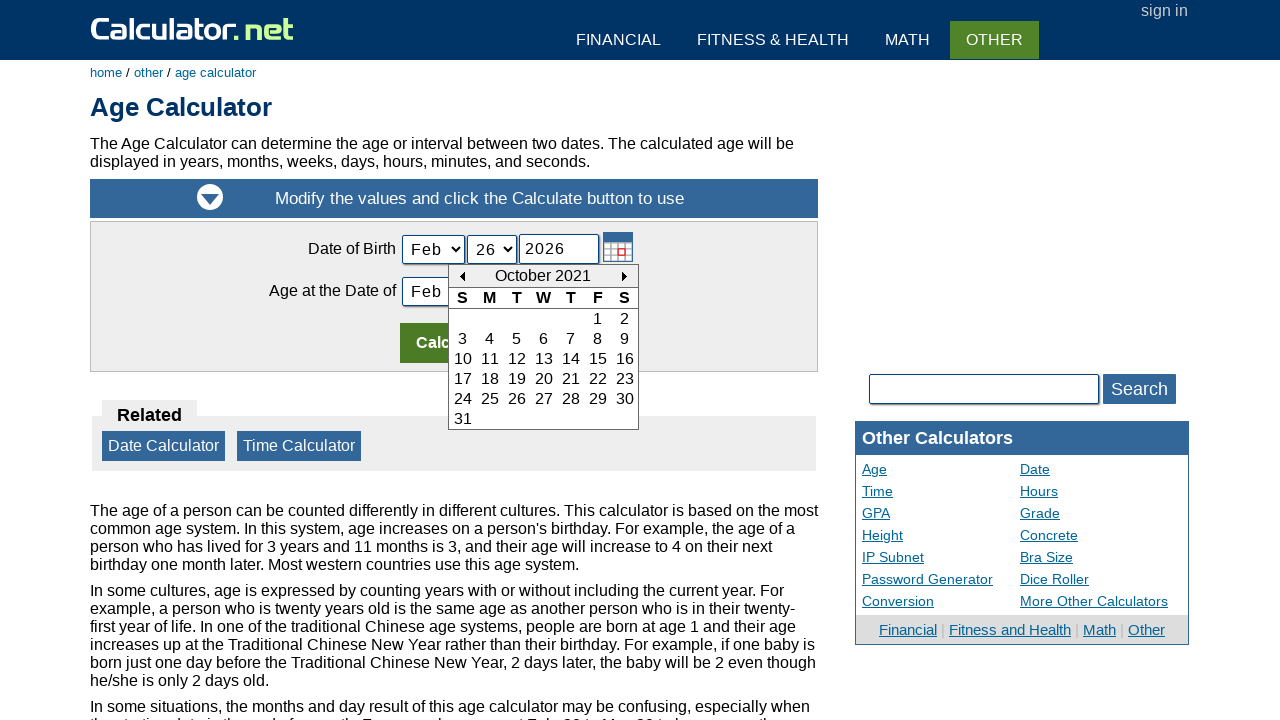

Navigated to previous month (current: October 2021, target: July 2015) at (462, 276) on xpath=//td[@id='today_Previous_ID']
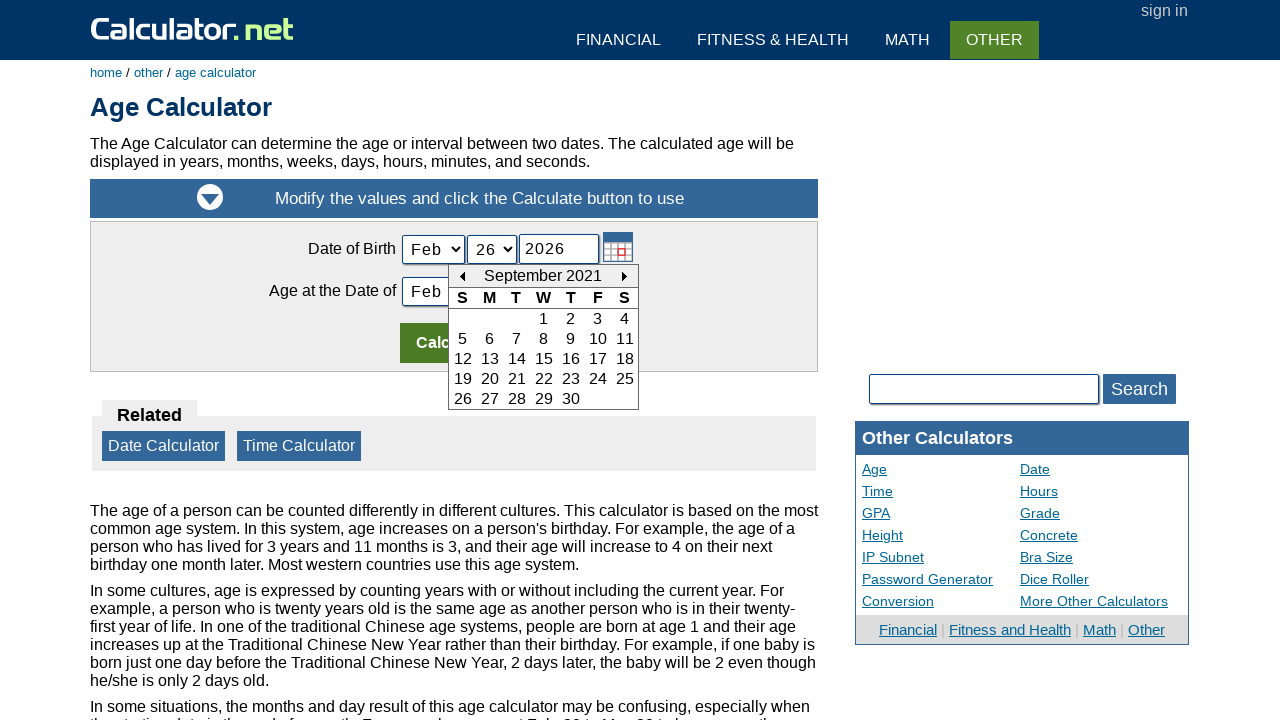

Retrieved current month and year from calendar header: September 2021
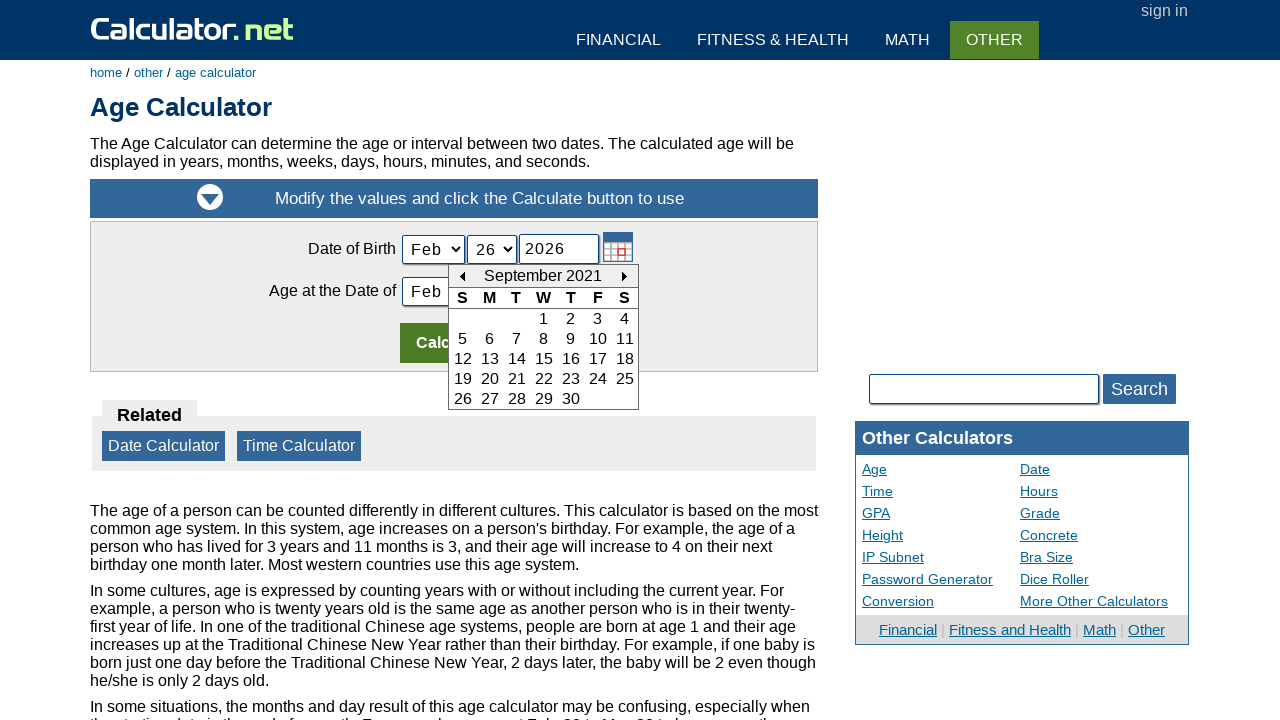

Navigated to previous month (current: September 2021, target: July 2015) at (462, 276) on xpath=//td[@id='today_Previous_ID']
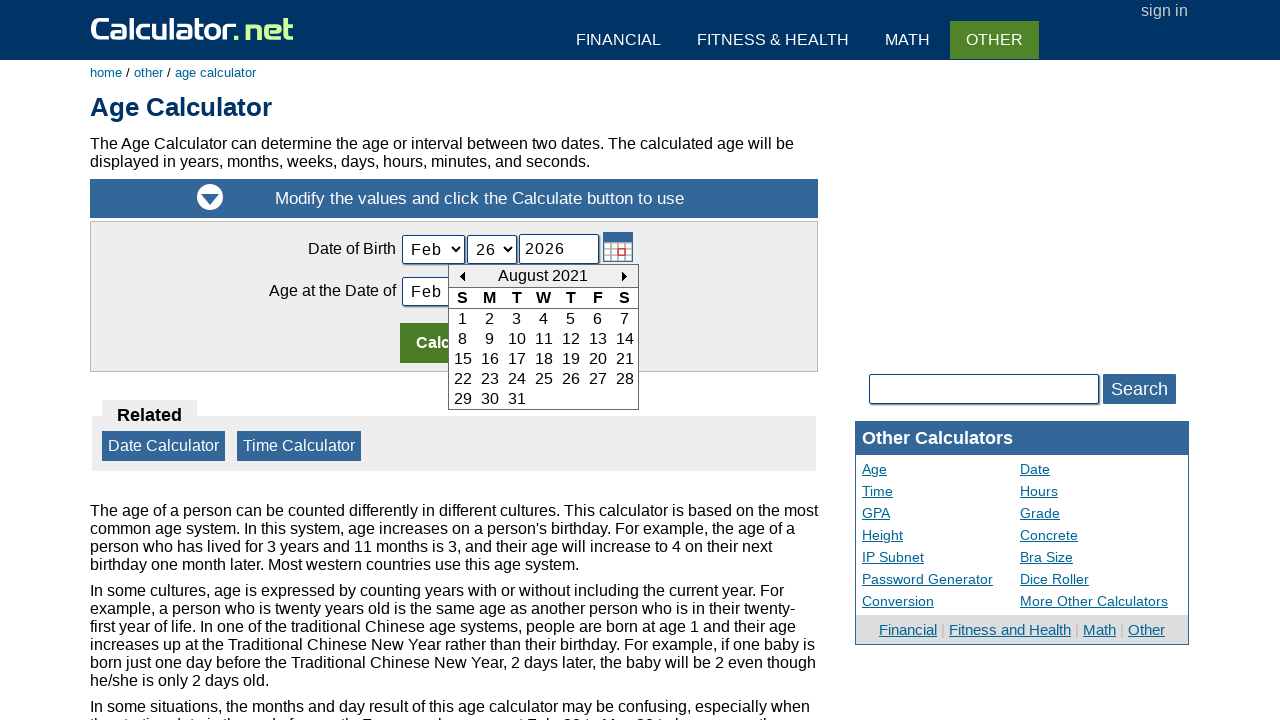

Retrieved current month and year from calendar header: August 2021
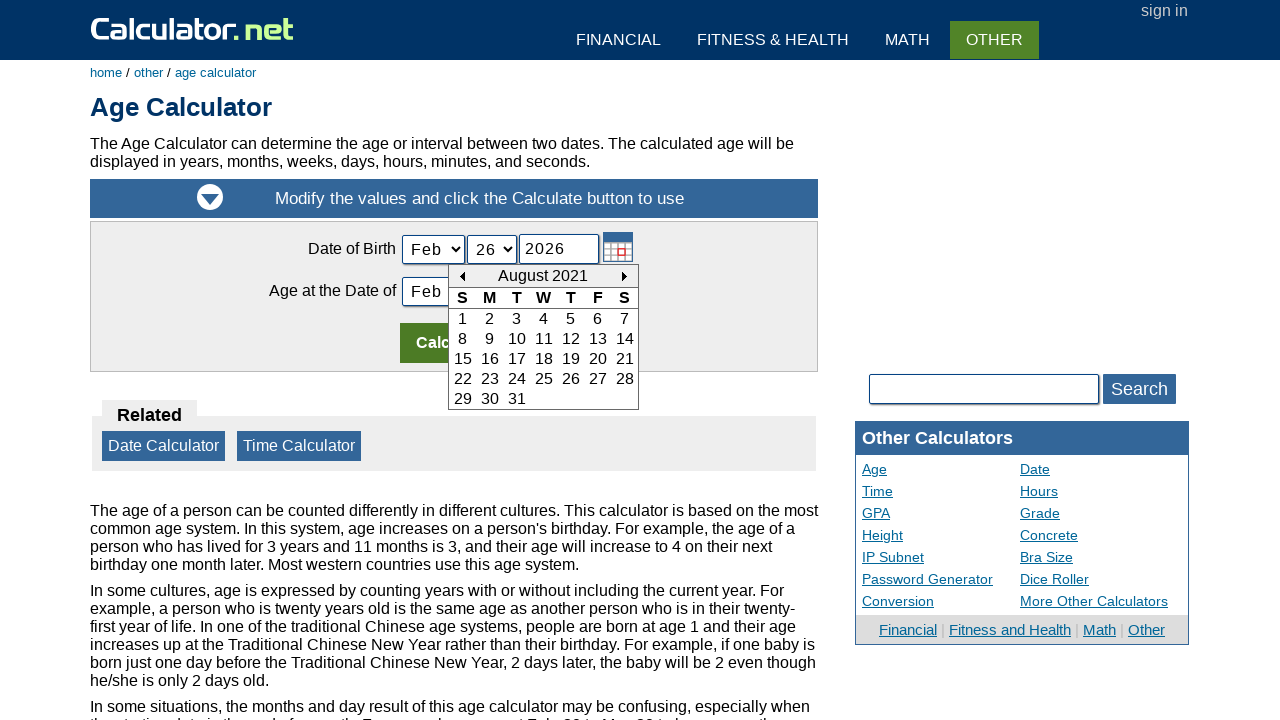

Navigated to previous month (current: August 2021, target: July 2015) at (462, 276) on xpath=//td[@id='today_Previous_ID']
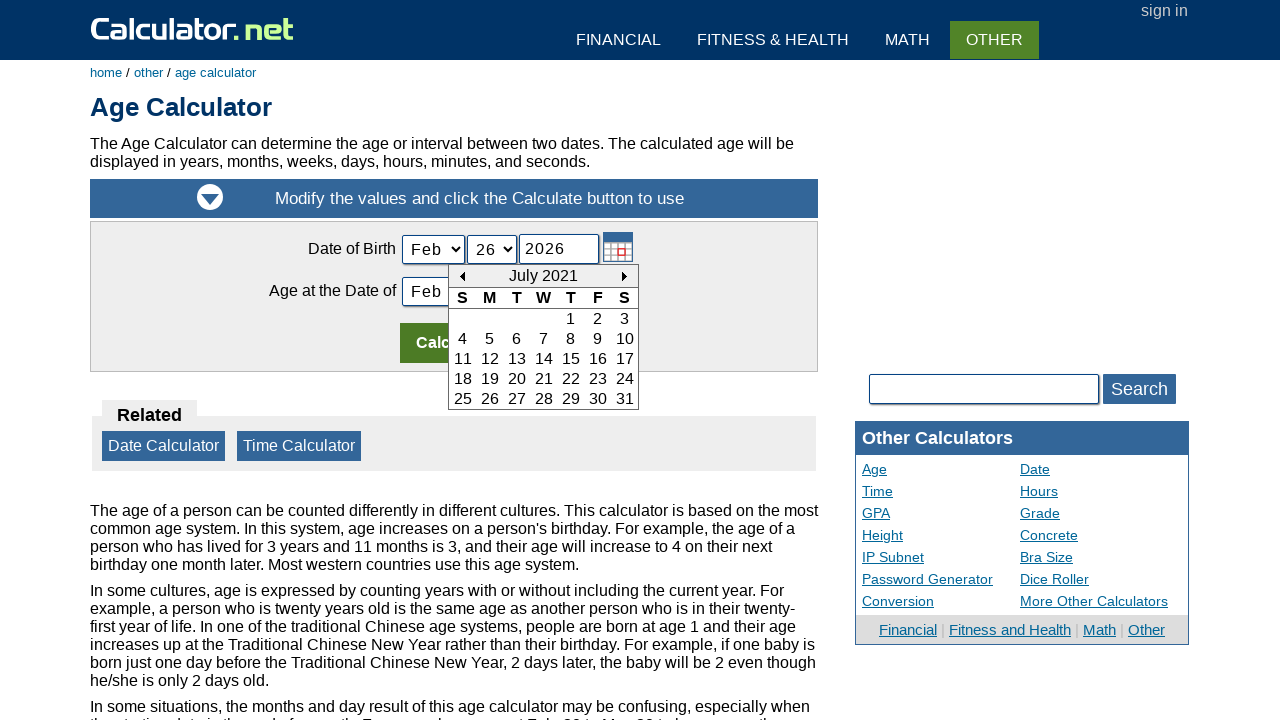

Retrieved current month and year from calendar header: July 2021
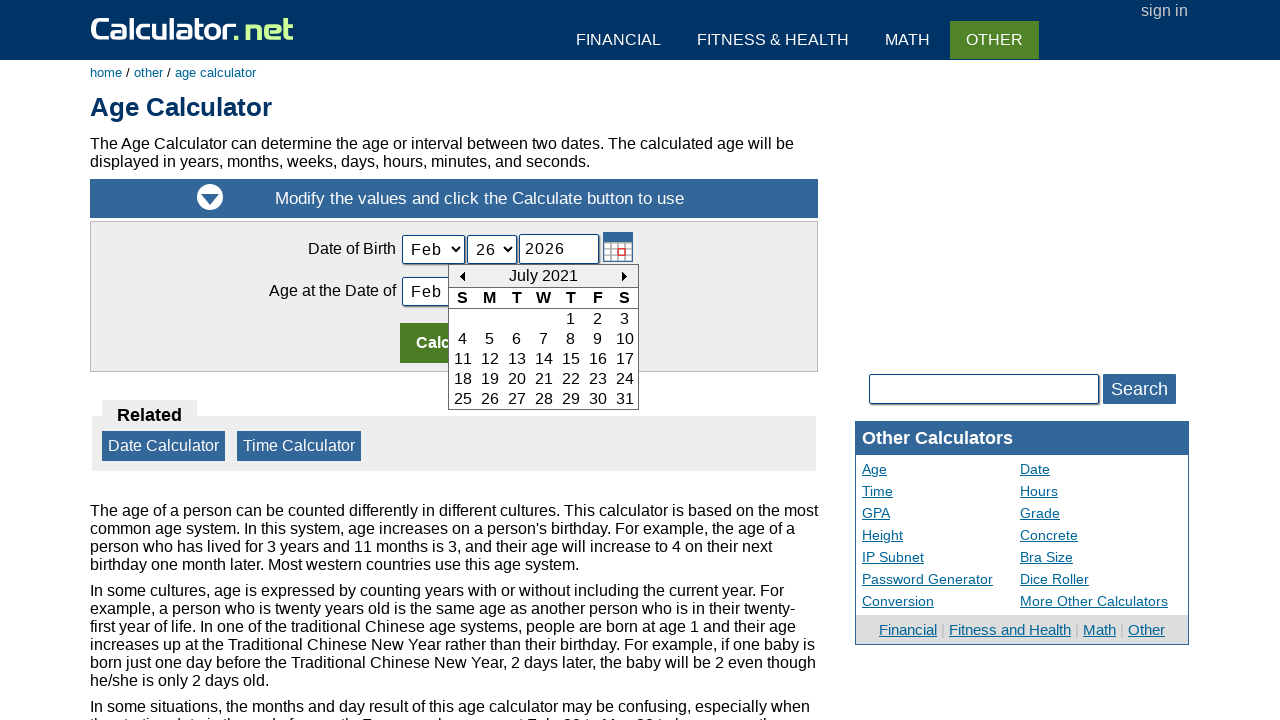

Navigated to previous month (current: July 2021, target: July 2015) at (462, 276) on xpath=//td[@id='today_Previous_ID']
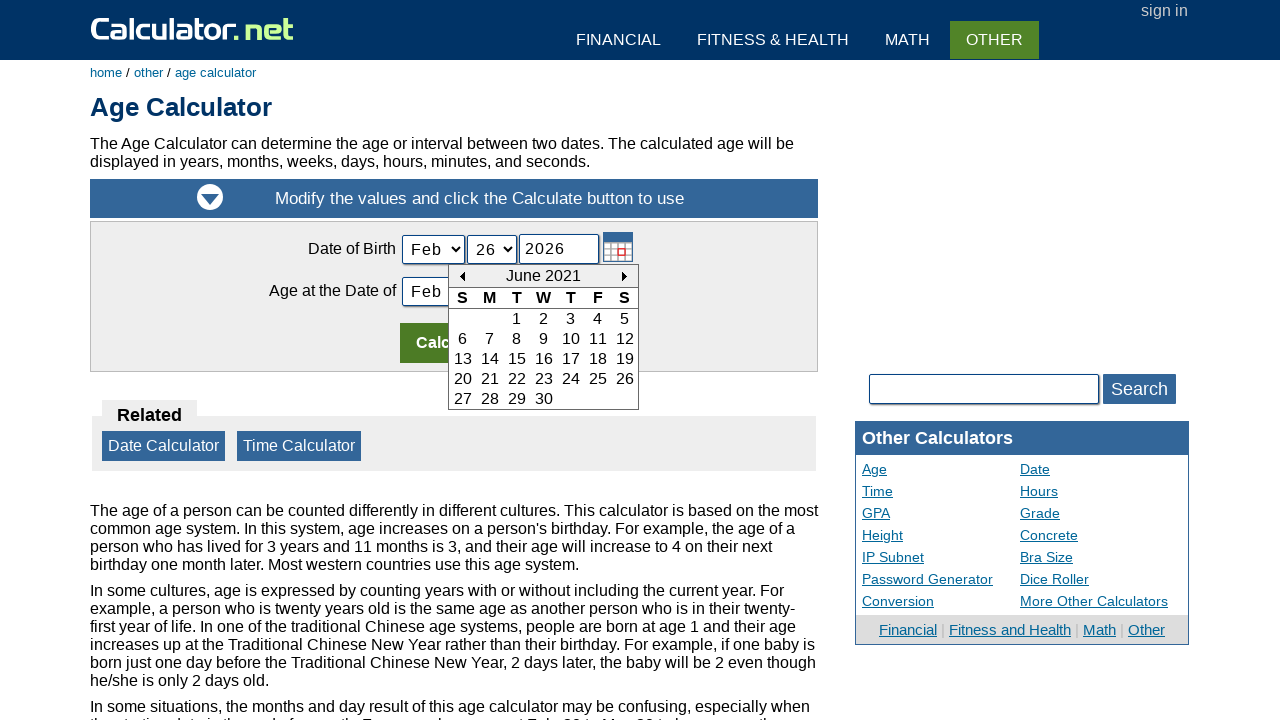

Retrieved current month and year from calendar header: June 2021
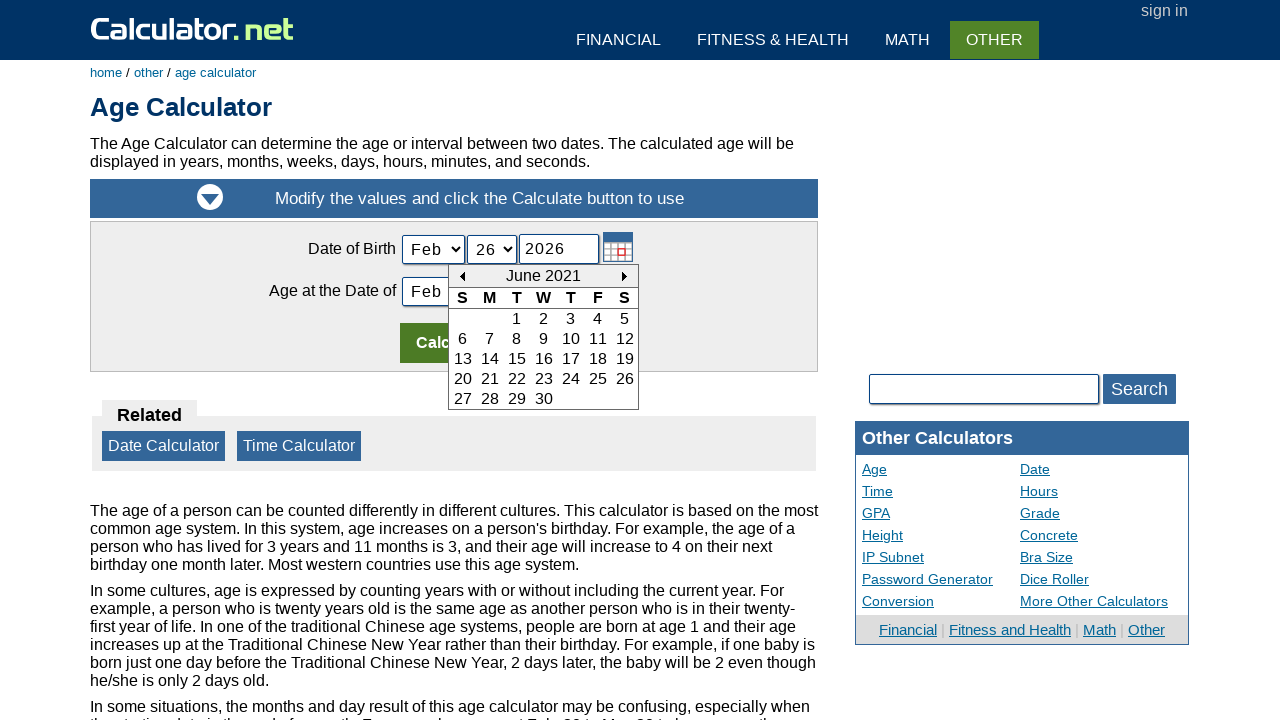

Navigated to previous month (current: June 2021, target: July 2015) at (462, 276) on xpath=//td[@id='today_Previous_ID']
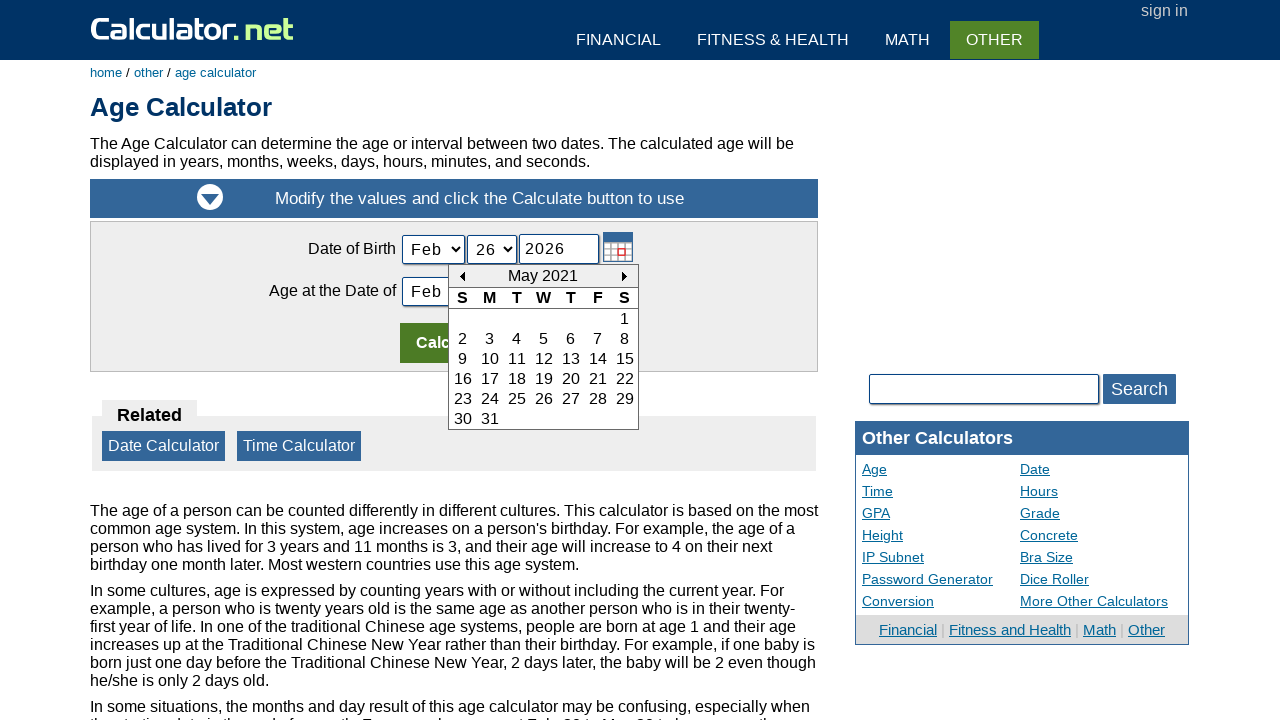

Retrieved current month and year from calendar header: May 2021
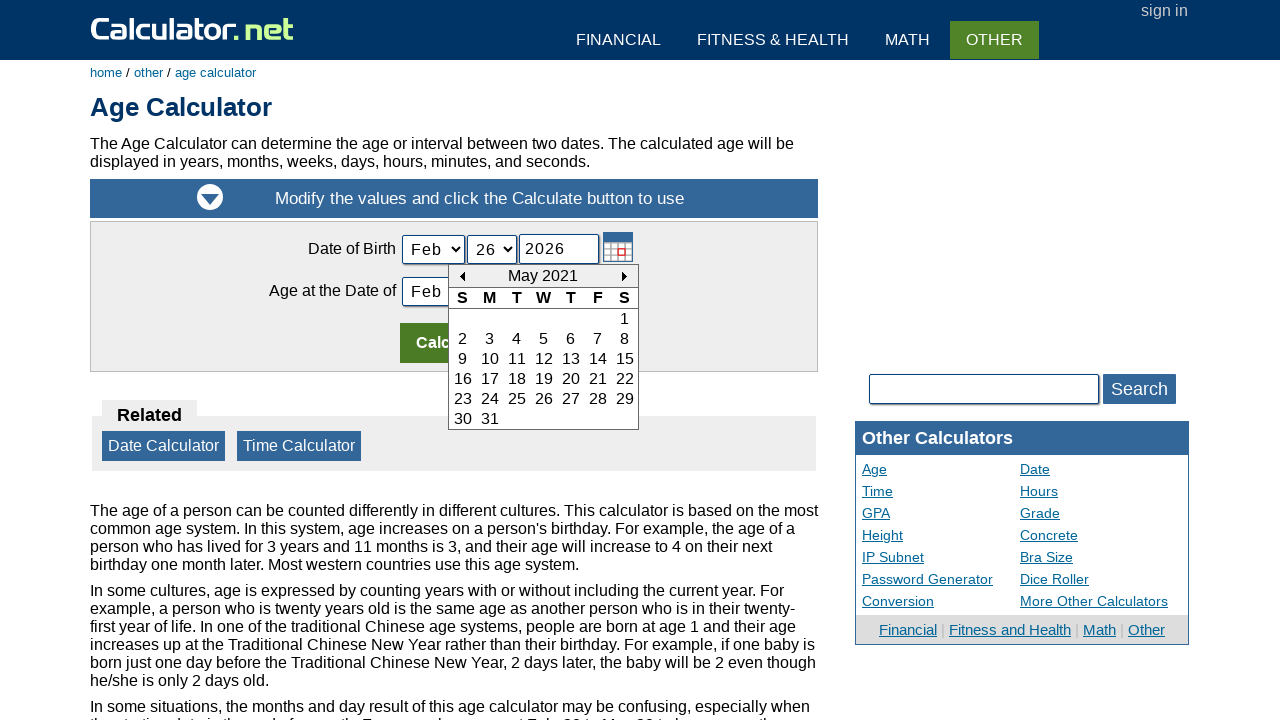

Navigated to previous month (current: May 2021, target: July 2015) at (462, 276) on xpath=//td[@id='today_Previous_ID']
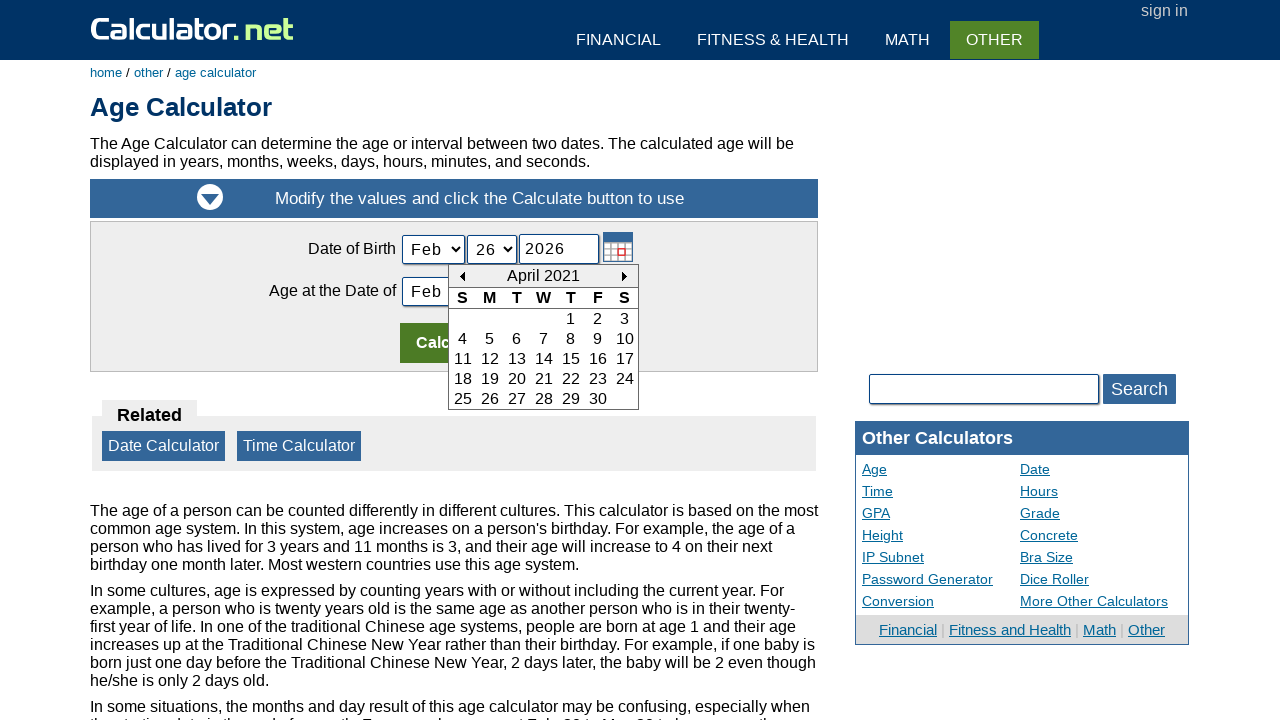

Retrieved current month and year from calendar header: April 2021
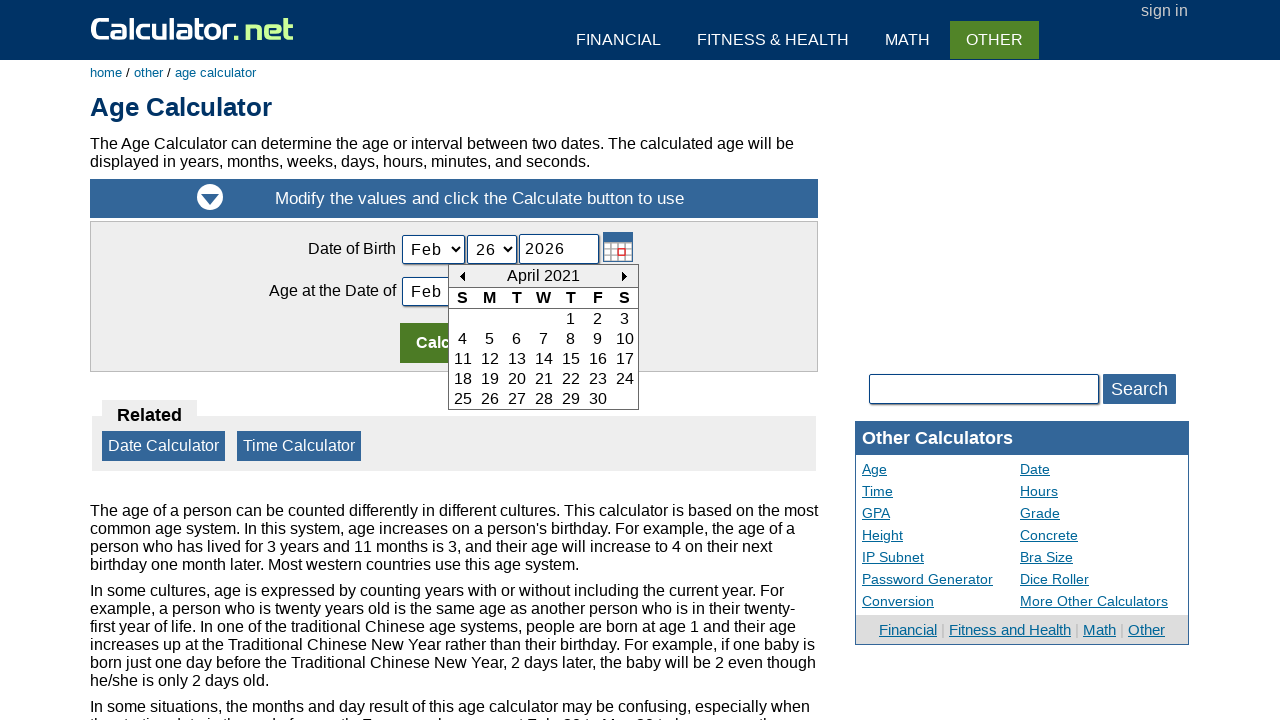

Navigated to previous month (current: April 2021, target: July 2015) at (462, 276) on xpath=//td[@id='today_Previous_ID']
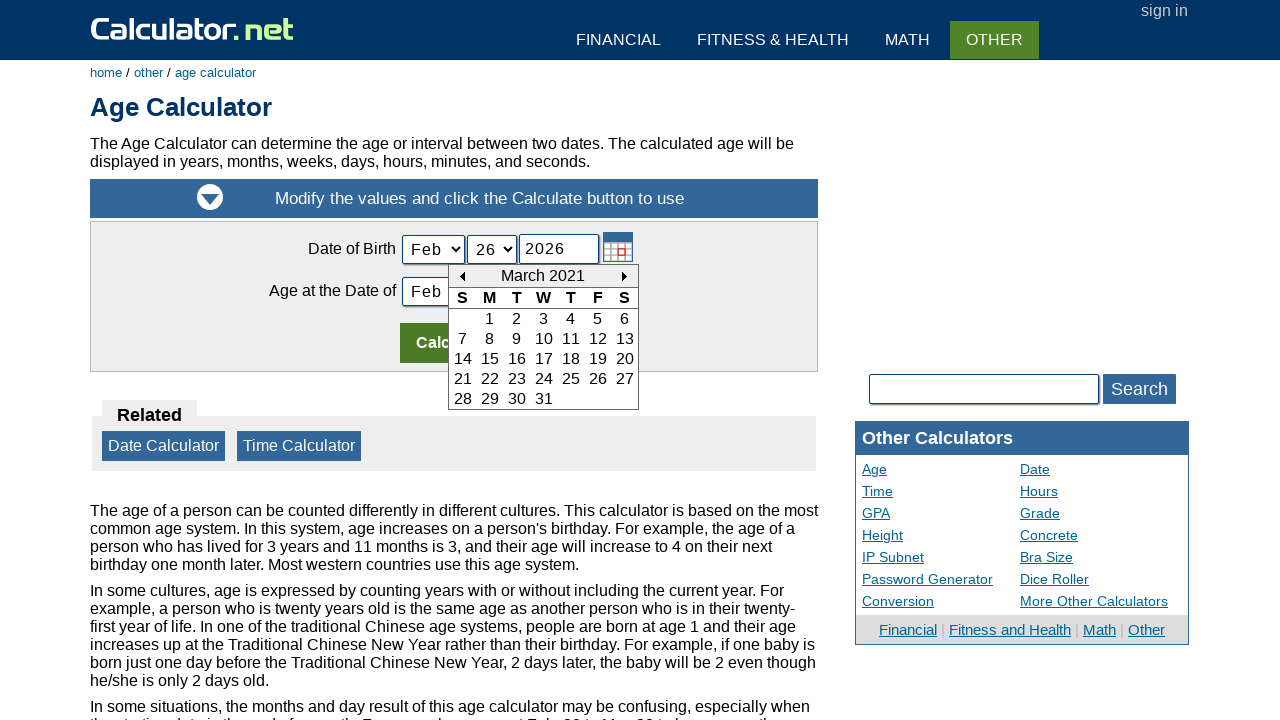

Retrieved current month and year from calendar header: March 2021
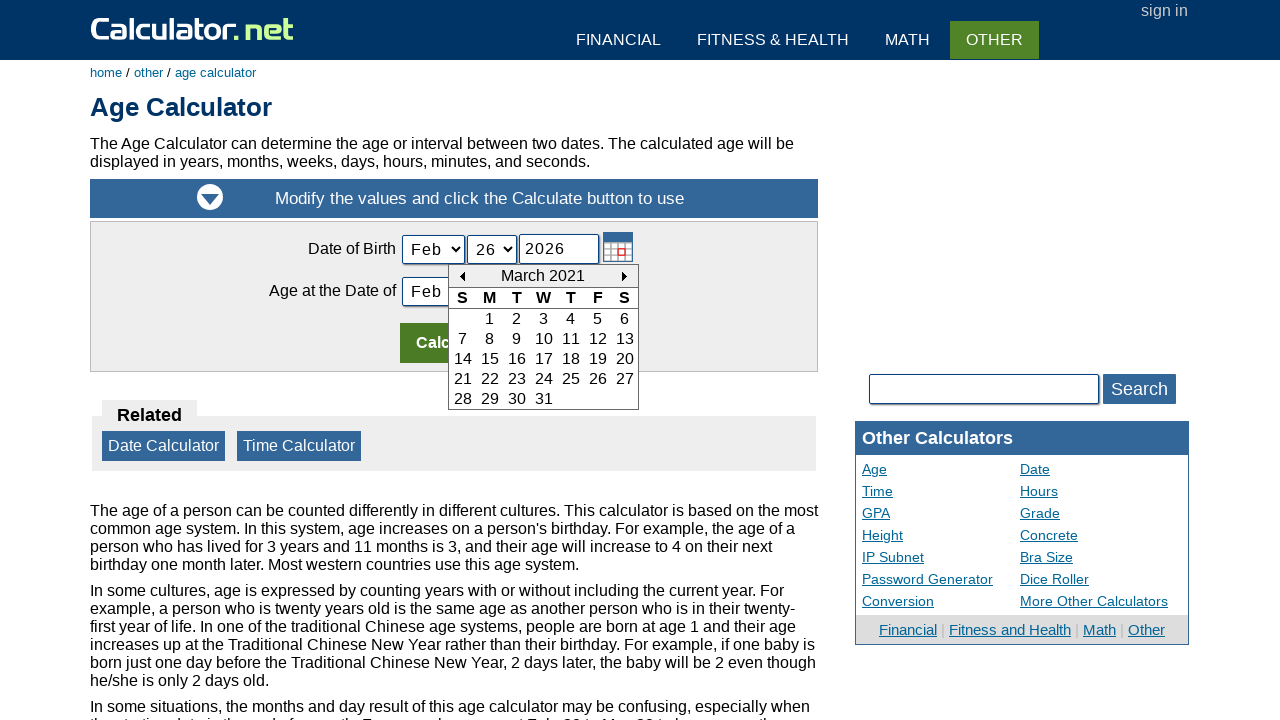

Navigated to previous month (current: March 2021, target: July 2015) at (462, 276) on xpath=//td[@id='today_Previous_ID']
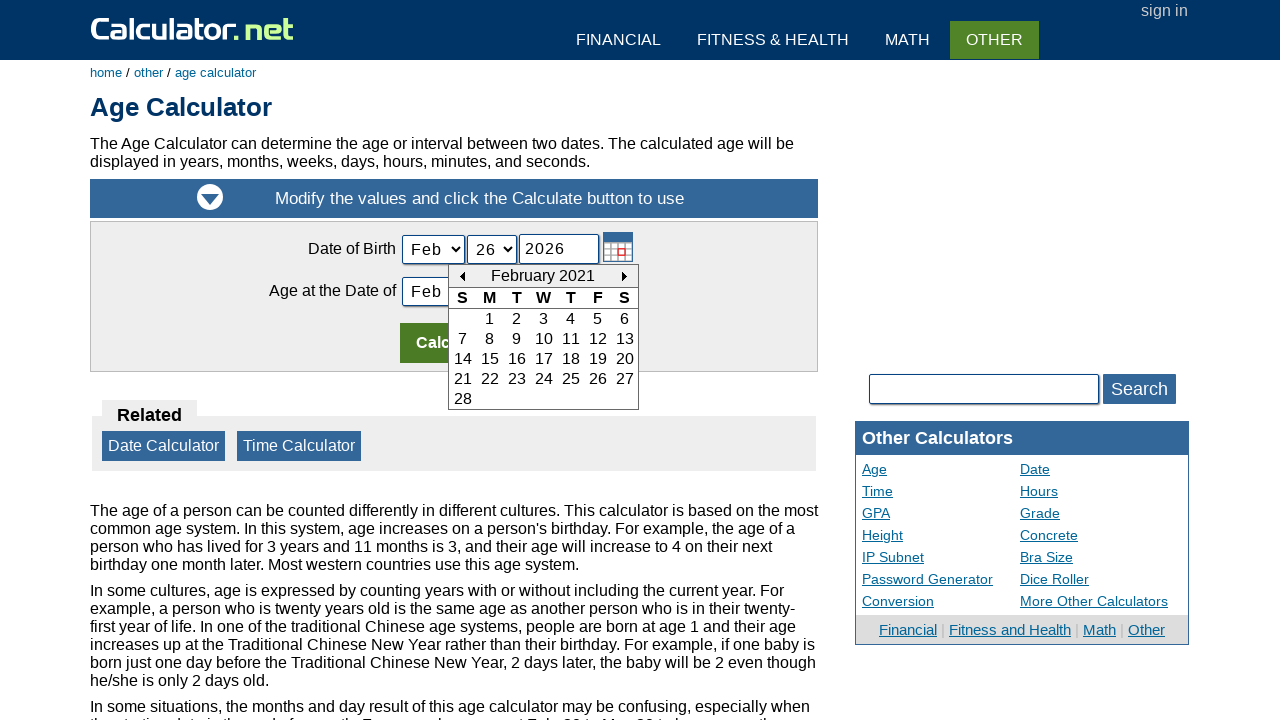

Retrieved current month and year from calendar header: February 2021
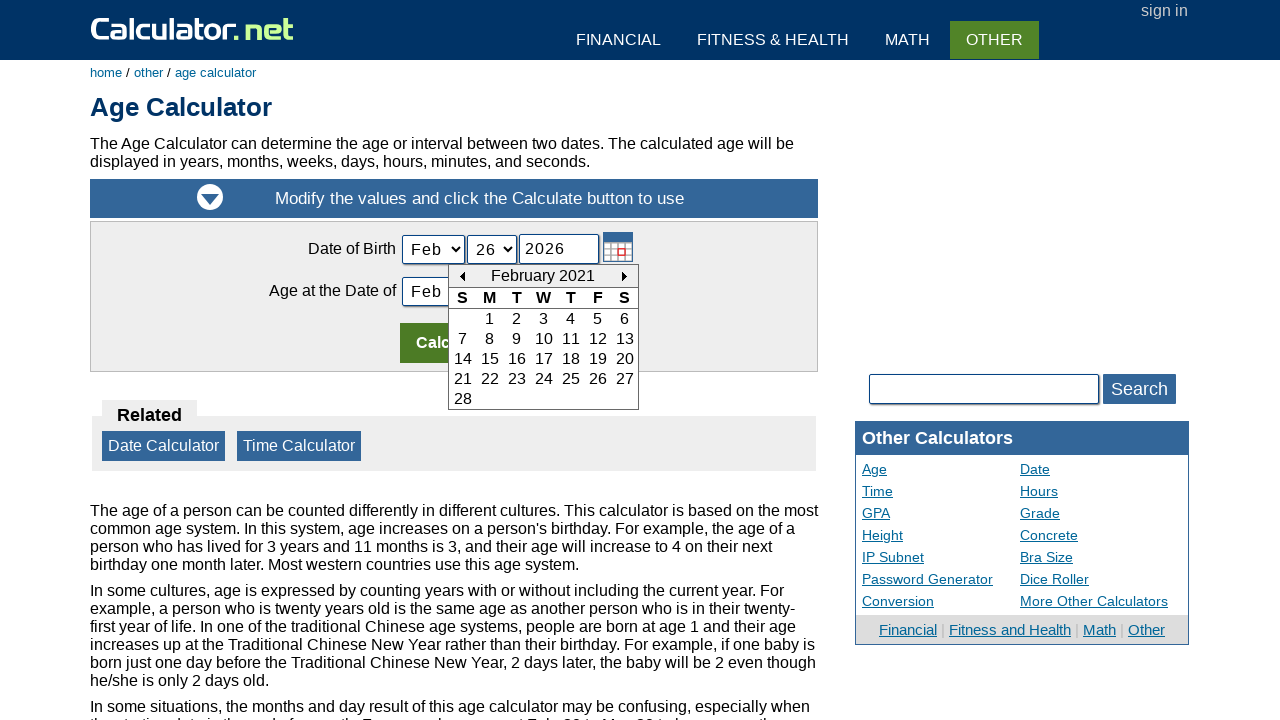

Navigated to previous month (current: February 2021, target: July 2015) at (462, 276) on xpath=//td[@id='today_Previous_ID']
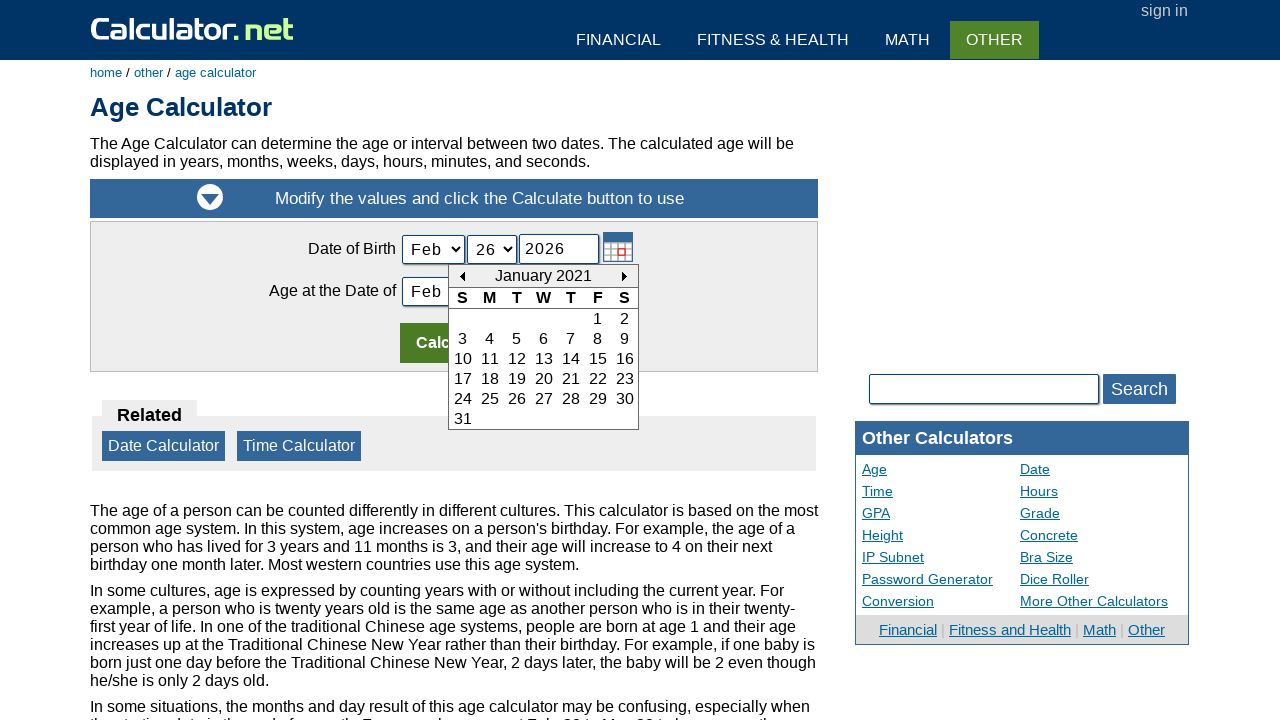

Retrieved current month and year from calendar header: January 2021
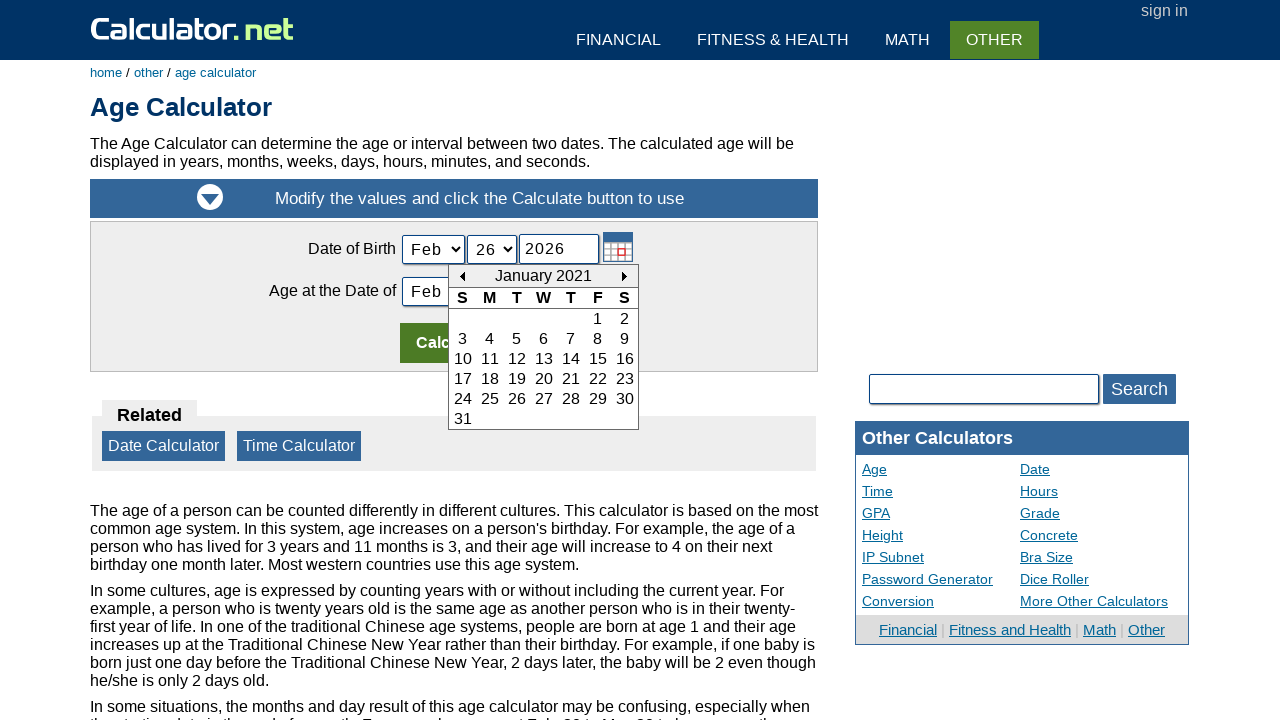

Navigated to previous month (current: January 2021, target: July 2015) at (462, 276) on xpath=//td[@id='today_Previous_ID']
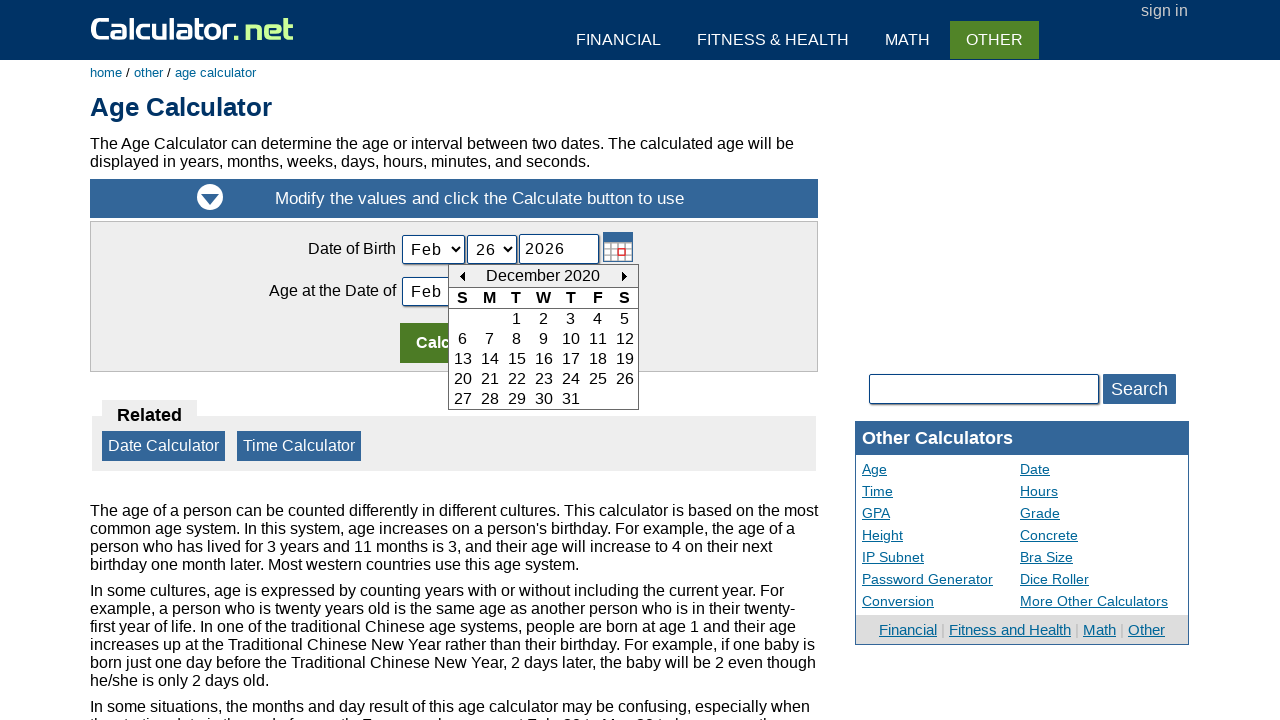

Retrieved current month and year from calendar header: December 2020
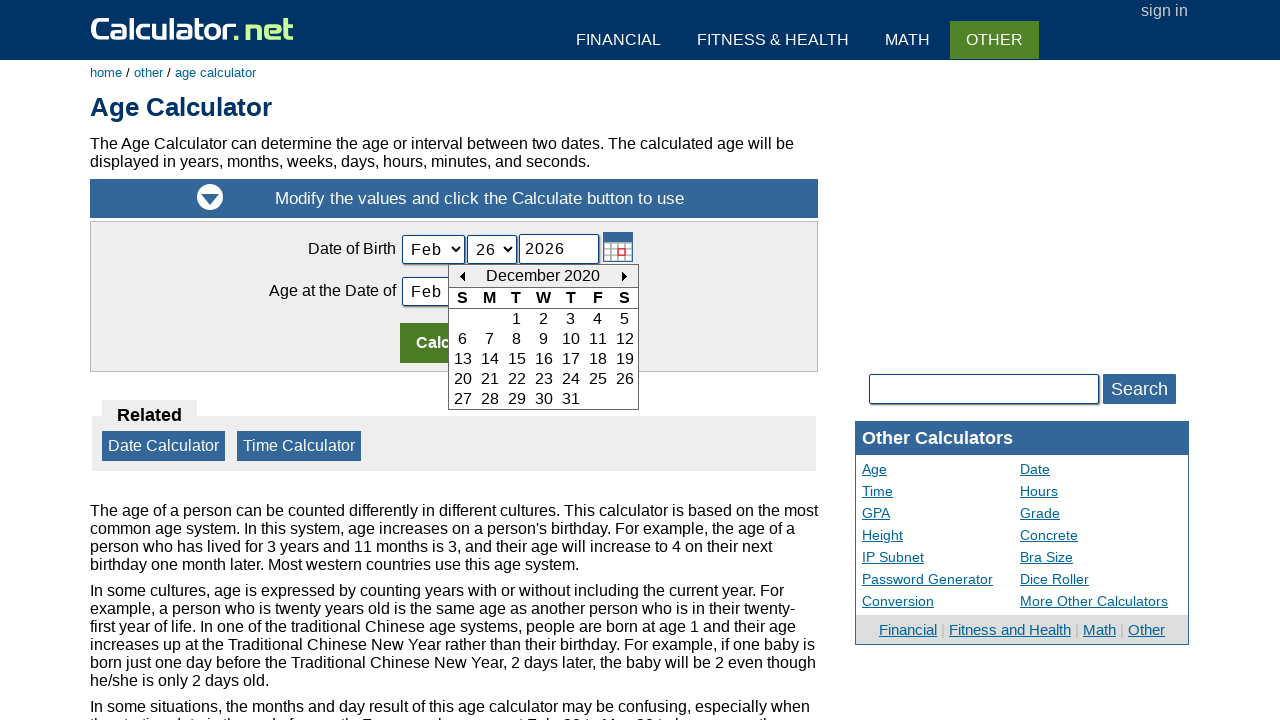

Navigated to previous month (current: December 2020, target: July 2015) at (462, 276) on xpath=//td[@id='today_Previous_ID']
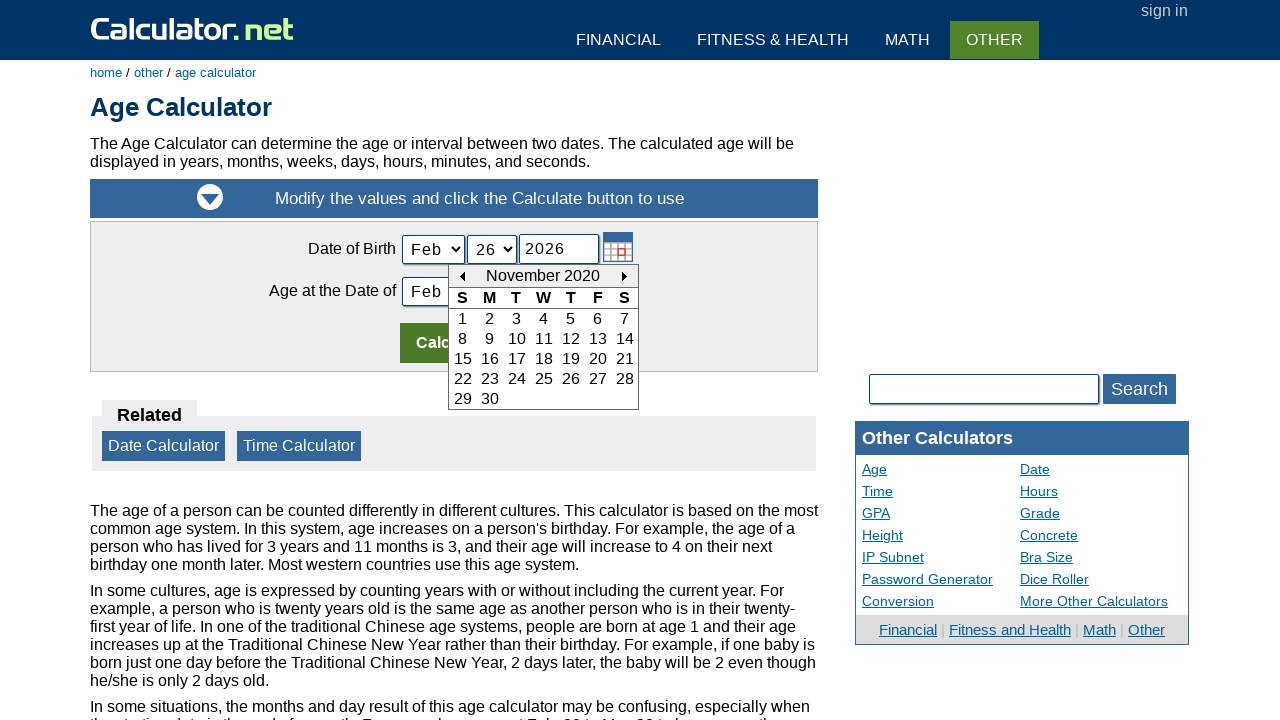

Retrieved current month and year from calendar header: November 2020
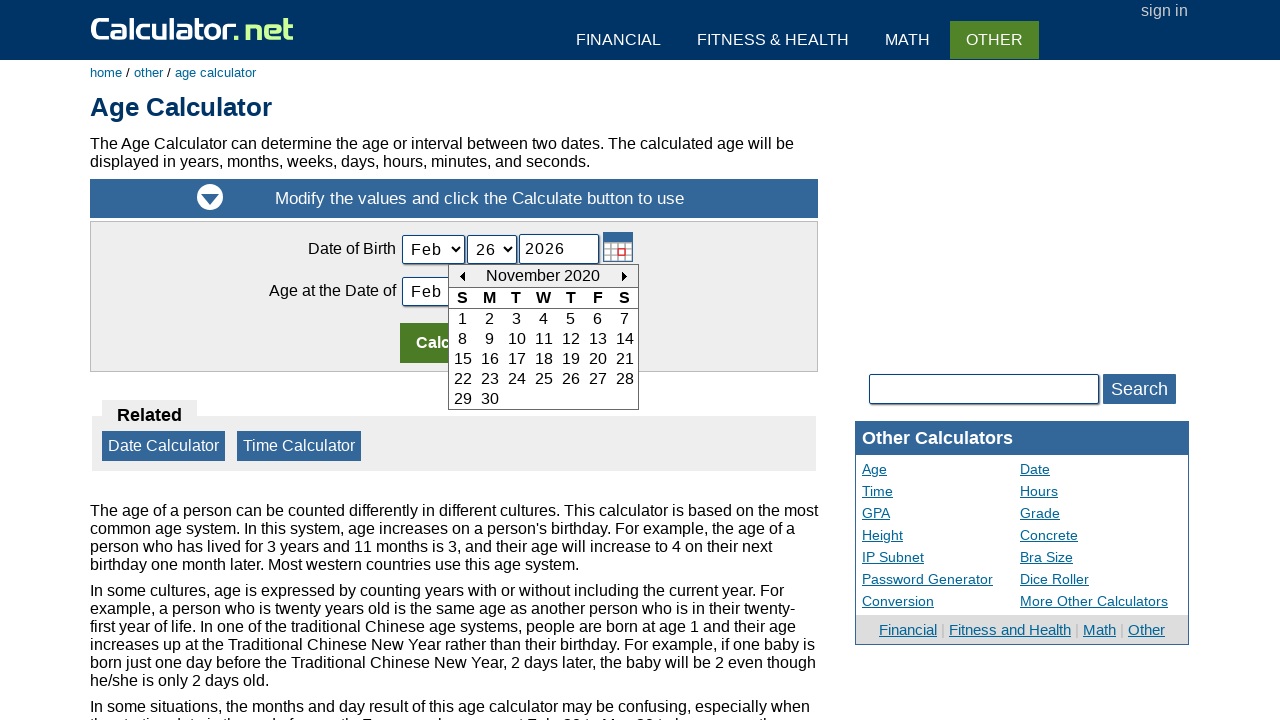

Navigated to previous month (current: November 2020, target: July 2015) at (462, 276) on xpath=//td[@id='today_Previous_ID']
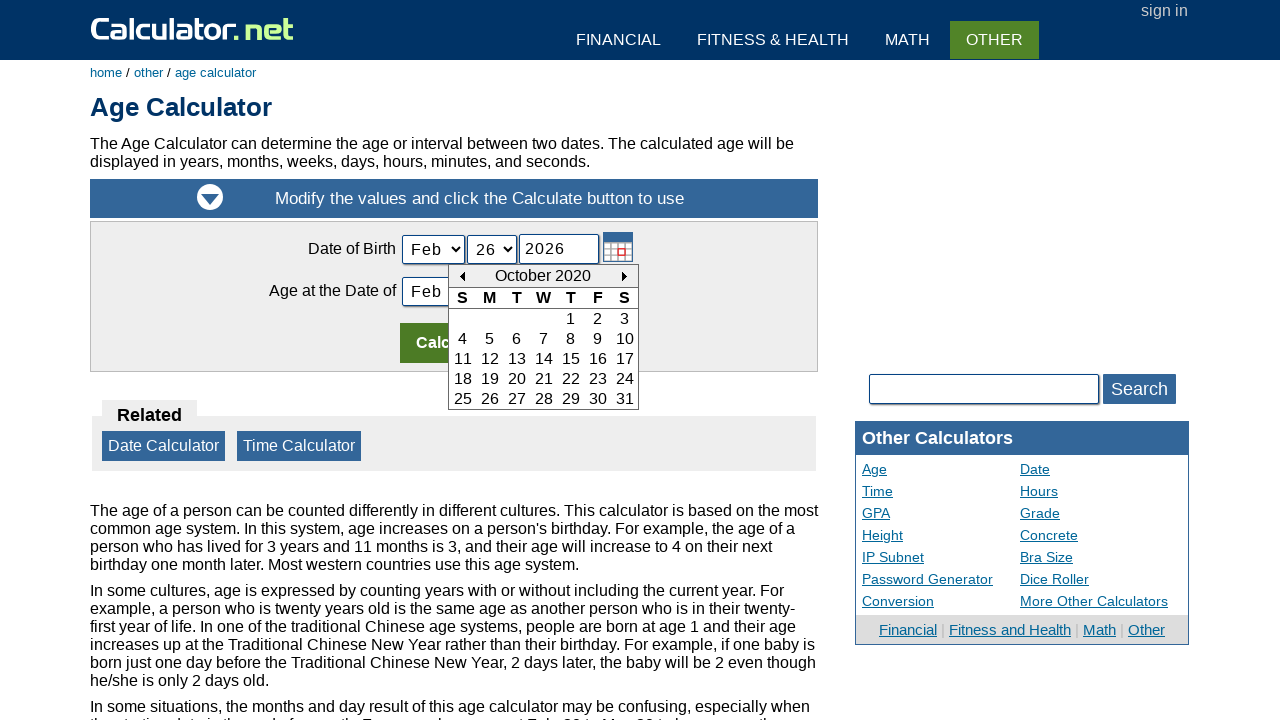

Retrieved current month and year from calendar header: October 2020
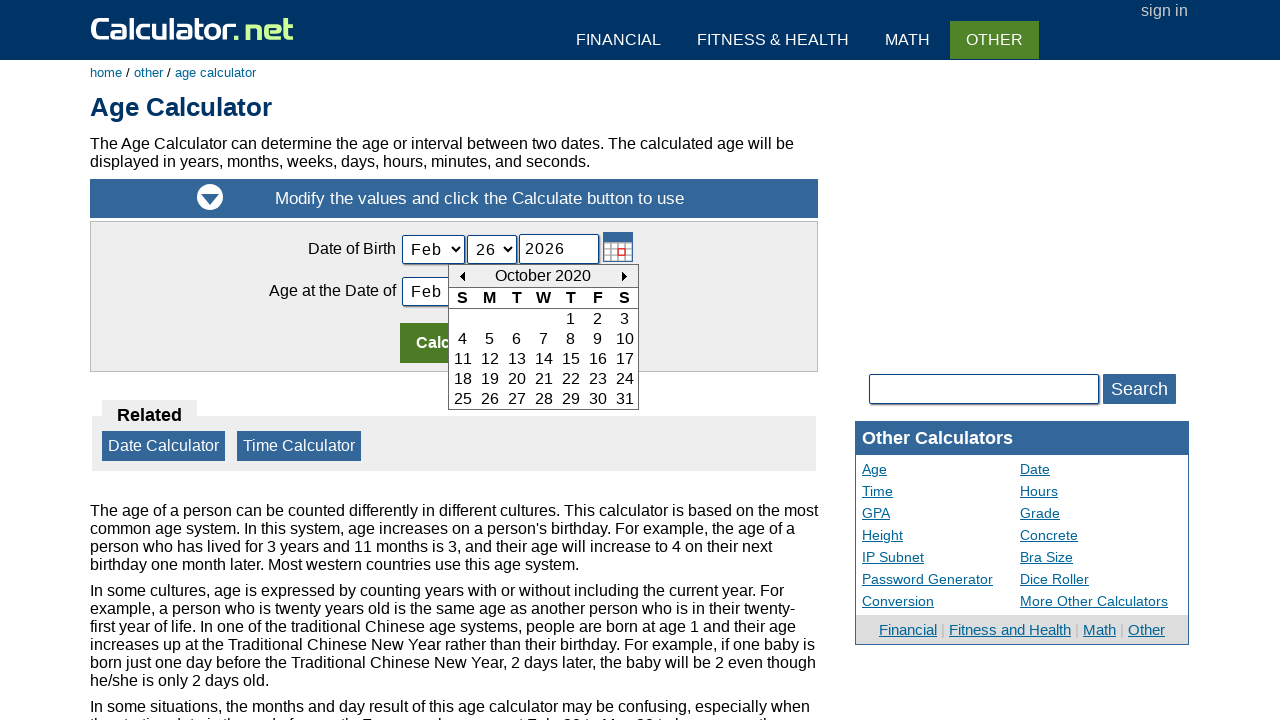

Navigated to previous month (current: October 2020, target: July 2015) at (462, 276) on xpath=//td[@id='today_Previous_ID']
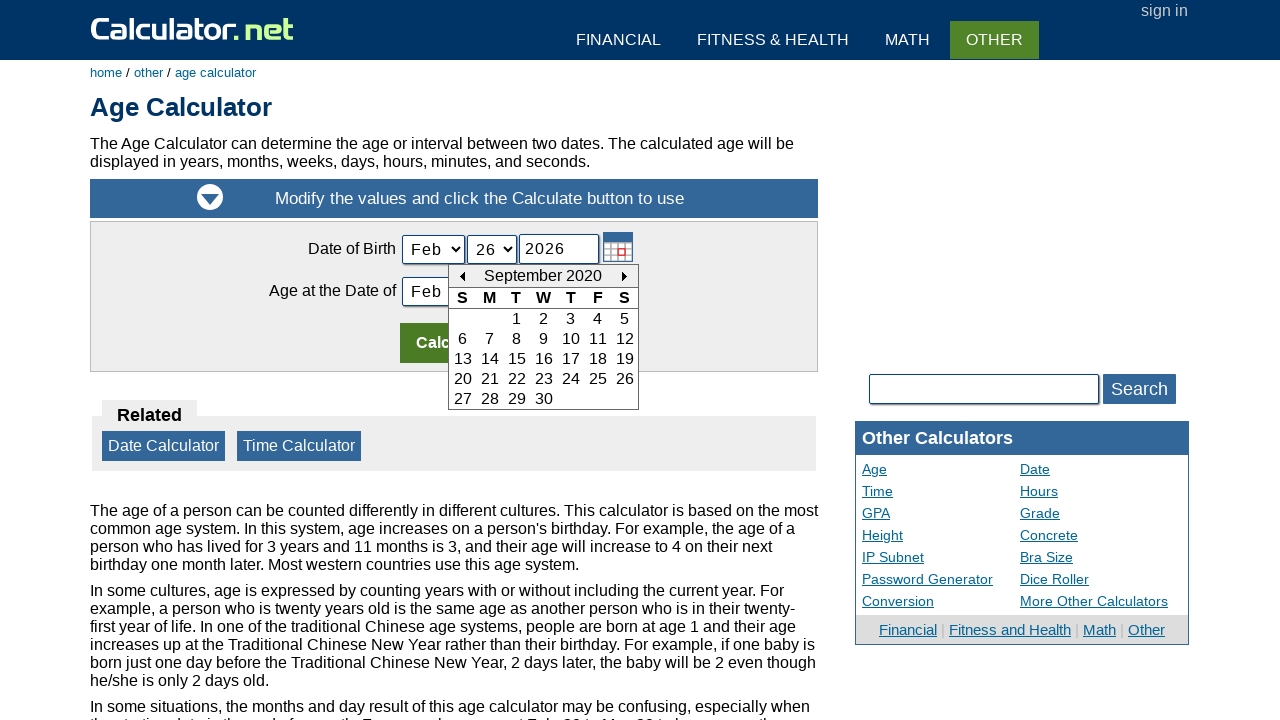

Retrieved current month and year from calendar header: September 2020
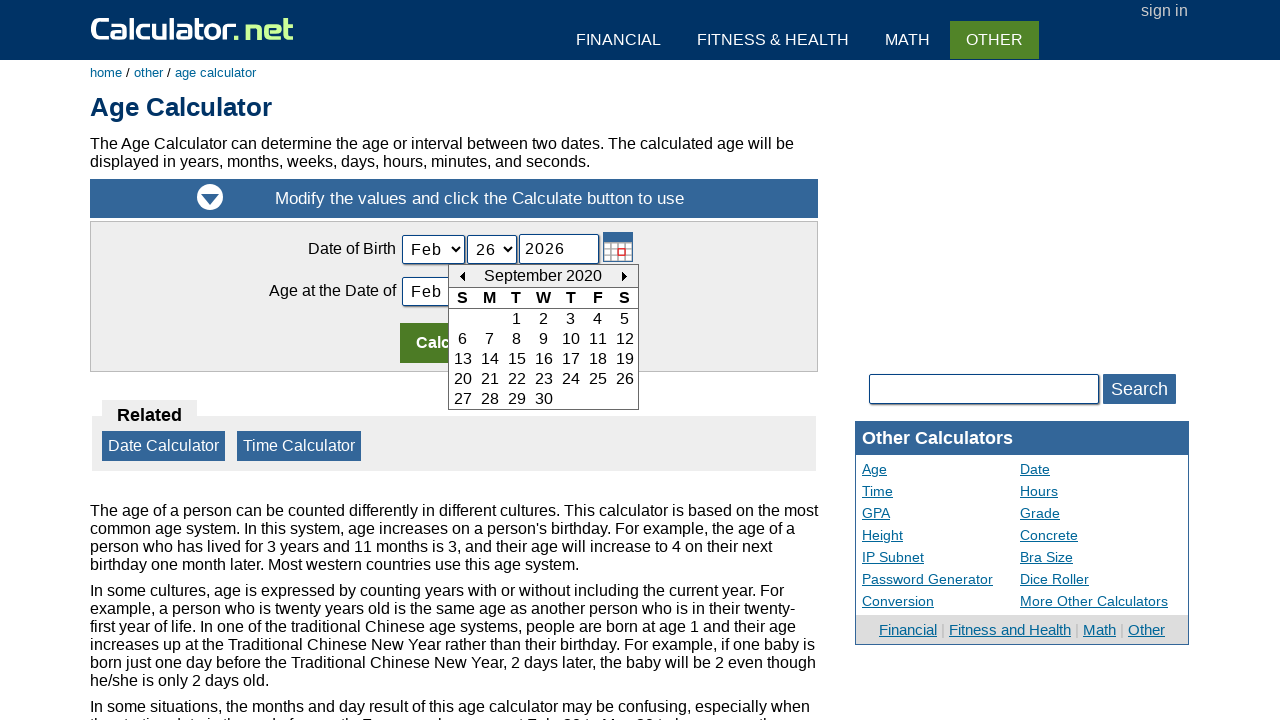

Navigated to previous month (current: September 2020, target: July 2015) at (462, 276) on xpath=//td[@id='today_Previous_ID']
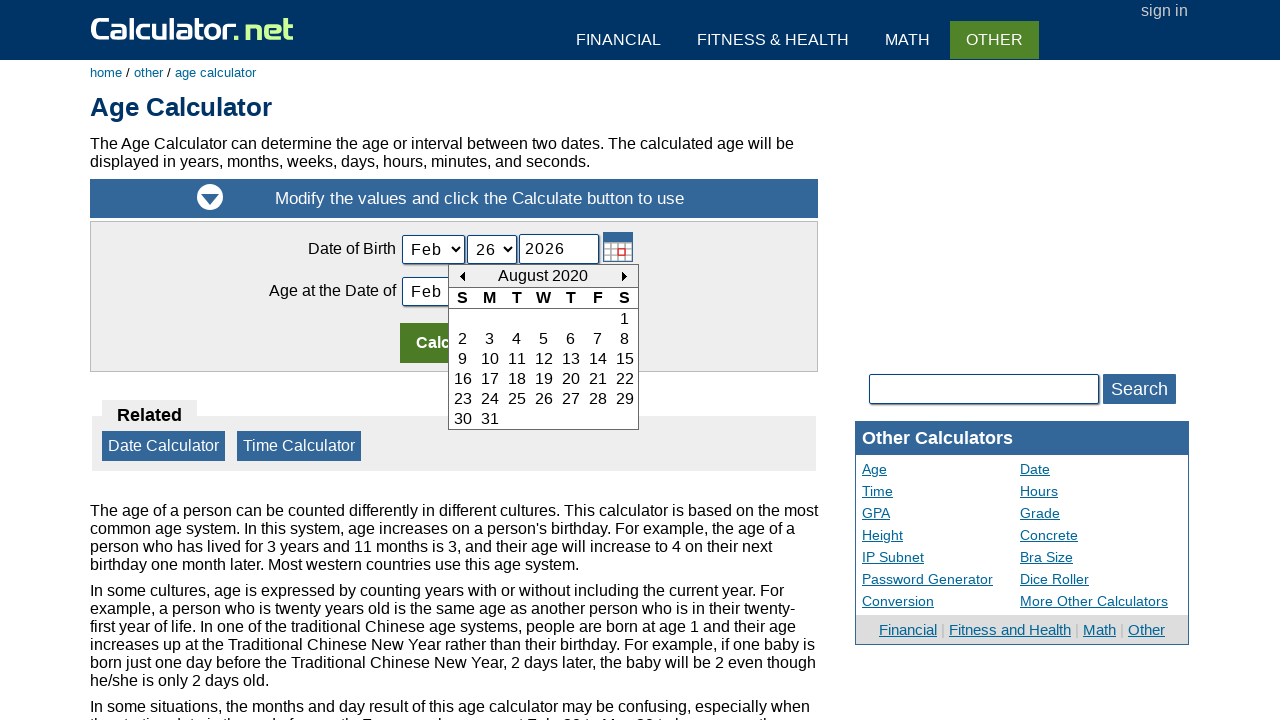

Retrieved current month and year from calendar header: August 2020
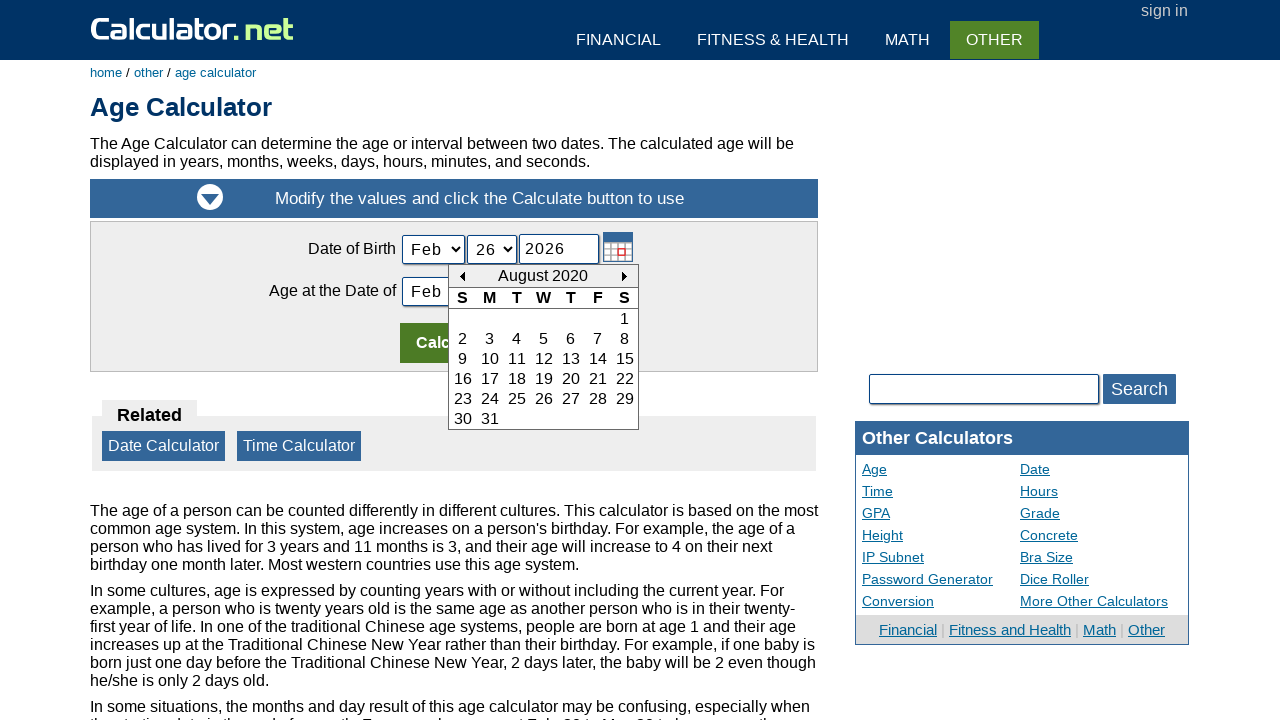

Navigated to previous month (current: August 2020, target: July 2015) at (462, 276) on xpath=//td[@id='today_Previous_ID']
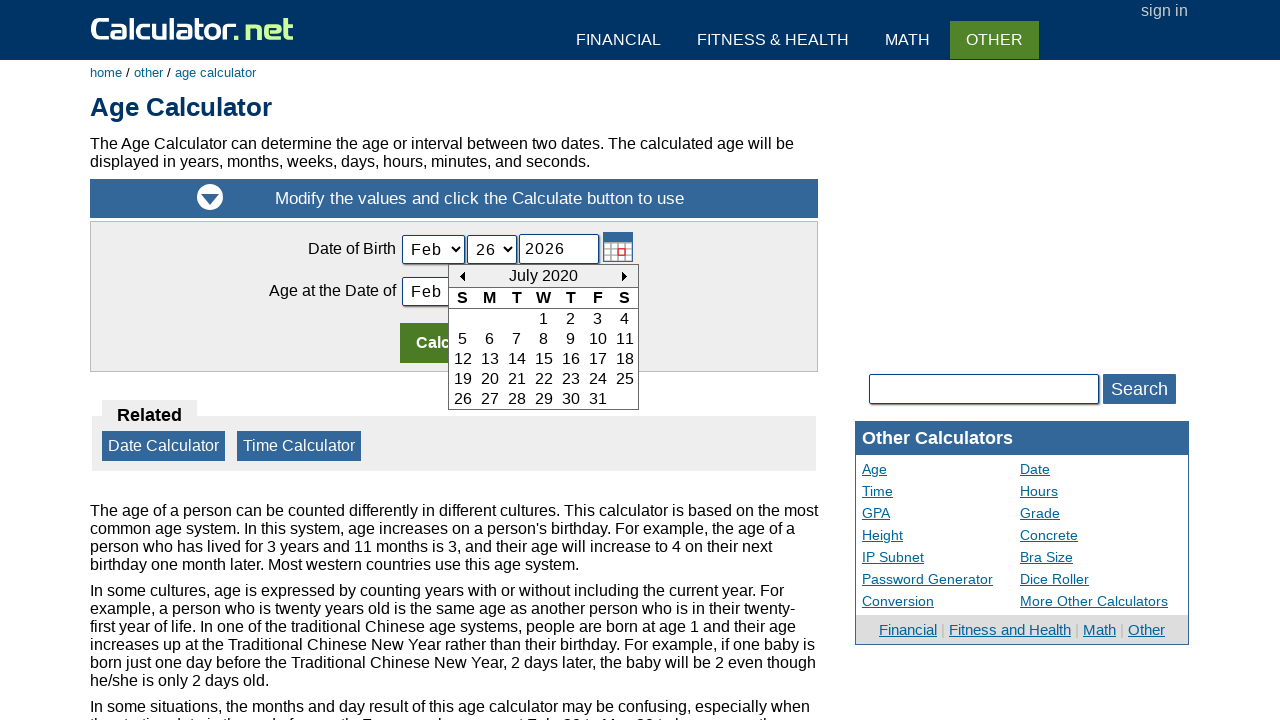

Retrieved current month and year from calendar header: July 2020
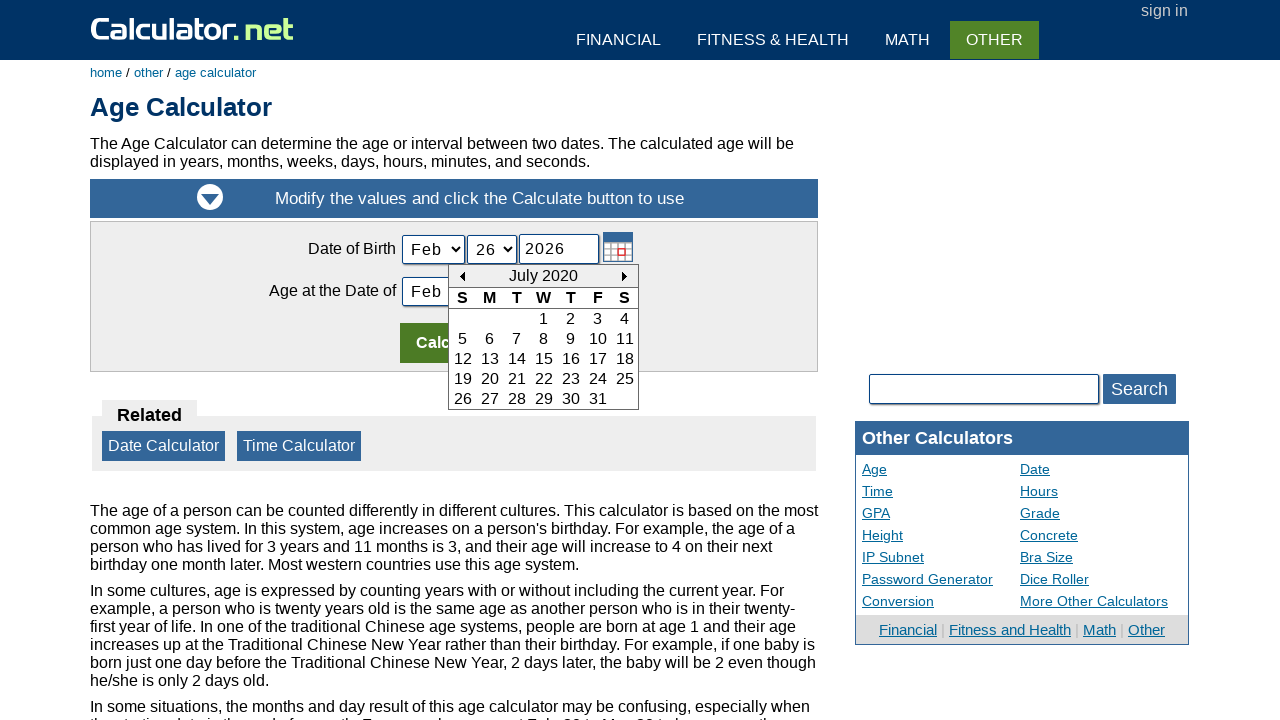

Navigated to previous month (current: July 2020, target: July 2015) at (462, 276) on xpath=//td[@id='today_Previous_ID']
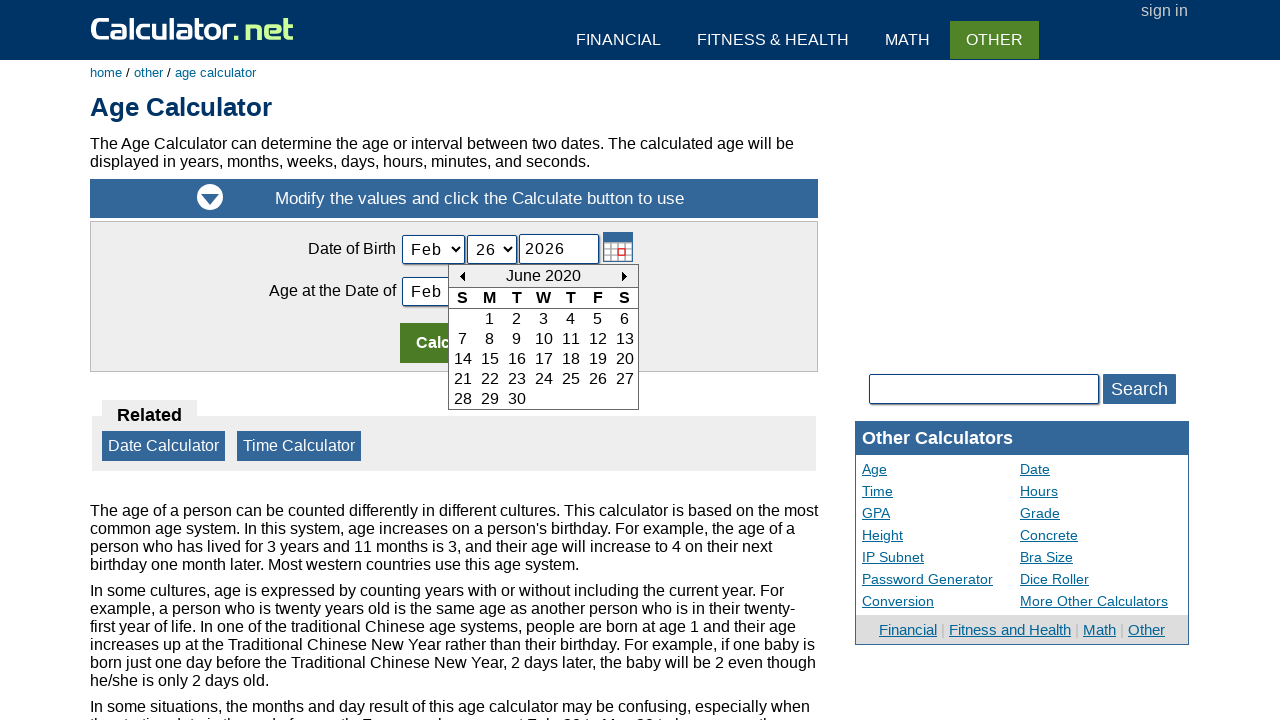

Retrieved current month and year from calendar header: June 2020
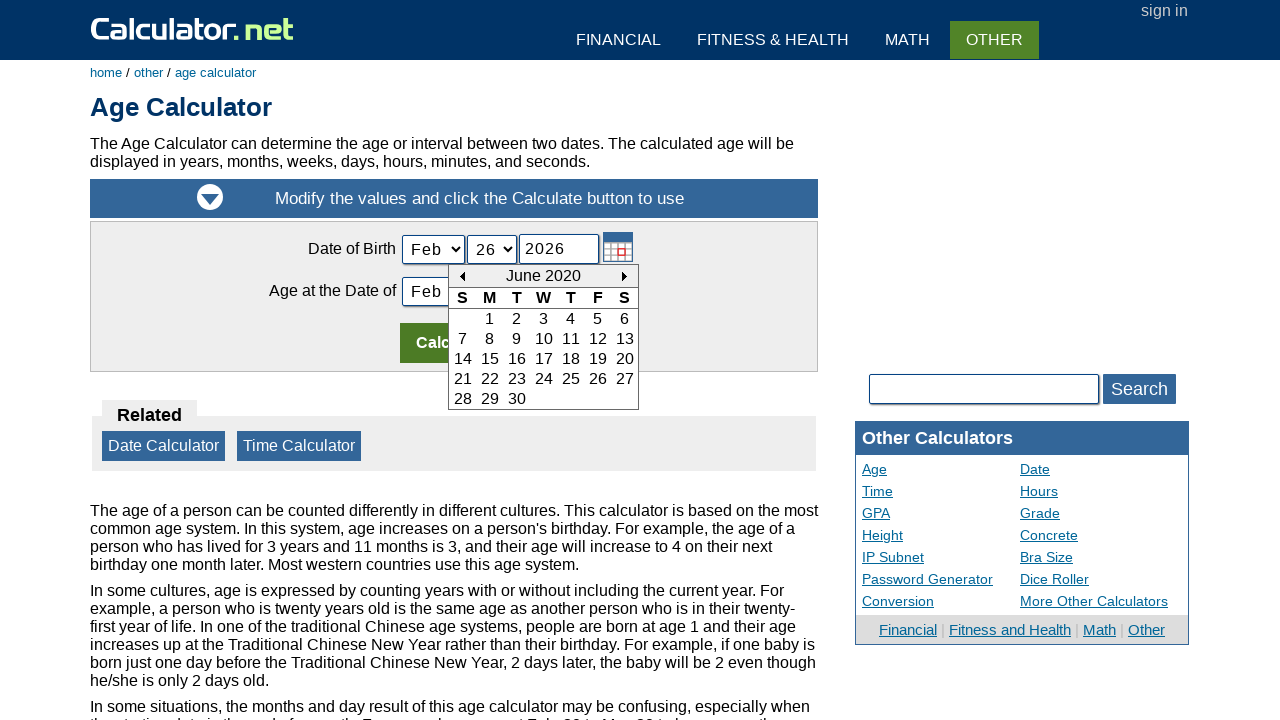

Navigated to previous month (current: June 2020, target: July 2015) at (462, 276) on xpath=//td[@id='today_Previous_ID']
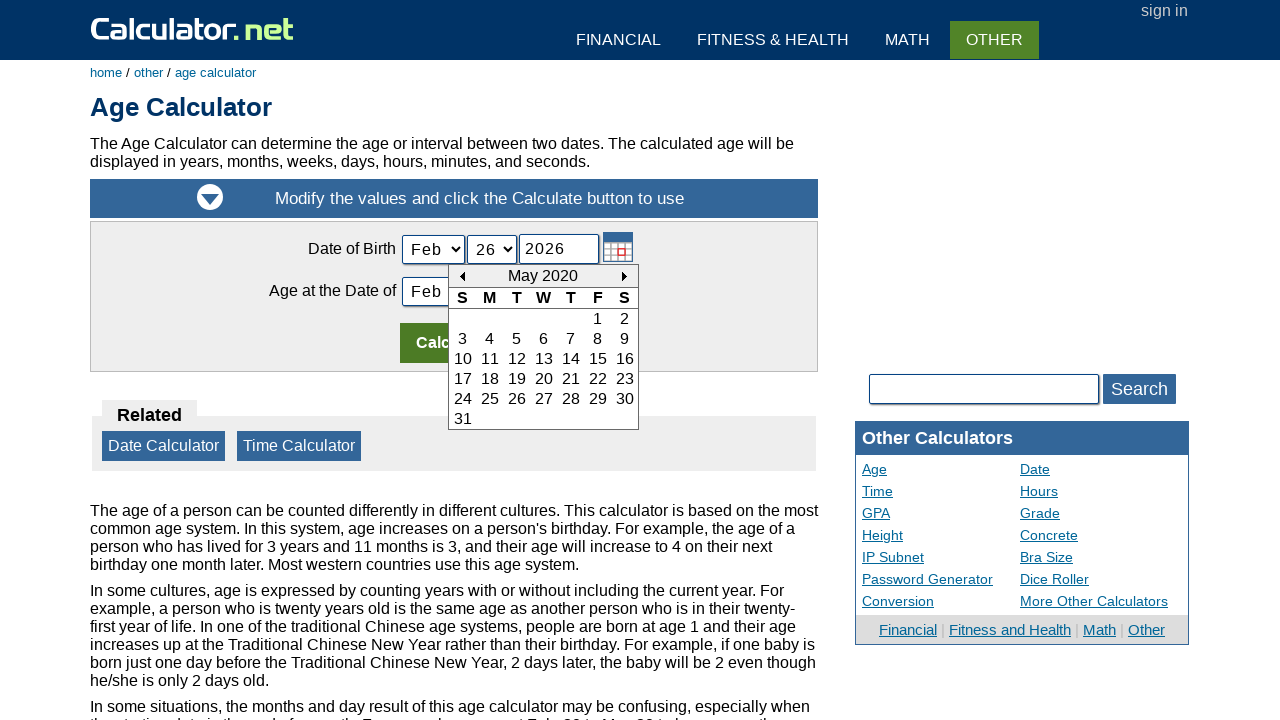

Retrieved current month and year from calendar header: May 2020
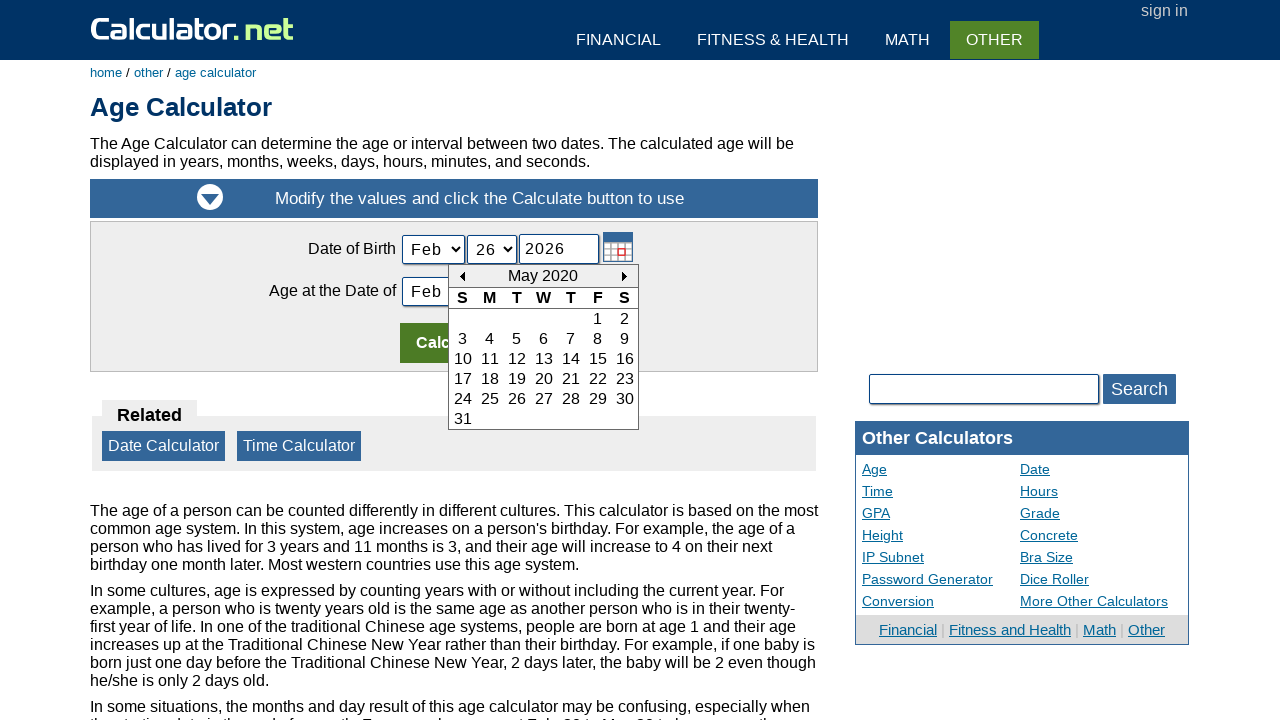

Navigated to previous month (current: May 2020, target: July 2015) at (462, 276) on xpath=//td[@id='today_Previous_ID']
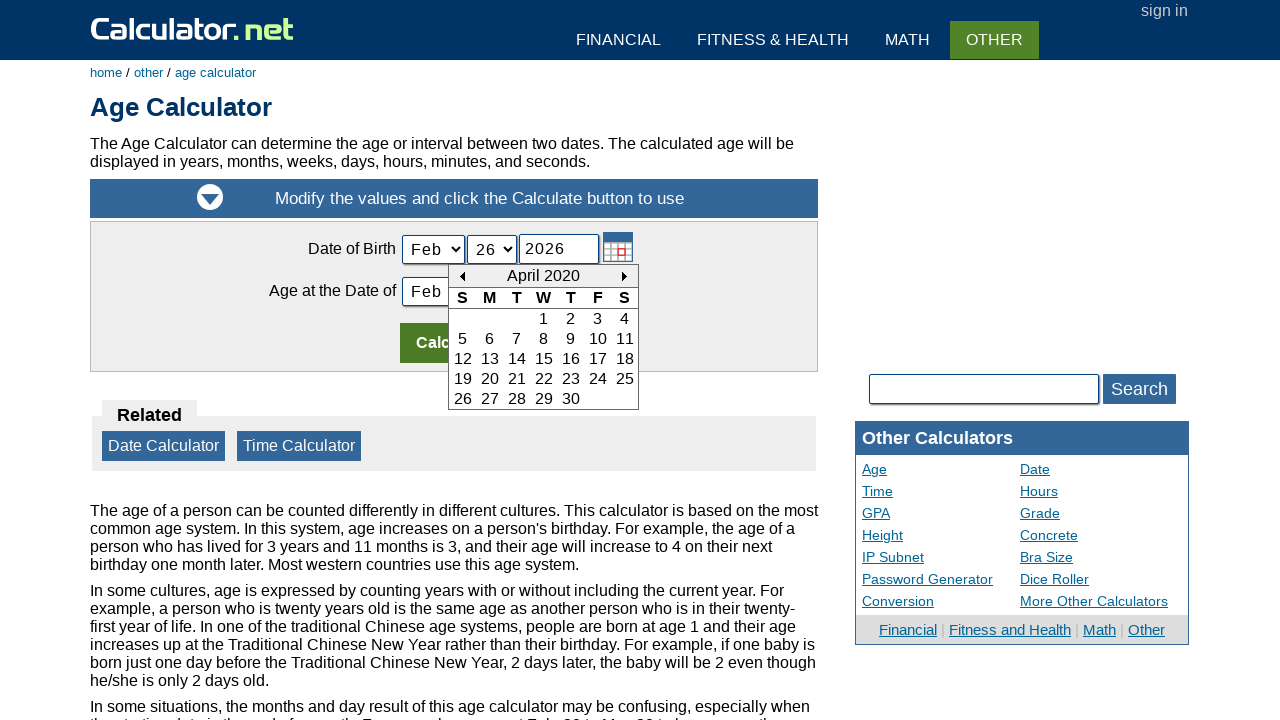

Retrieved current month and year from calendar header: April 2020
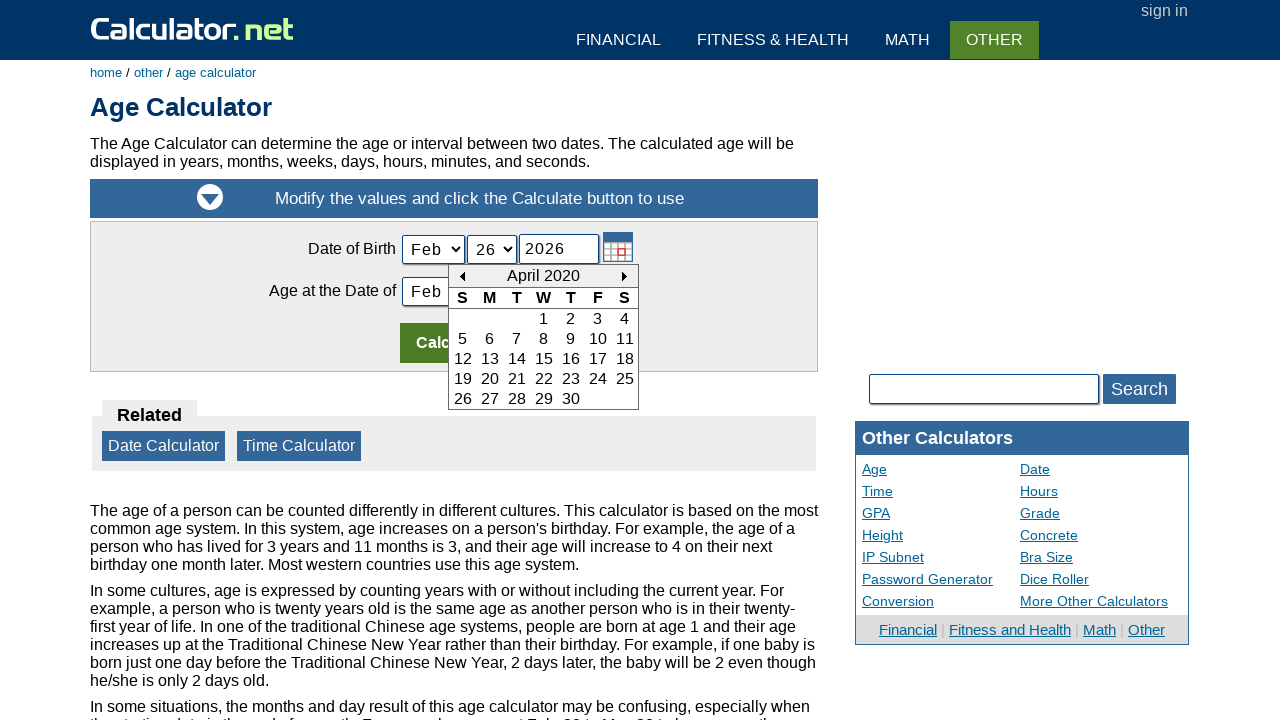

Navigated to previous month (current: April 2020, target: July 2015) at (462, 276) on xpath=//td[@id='today_Previous_ID']
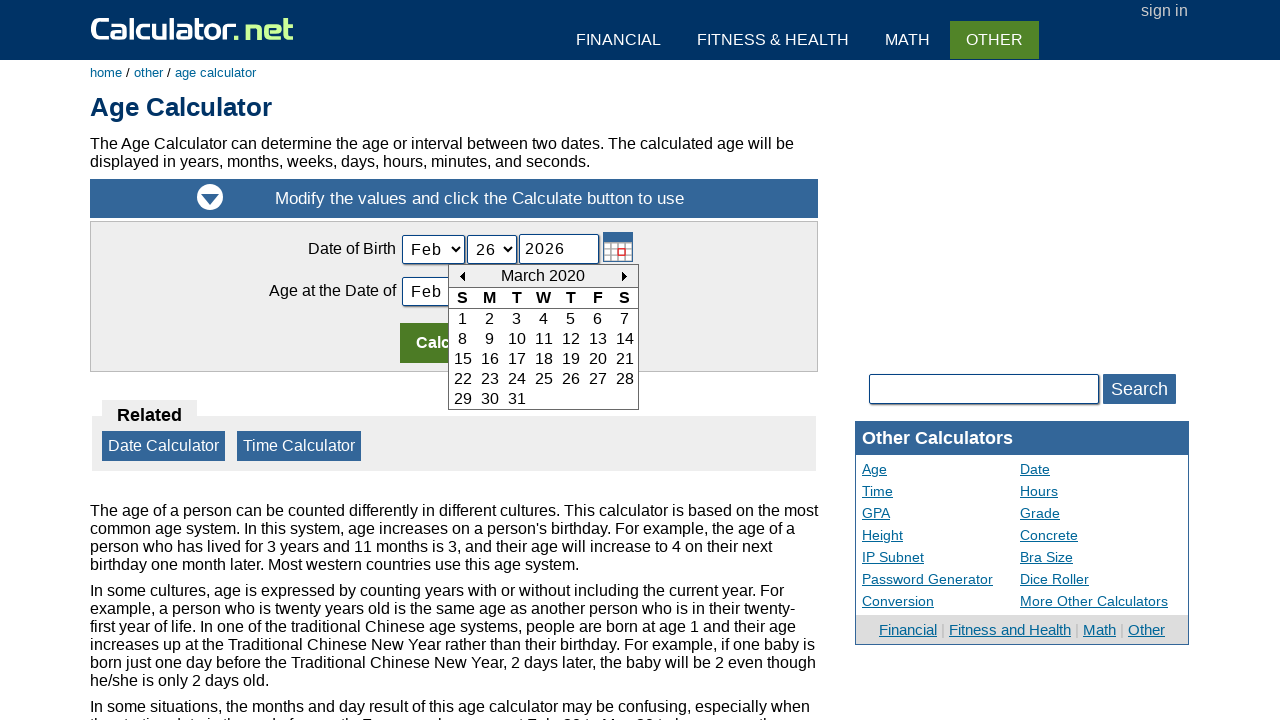

Retrieved current month and year from calendar header: March 2020
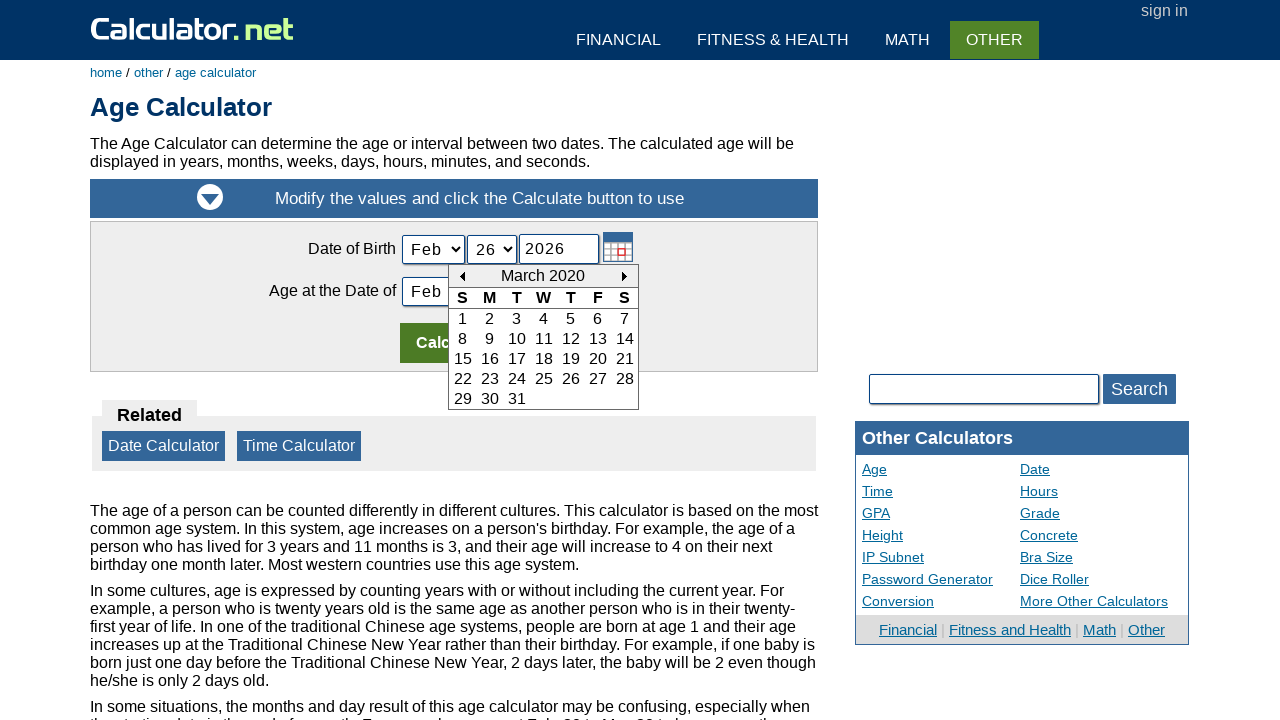

Navigated to previous month (current: March 2020, target: July 2015) at (462, 276) on xpath=//td[@id='today_Previous_ID']
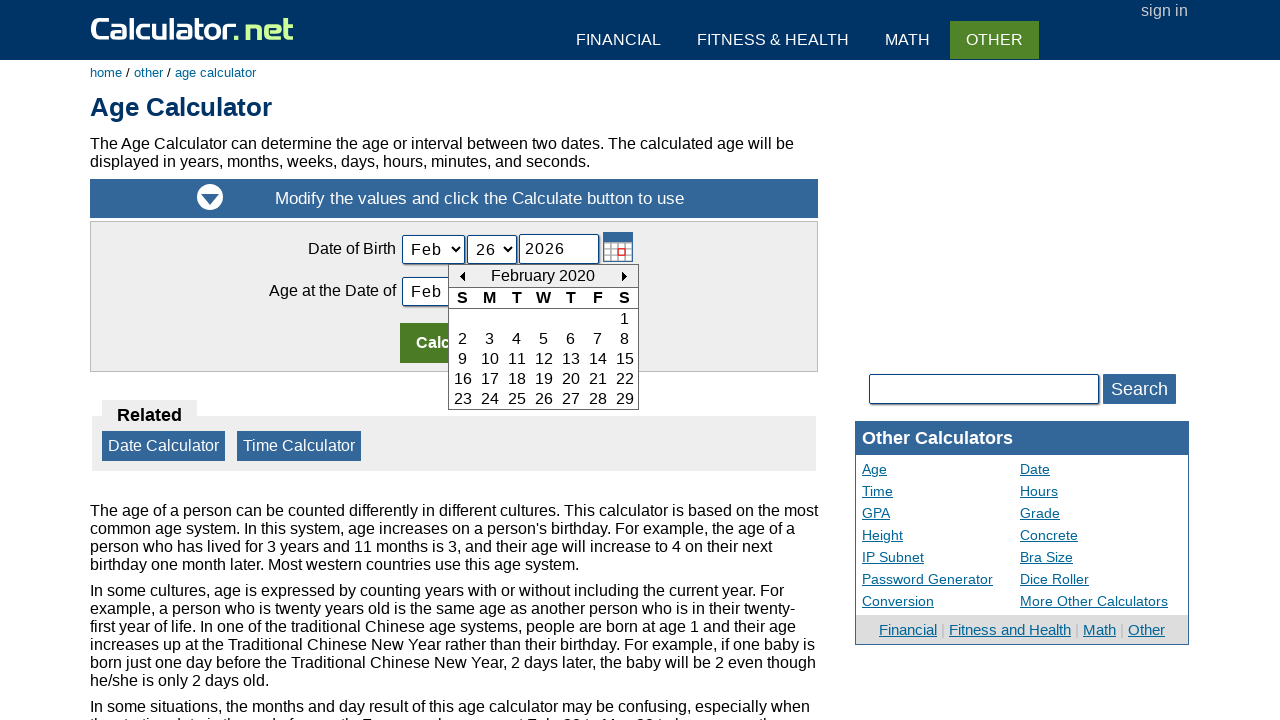

Retrieved current month and year from calendar header: February 2020
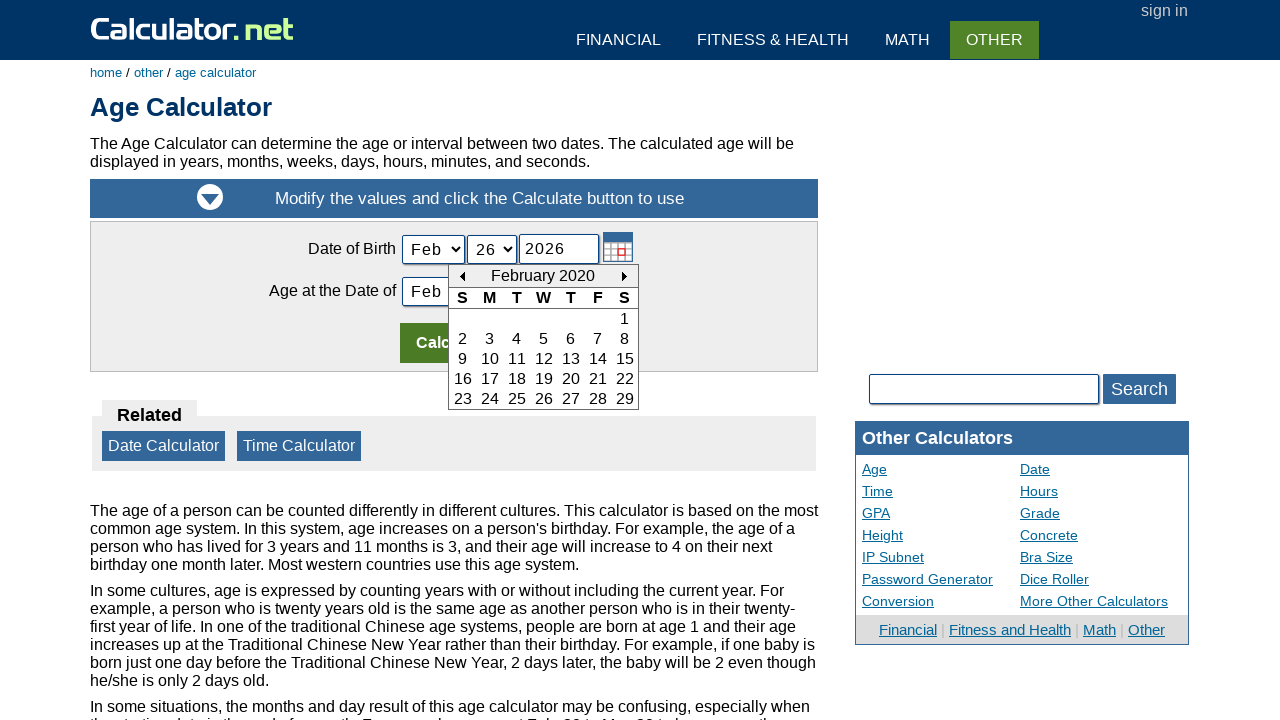

Navigated to previous month (current: February 2020, target: July 2015) at (462, 276) on xpath=//td[@id='today_Previous_ID']
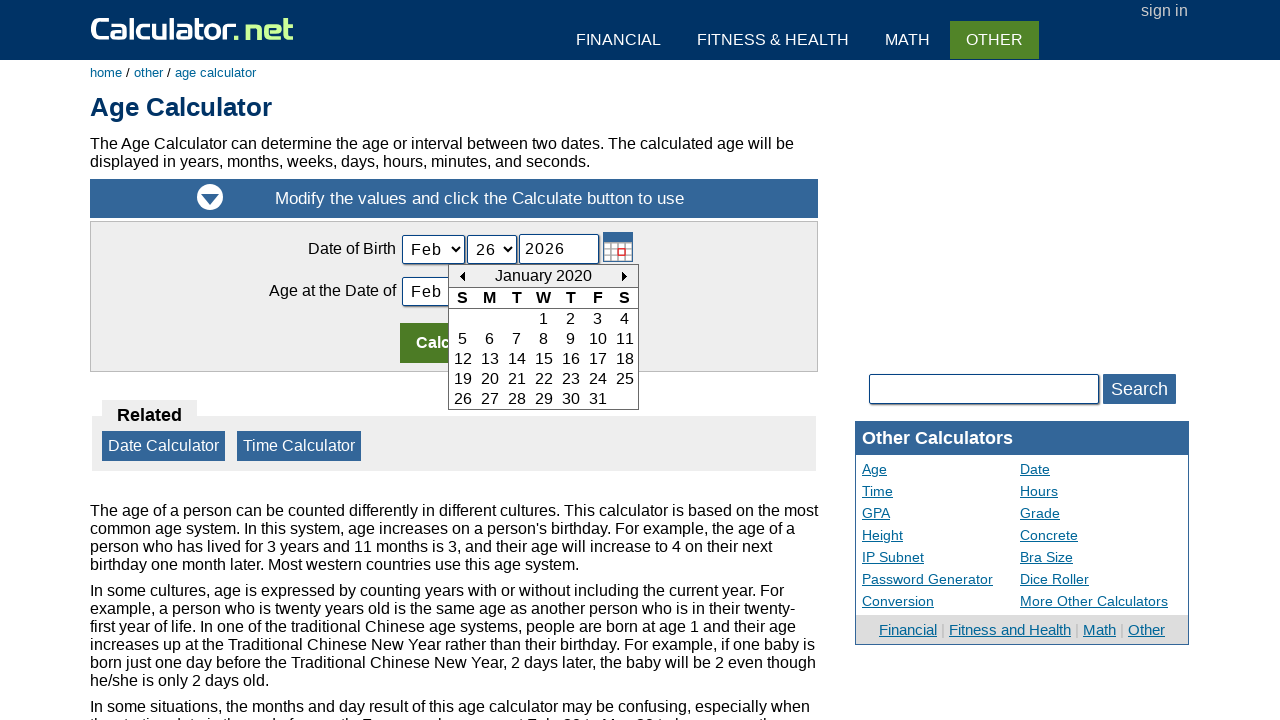

Retrieved current month and year from calendar header: January 2020
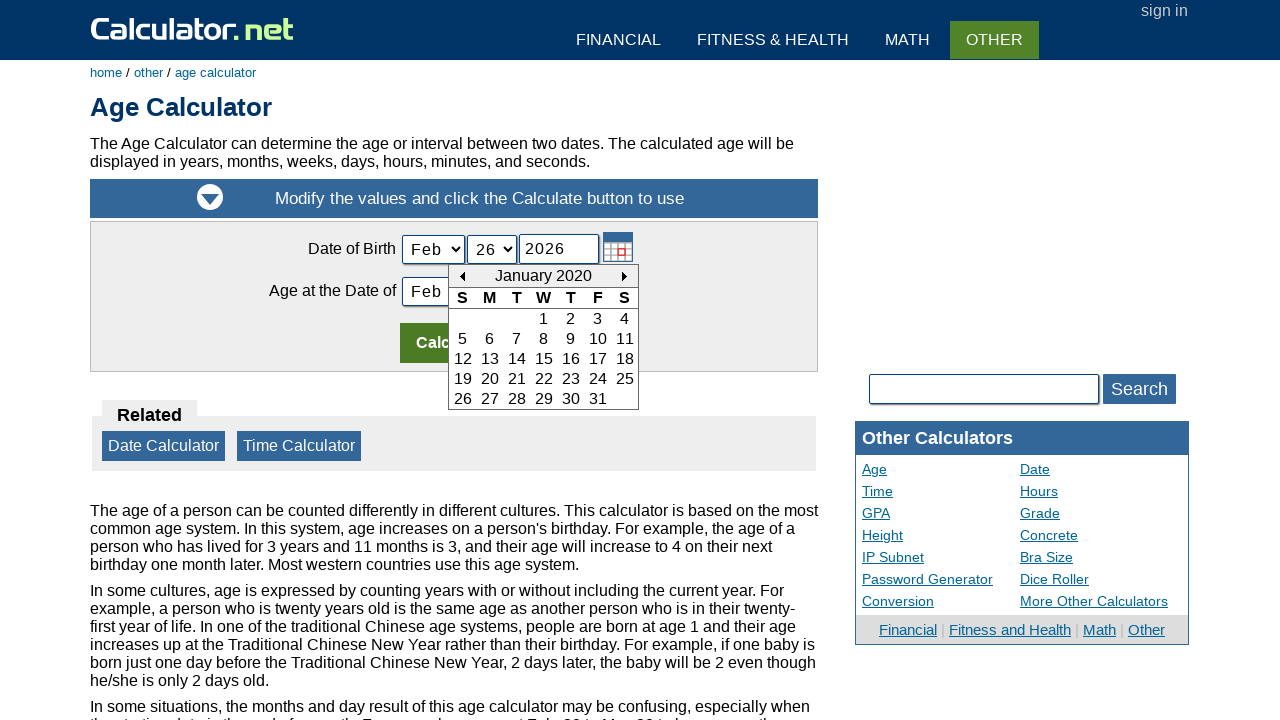

Navigated to previous month (current: January 2020, target: July 2015) at (462, 276) on xpath=//td[@id='today_Previous_ID']
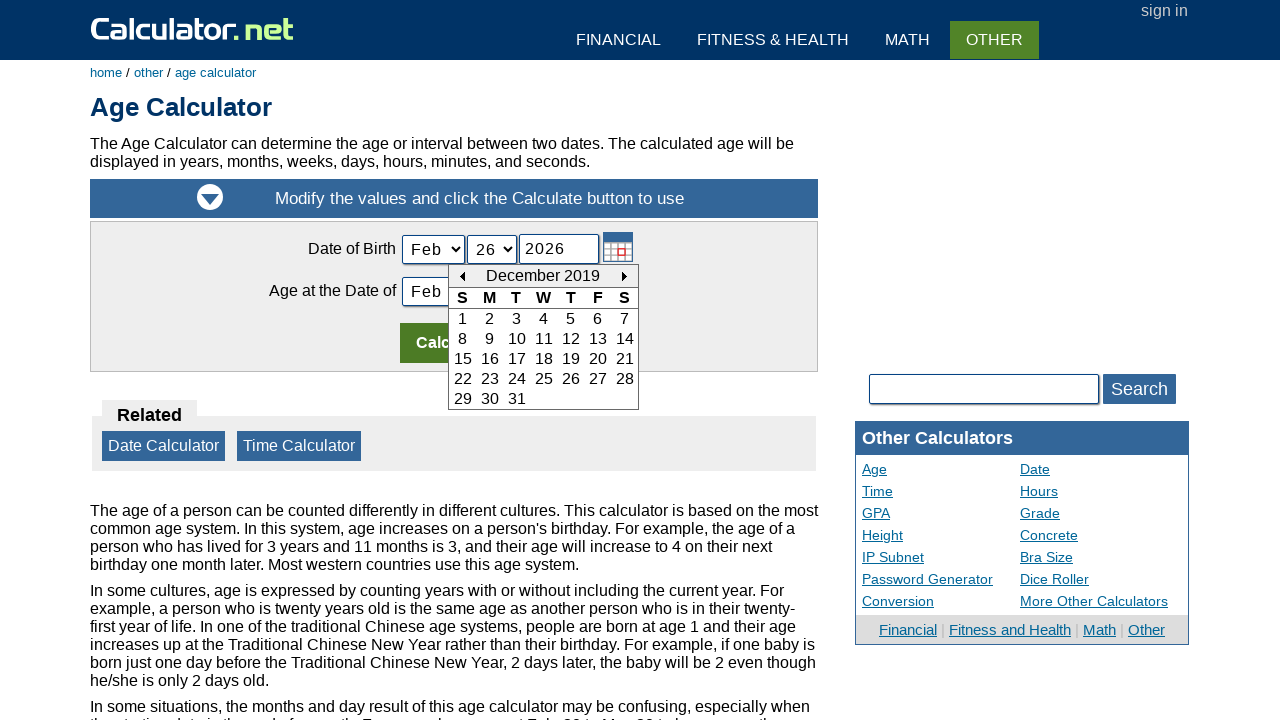

Retrieved current month and year from calendar header: December 2019
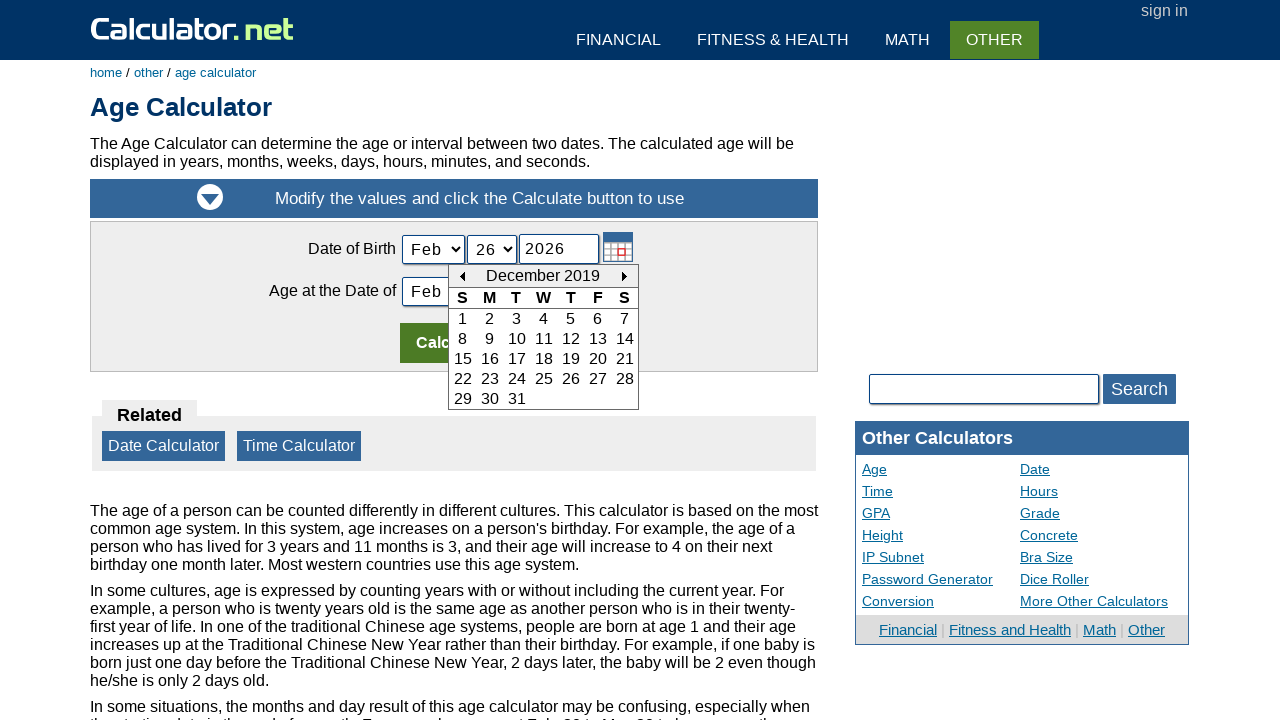

Navigated to previous month (current: December 2019, target: July 2015) at (462, 276) on xpath=//td[@id='today_Previous_ID']
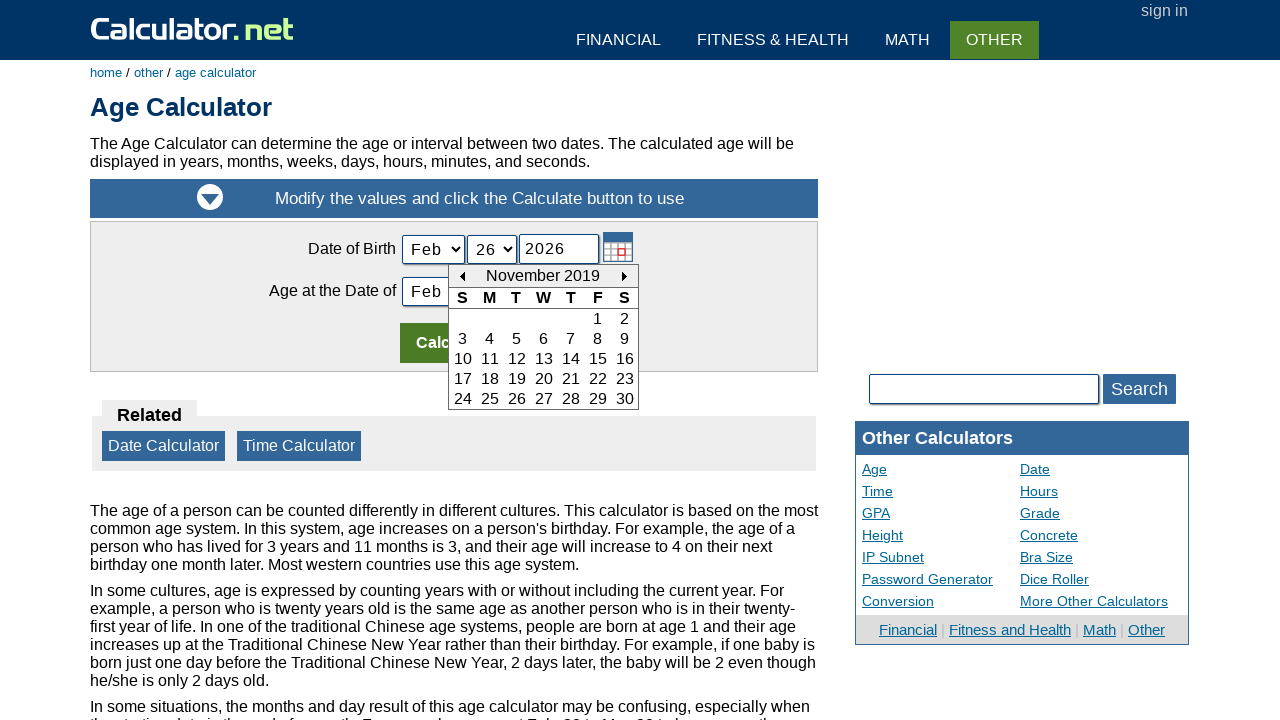

Retrieved current month and year from calendar header: November 2019
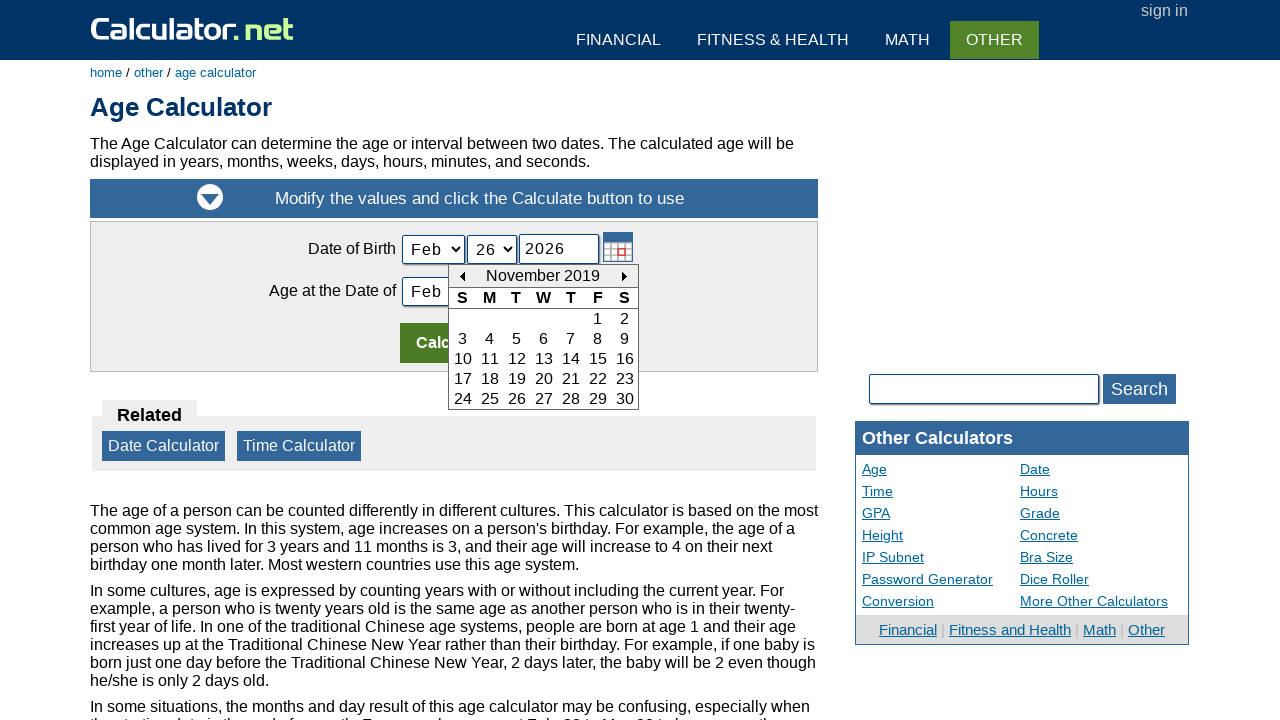

Navigated to previous month (current: November 2019, target: July 2015) at (462, 276) on xpath=//td[@id='today_Previous_ID']
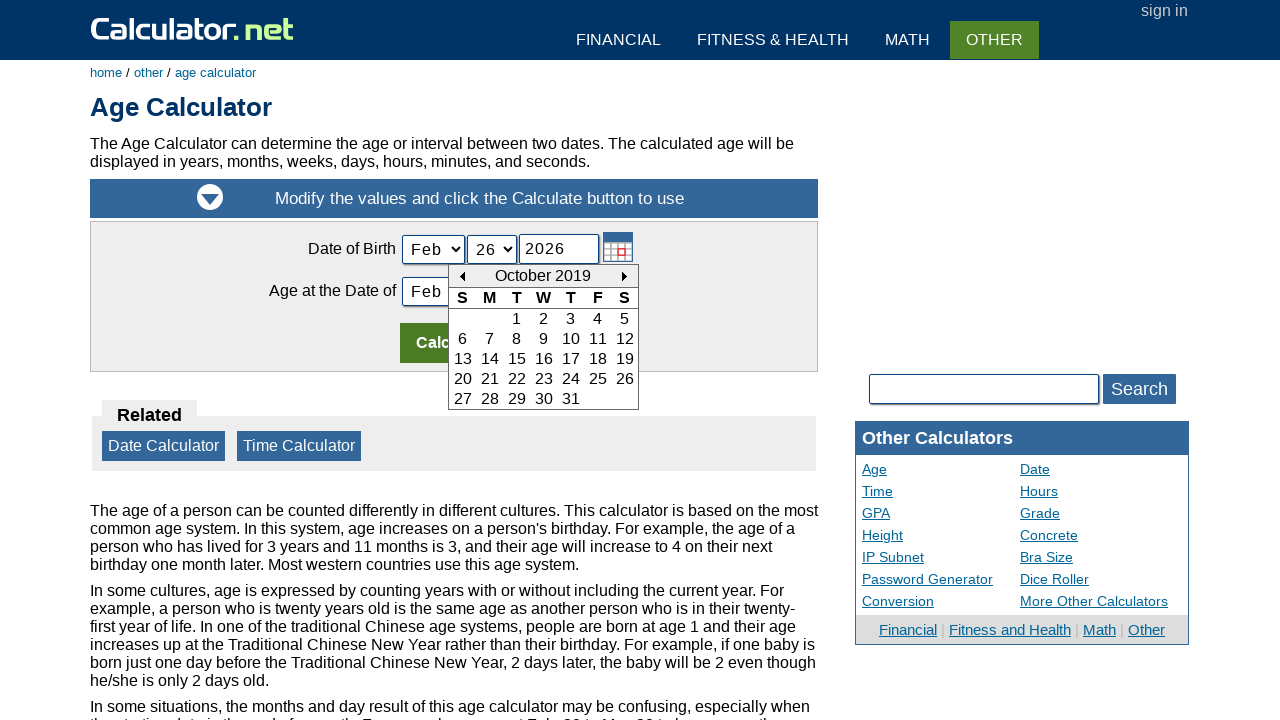

Retrieved current month and year from calendar header: October 2019
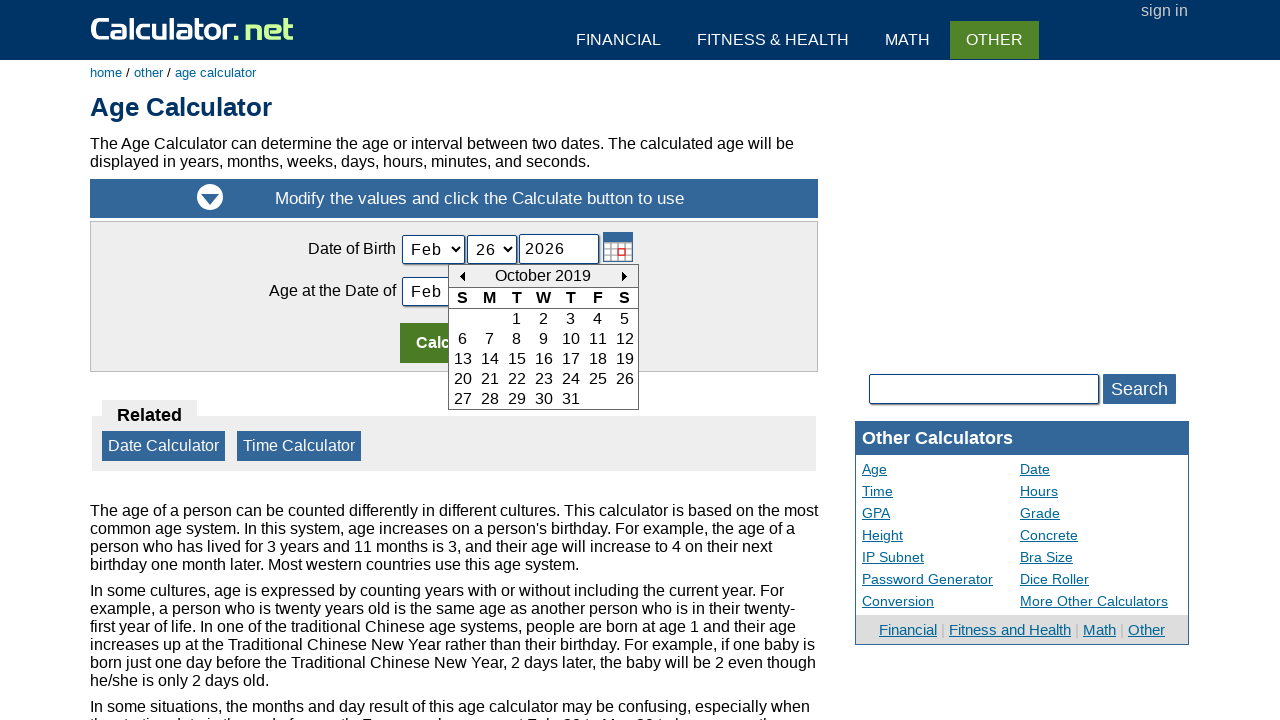

Navigated to previous month (current: October 2019, target: July 2015) at (462, 276) on xpath=//td[@id='today_Previous_ID']
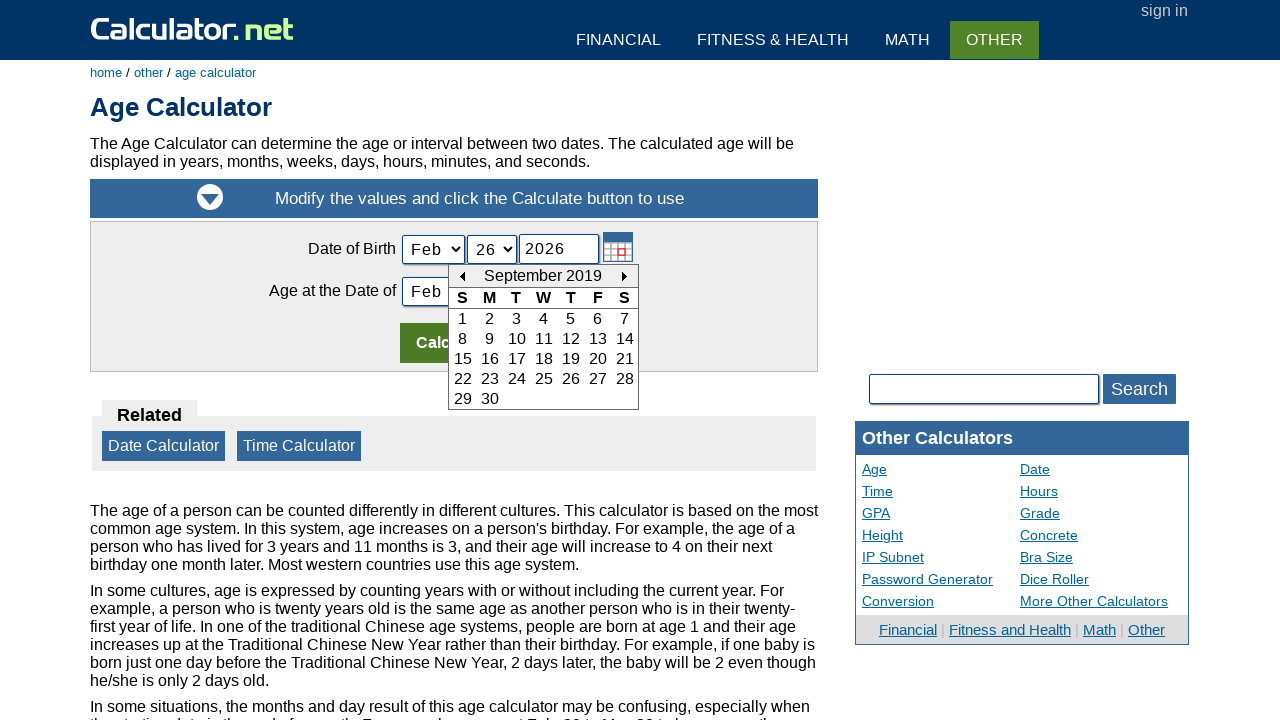

Retrieved current month and year from calendar header: September 2019
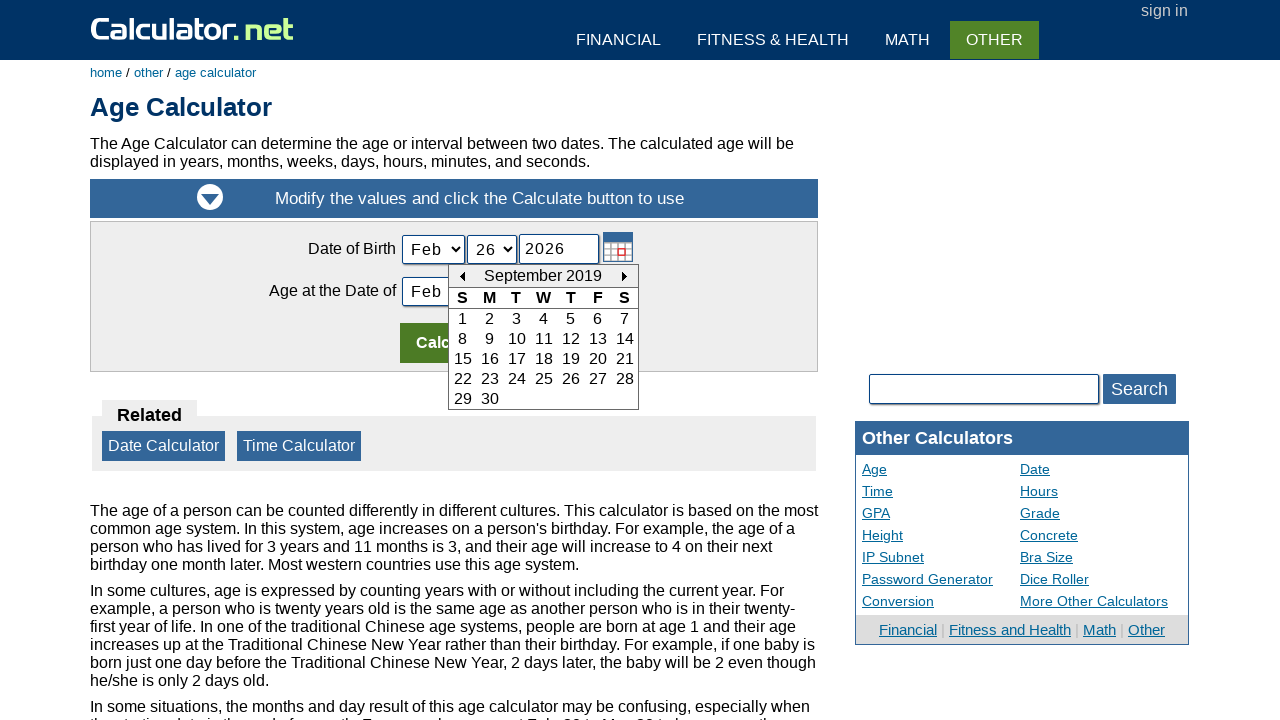

Navigated to previous month (current: September 2019, target: July 2015) at (462, 276) on xpath=//td[@id='today_Previous_ID']
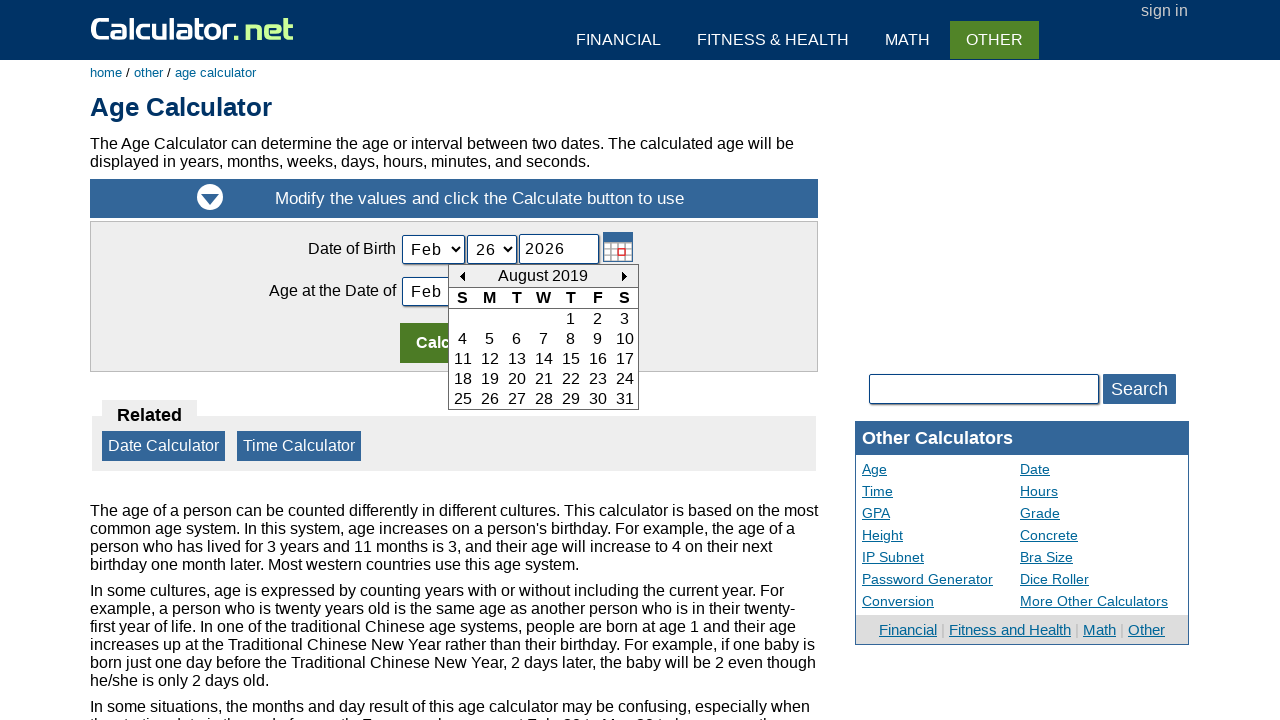

Retrieved current month and year from calendar header: August 2019
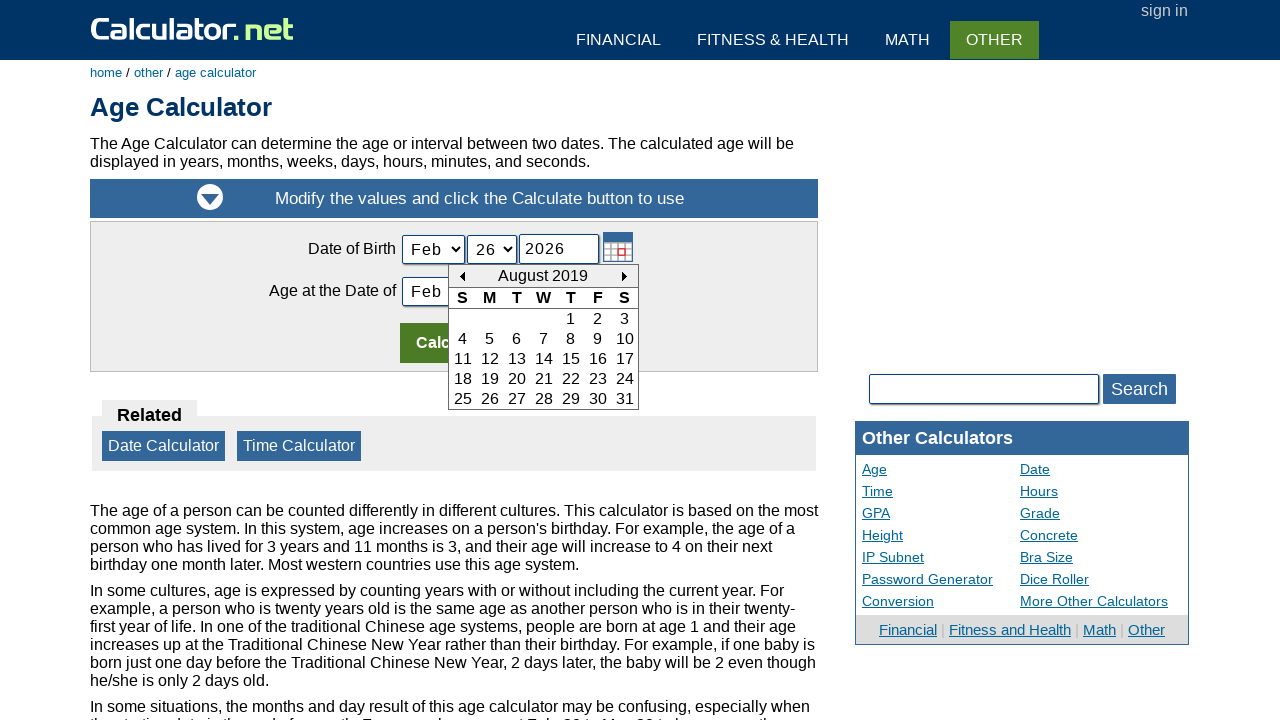

Navigated to previous month (current: August 2019, target: July 2015) at (462, 276) on xpath=//td[@id='today_Previous_ID']
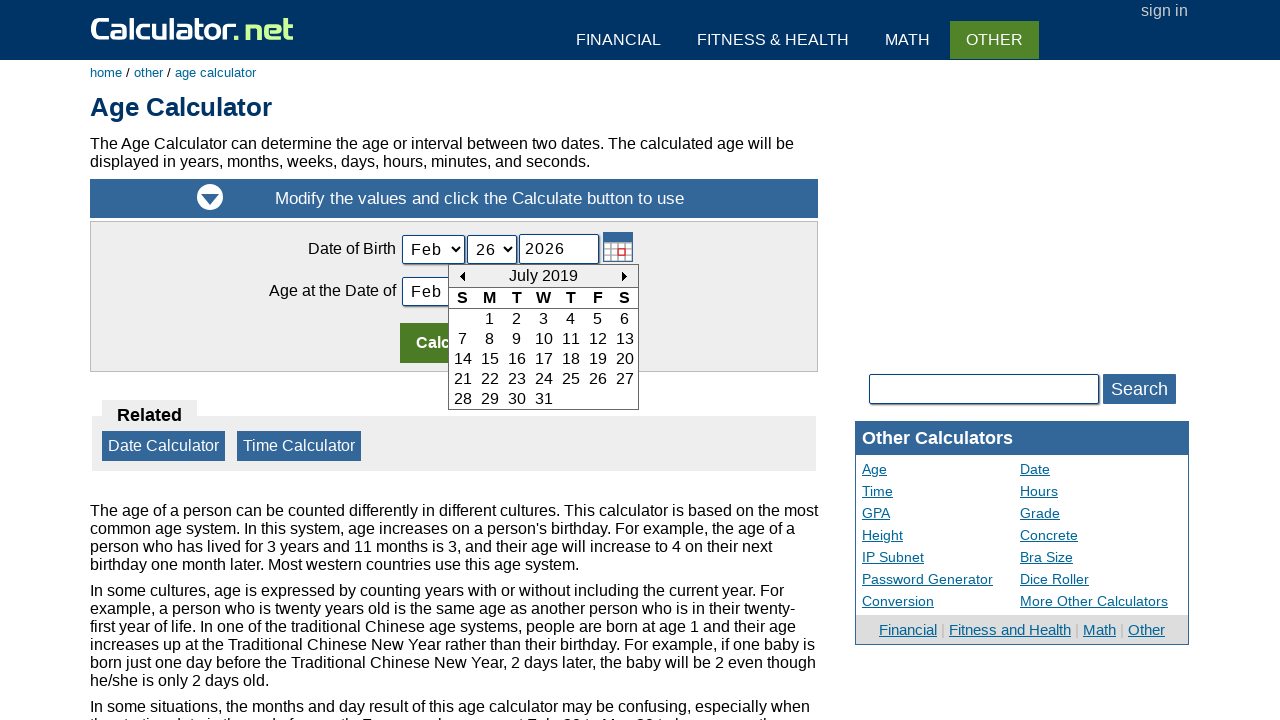

Retrieved current month and year from calendar header: July 2019
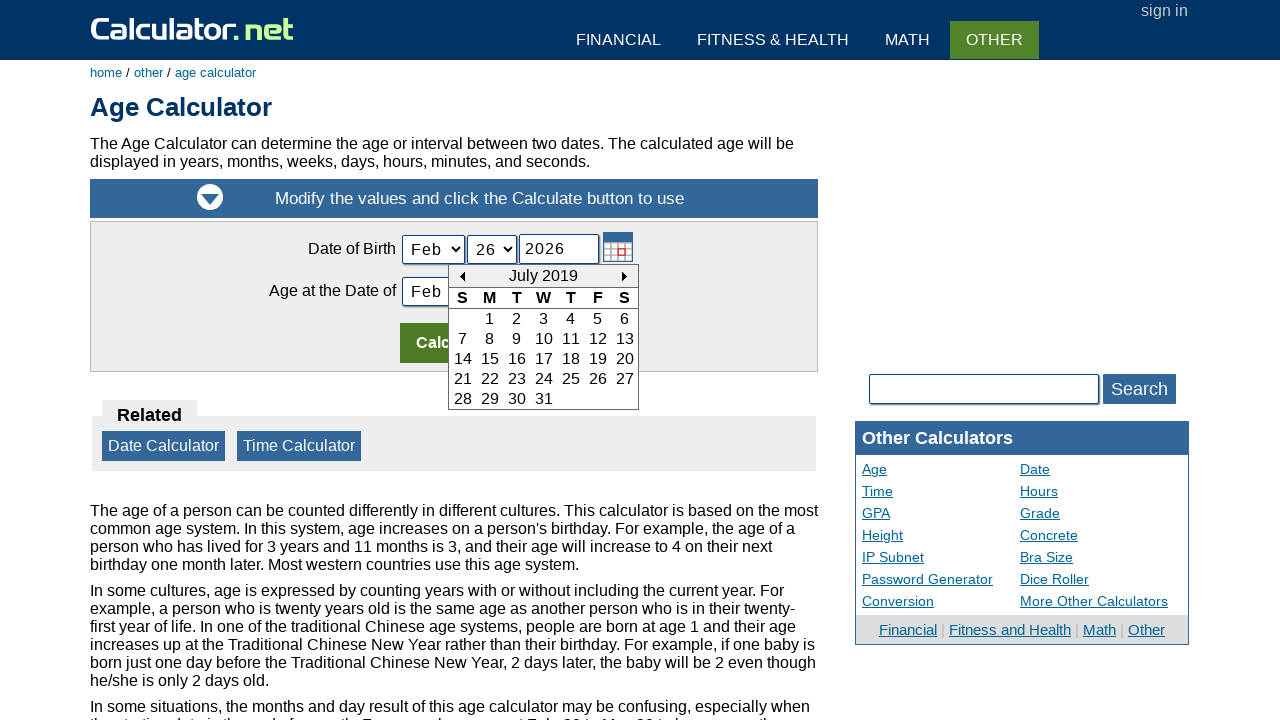

Navigated to previous month (current: July 2019, target: July 2015) at (462, 276) on xpath=//td[@id='today_Previous_ID']
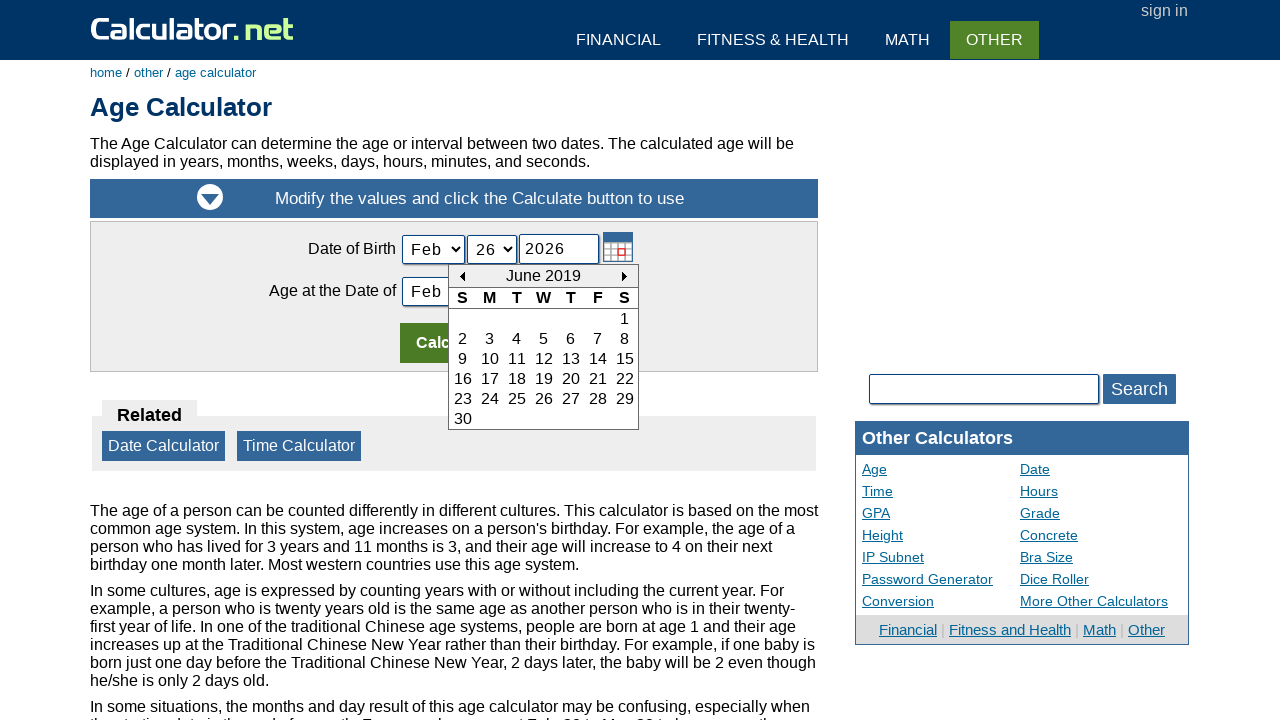

Retrieved current month and year from calendar header: June 2019
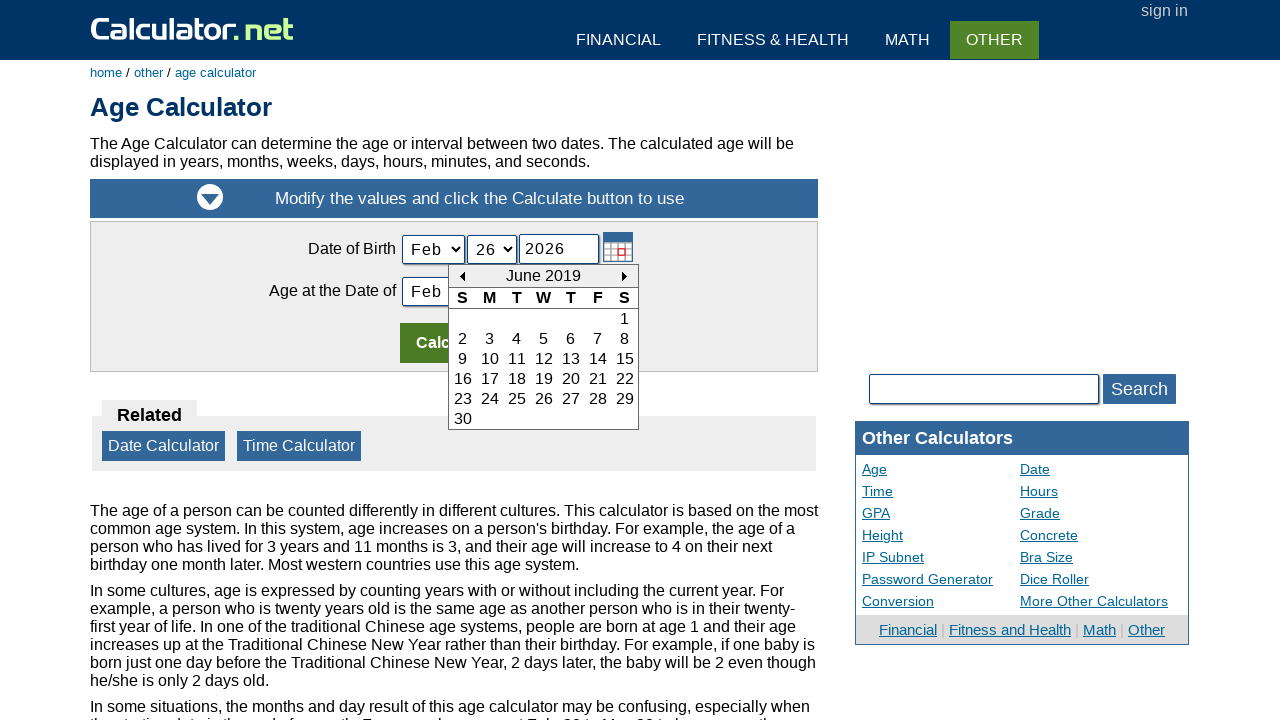

Navigated to previous month (current: June 2019, target: July 2015) at (462, 276) on xpath=//td[@id='today_Previous_ID']
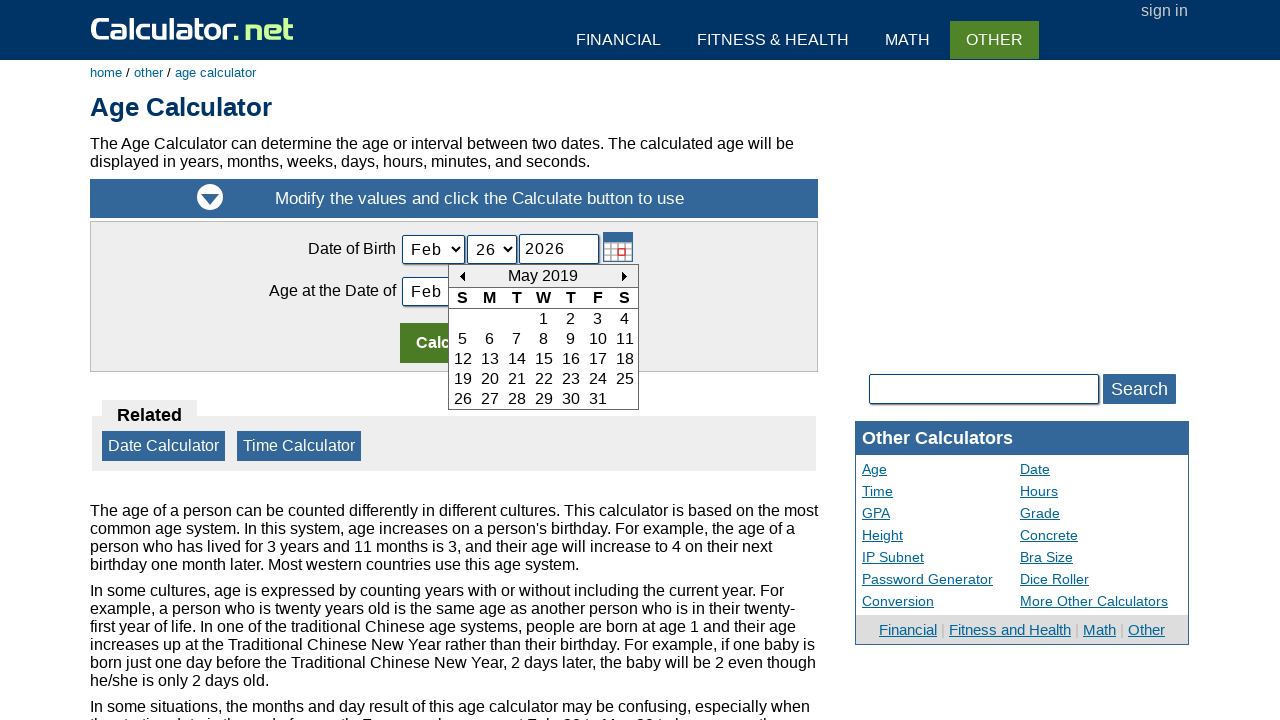

Retrieved current month and year from calendar header: May 2019
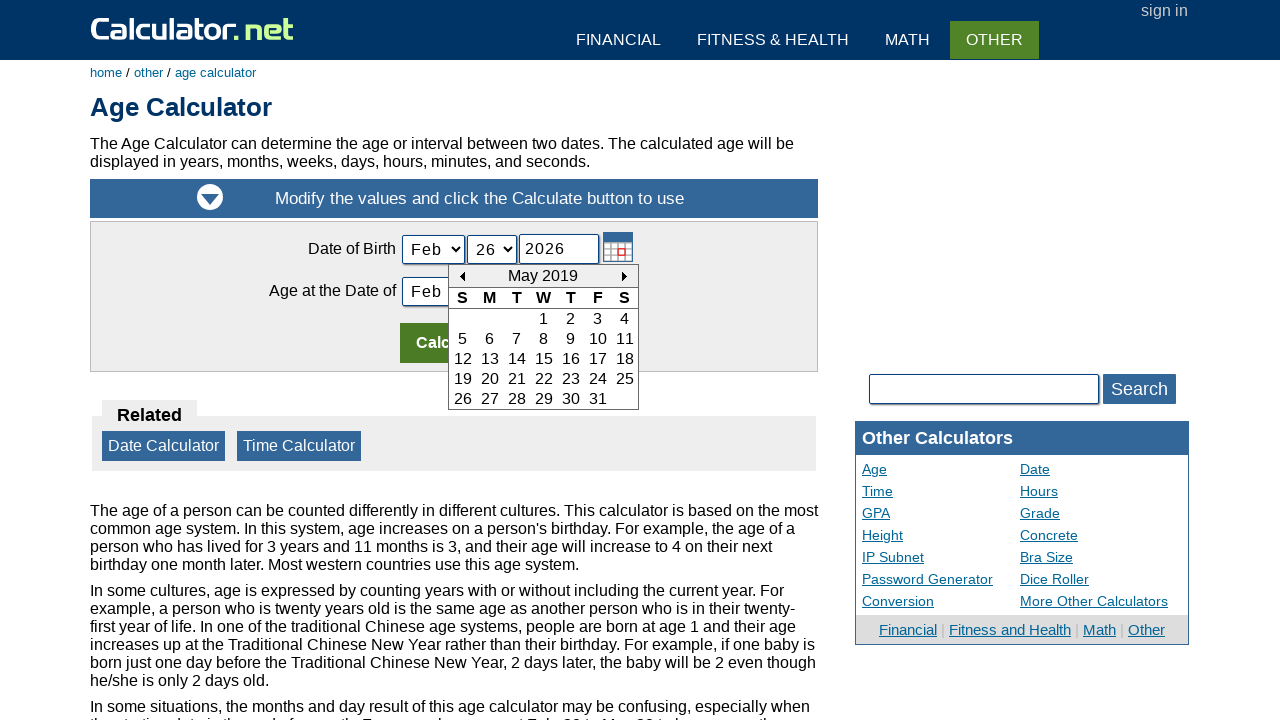

Navigated to previous month (current: May 2019, target: July 2015) at (462, 276) on xpath=//td[@id='today_Previous_ID']
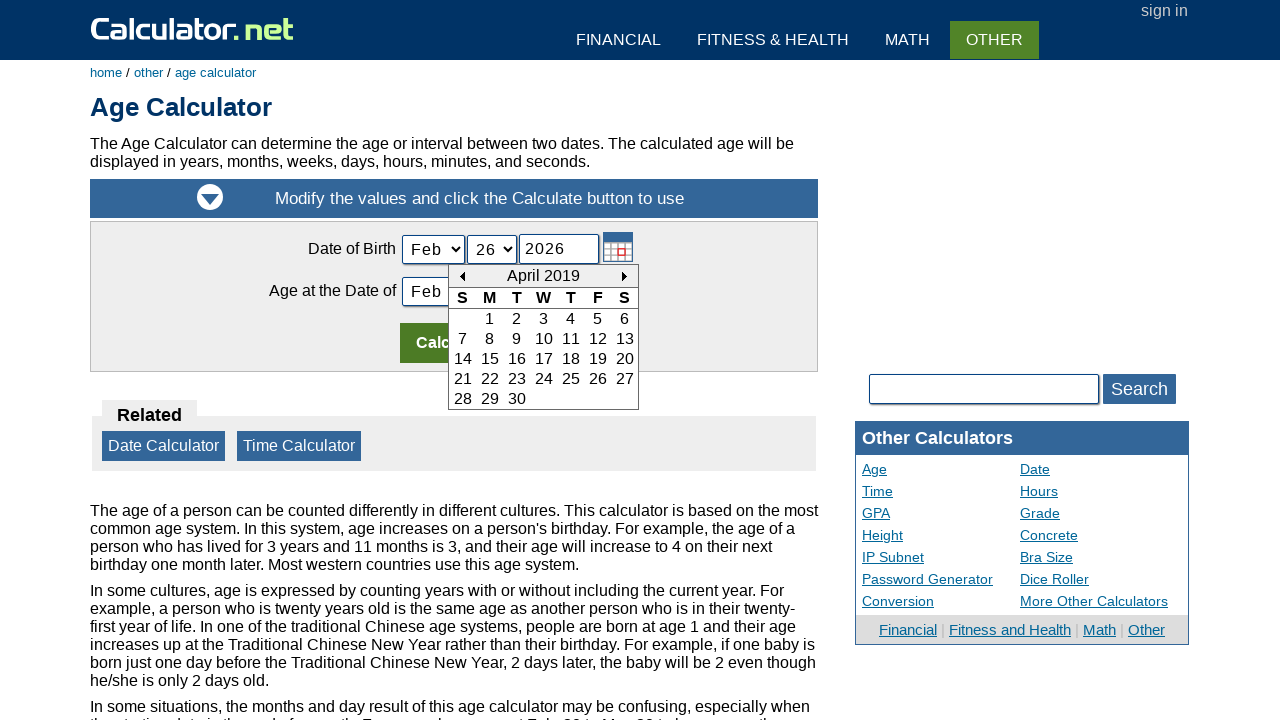

Retrieved current month and year from calendar header: April 2019
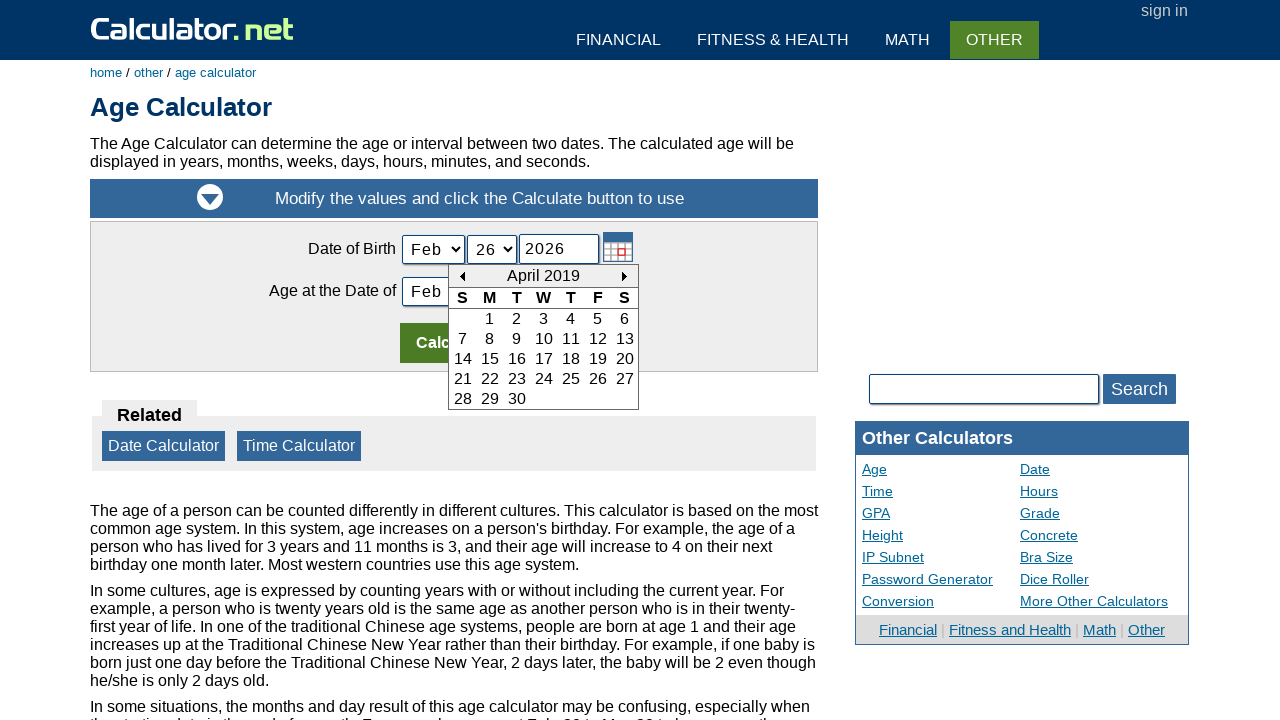

Navigated to previous month (current: April 2019, target: July 2015) at (462, 276) on xpath=//td[@id='today_Previous_ID']
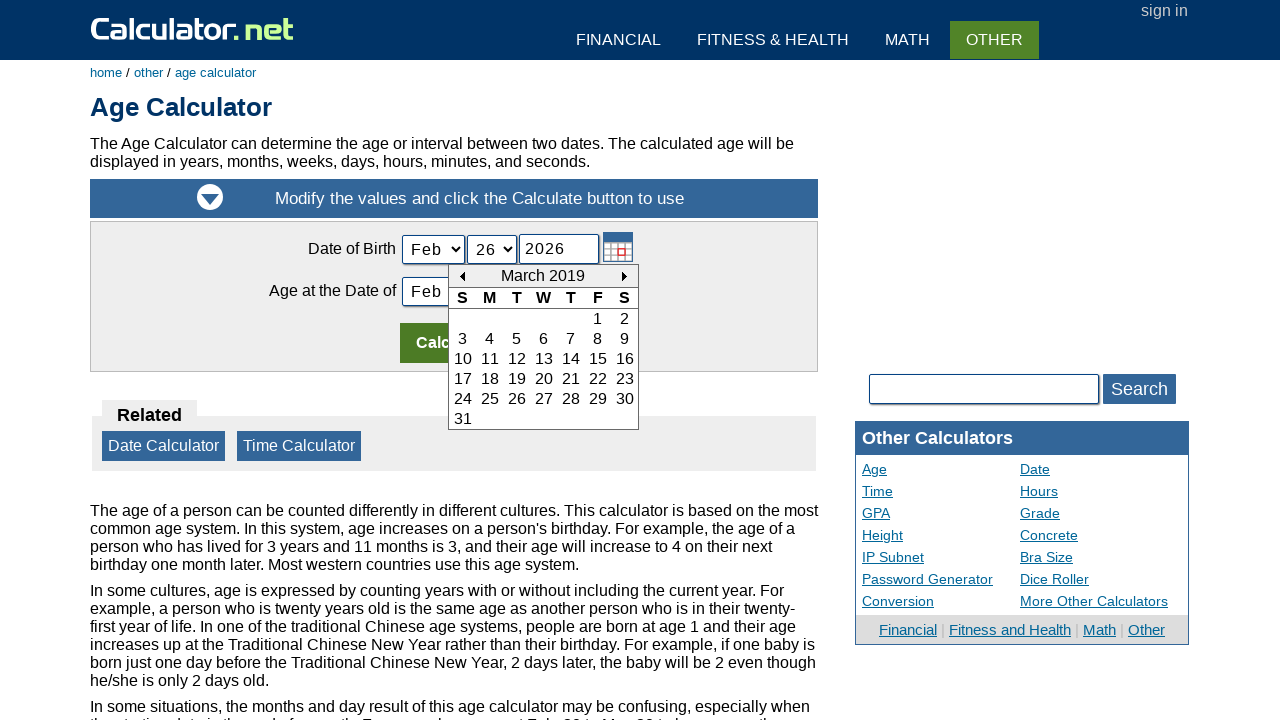

Retrieved current month and year from calendar header: March 2019
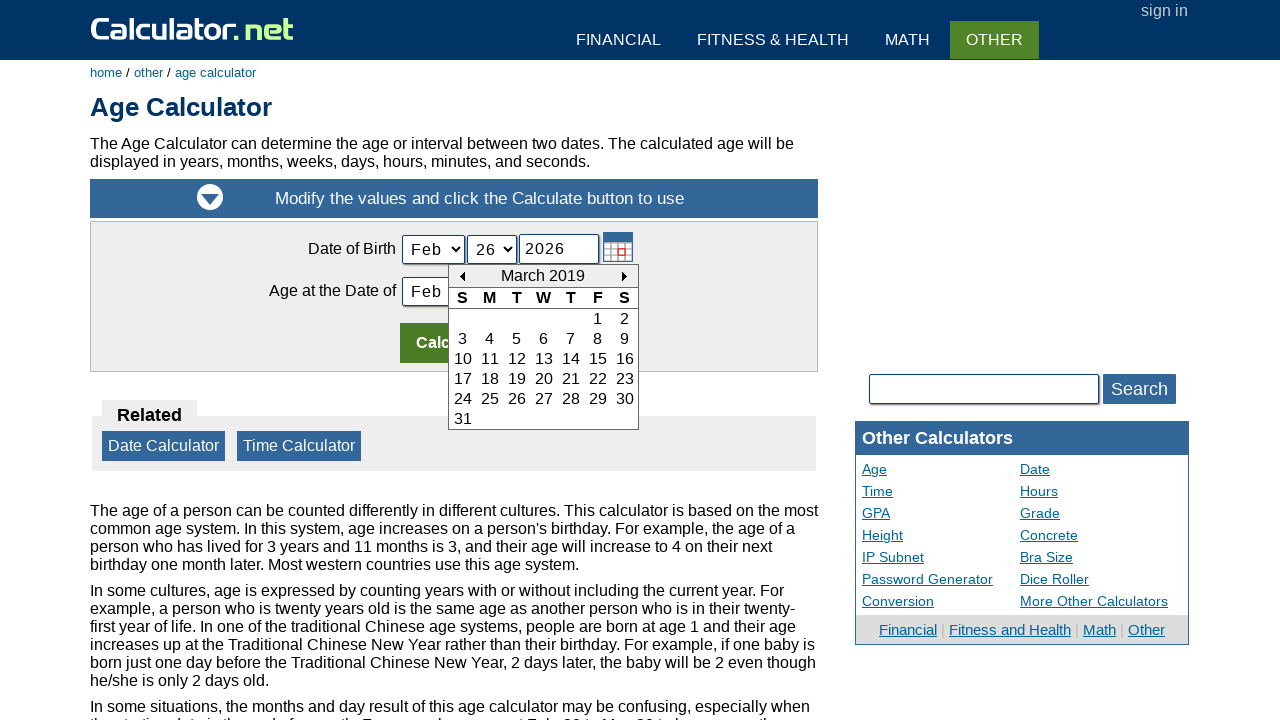

Navigated to previous month (current: March 2019, target: July 2015) at (462, 276) on xpath=//td[@id='today_Previous_ID']
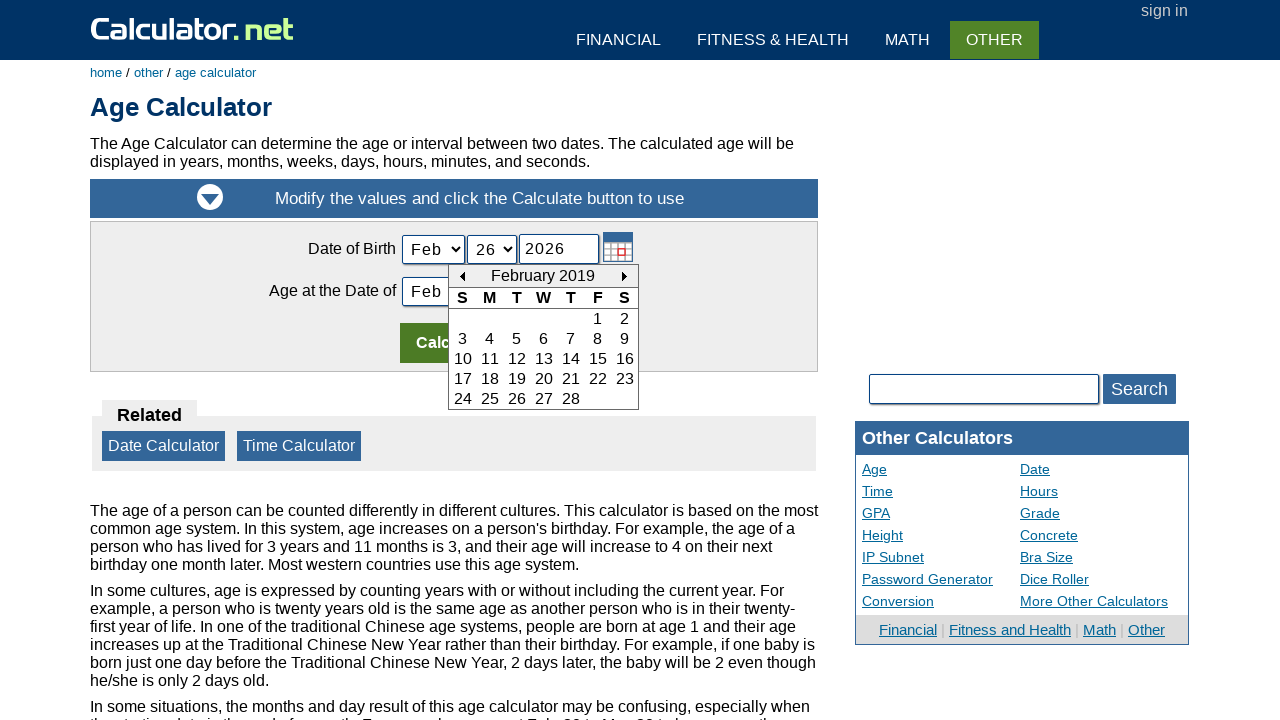

Retrieved current month and year from calendar header: February 2019
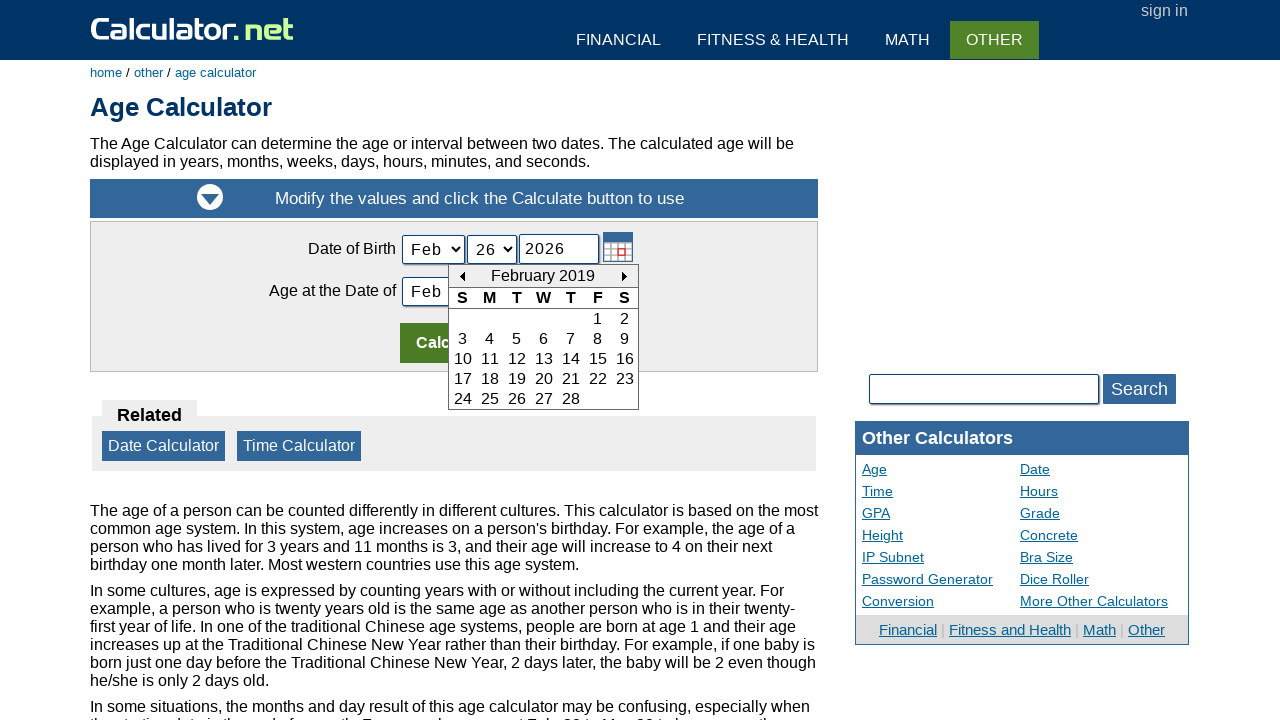

Navigated to previous month (current: February 2019, target: July 2015) at (462, 276) on xpath=//td[@id='today_Previous_ID']
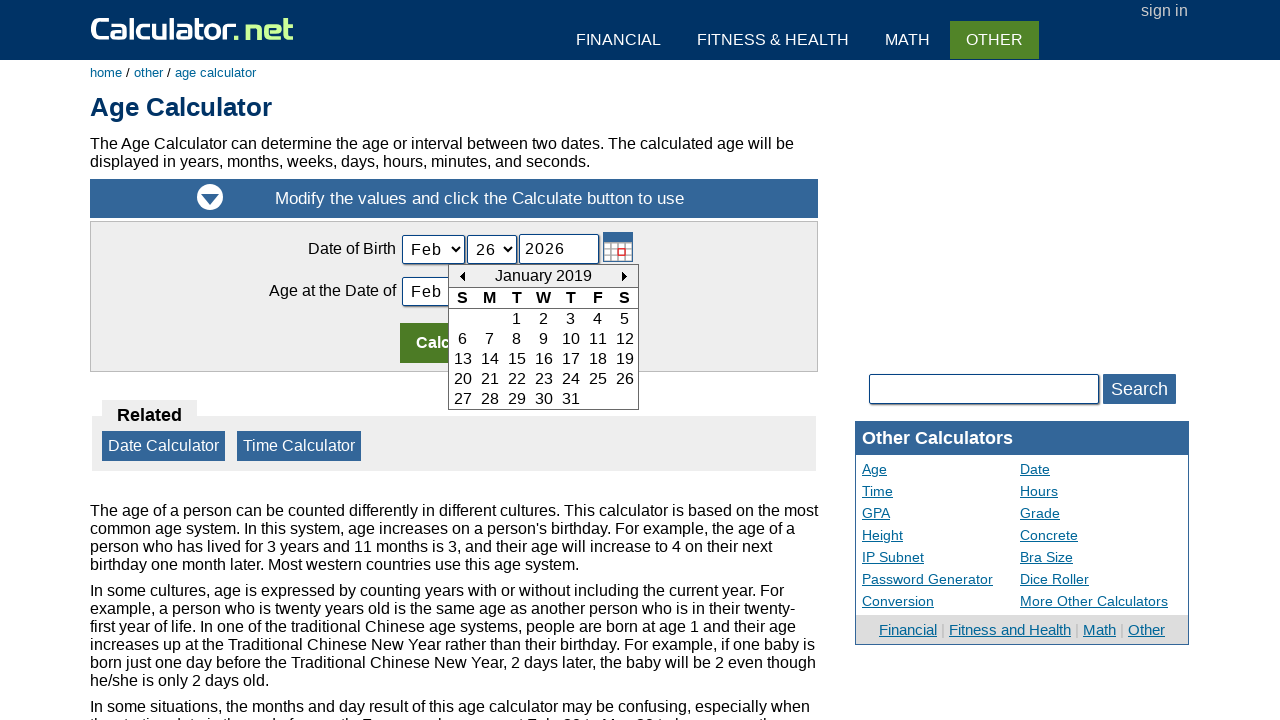

Retrieved current month and year from calendar header: January 2019
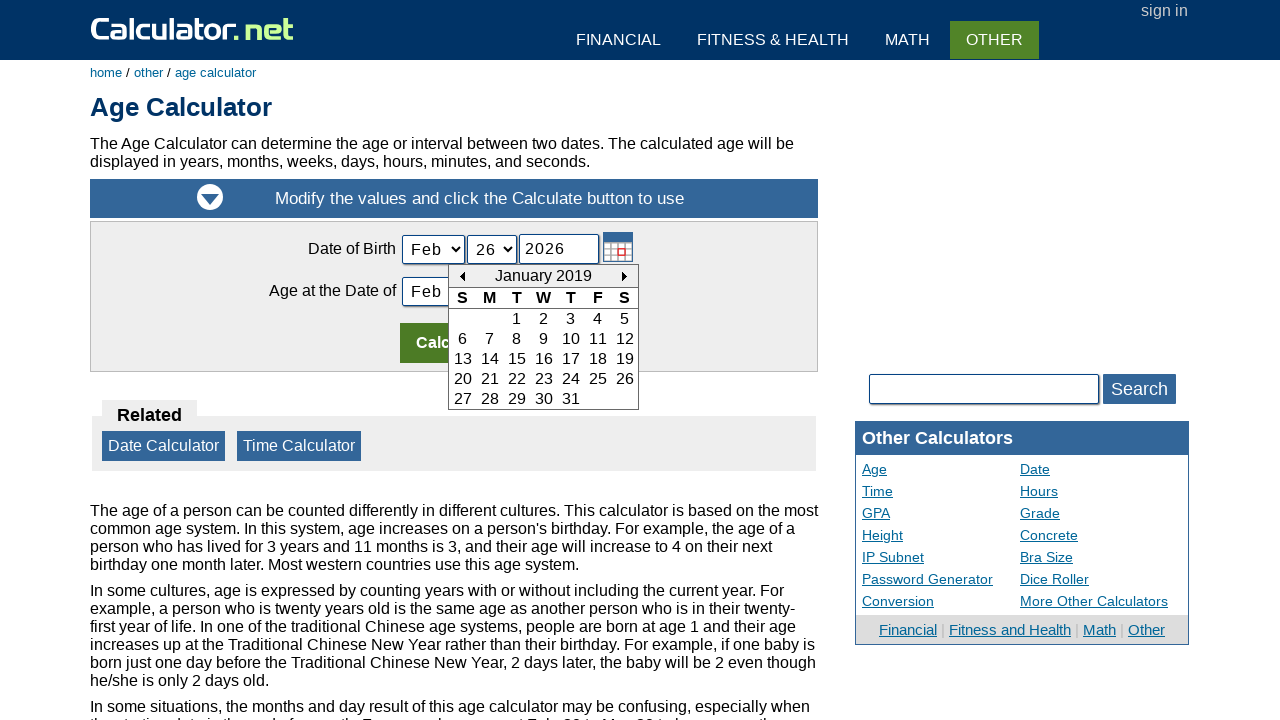

Navigated to previous month (current: January 2019, target: July 2015) at (462, 276) on xpath=//td[@id='today_Previous_ID']
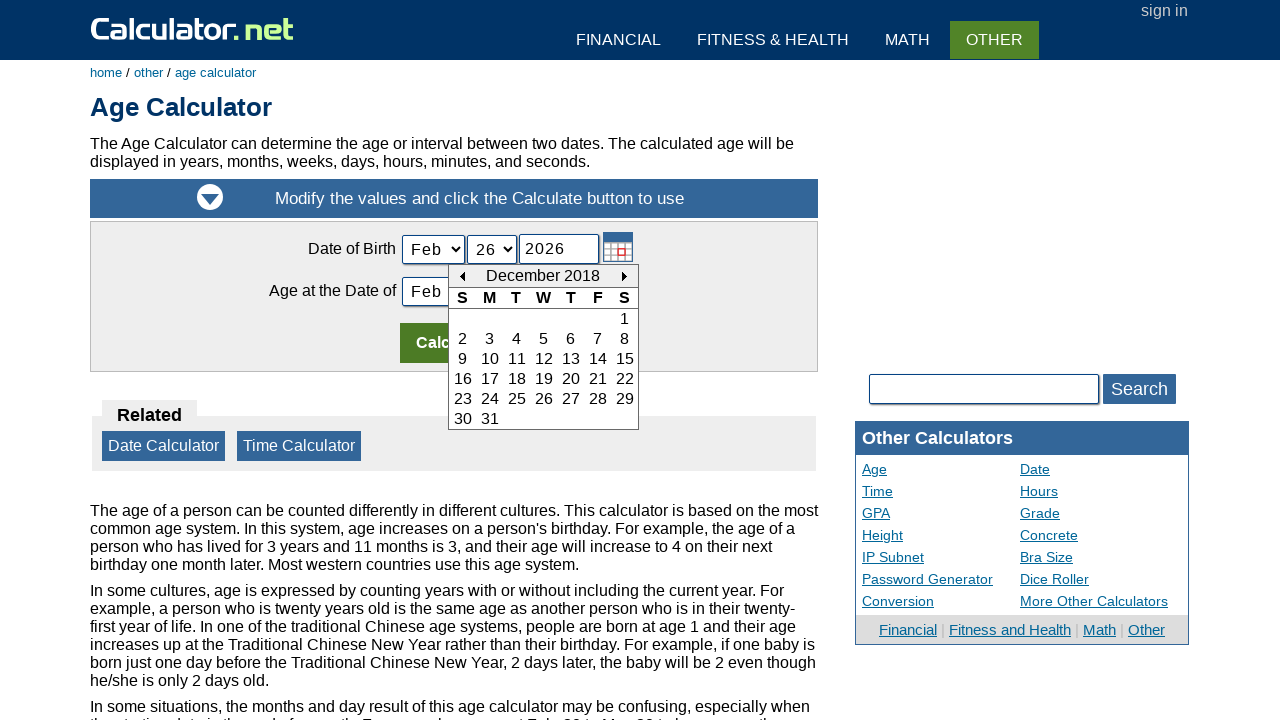

Retrieved current month and year from calendar header: December 2018
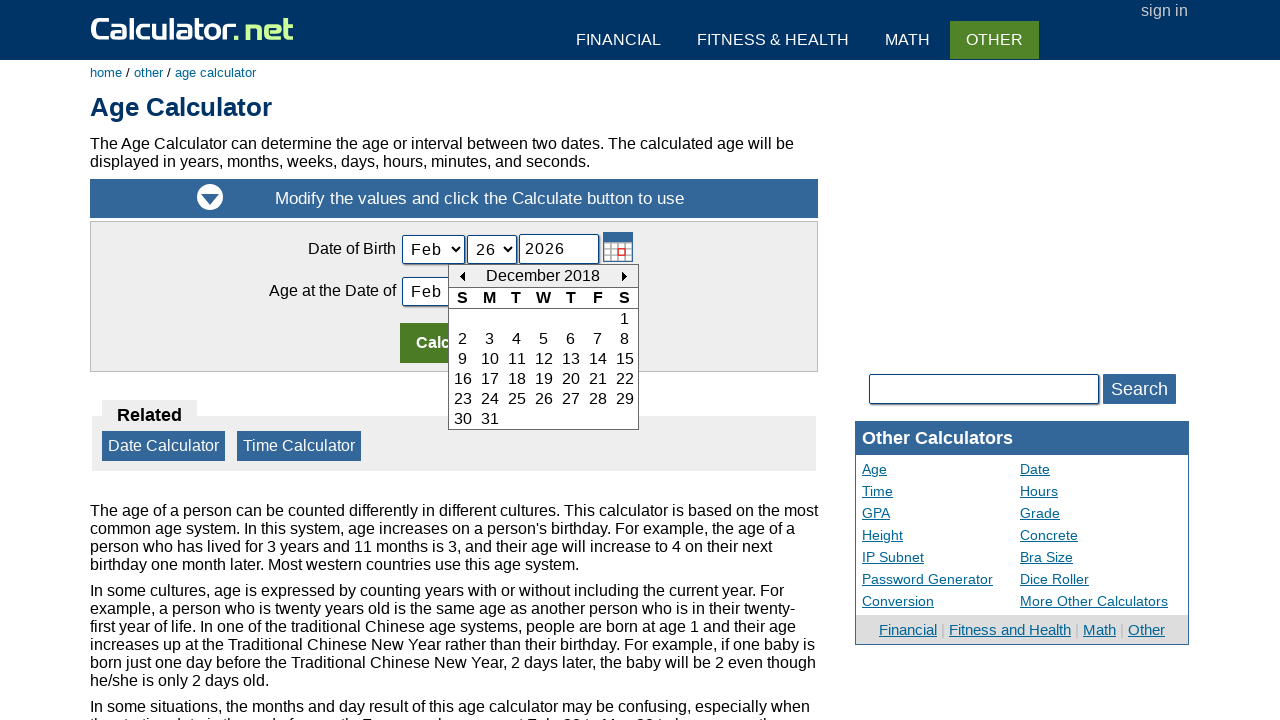

Navigated to previous month (current: December 2018, target: July 2015) at (462, 276) on xpath=//td[@id='today_Previous_ID']
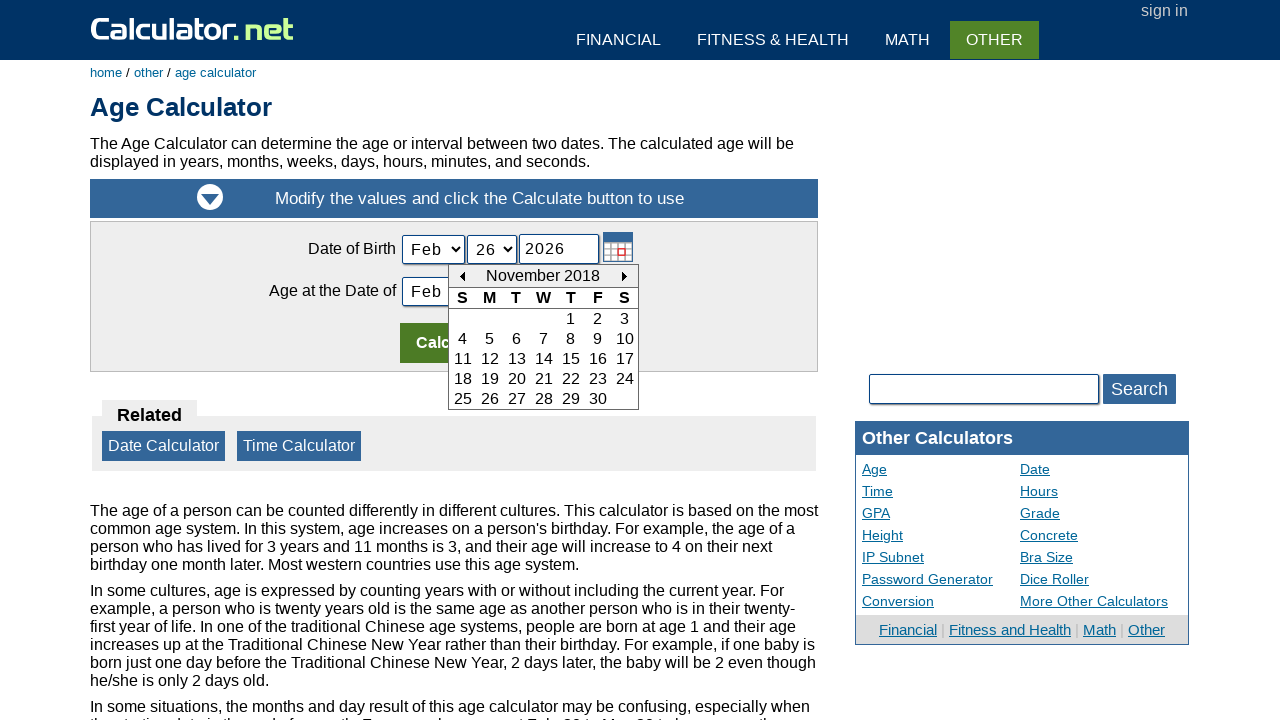

Retrieved current month and year from calendar header: November 2018
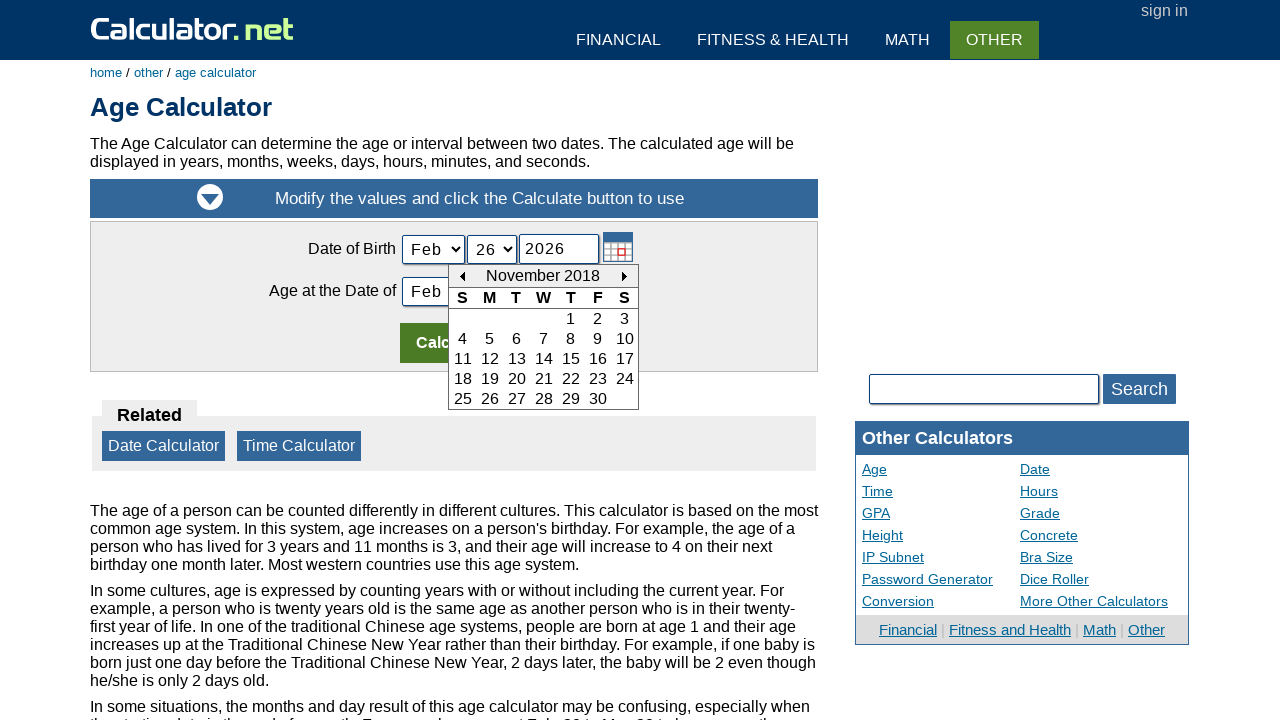

Navigated to previous month (current: November 2018, target: July 2015) at (462, 276) on xpath=//td[@id='today_Previous_ID']
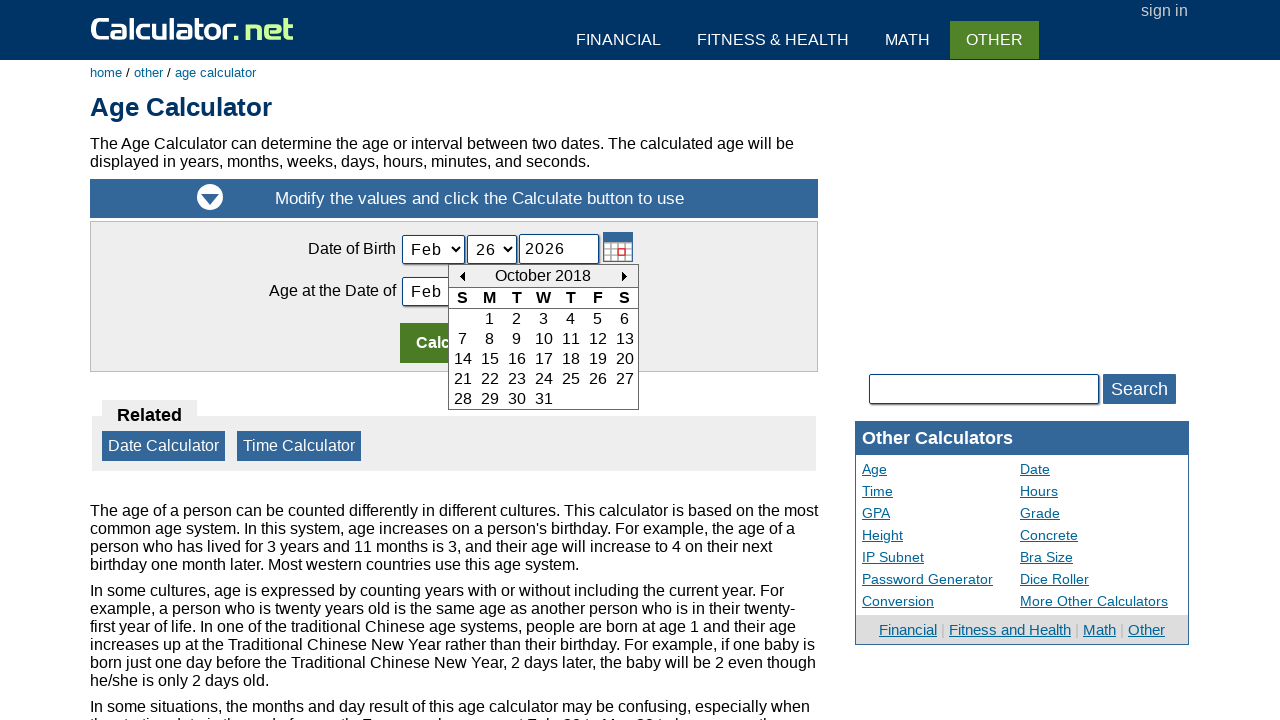

Retrieved current month and year from calendar header: October 2018
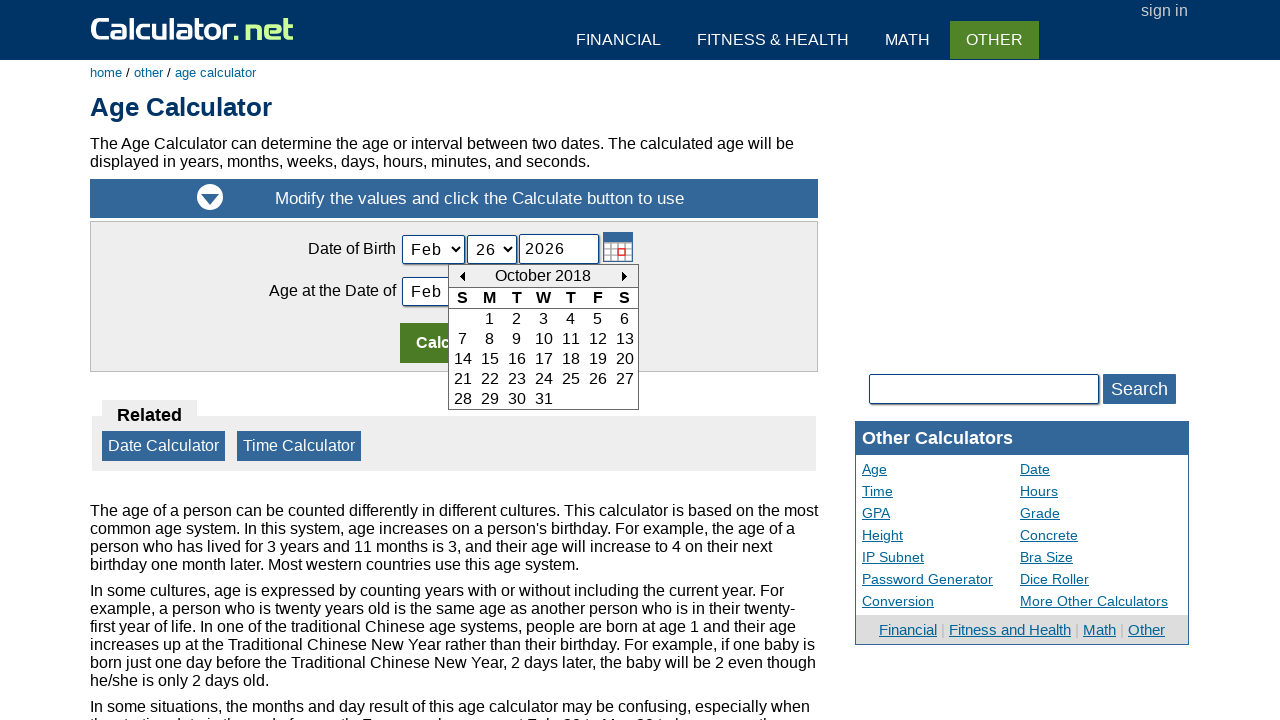

Navigated to previous month (current: October 2018, target: July 2015) at (462, 276) on xpath=//td[@id='today_Previous_ID']
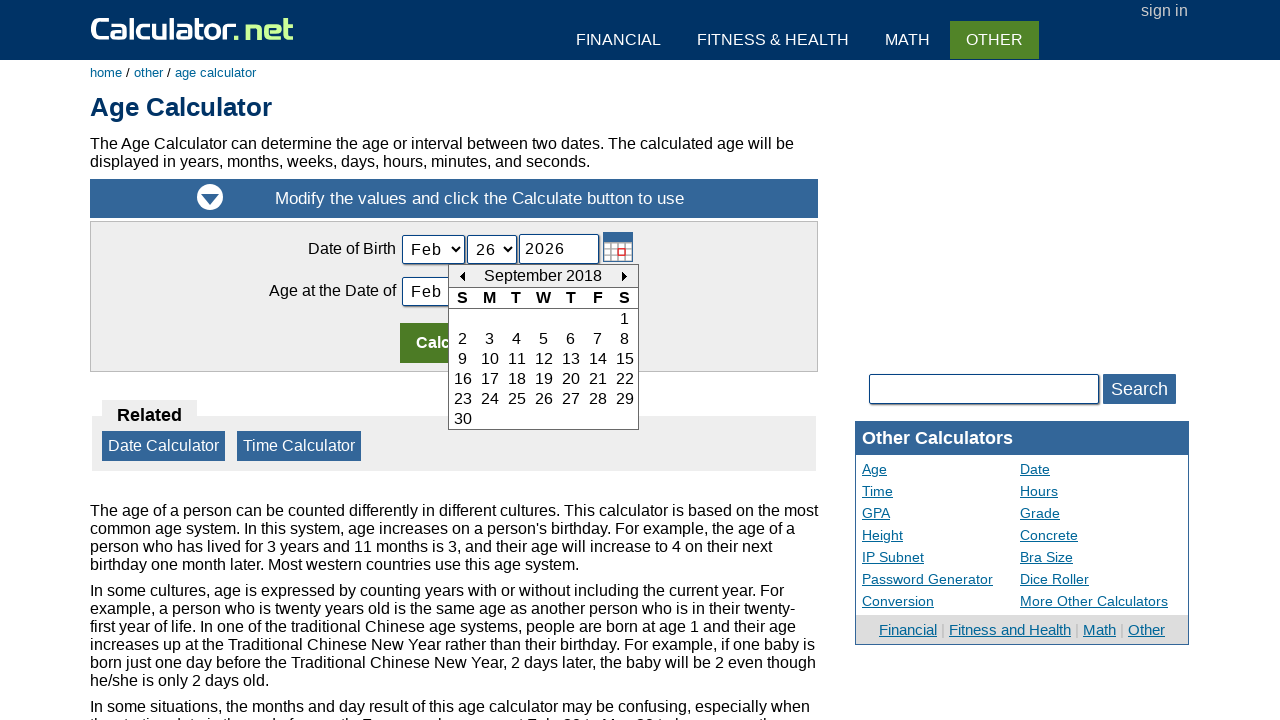

Retrieved current month and year from calendar header: September 2018
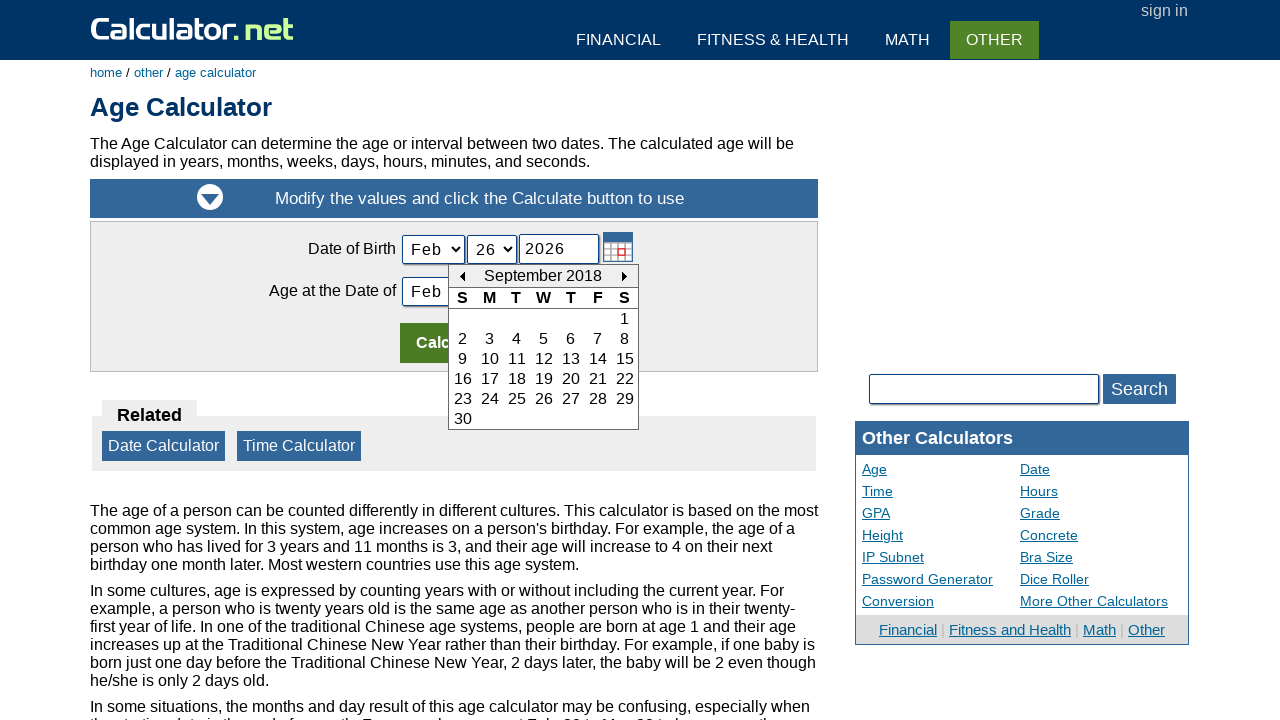

Navigated to previous month (current: September 2018, target: July 2015) at (462, 276) on xpath=//td[@id='today_Previous_ID']
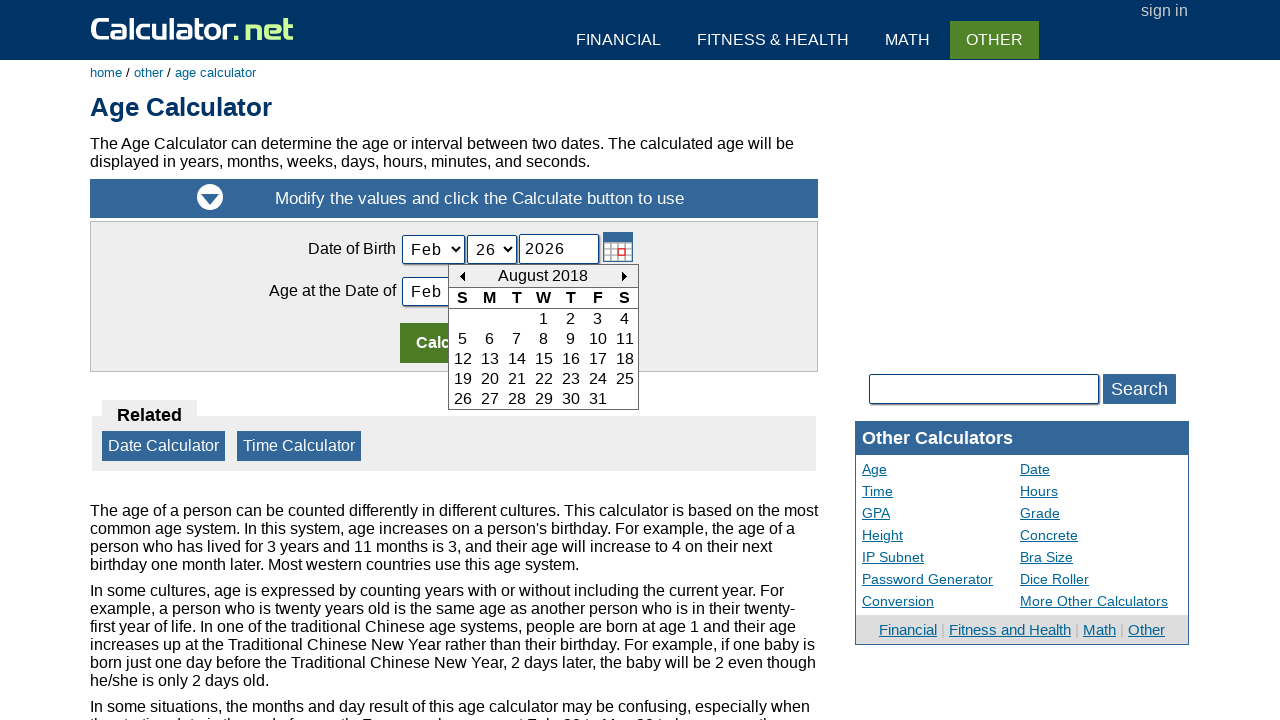

Retrieved current month and year from calendar header: August 2018
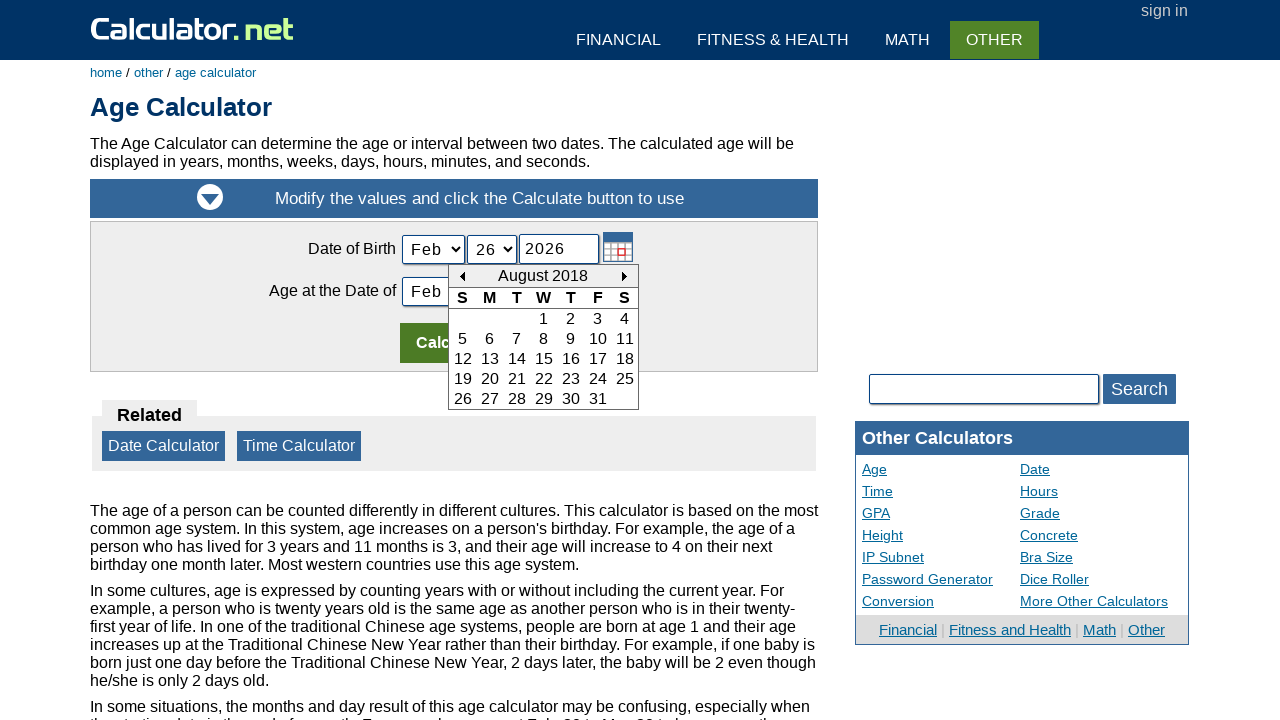

Navigated to previous month (current: August 2018, target: July 2015) at (462, 276) on xpath=//td[@id='today_Previous_ID']
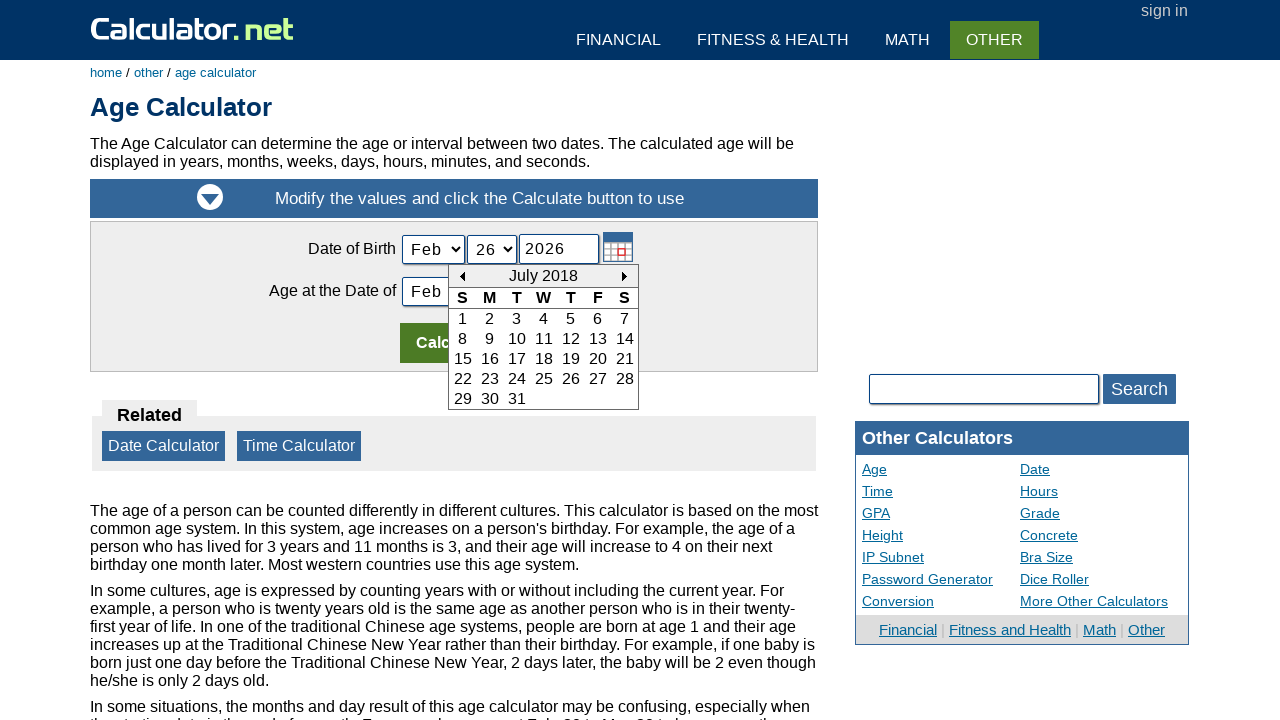

Retrieved current month and year from calendar header: July 2018
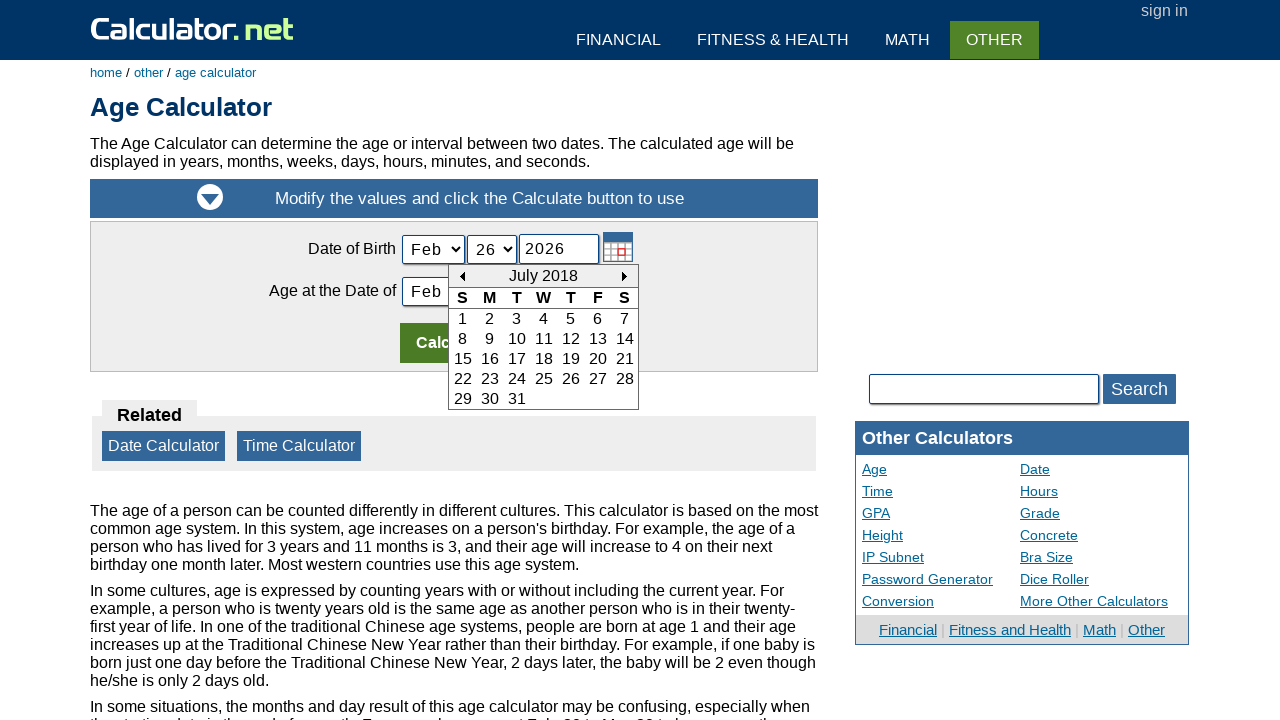

Navigated to previous month (current: July 2018, target: July 2015) at (462, 276) on xpath=//td[@id='today_Previous_ID']
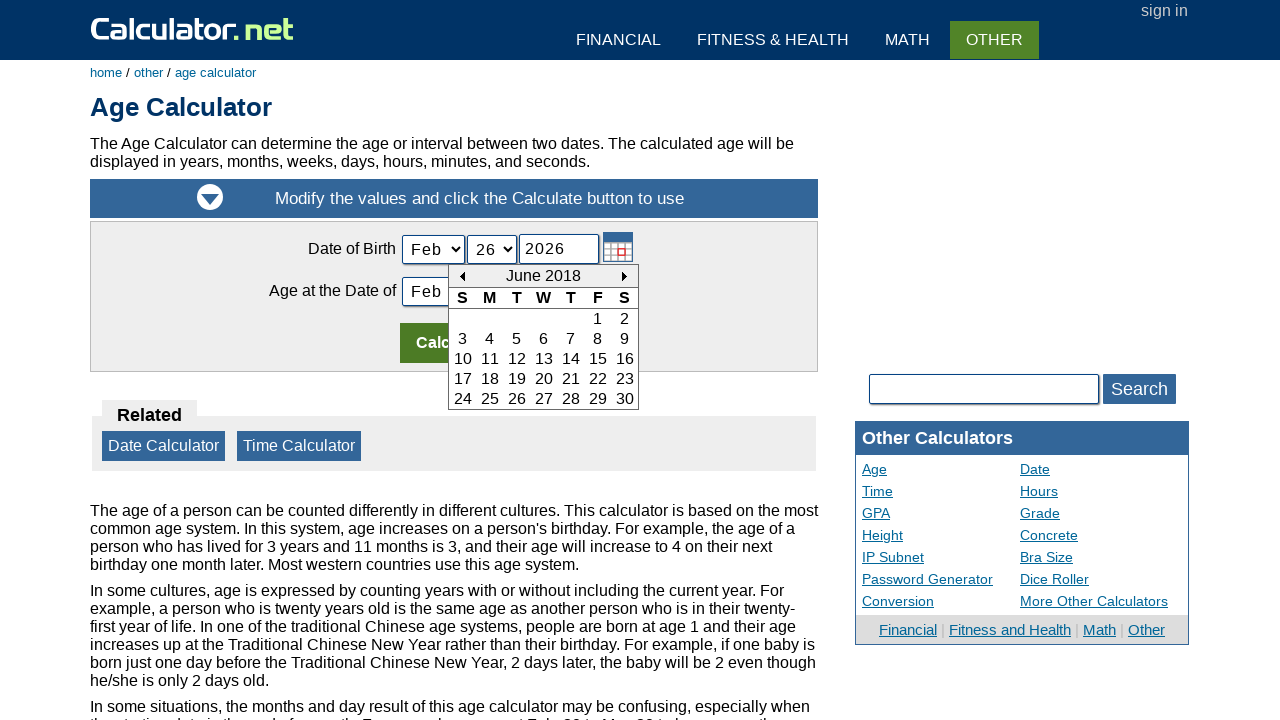

Retrieved current month and year from calendar header: June 2018
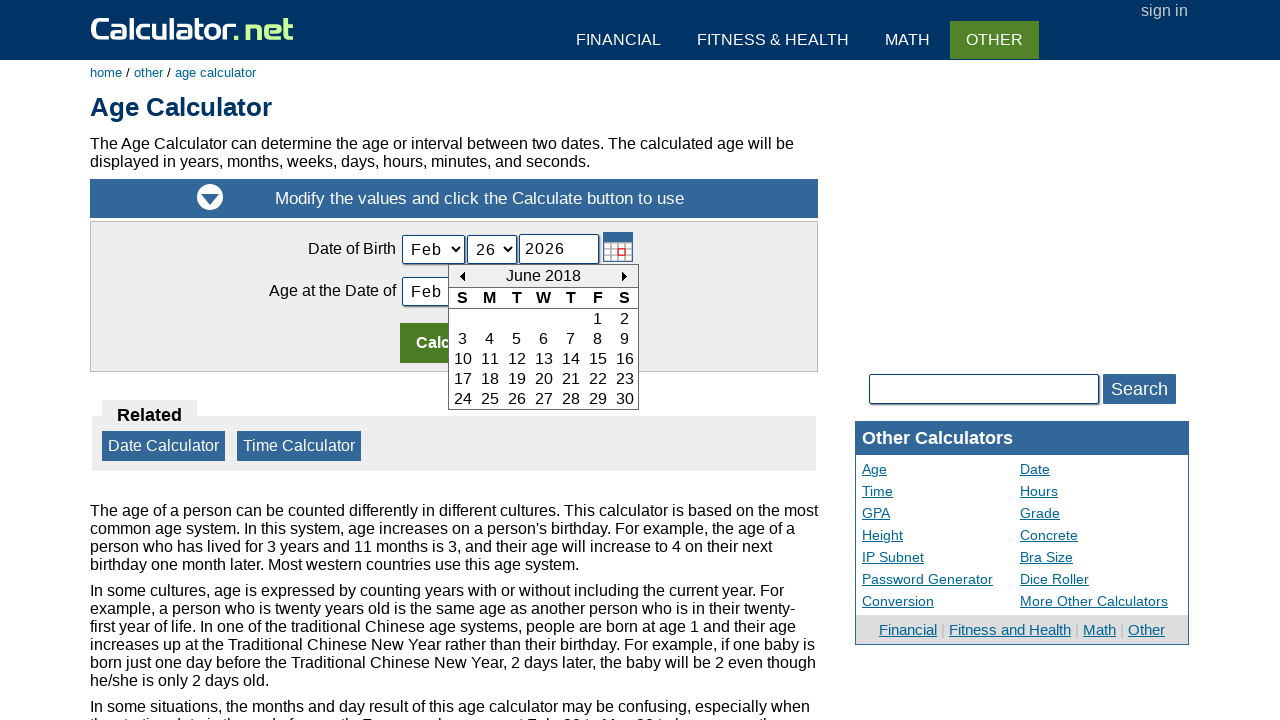

Navigated to previous month (current: June 2018, target: July 2015) at (462, 276) on xpath=//td[@id='today_Previous_ID']
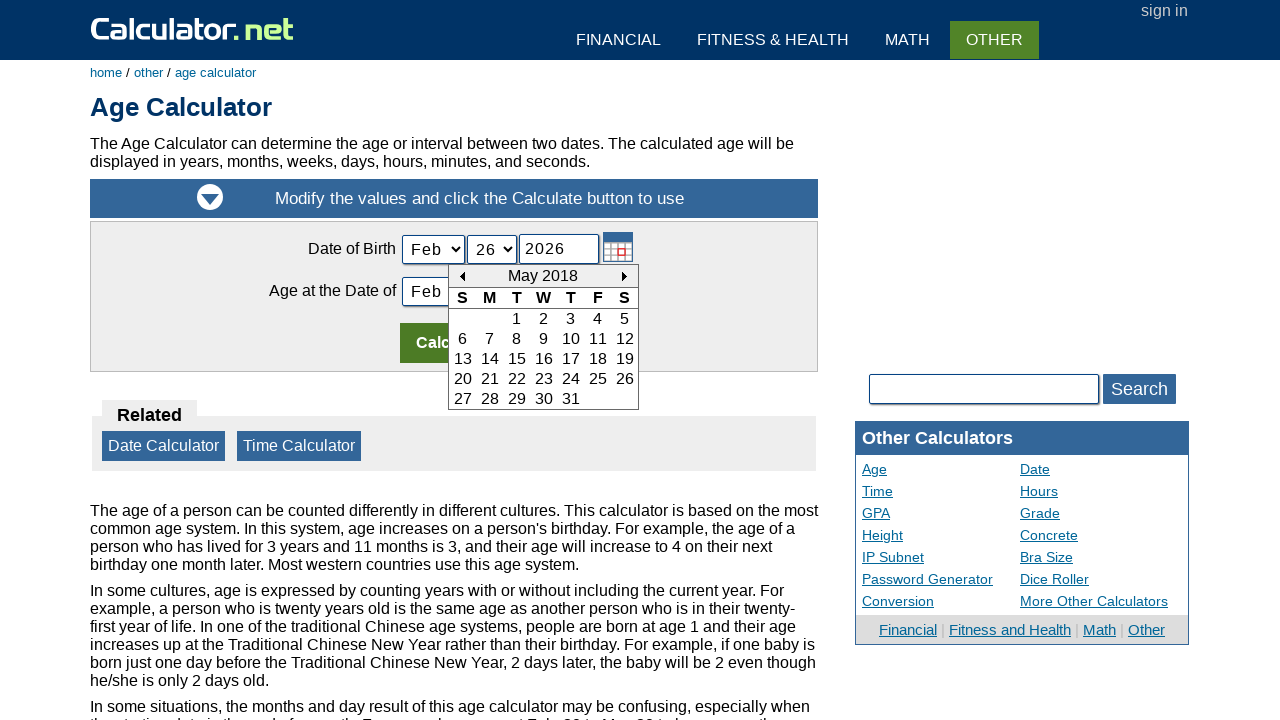

Retrieved current month and year from calendar header: May 2018
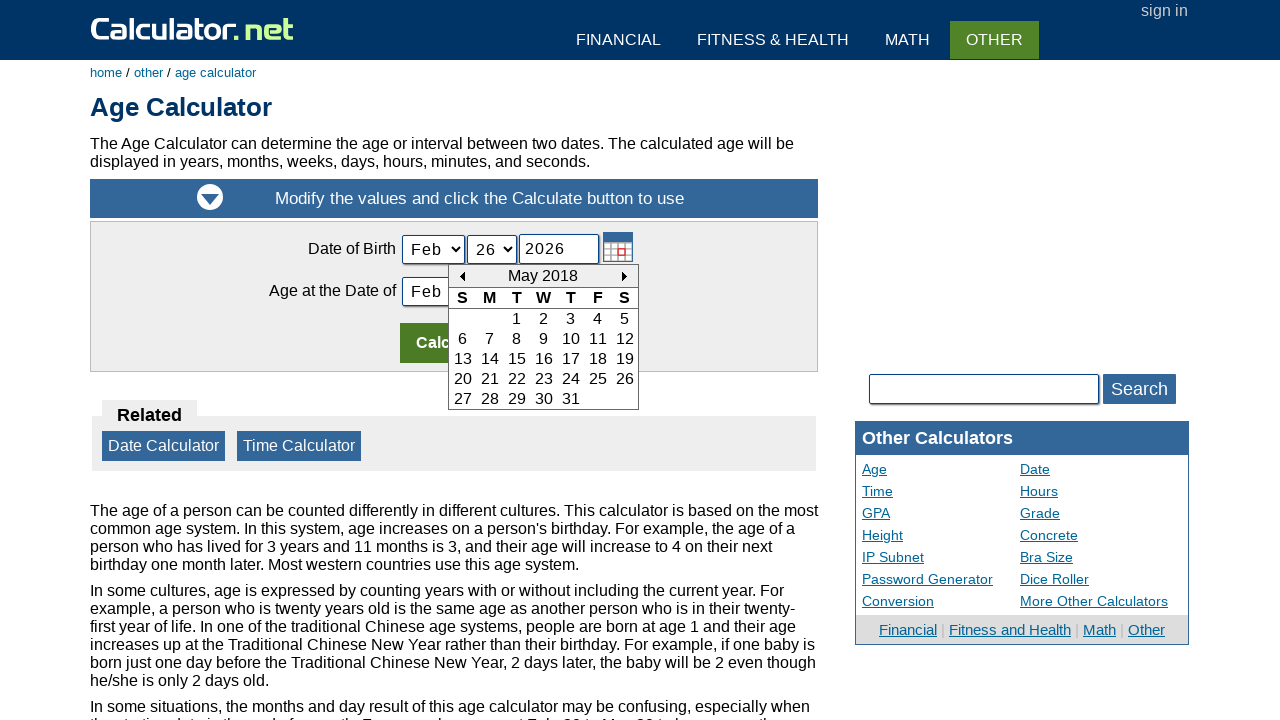

Navigated to previous month (current: May 2018, target: July 2015) at (462, 276) on xpath=//td[@id='today_Previous_ID']
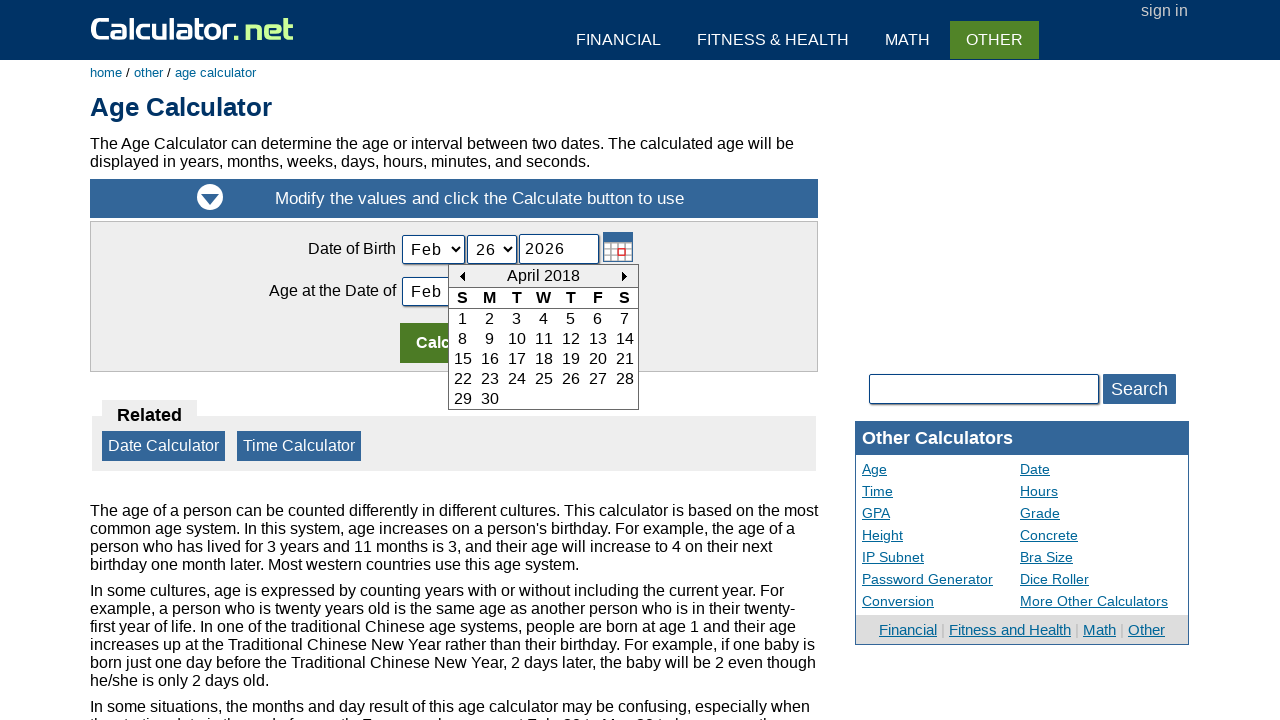

Retrieved current month and year from calendar header: April 2018
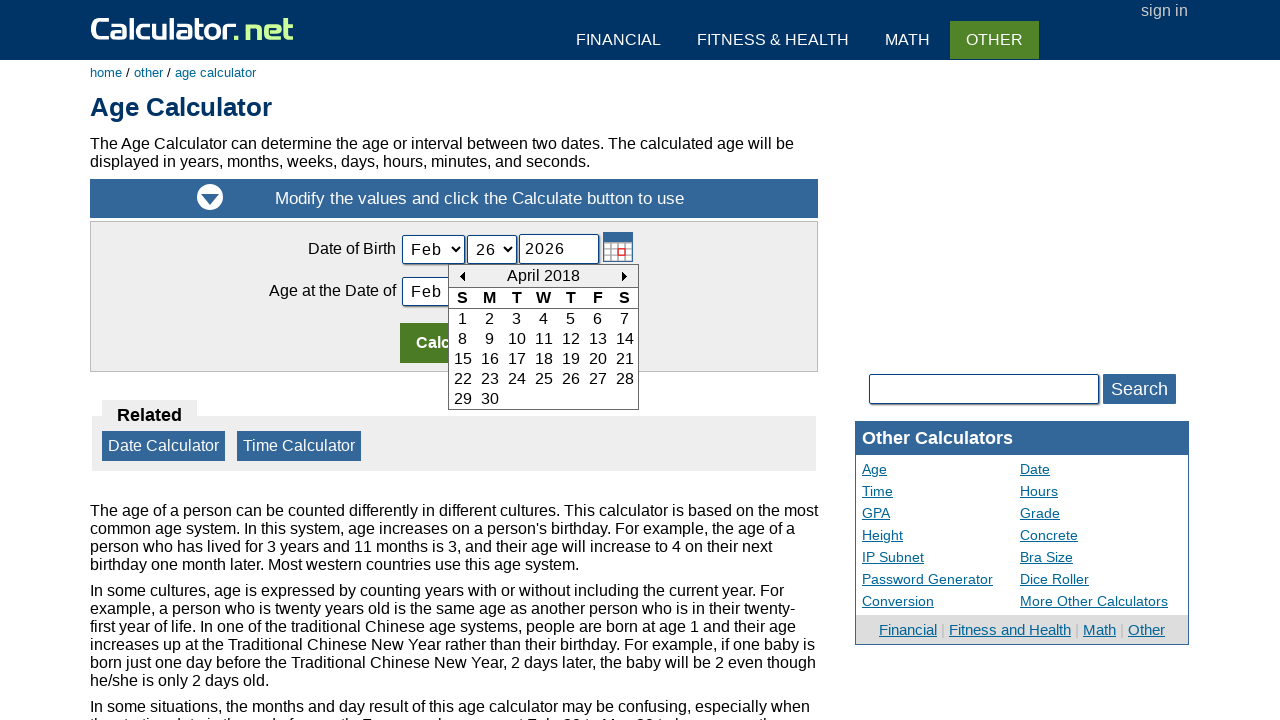

Navigated to previous month (current: April 2018, target: July 2015) at (462, 276) on xpath=//td[@id='today_Previous_ID']
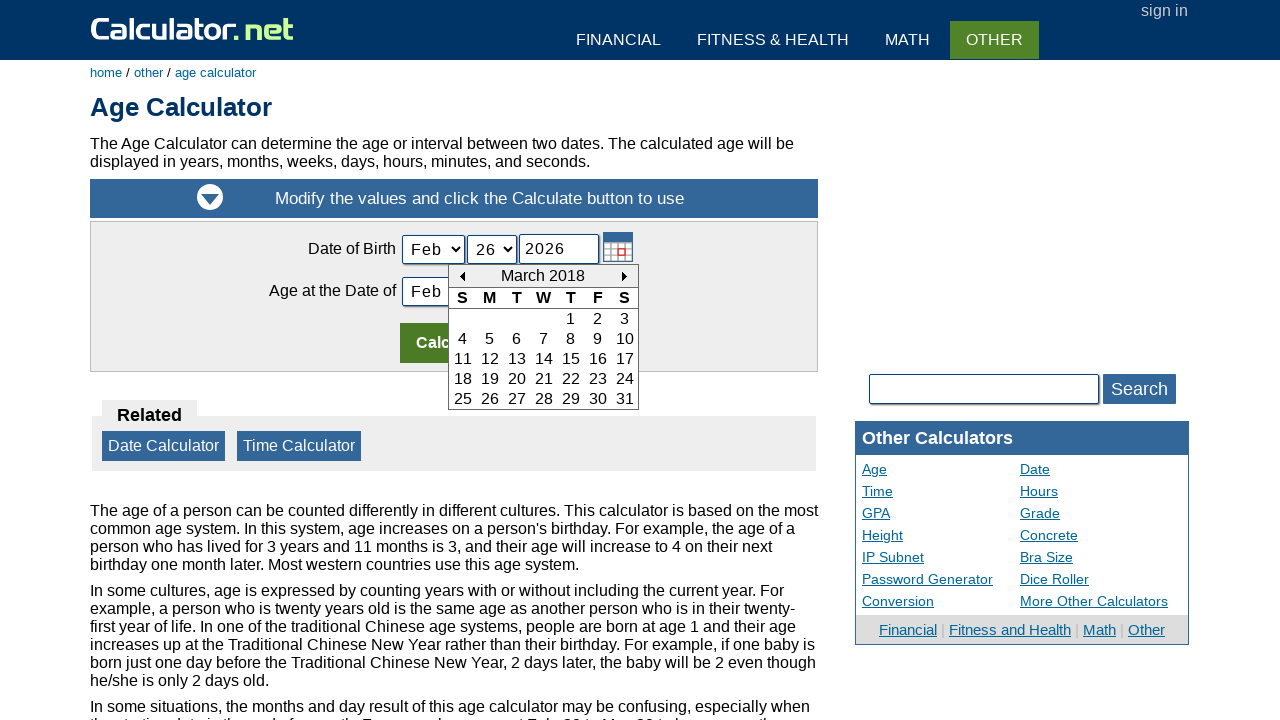

Retrieved current month and year from calendar header: March 2018
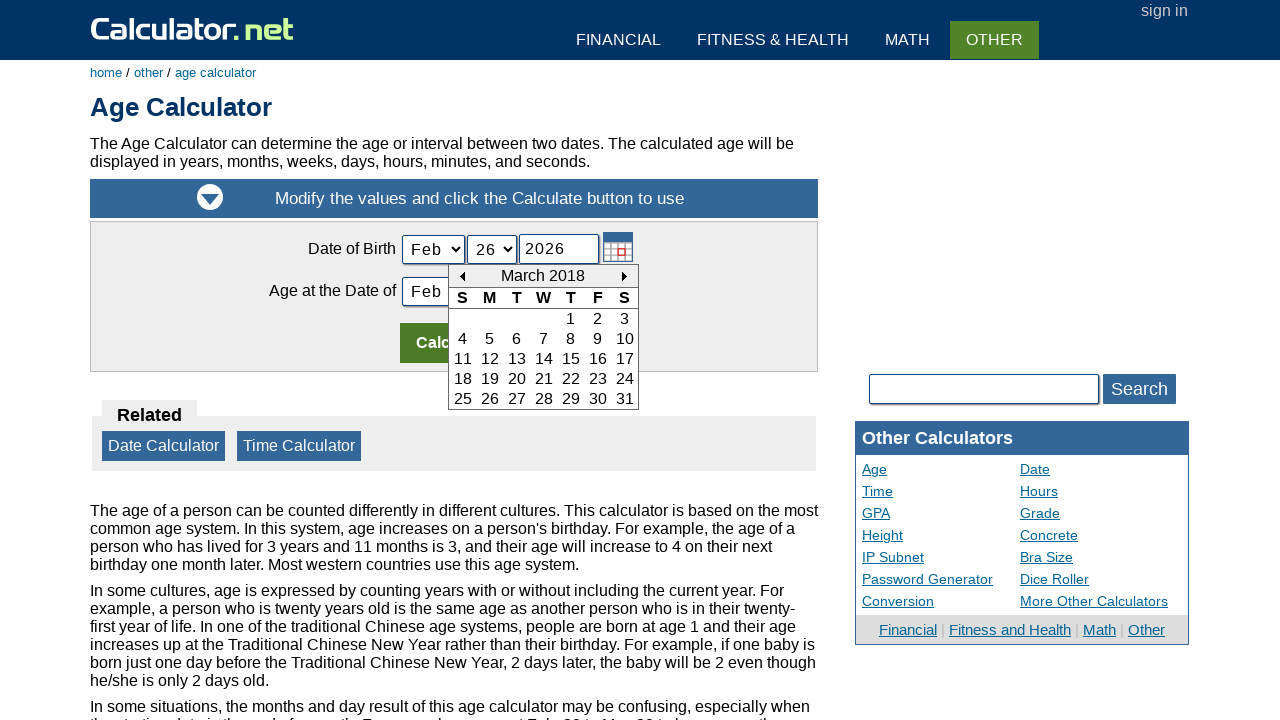

Navigated to previous month (current: March 2018, target: July 2015) at (462, 276) on xpath=//td[@id='today_Previous_ID']
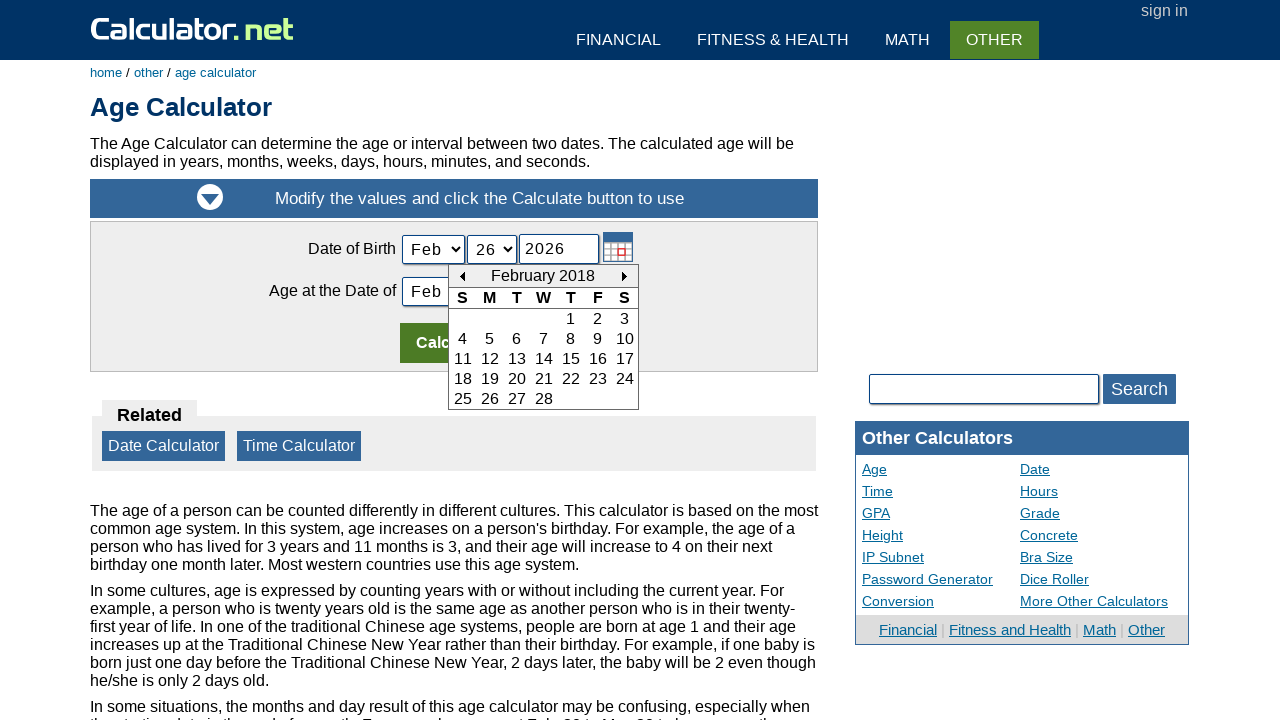

Retrieved current month and year from calendar header: February 2018
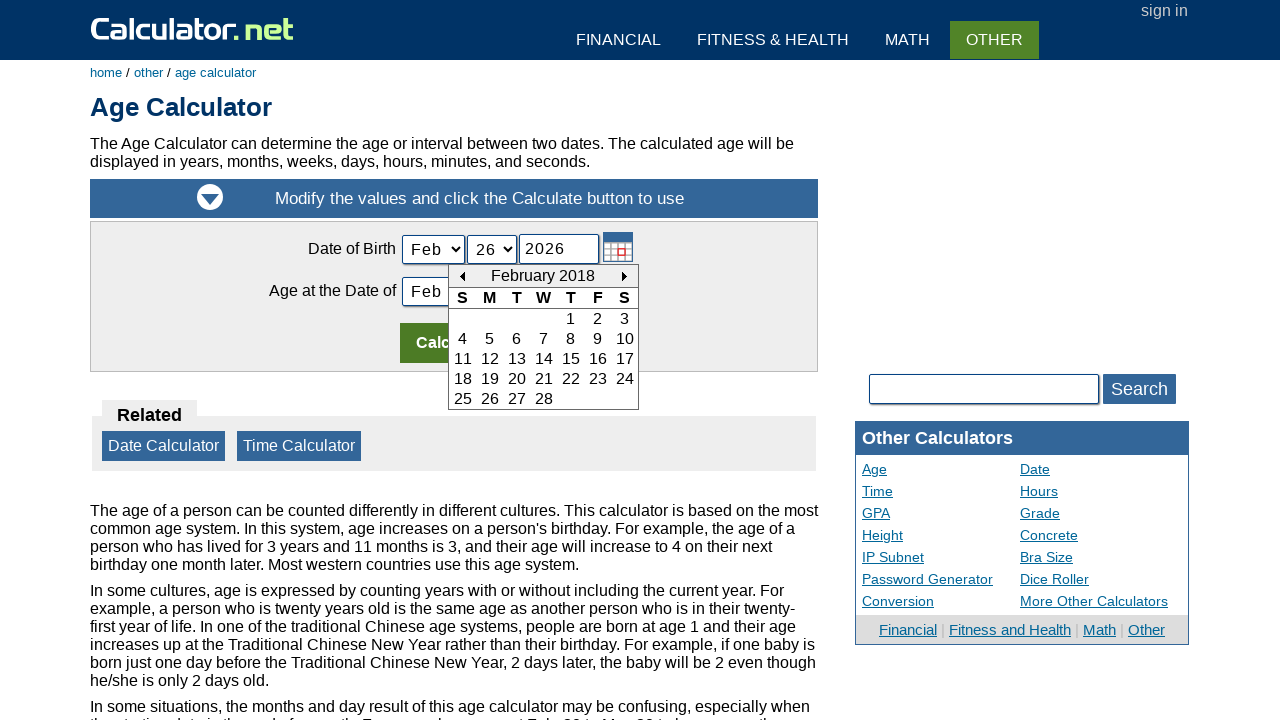

Navigated to previous month (current: February 2018, target: July 2015) at (462, 276) on xpath=//td[@id='today_Previous_ID']
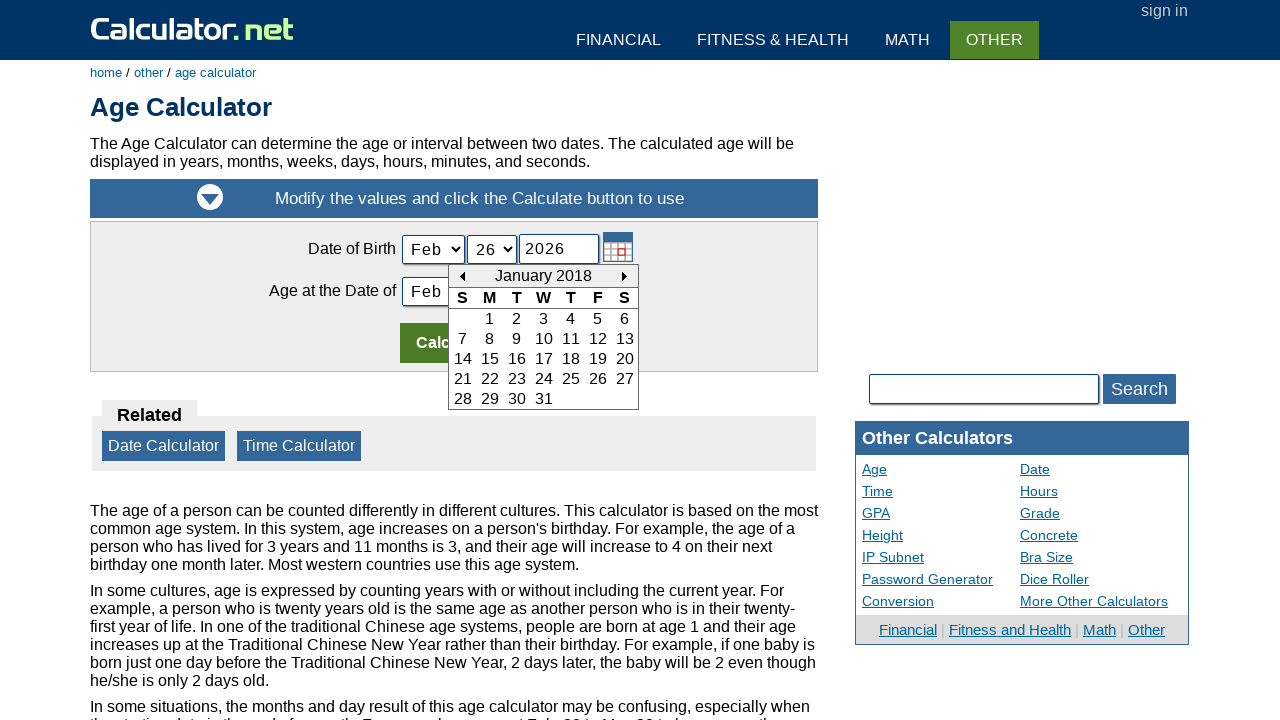

Retrieved current month and year from calendar header: January 2018
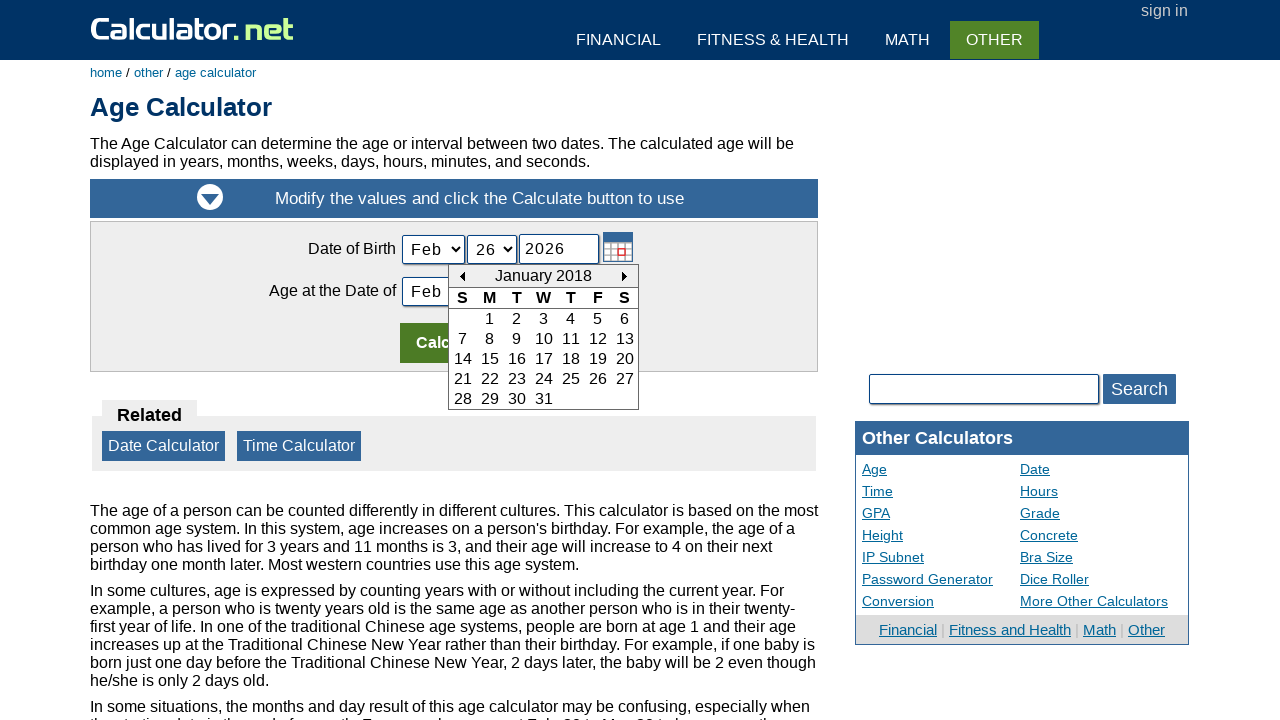

Navigated to previous month (current: January 2018, target: July 2015) at (462, 276) on xpath=//td[@id='today_Previous_ID']
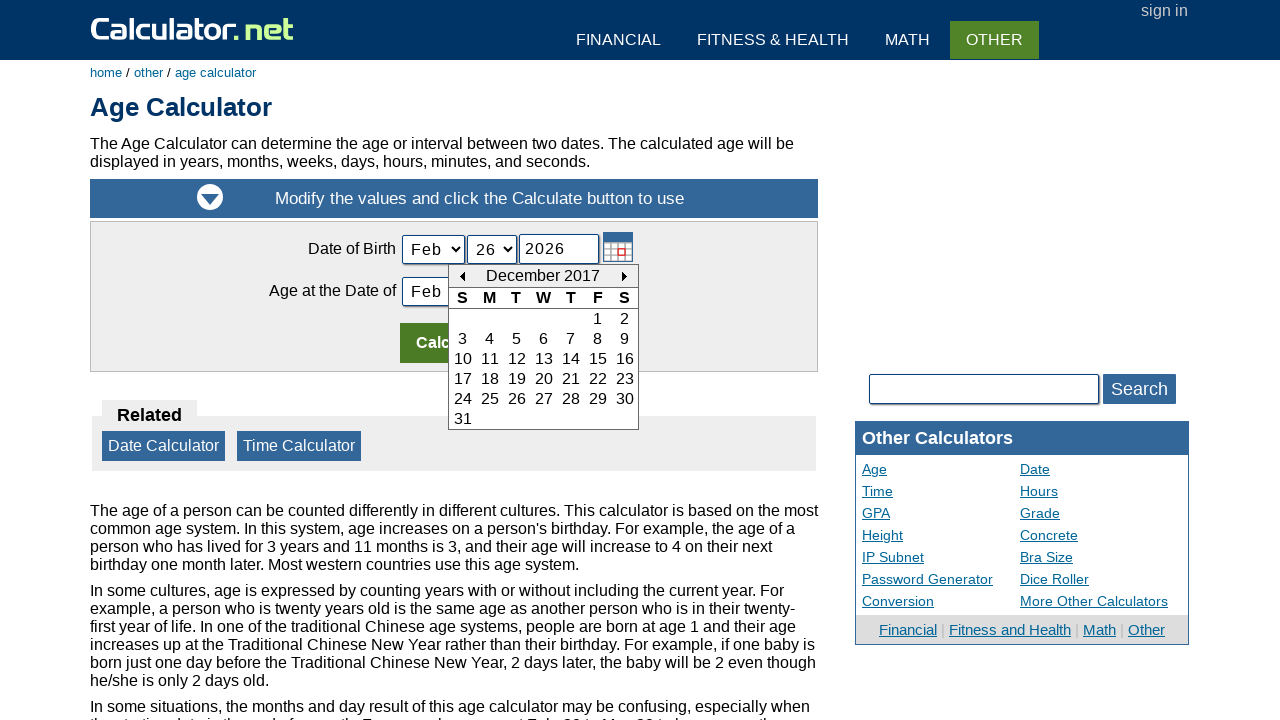

Retrieved current month and year from calendar header: December 2017
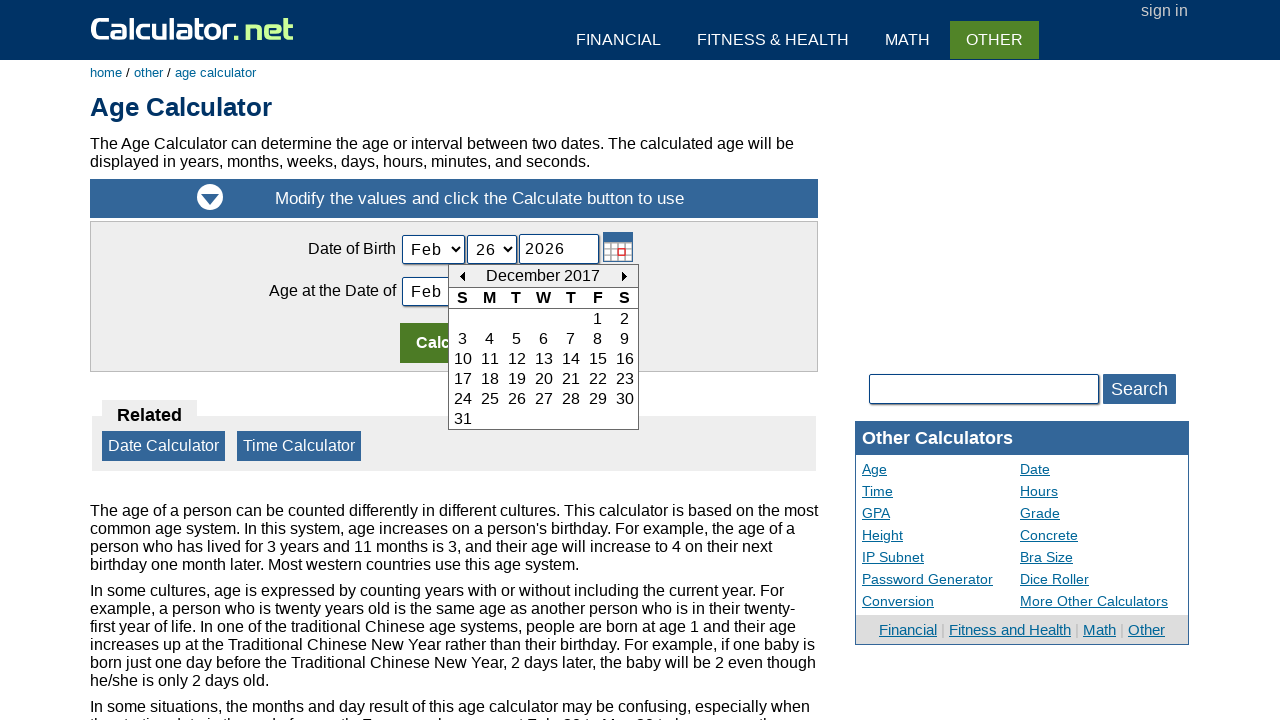

Navigated to previous month (current: December 2017, target: July 2015) at (462, 276) on xpath=//td[@id='today_Previous_ID']
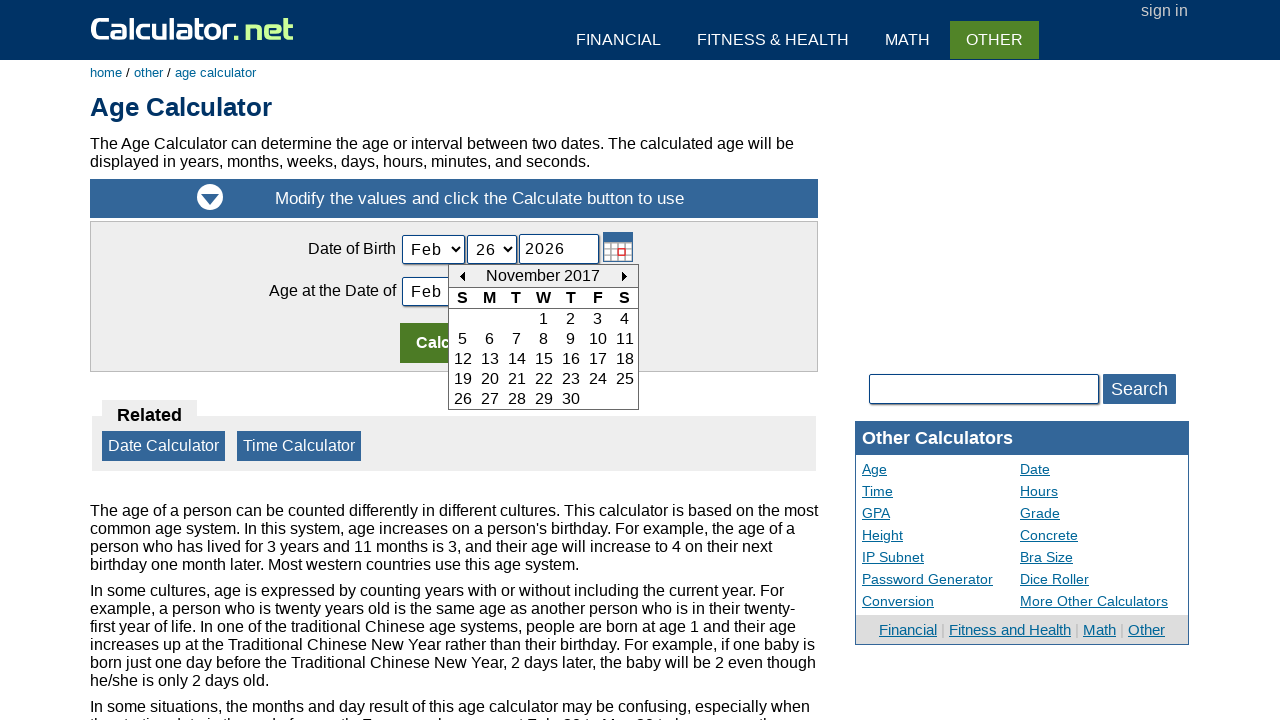

Retrieved current month and year from calendar header: November 2017
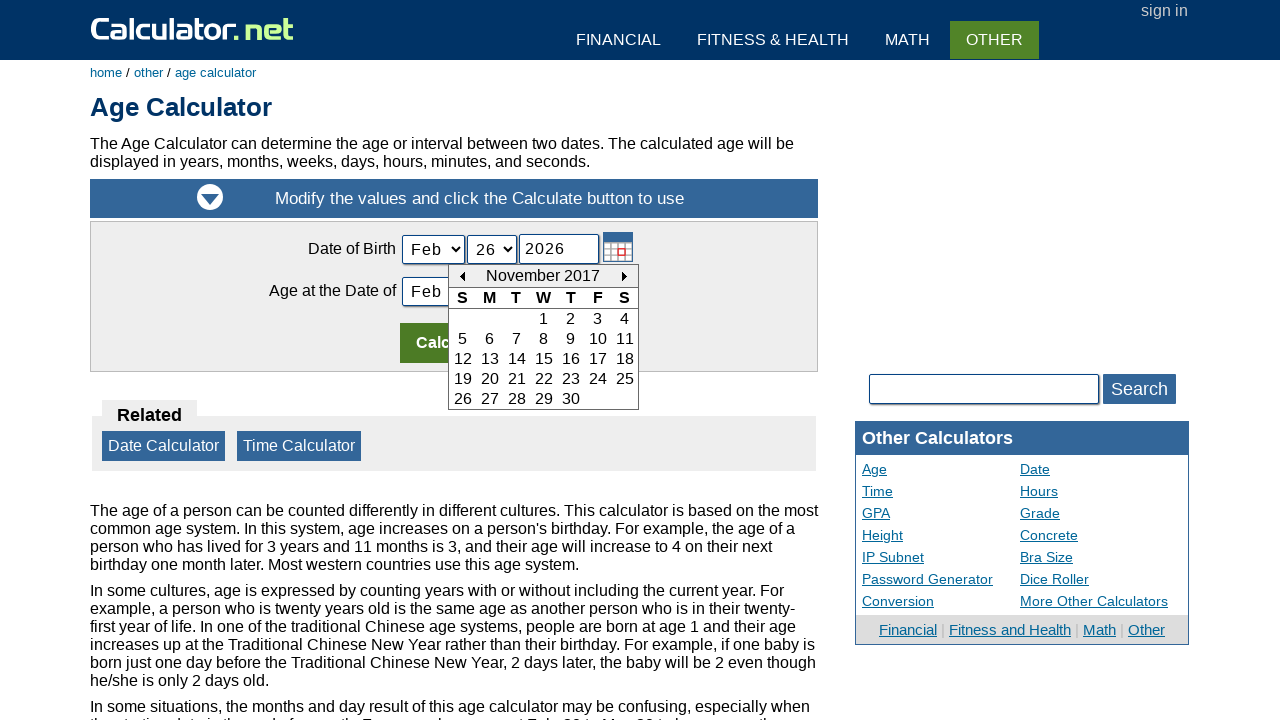

Navigated to previous month (current: November 2017, target: July 2015) at (462, 276) on xpath=//td[@id='today_Previous_ID']
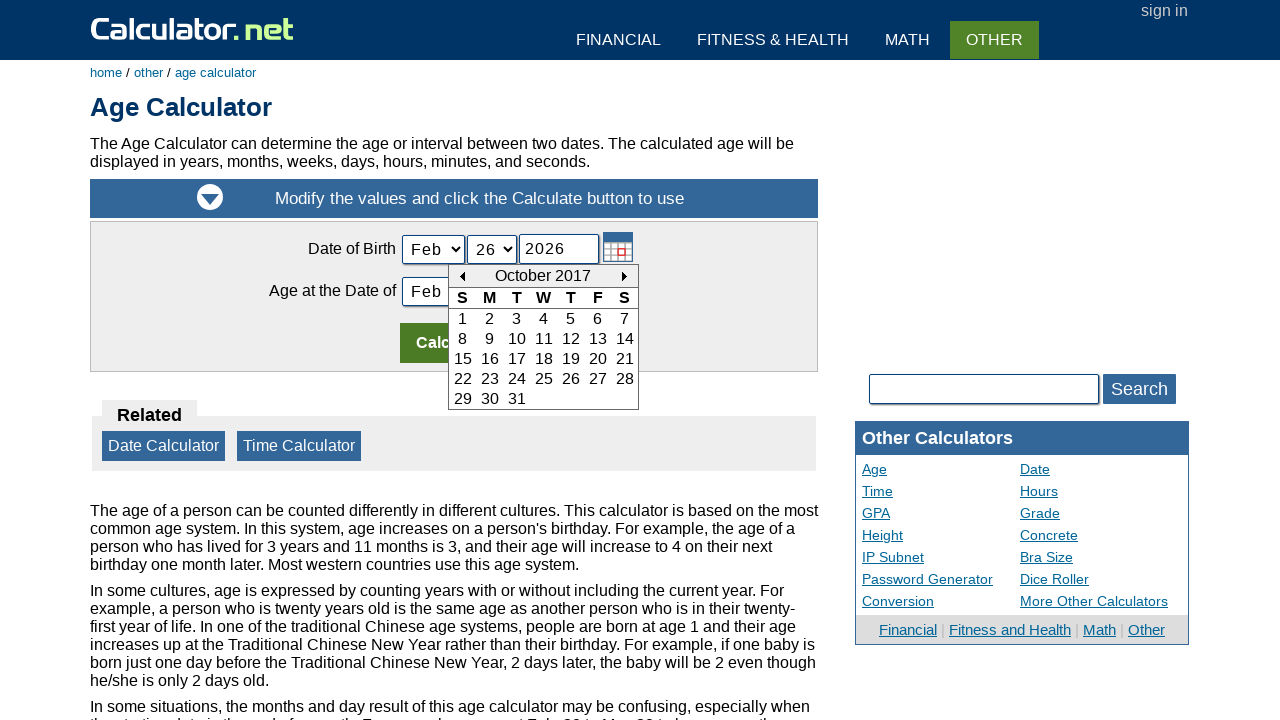

Retrieved current month and year from calendar header: October 2017
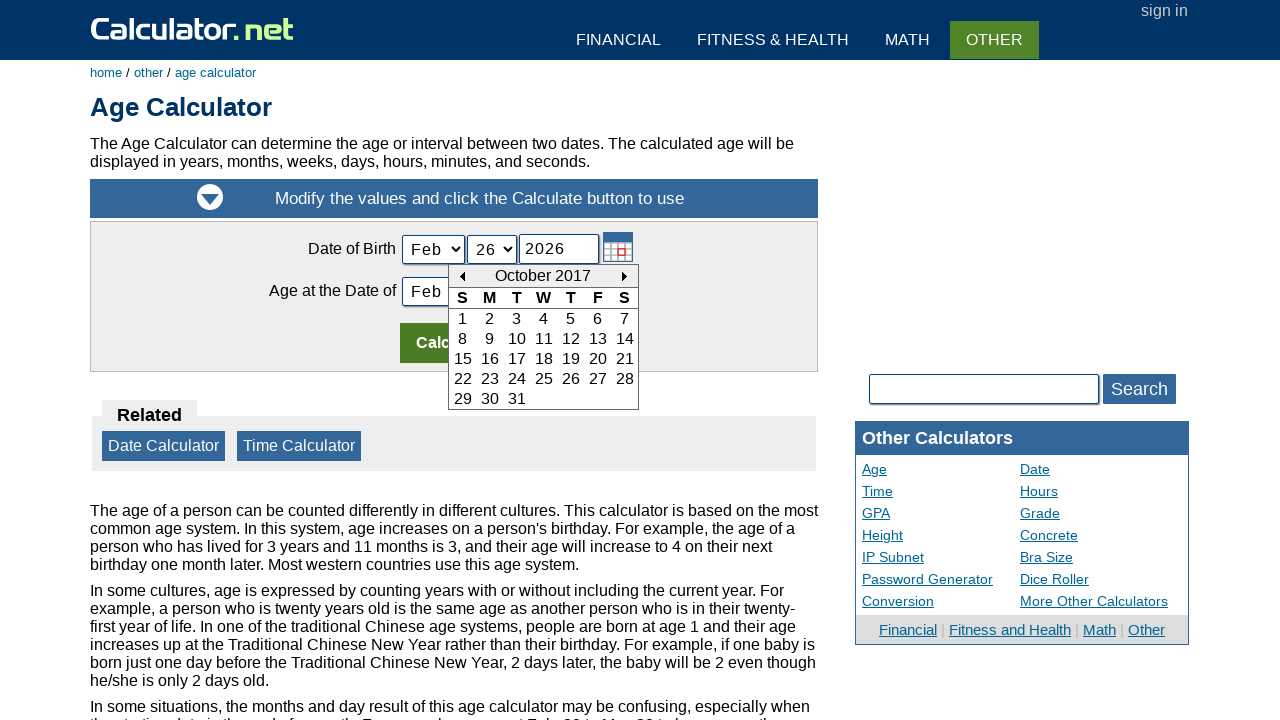

Navigated to previous month (current: October 2017, target: July 2015) at (462, 276) on xpath=//td[@id='today_Previous_ID']
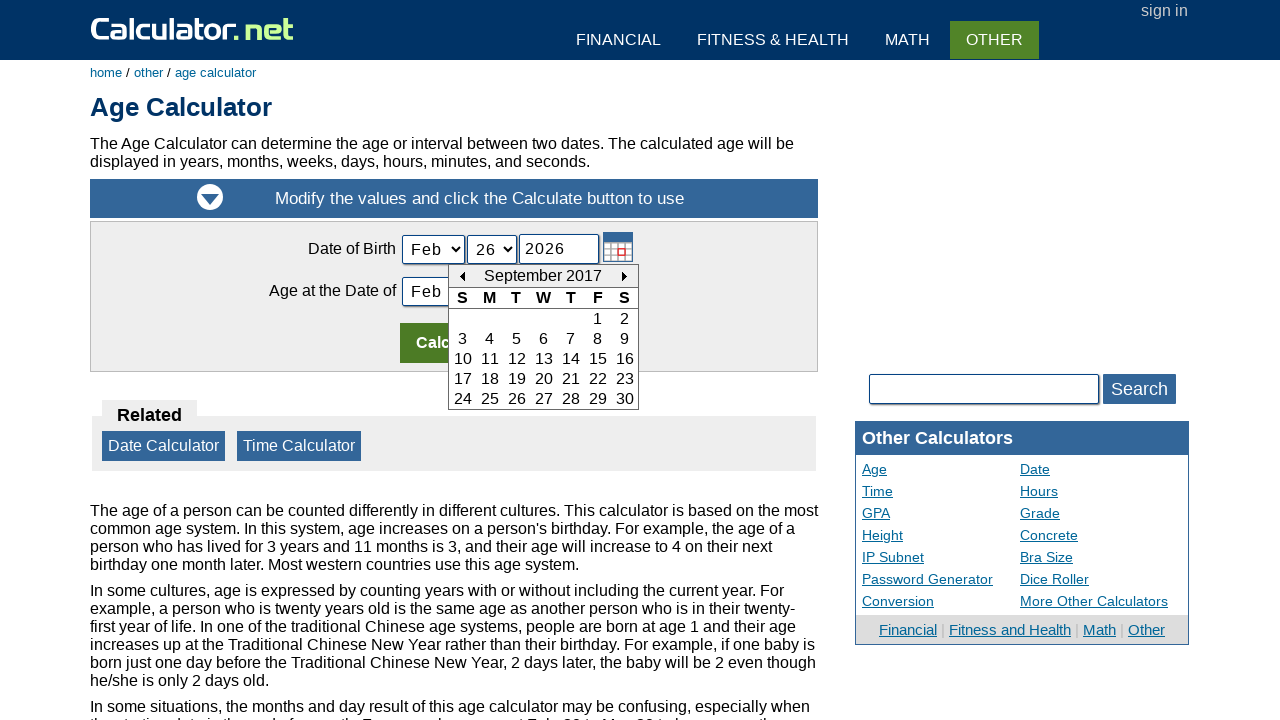

Retrieved current month and year from calendar header: September 2017
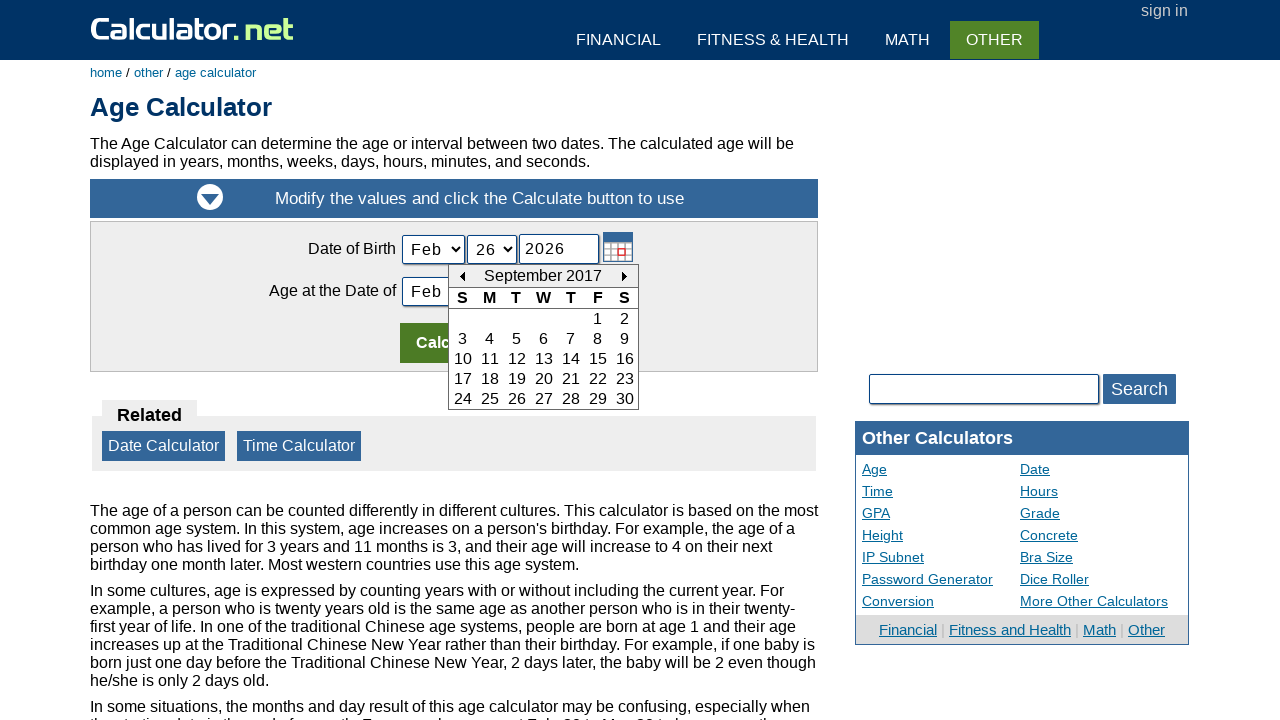

Navigated to previous month (current: September 2017, target: July 2015) at (462, 276) on xpath=//td[@id='today_Previous_ID']
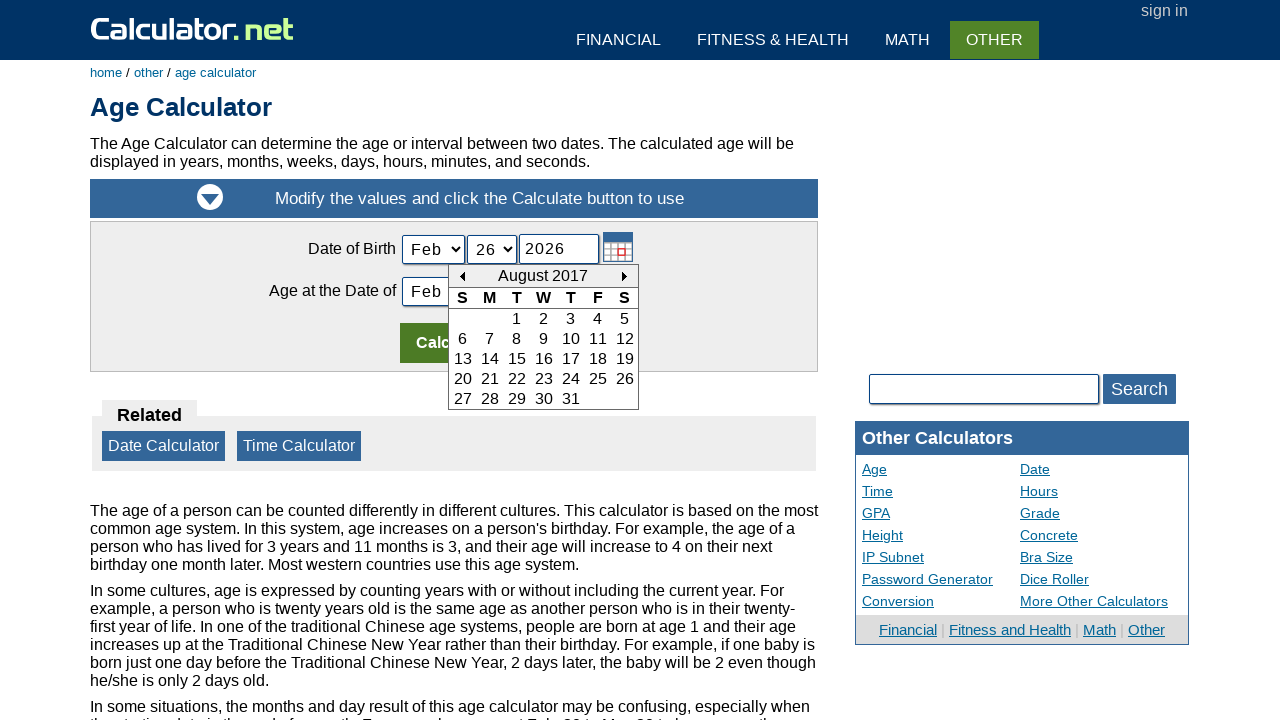

Retrieved current month and year from calendar header: August 2017
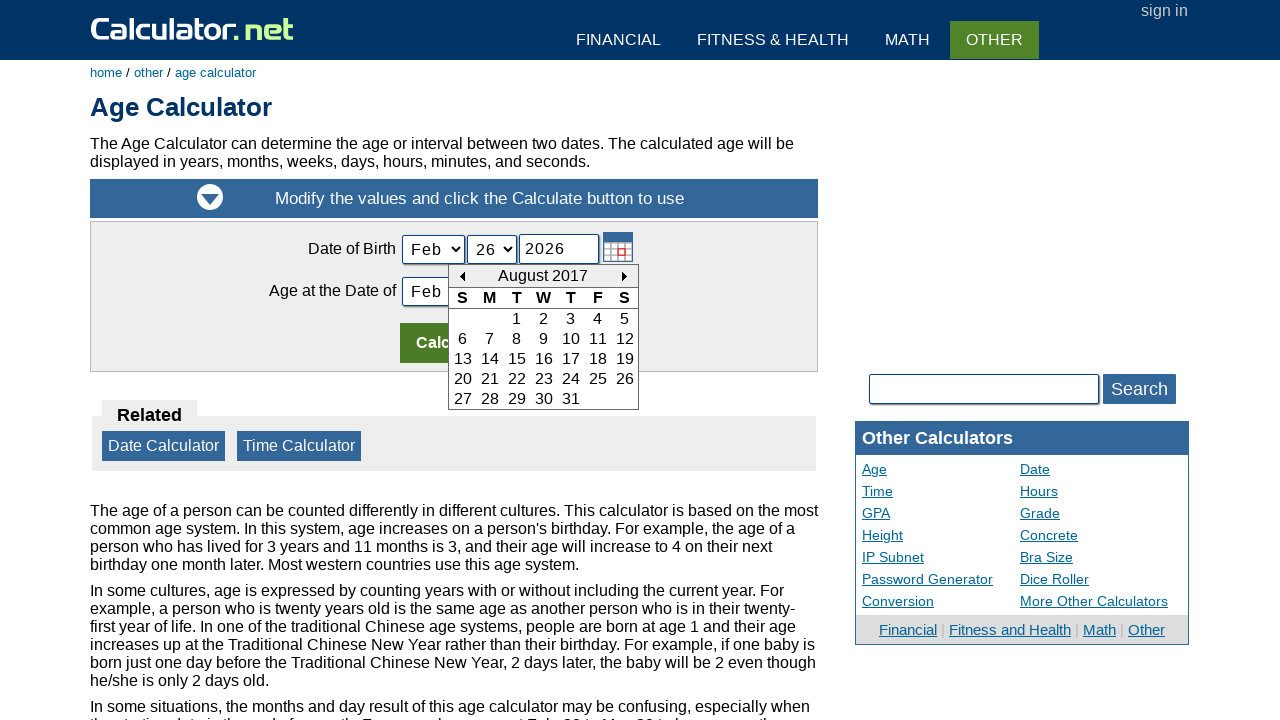

Navigated to previous month (current: August 2017, target: July 2015) at (462, 276) on xpath=//td[@id='today_Previous_ID']
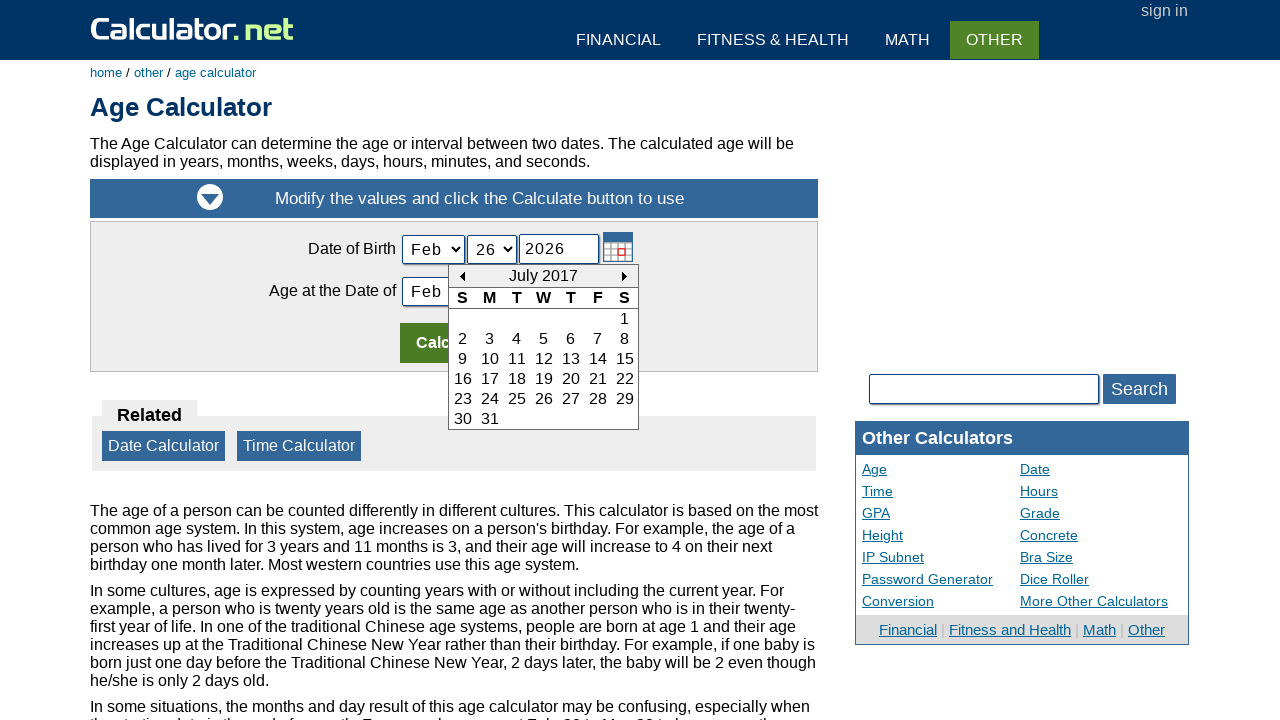

Retrieved current month and year from calendar header: July 2017
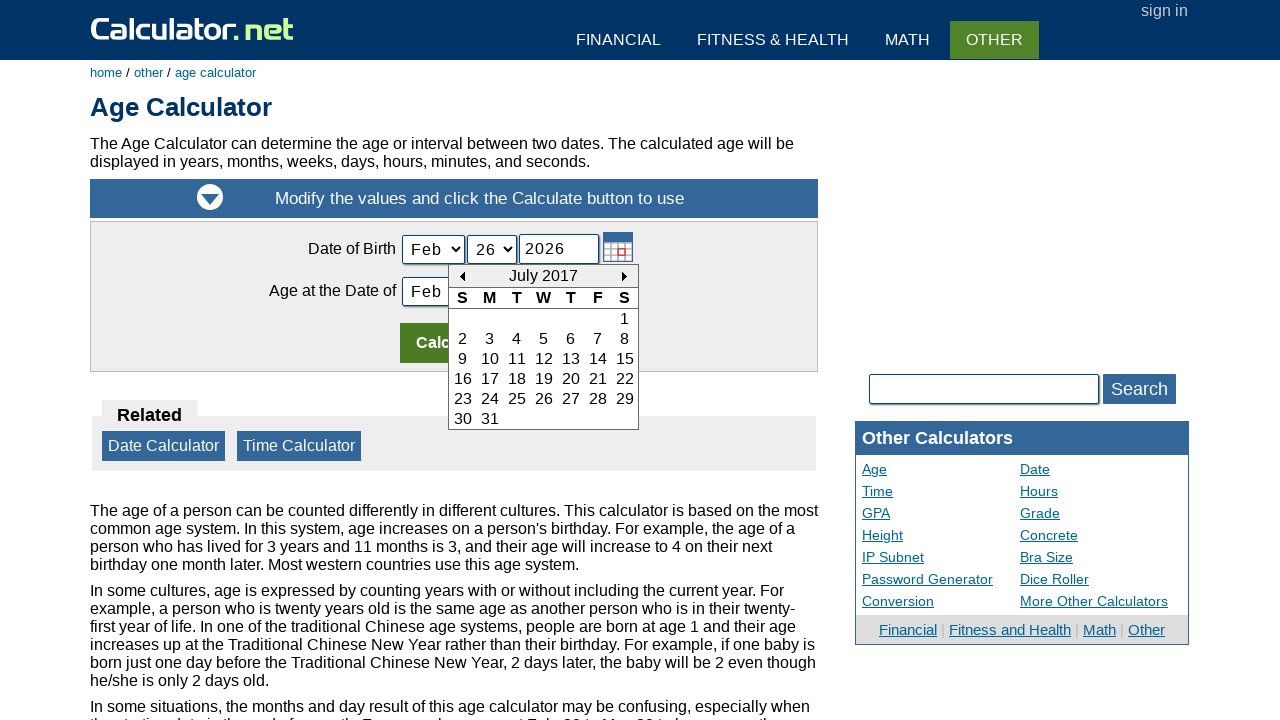

Navigated to previous month (current: July 2017, target: July 2015) at (462, 276) on xpath=//td[@id='today_Previous_ID']
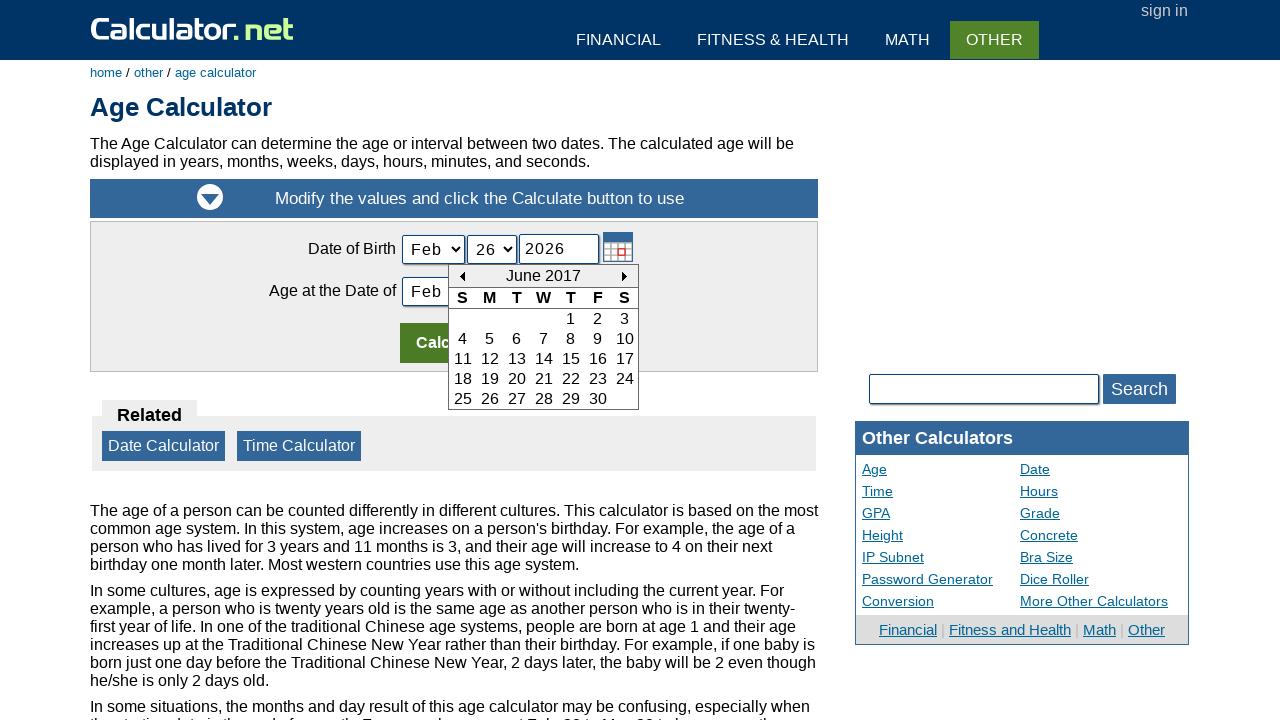

Retrieved current month and year from calendar header: June 2017
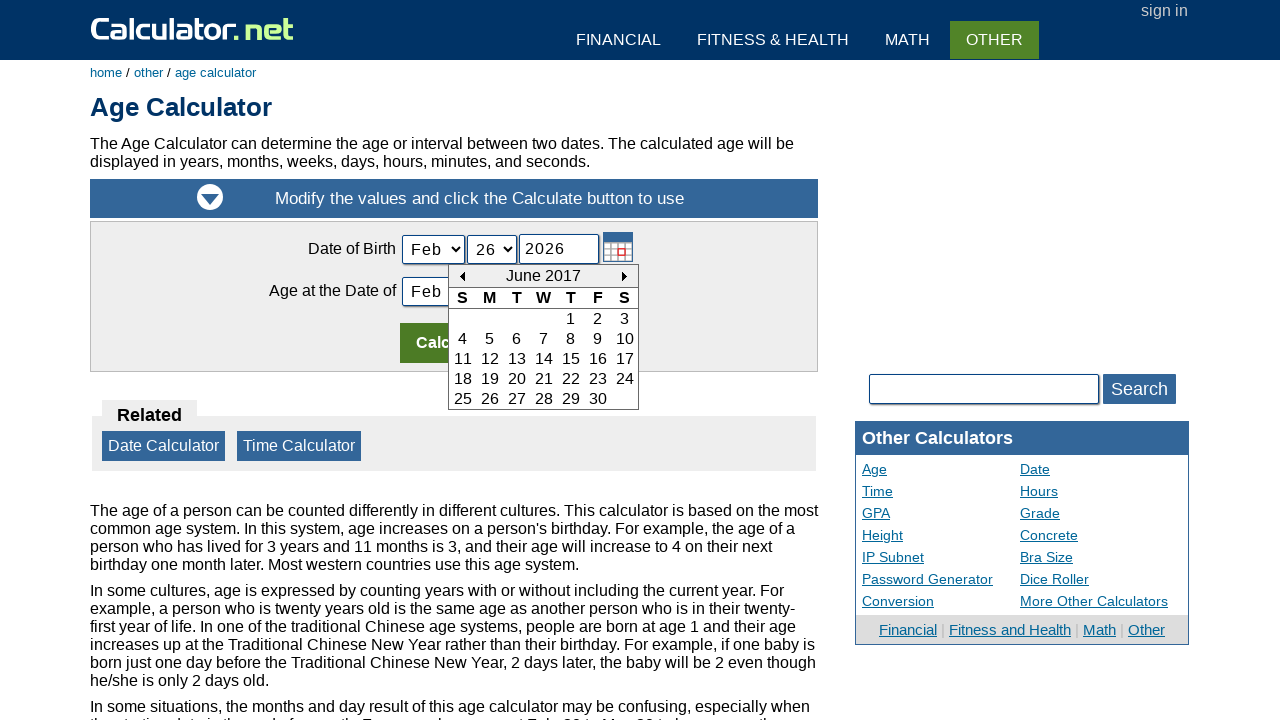

Navigated to previous month (current: June 2017, target: July 2015) at (462, 276) on xpath=//td[@id='today_Previous_ID']
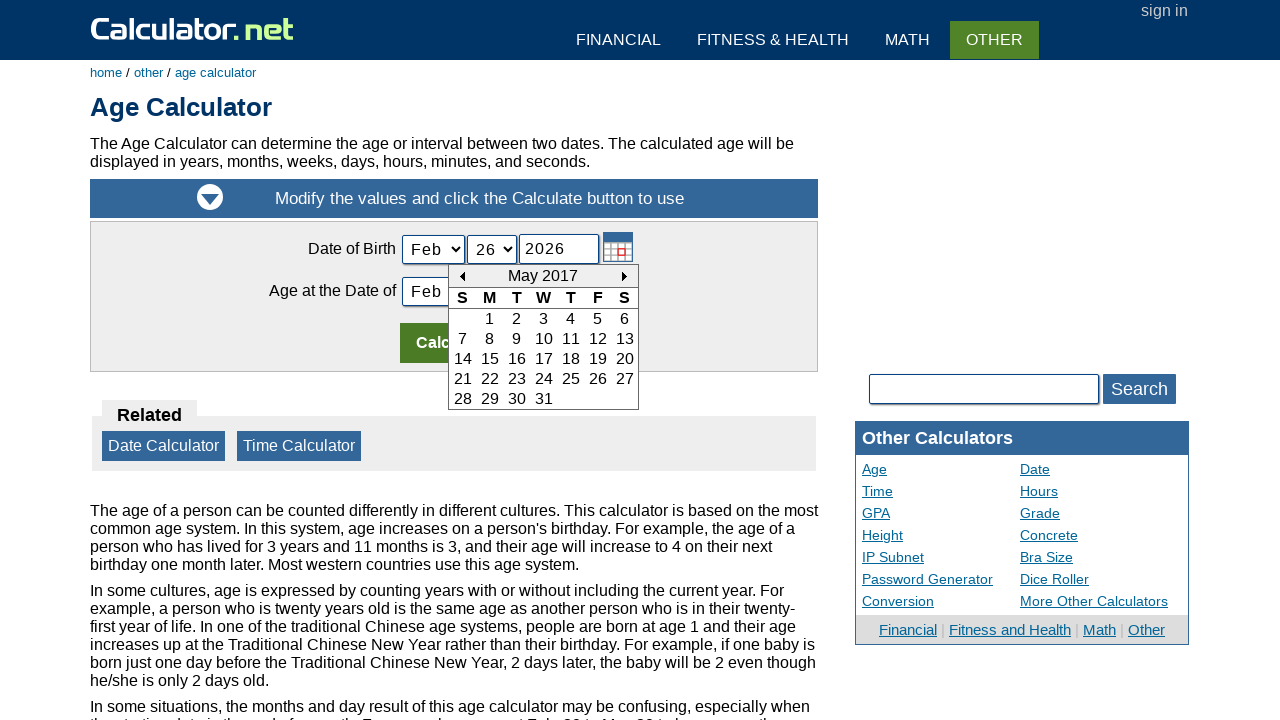

Retrieved current month and year from calendar header: May 2017
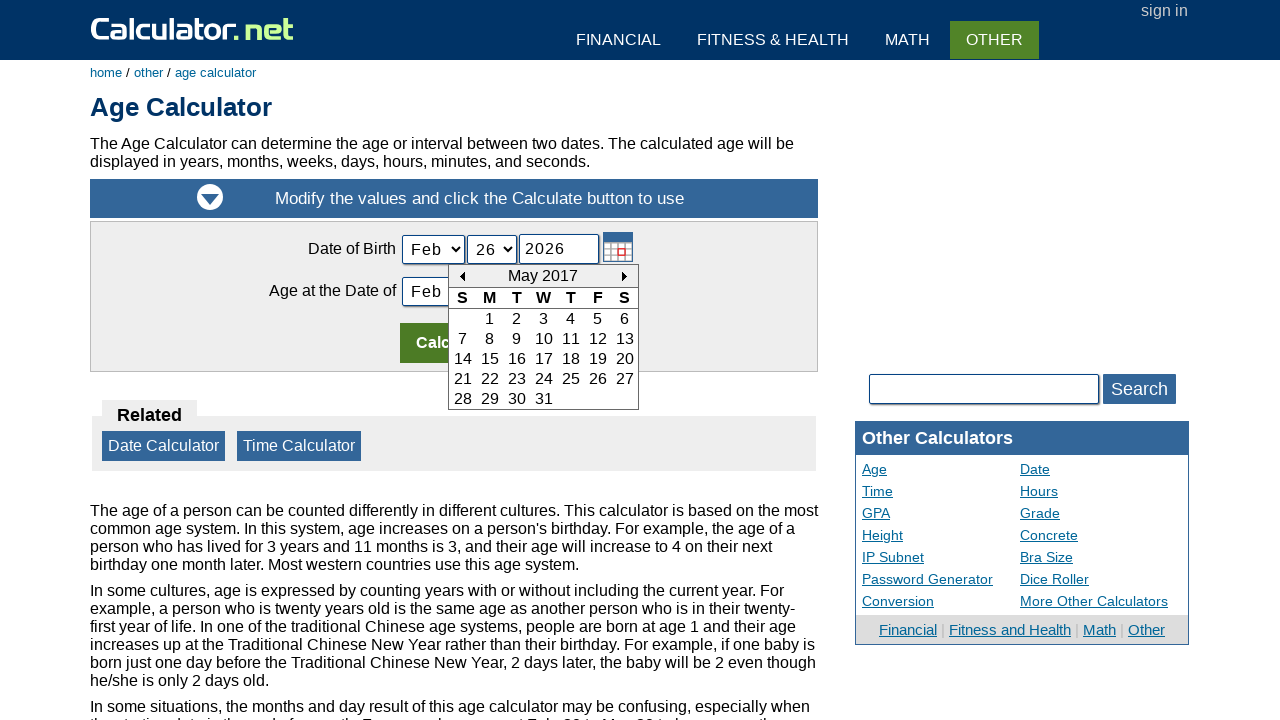

Navigated to previous month (current: May 2017, target: July 2015) at (462, 276) on xpath=//td[@id='today_Previous_ID']
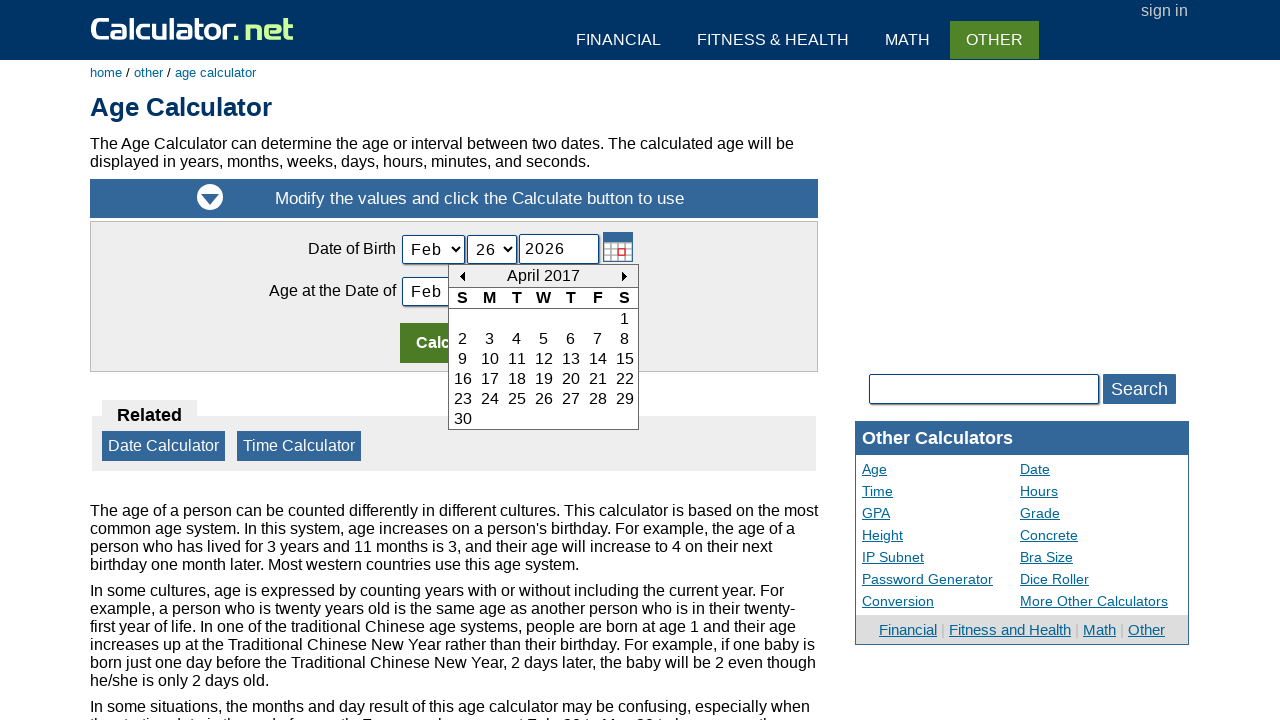

Retrieved current month and year from calendar header: April 2017
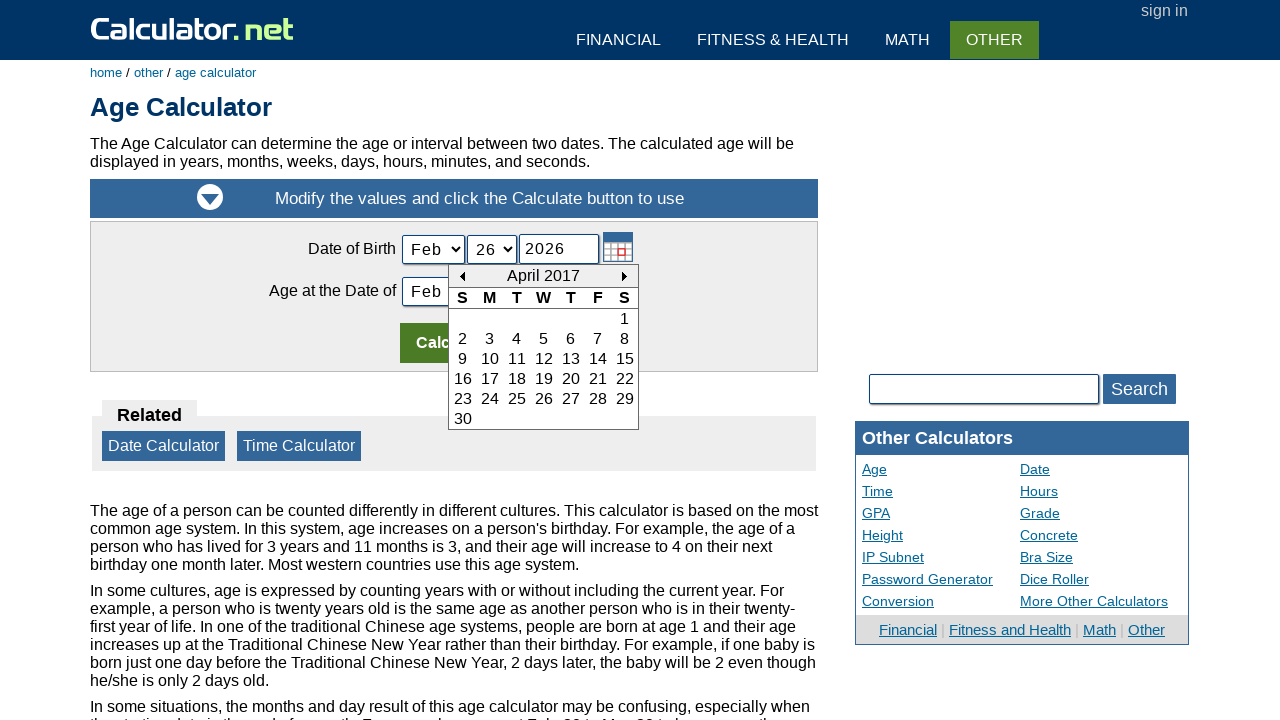

Navigated to previous month (current: April 2017, target: July 2015) at (462, 276) on xpath=//td[@id='today_Previous_ID']
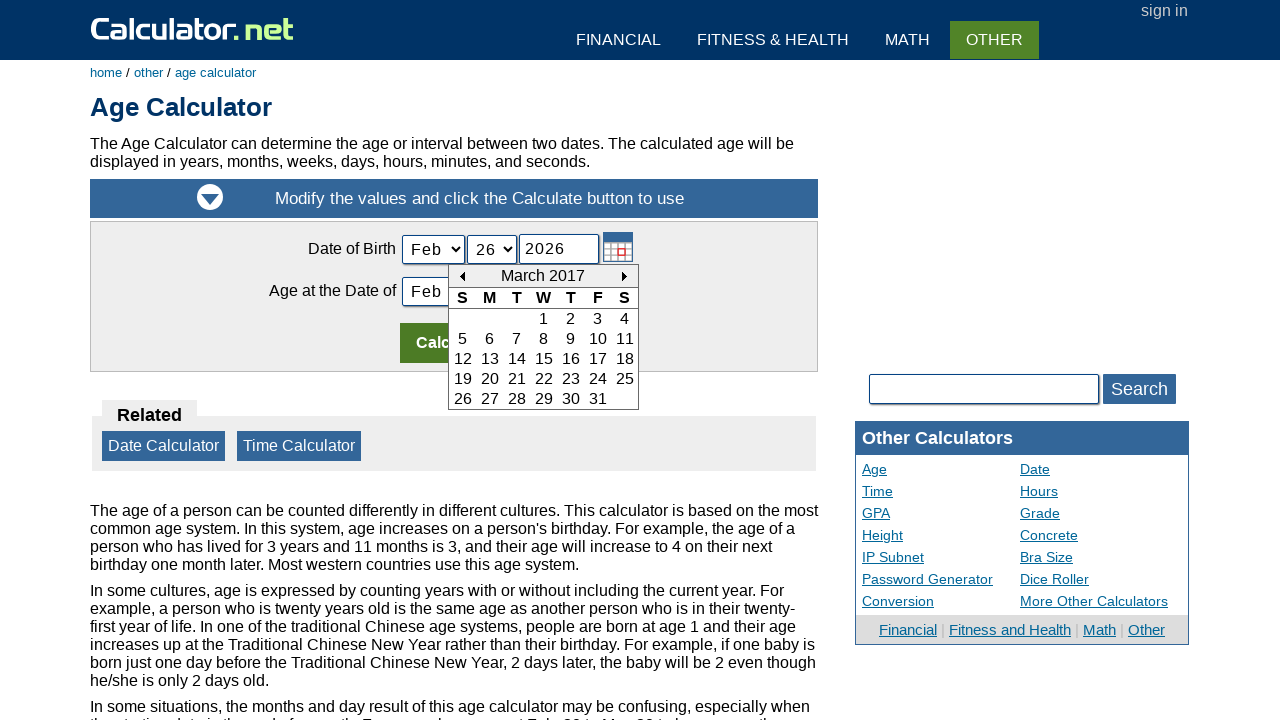

Retrieved current month and year from calendar header: March 2017
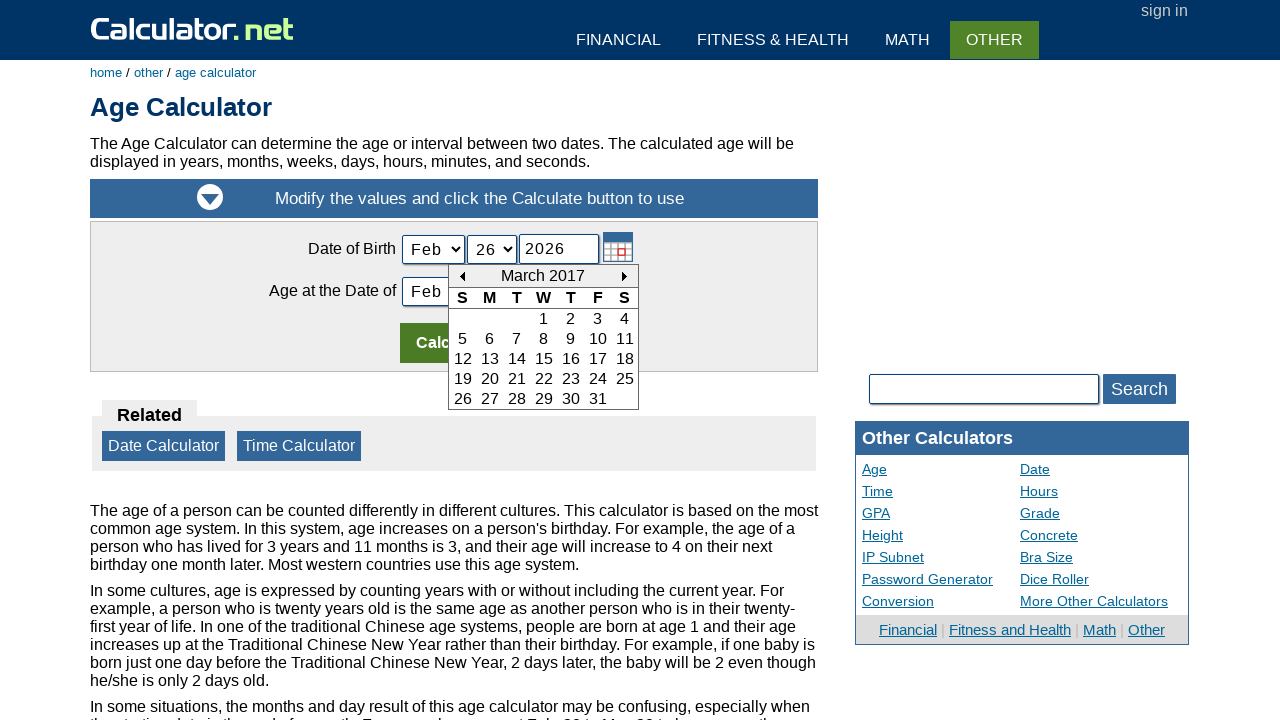

Navigated to previous month (current: March 2017, target: July 2015) at (462, 276) on xpath=//td[@id='today_Previous_ID']
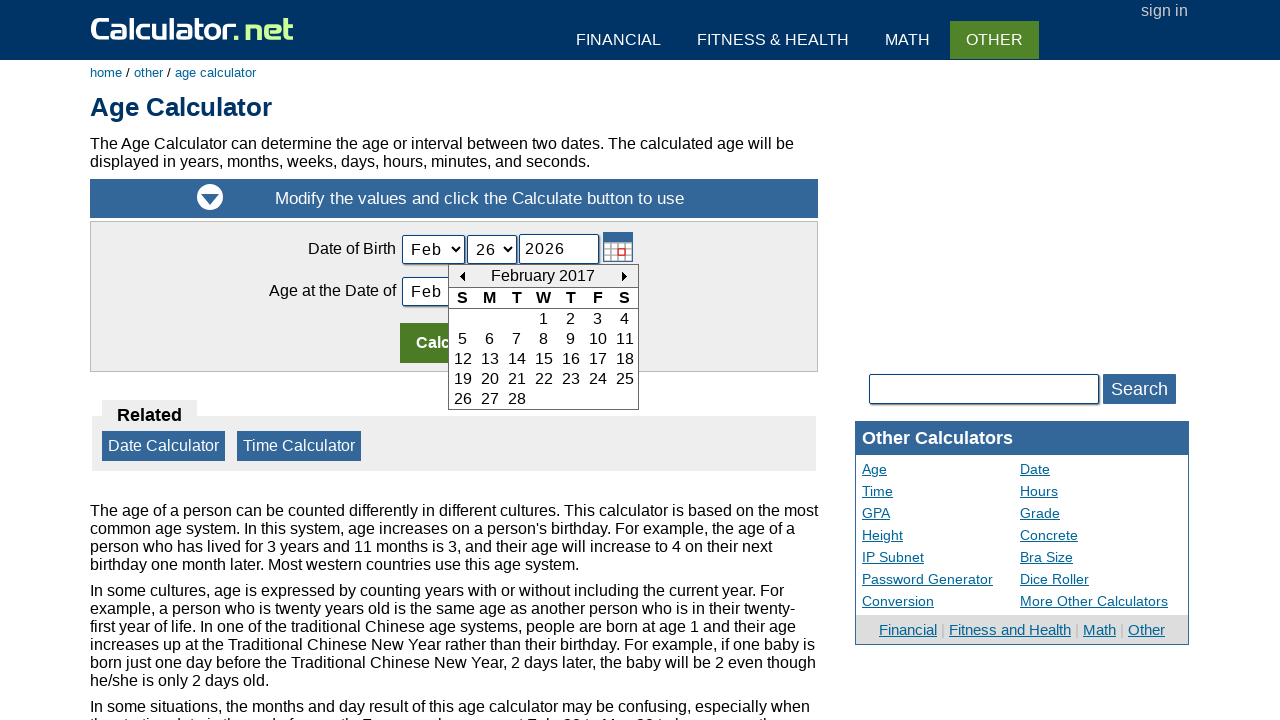

Retrieved current month and year from calendar header: February 2017
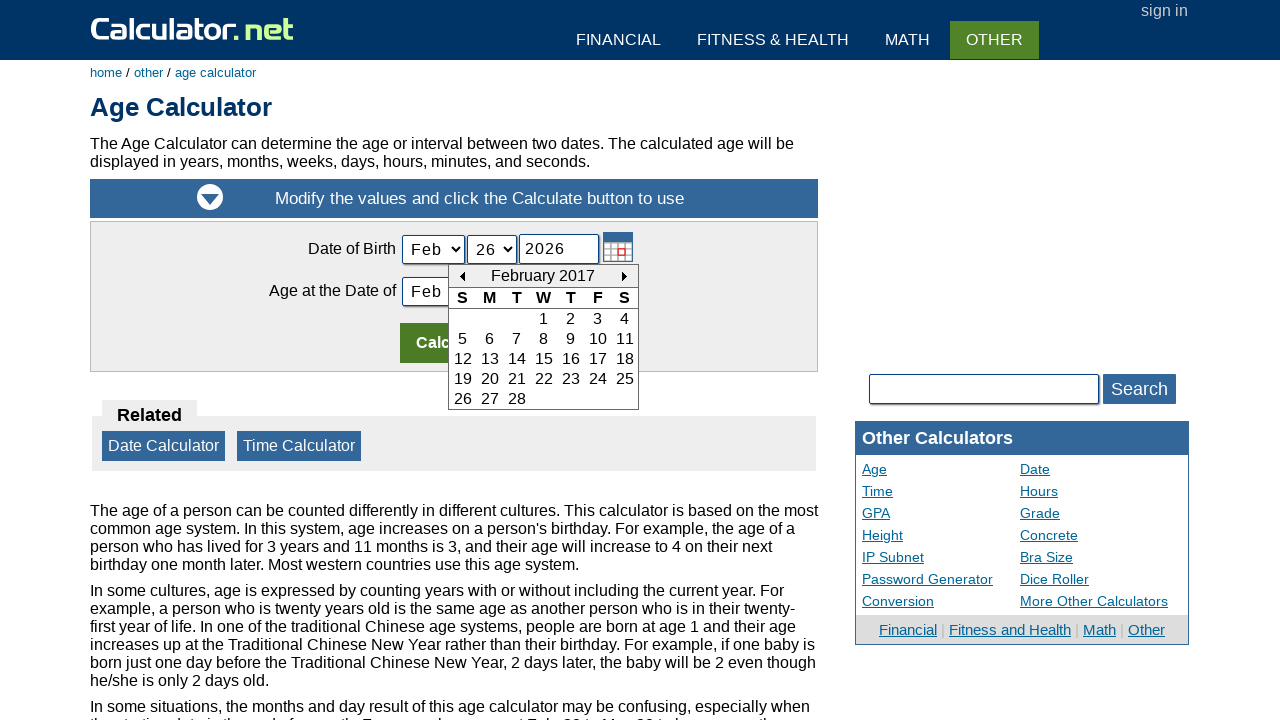

Navigated to previous month (current: February 2017, target: July 2015) at (462, 276) on xpath=//td[@id='today_Previous_ID']
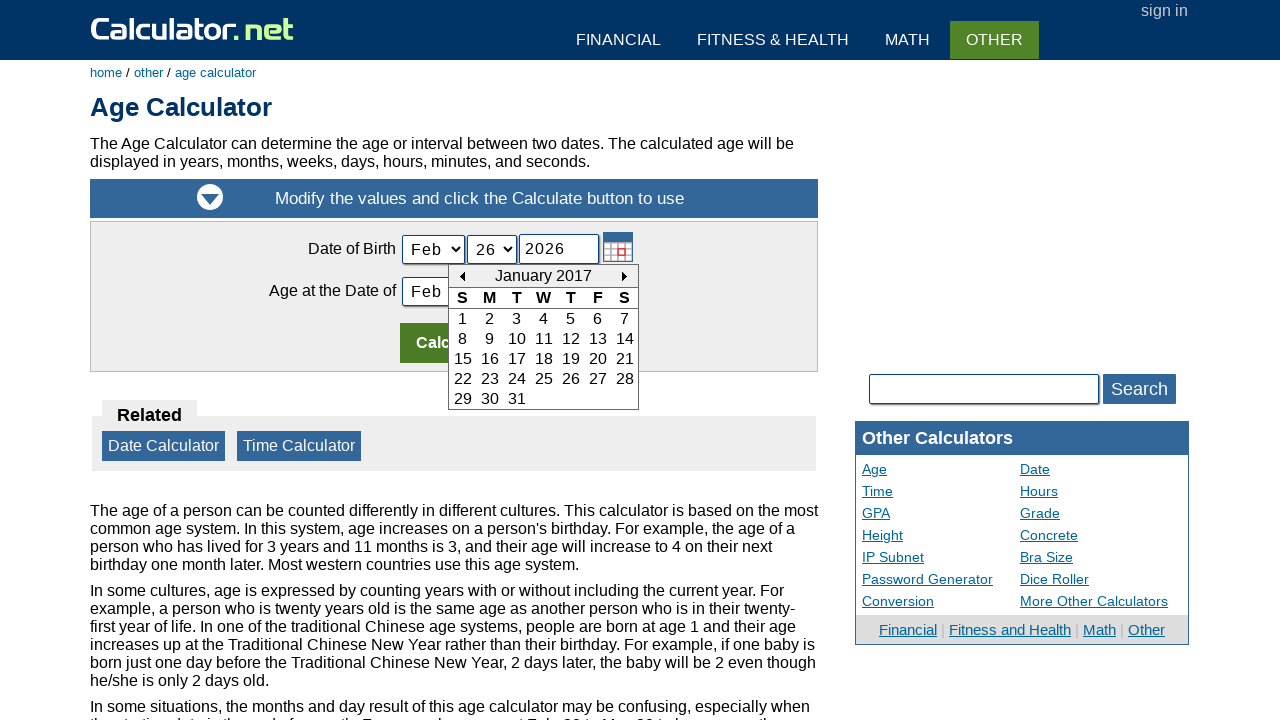

Retrieved current month and year from calendar header: January 2017
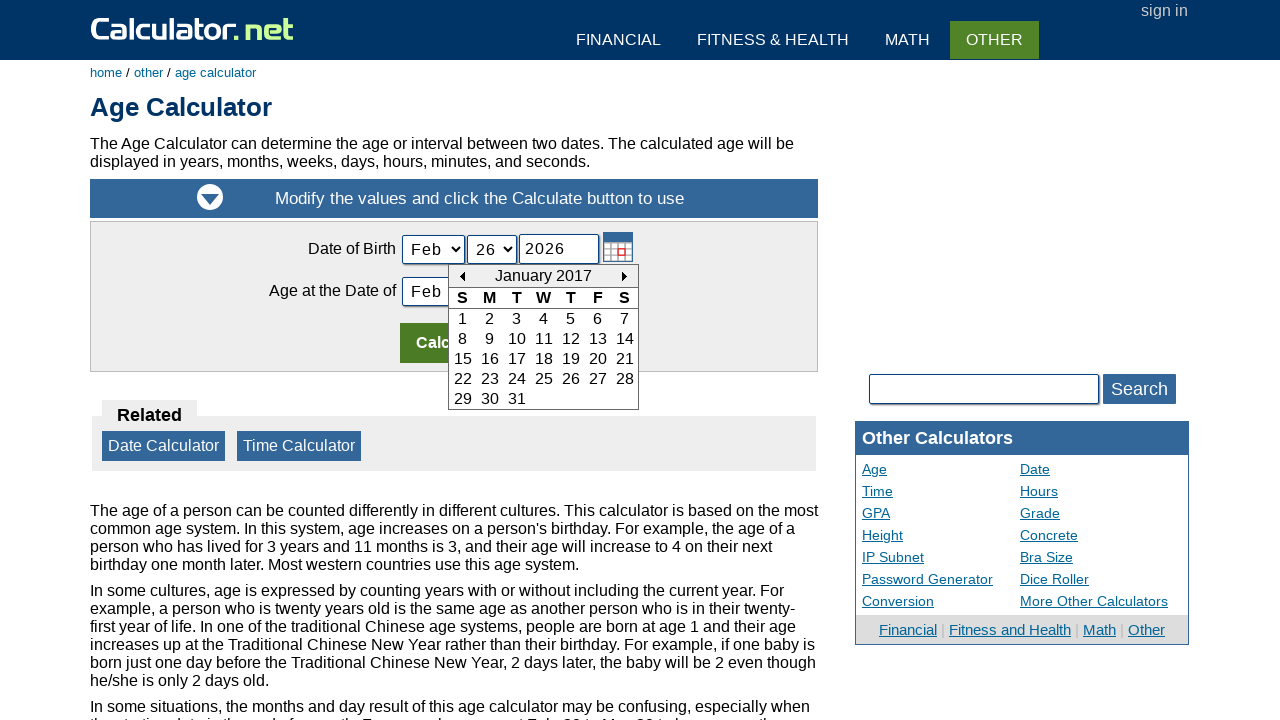

Navigated to previous month (current: January 2017, target: July 2015) at (462, 276) on xpath=//td[@id='today_Previous_ID']
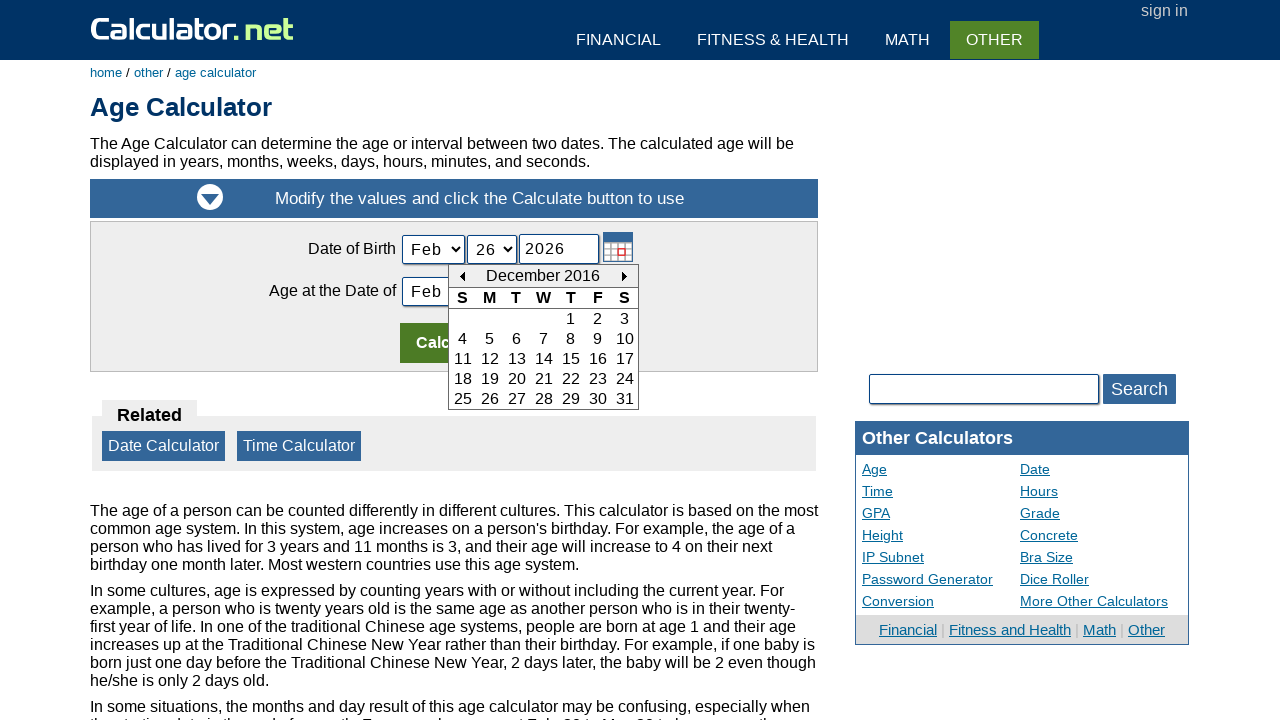

Retrieved current month and year from calendar header: December 2016
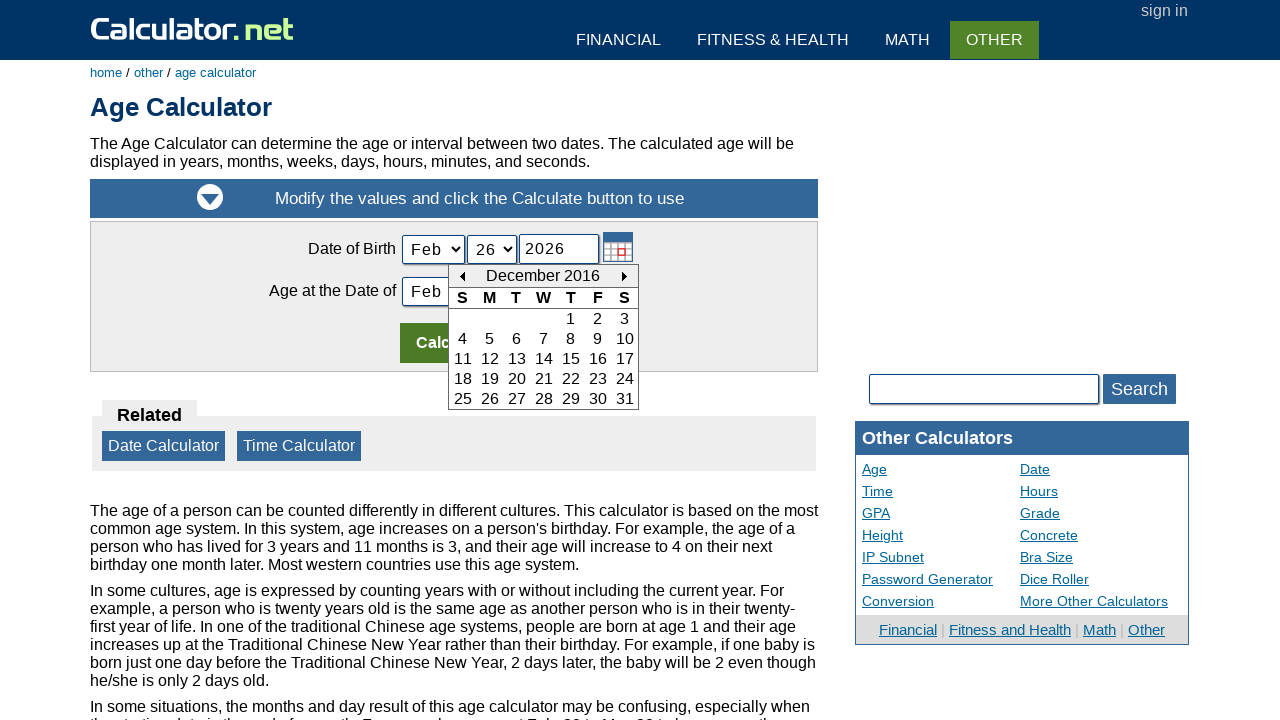

Navigated to previous month (current: December 2016, target: July 2015) at (462, 276) on xpath=//td[@id='today_Previous_ID']
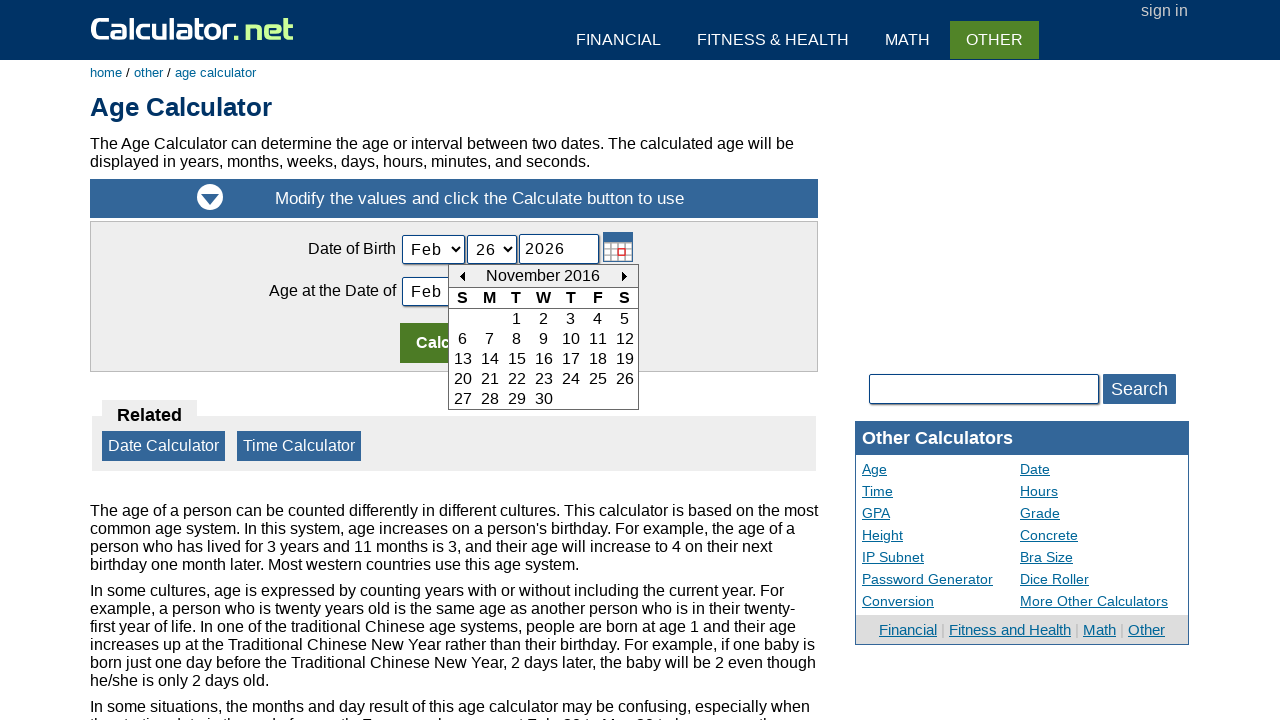

Retrieved current month and year from calendar header: November 2016
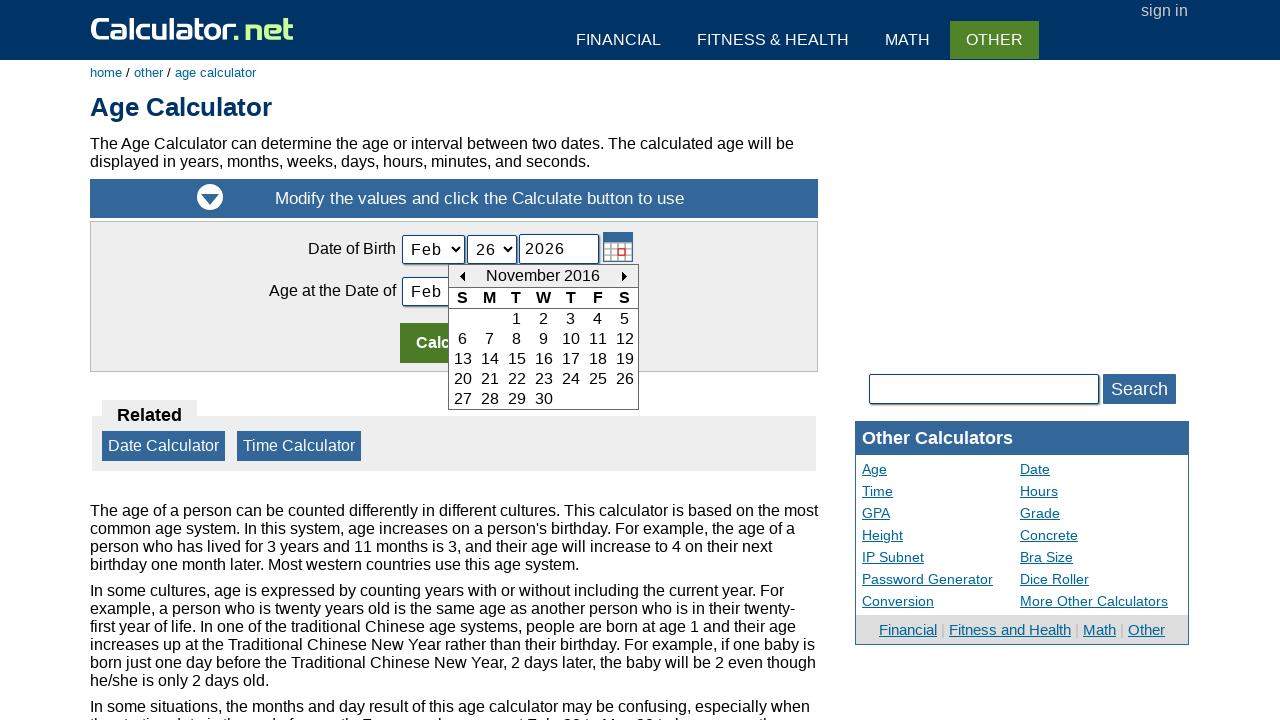

Navigated to previous month (current: November 2016, target: July 2015) at (462, 276) on xpath=//td[@id='today_Previous_ID']
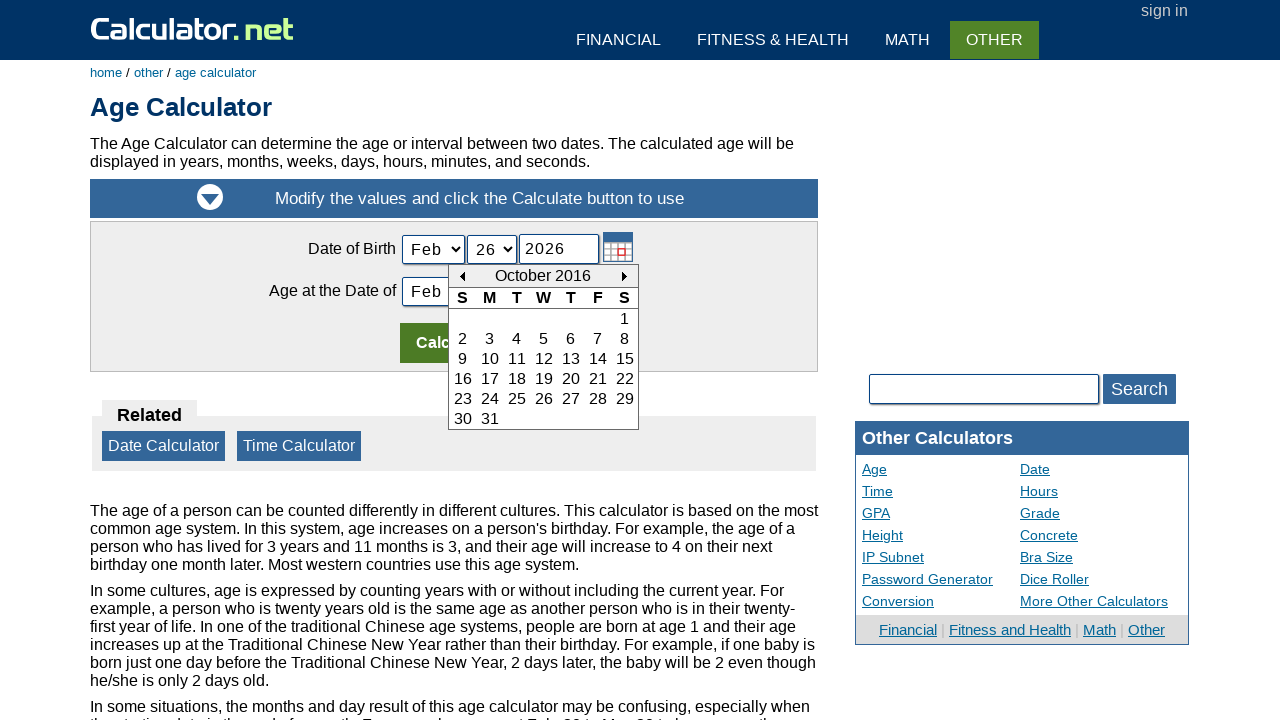

Retrieved current month and year from calendar header: October 2016
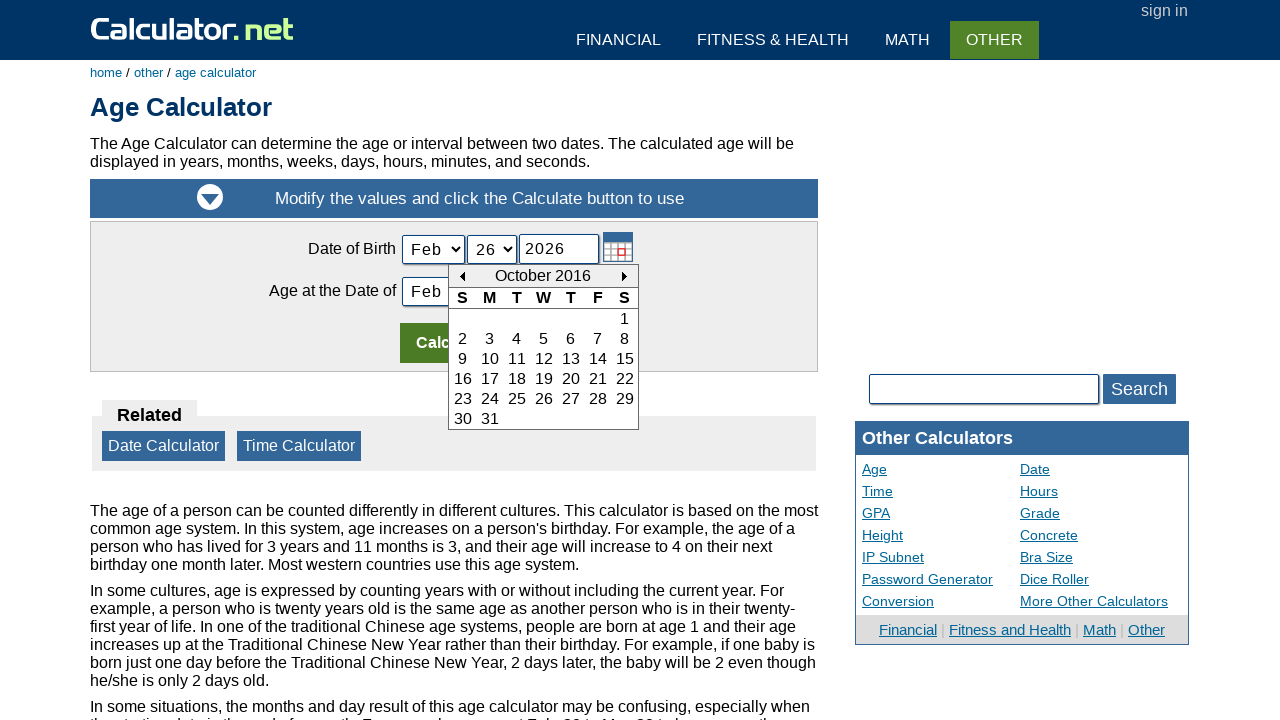

Navigated to previous month (current: October 2016, target: July 2015) at (462, 276) on xpath=//td[@id='today_Previous_ID']
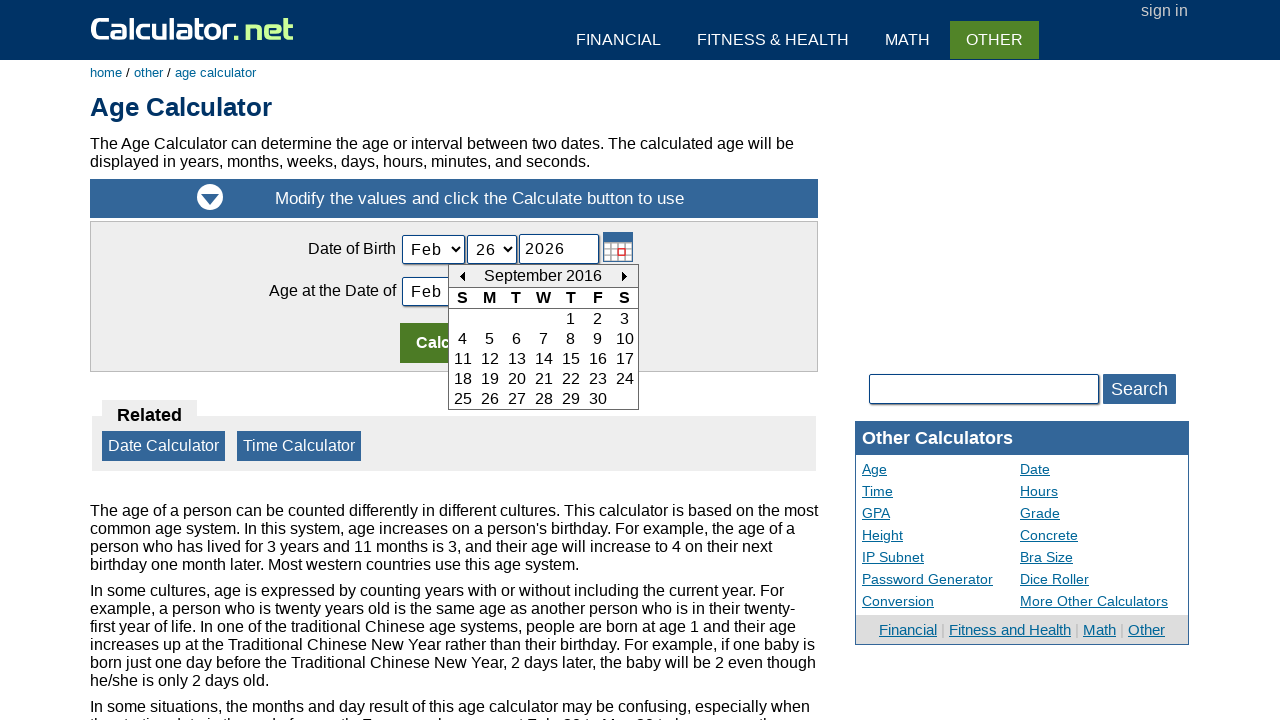

Retrieved current month and year from calendar header: September 2016
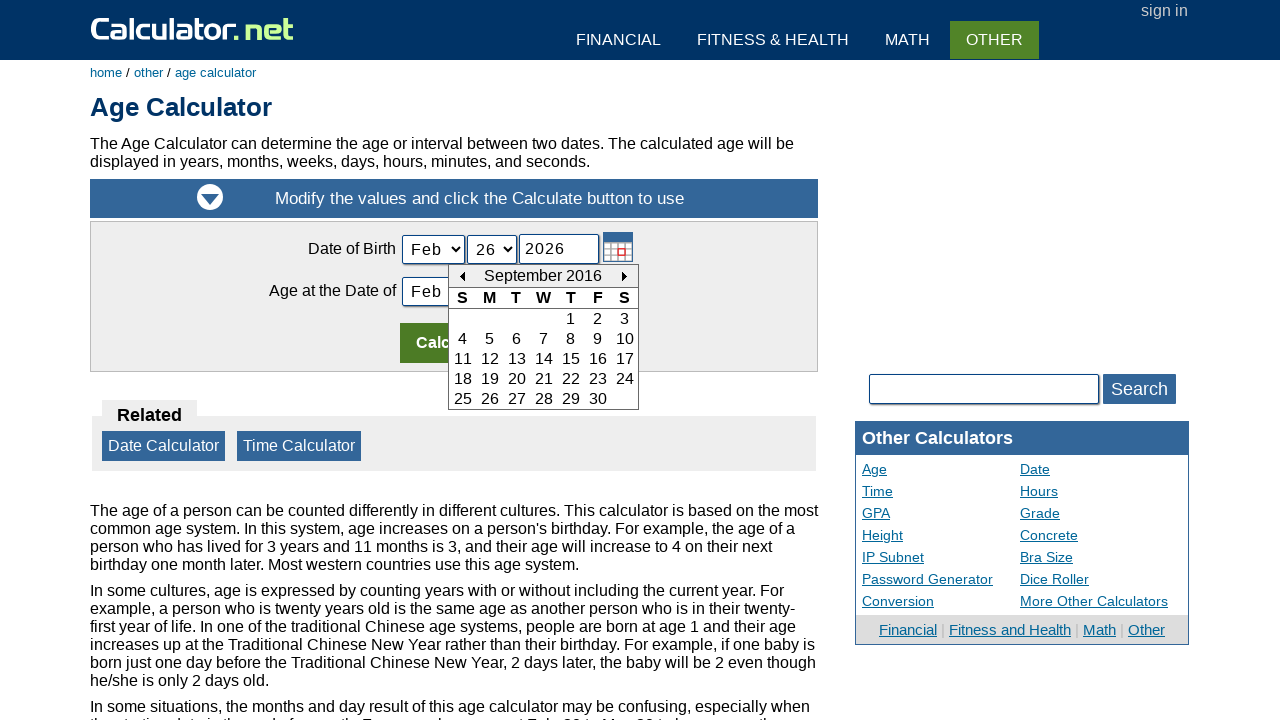

Navigated to previous month (current: September 2016, target: July 2015) at (462, 276) on xpath=//td[@id='today_Previous_ID']
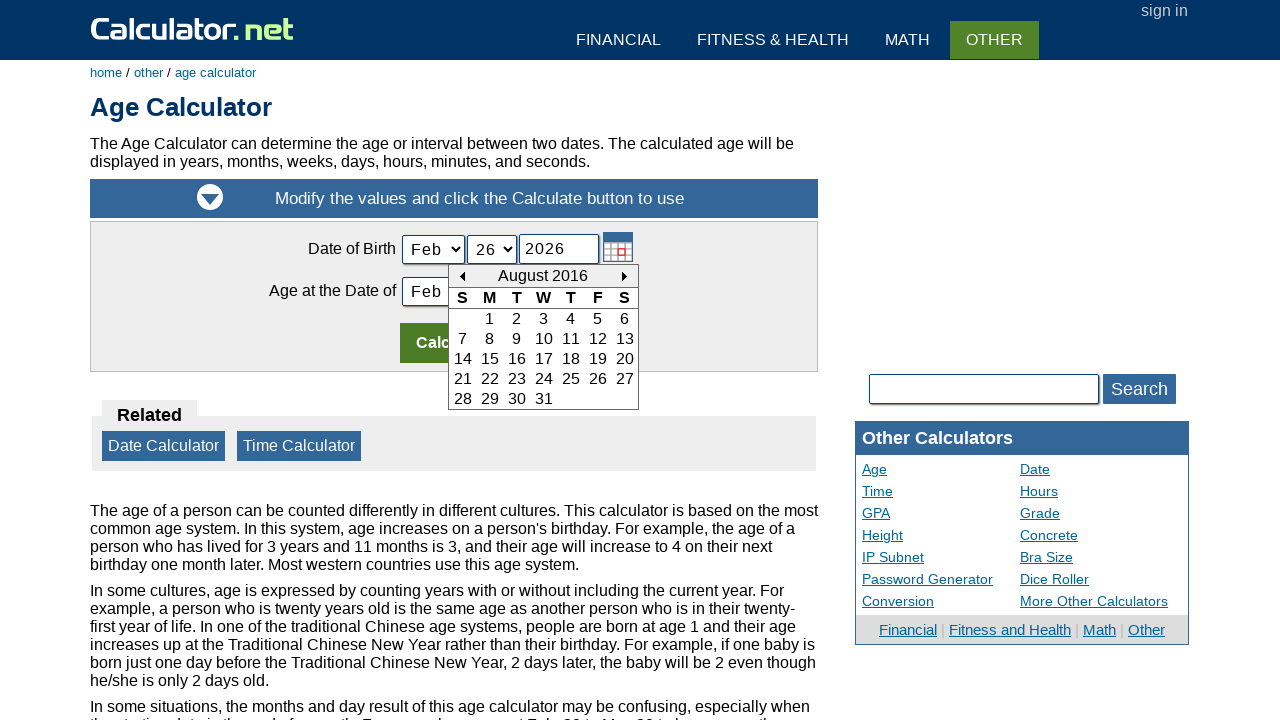

Retrieved current month and year from calendar header: August 2016
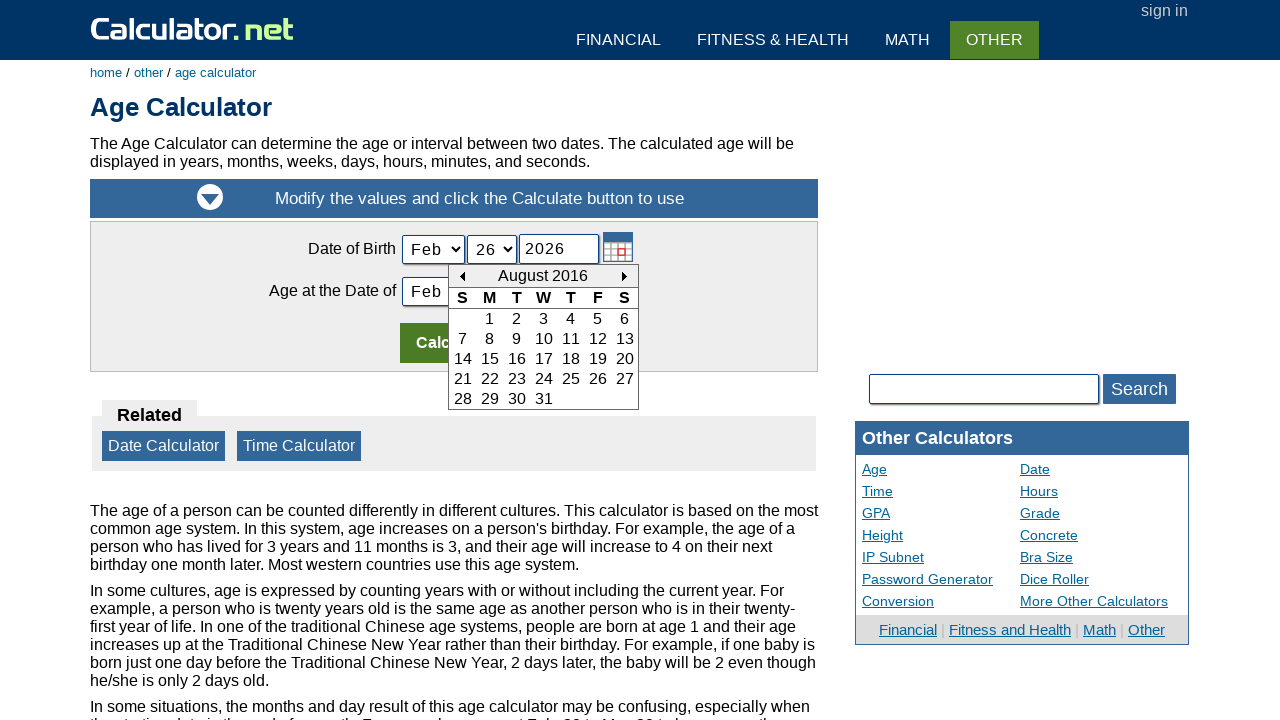

Navigated to previous month (current: August 2016, target: July 2015) at (462, 276) on xpath=//td[@id='today_Previous_ID']
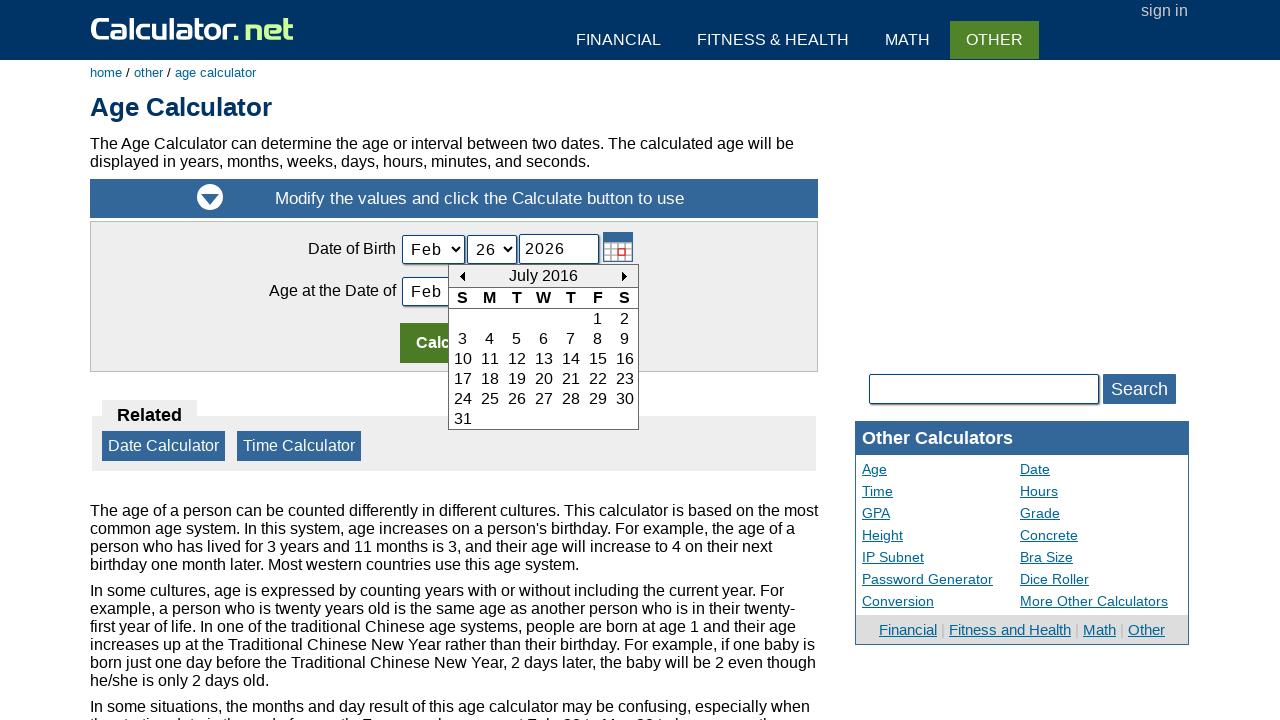

Retrieved current month and year from calendar header: July 2016
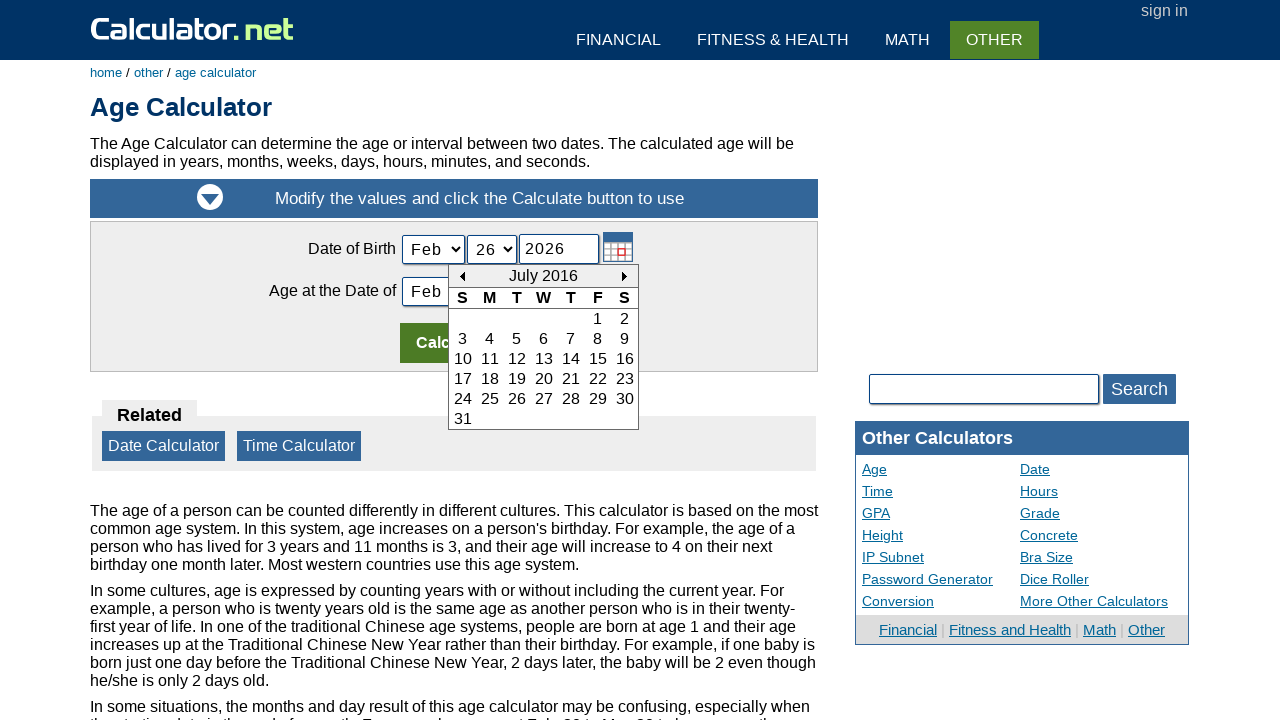

Navigated to previous month (current: July 2016, target: July 2015) at (462, 276) on xpath=//td[@id='today_Previous_ID']
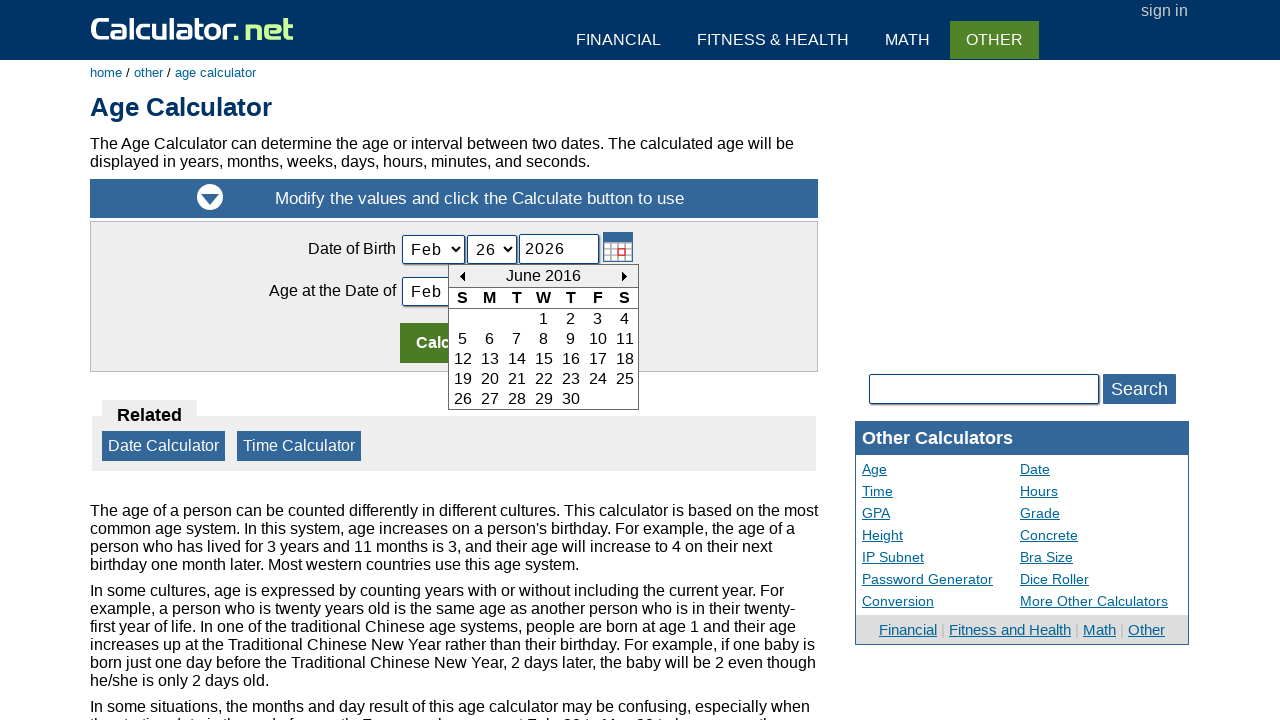

Retrieved current month and year from calendar header: June 2016
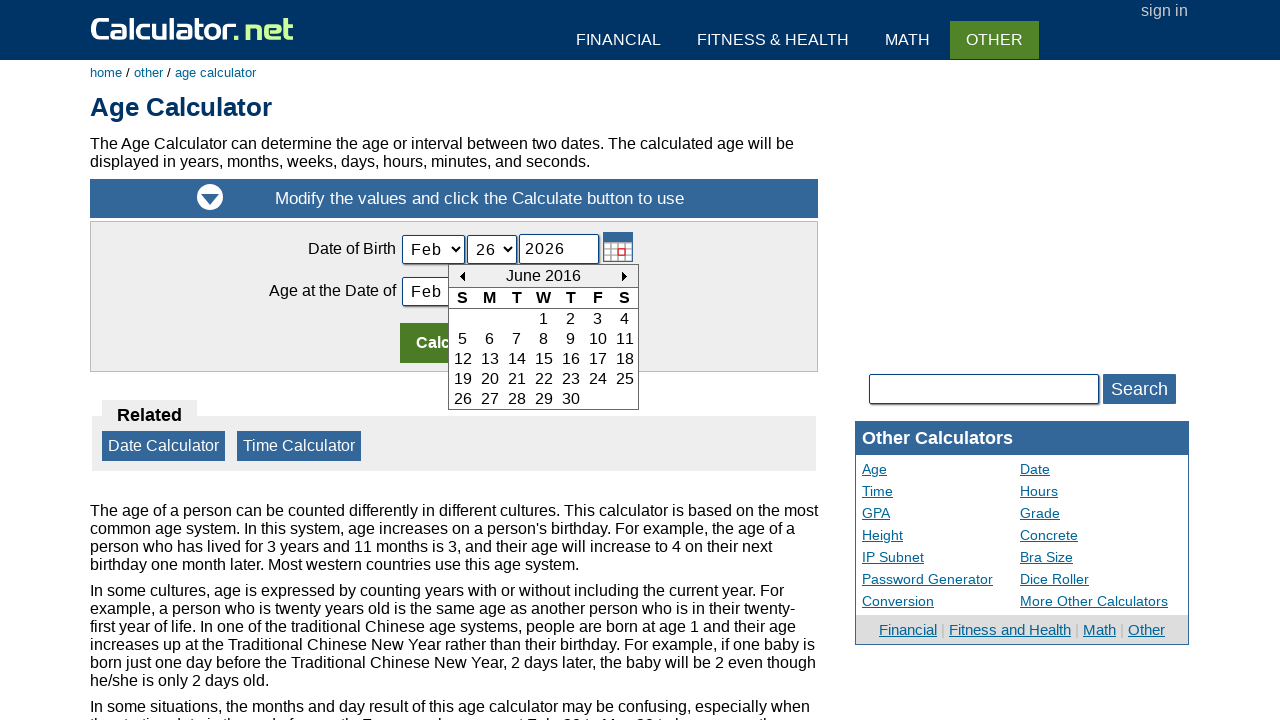

Navigated to previous month (current: June 2016, target: July 2015) at (462, 276) on xpath=//td[@id='today_Previous_ID']
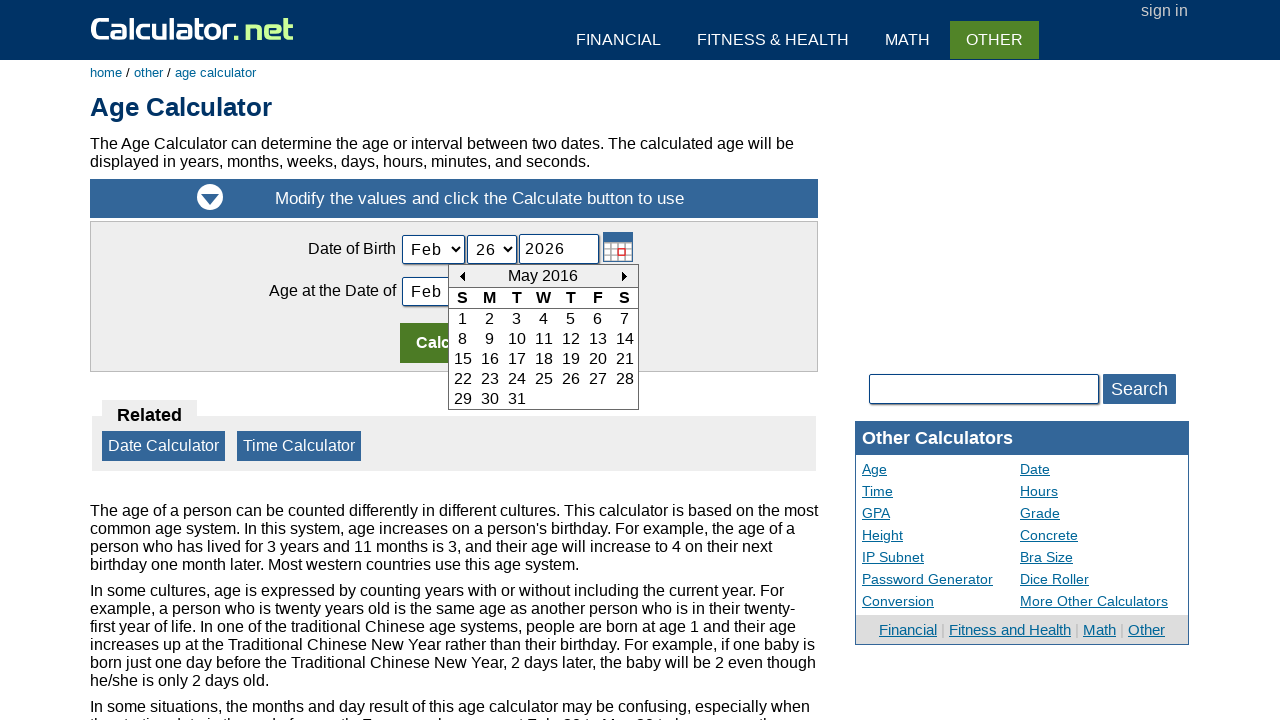

Retrieved current month and year from calendar header: May 2016
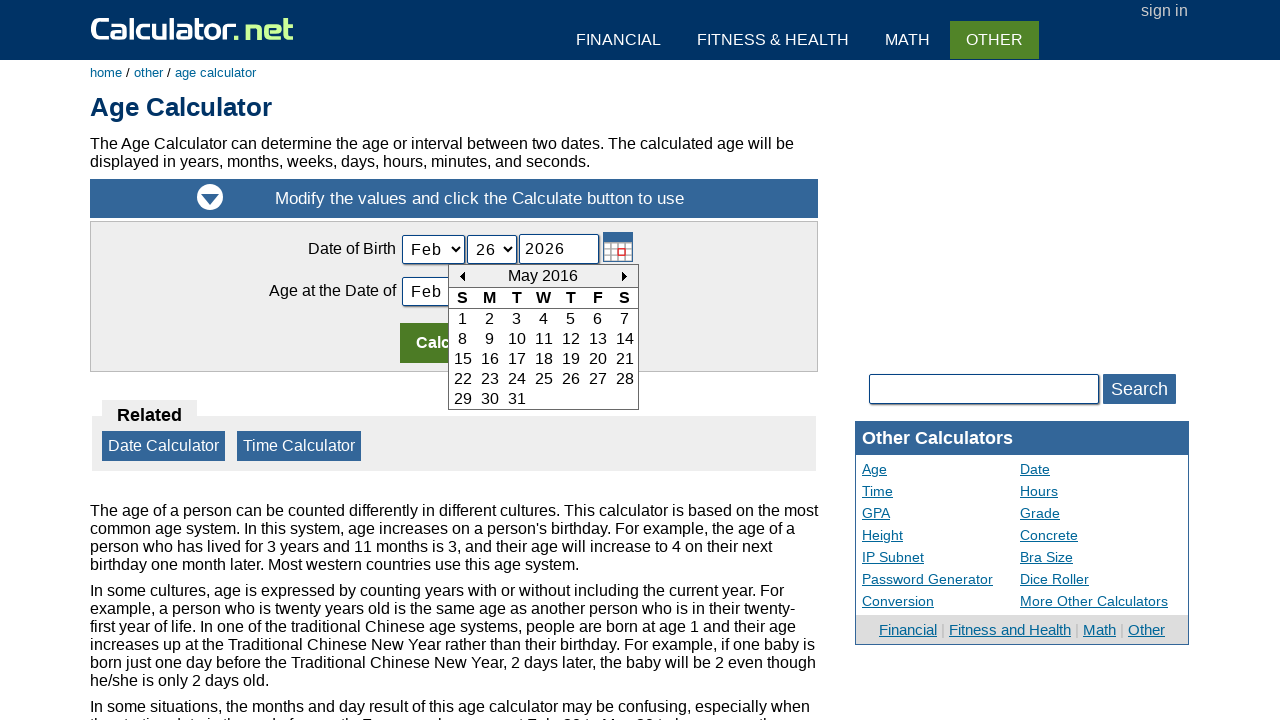

Navigated to previous month (current: May 2016, target: July 2015) at (462, 276) on xpath=//td[@id='today_Previous_ID']
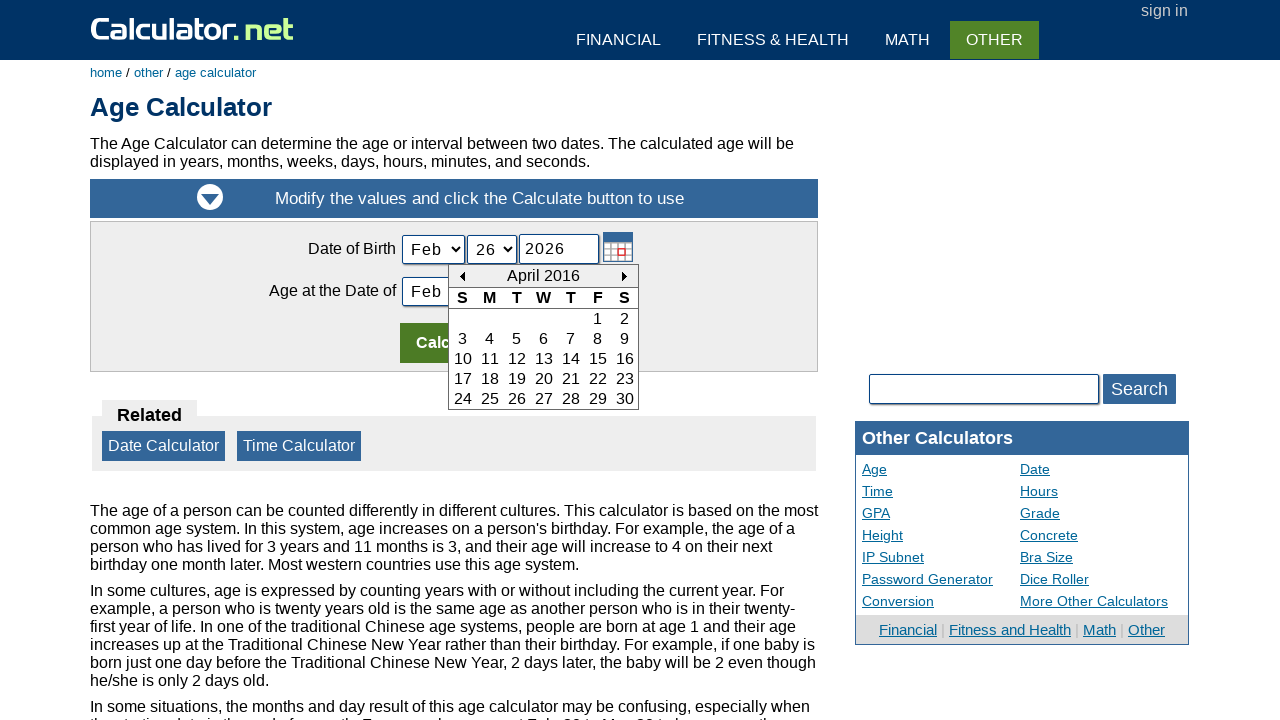

Retrieved current month and year from calendar header: April 2016
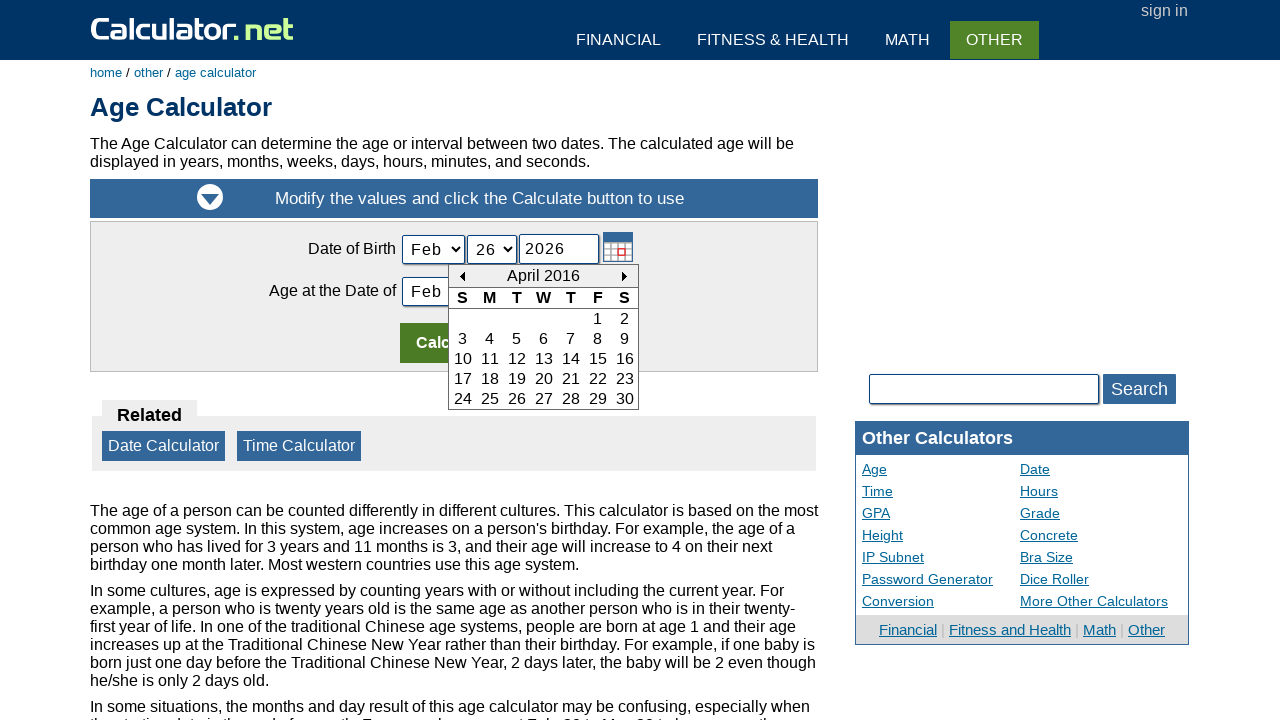

Navigated to previous month (current: April 2016, target: July 2015) at (462, 276) on xpath=//td[@id='today_Previous_ID']
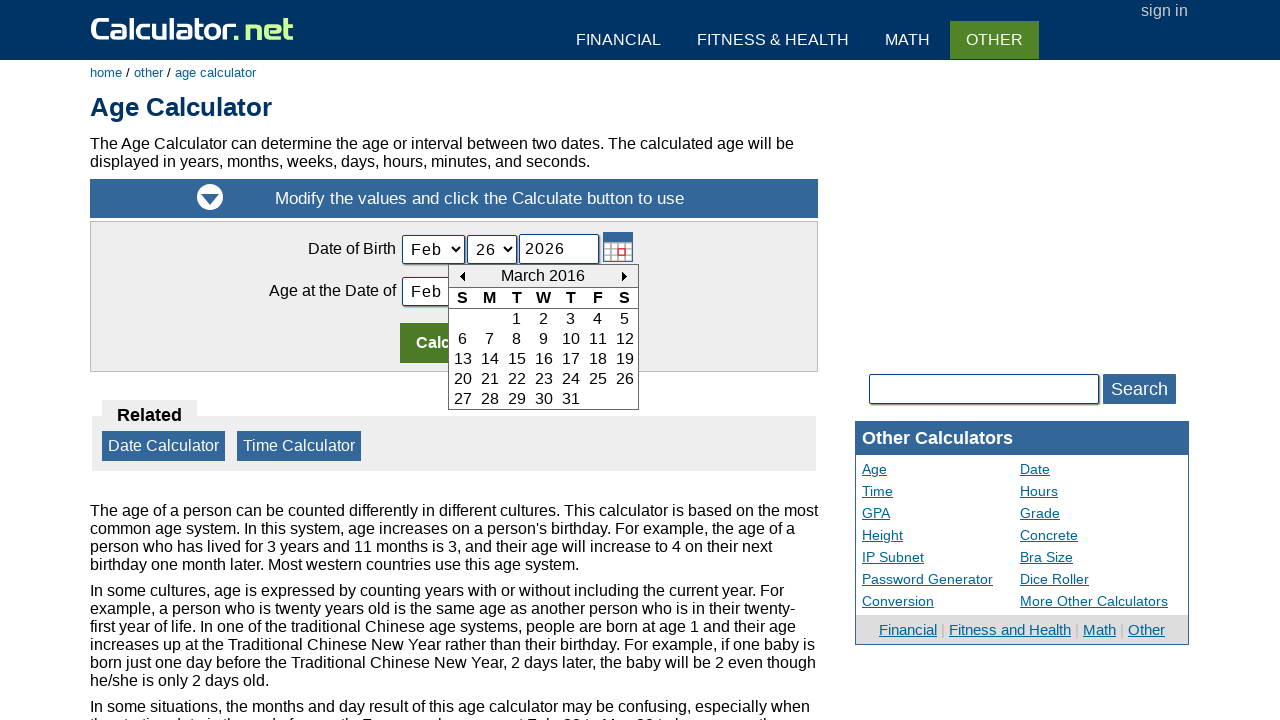

Retrieved current month and year from calendar header: March 2016
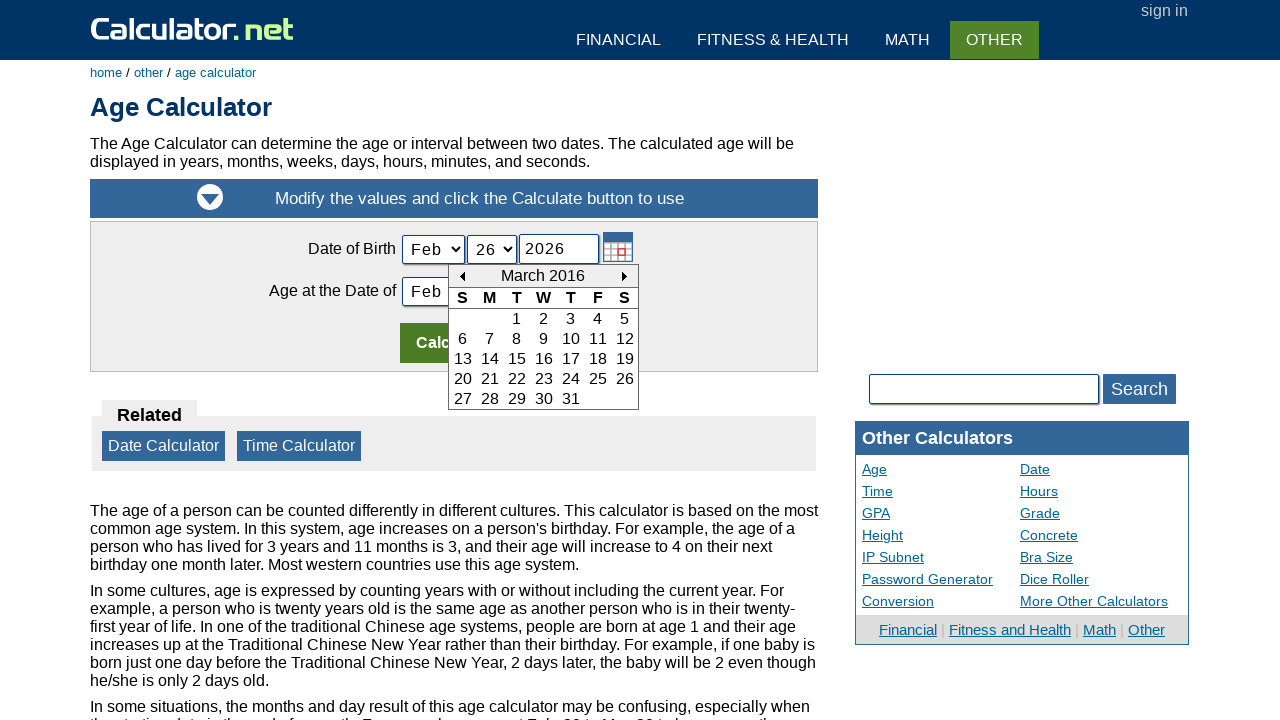

Navigated to previous month (current: March 2016, target: July 2015) at (462, 276) on xpath=//td[@id='today_Previous_ID']
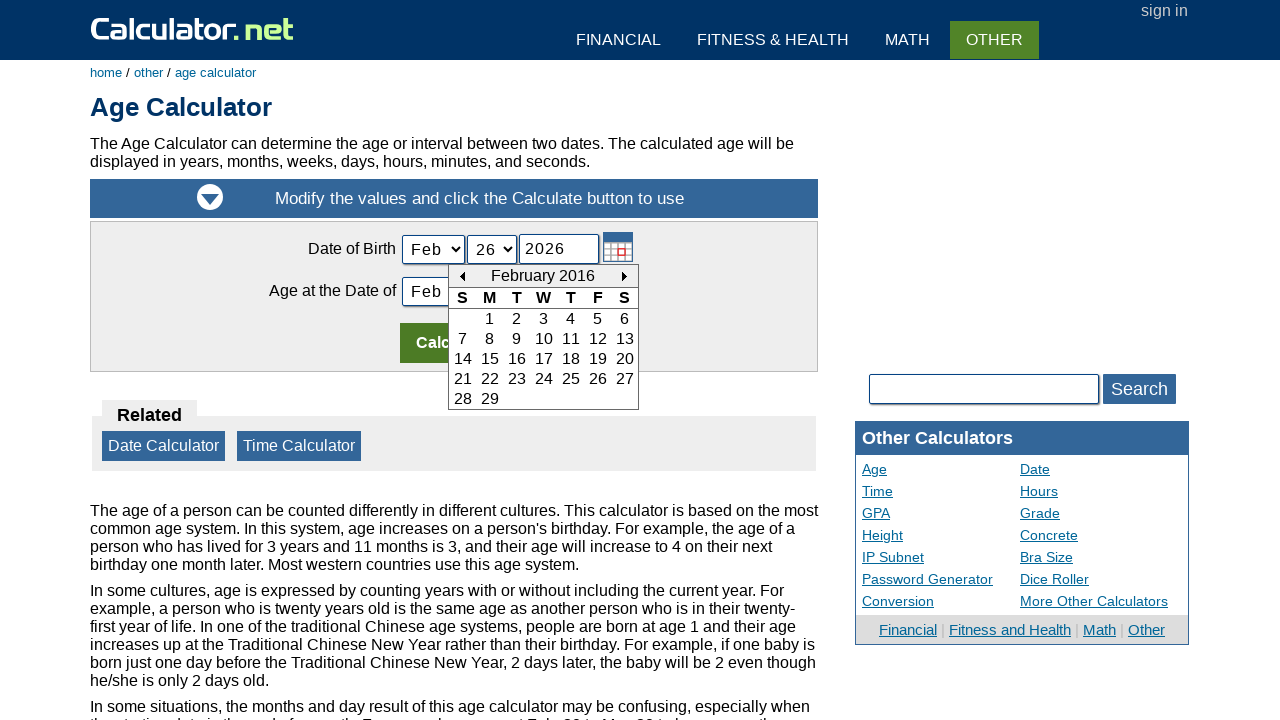

Retrieved current month and year from calendar header: February 2016
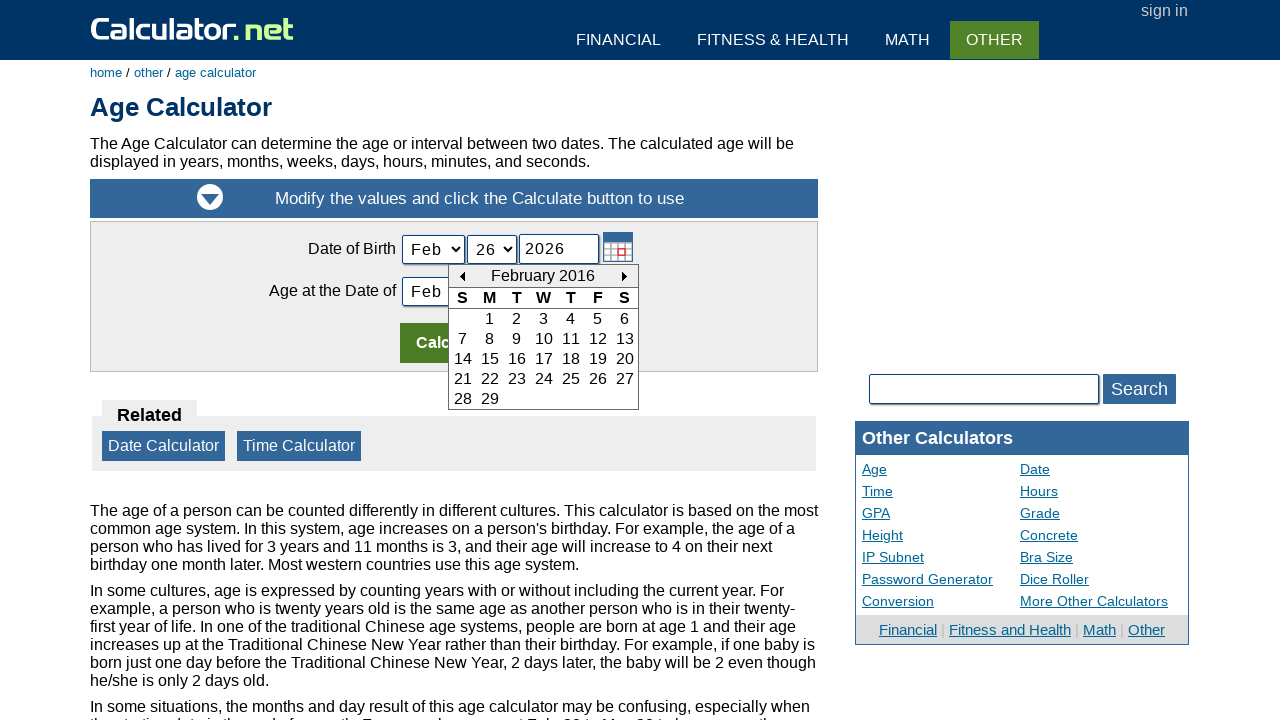

Navigated to previous month (current: February 2016, target: July 2015) at (462, 276) on xpath=//td[@id='today_Previous_ID']
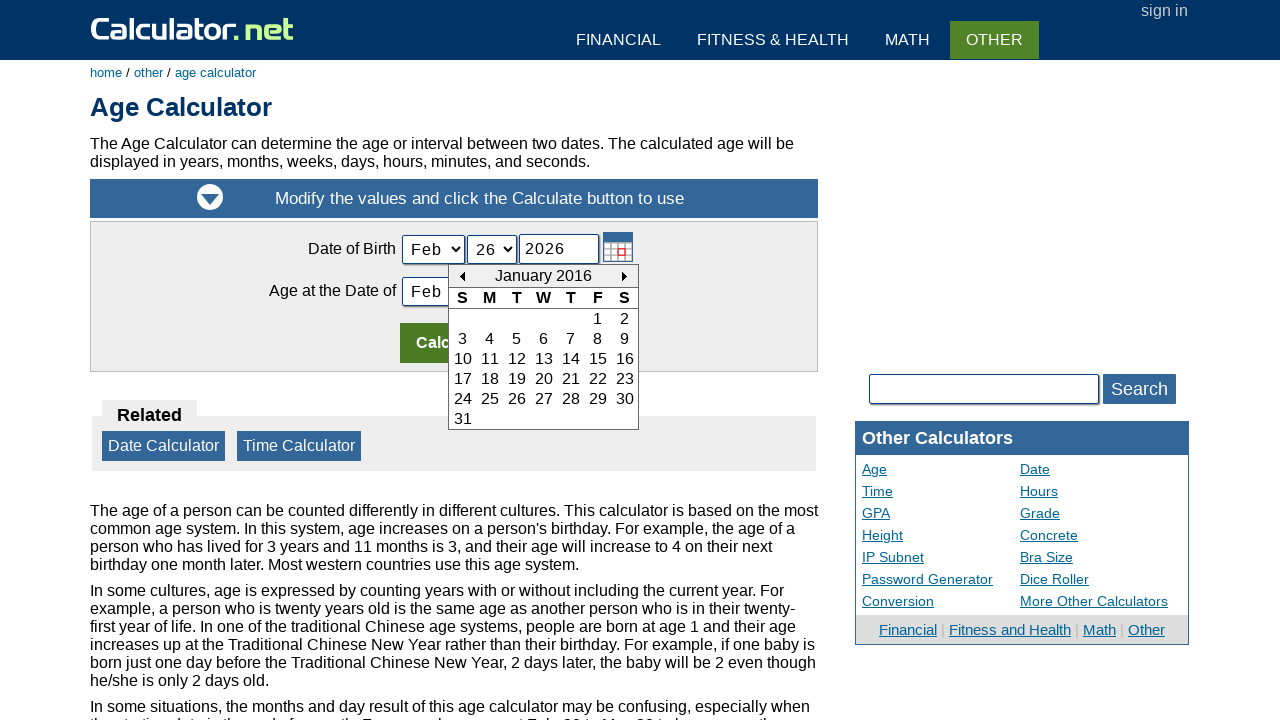

Retrieved current month and year from calendar header: January 2016
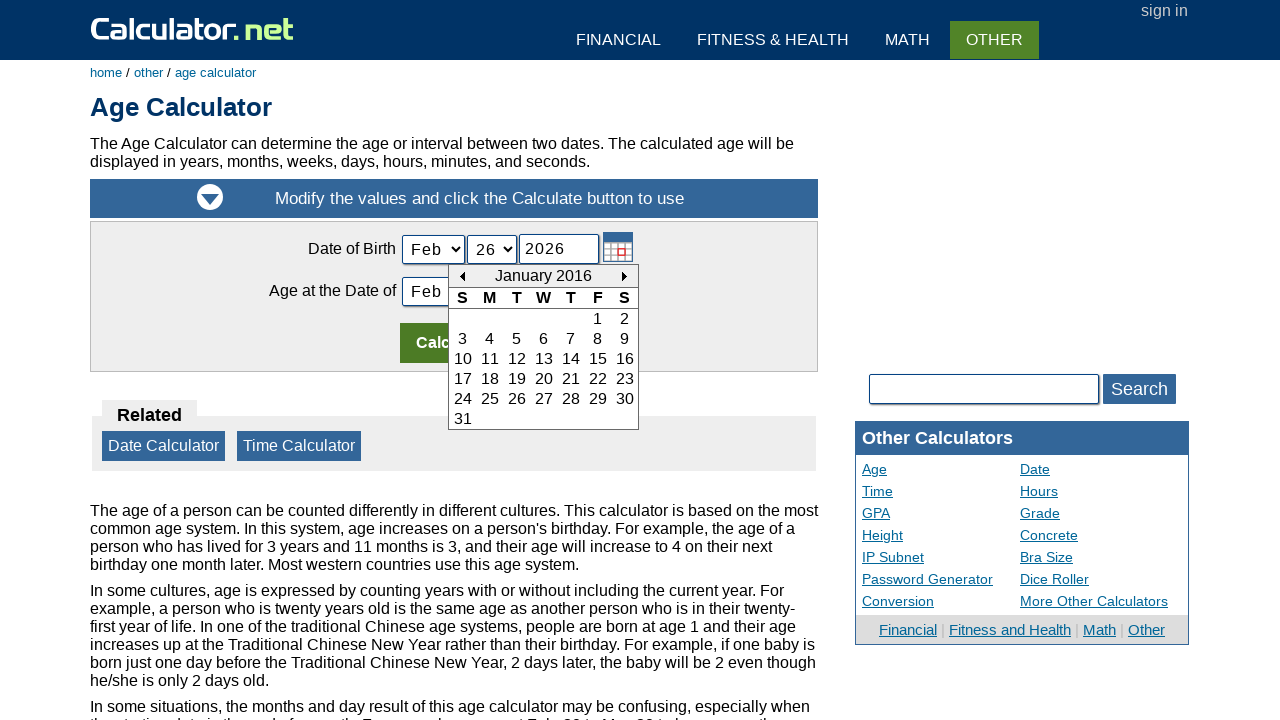

Navigated to previous month (current: January 2016, target: July 2015) at (462, 276) on xpath=//td[@id='today_Previous_ID']
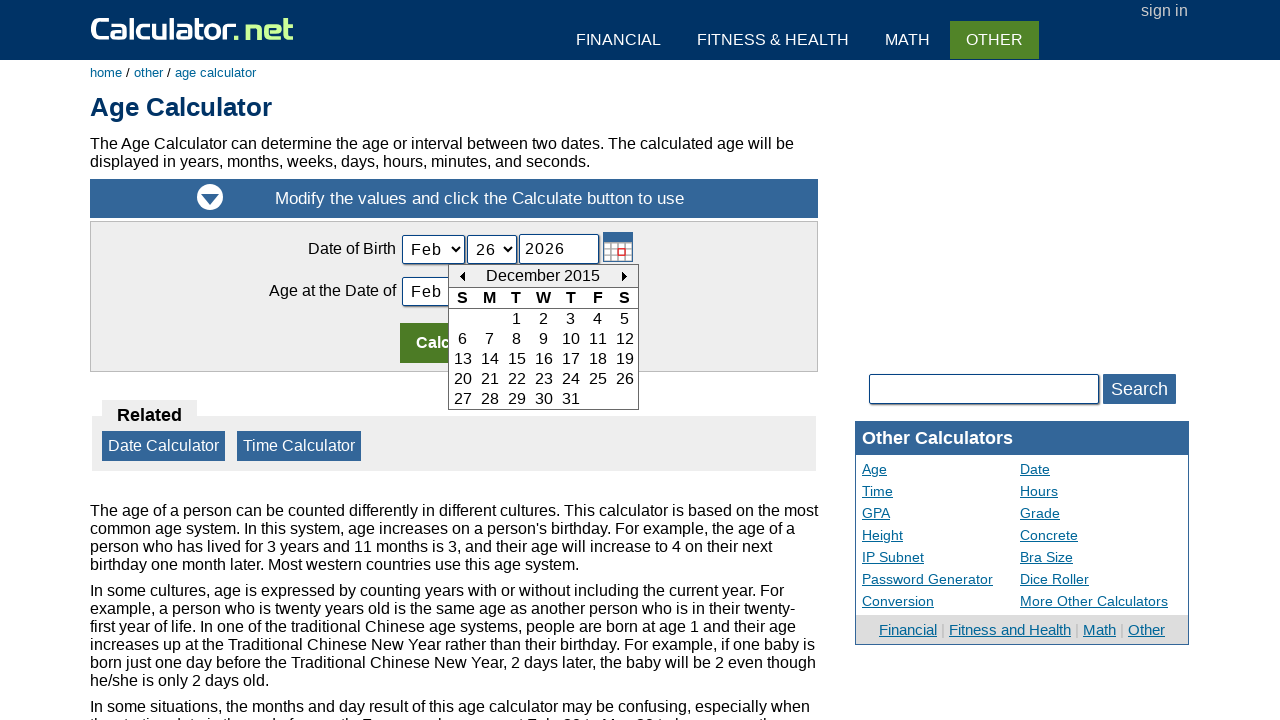

Retrieved current month and year from calendar header: December 2015
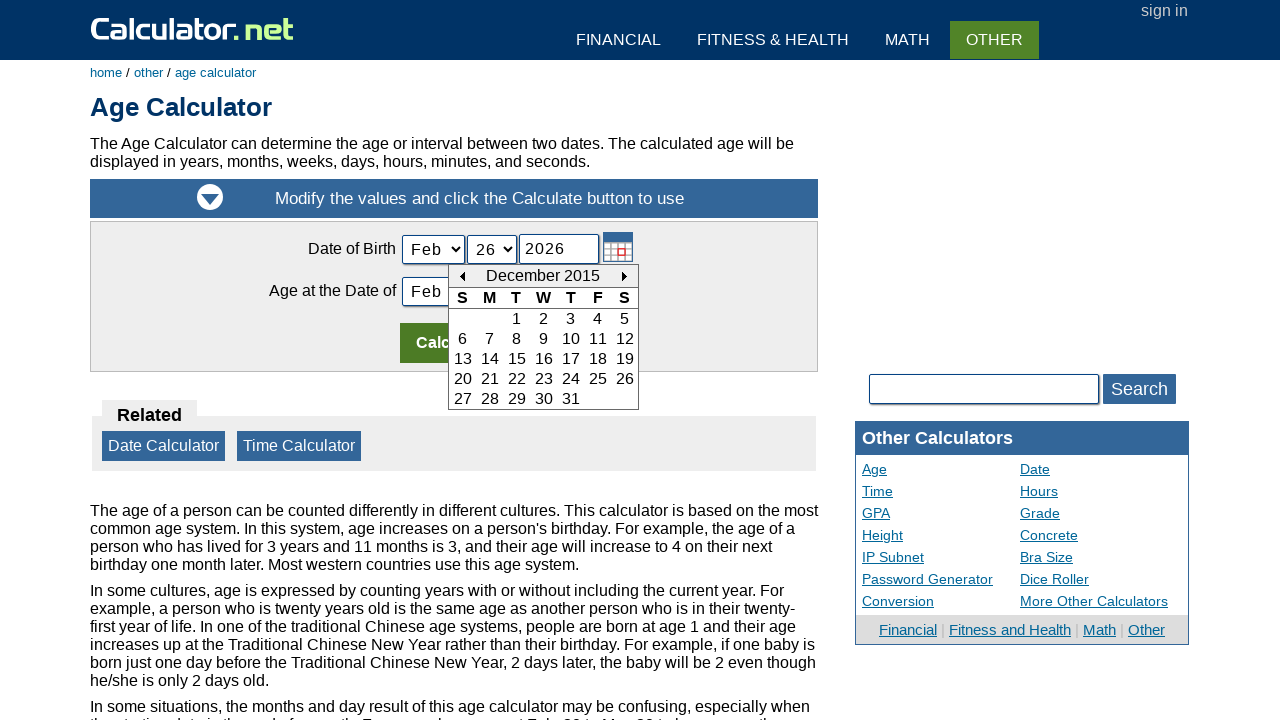

Navigated to previous month (current: December 2015, target: July 2015) at (462, 276) on xpath=//td[@id='today_Previous_ID']
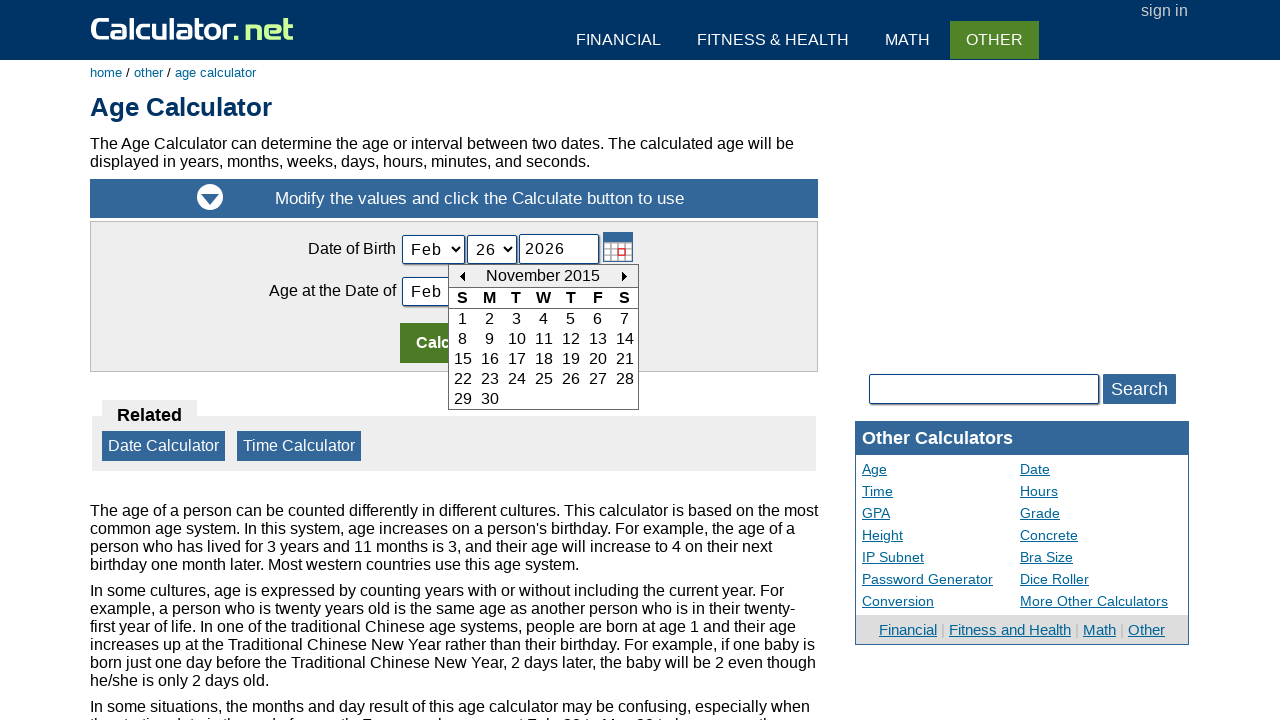

Retrieved current month and year from calendar header: November 2015
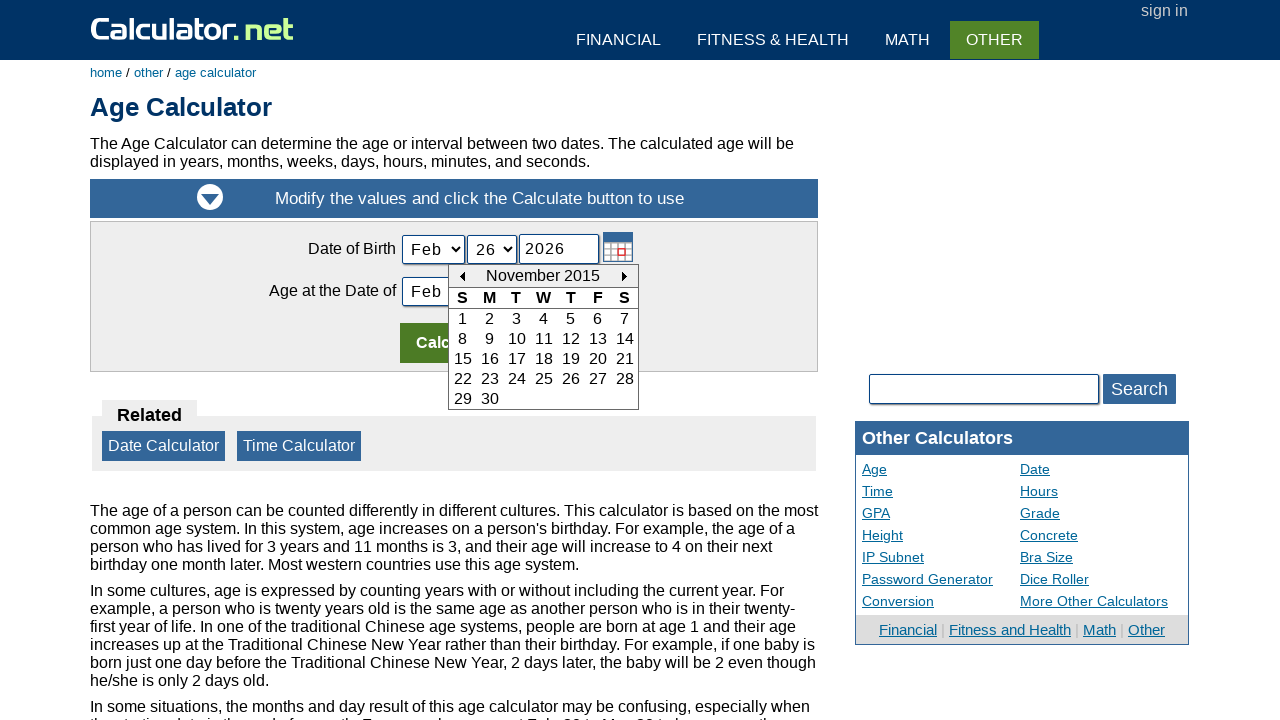

Navigated to previous month (current: November 2015, target: July 2015) at (462, 276) on xpath=//td[@id='today_Previous_ID']
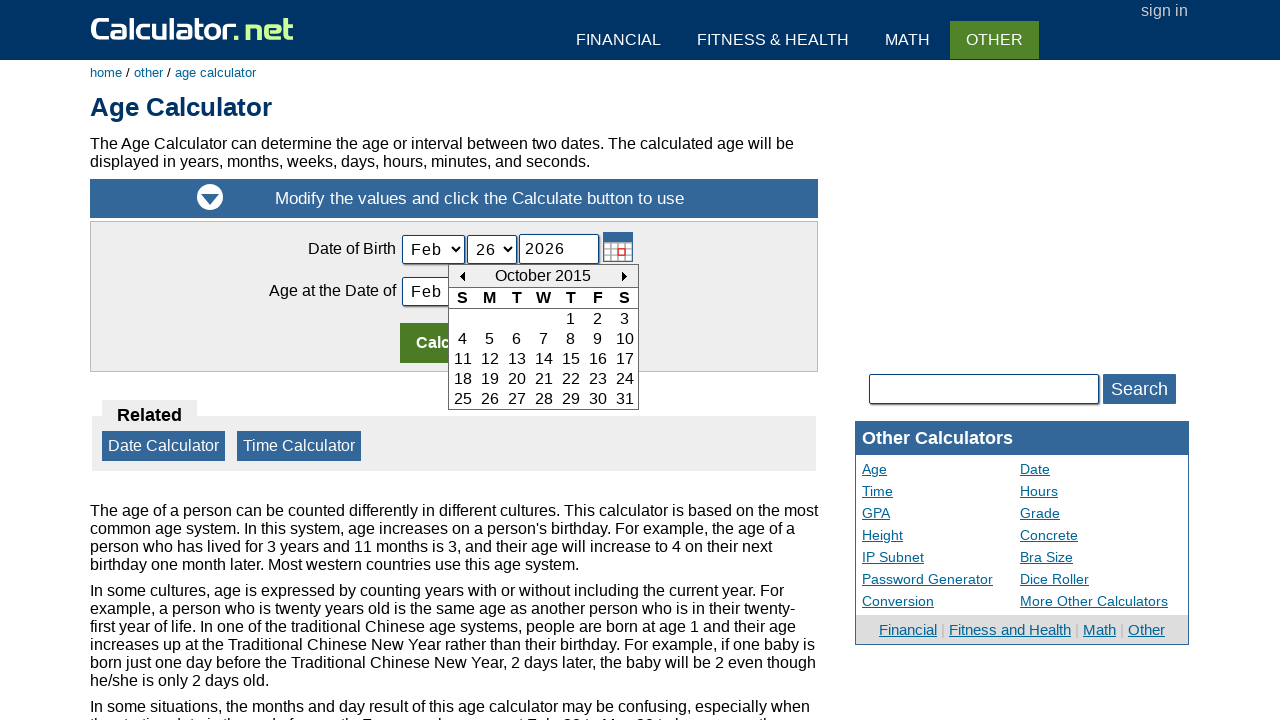

Retrieved current month and year from calendar header: October 2015
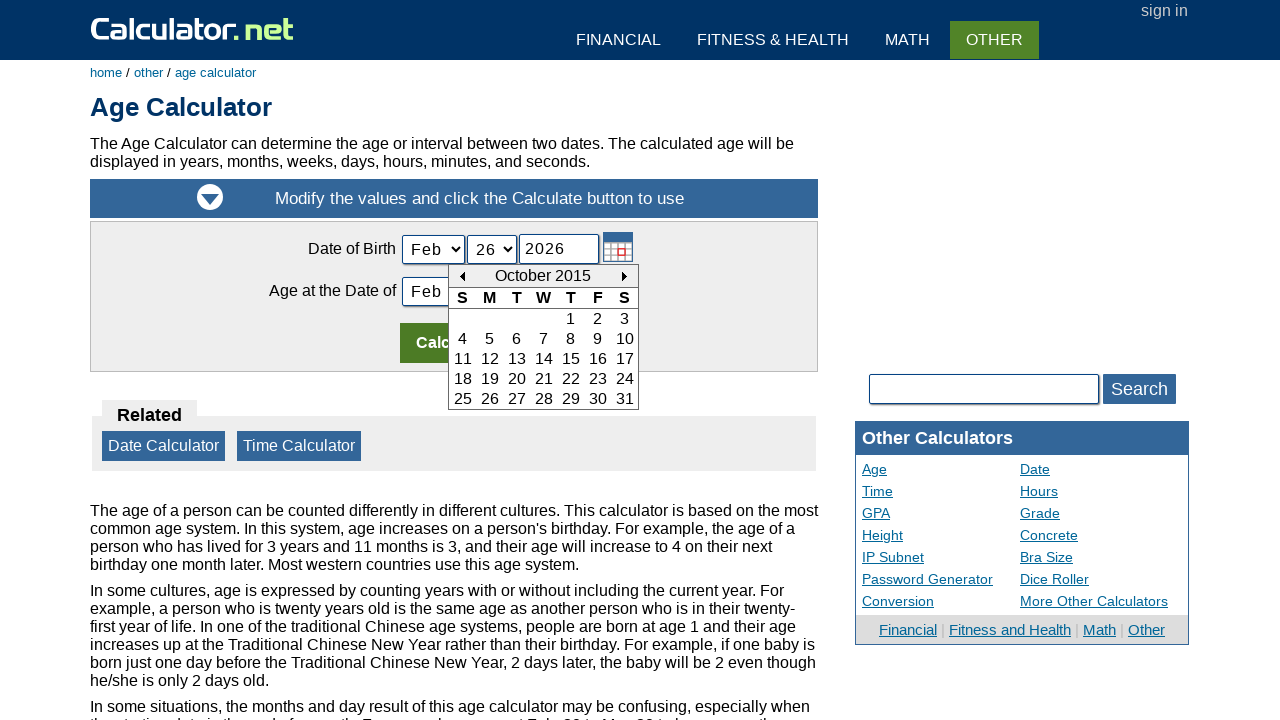

Navigated to previous month (current: October 2015, target: July 2015) at (462, 276) on xpath=//td[@id='today_Previous_ID']
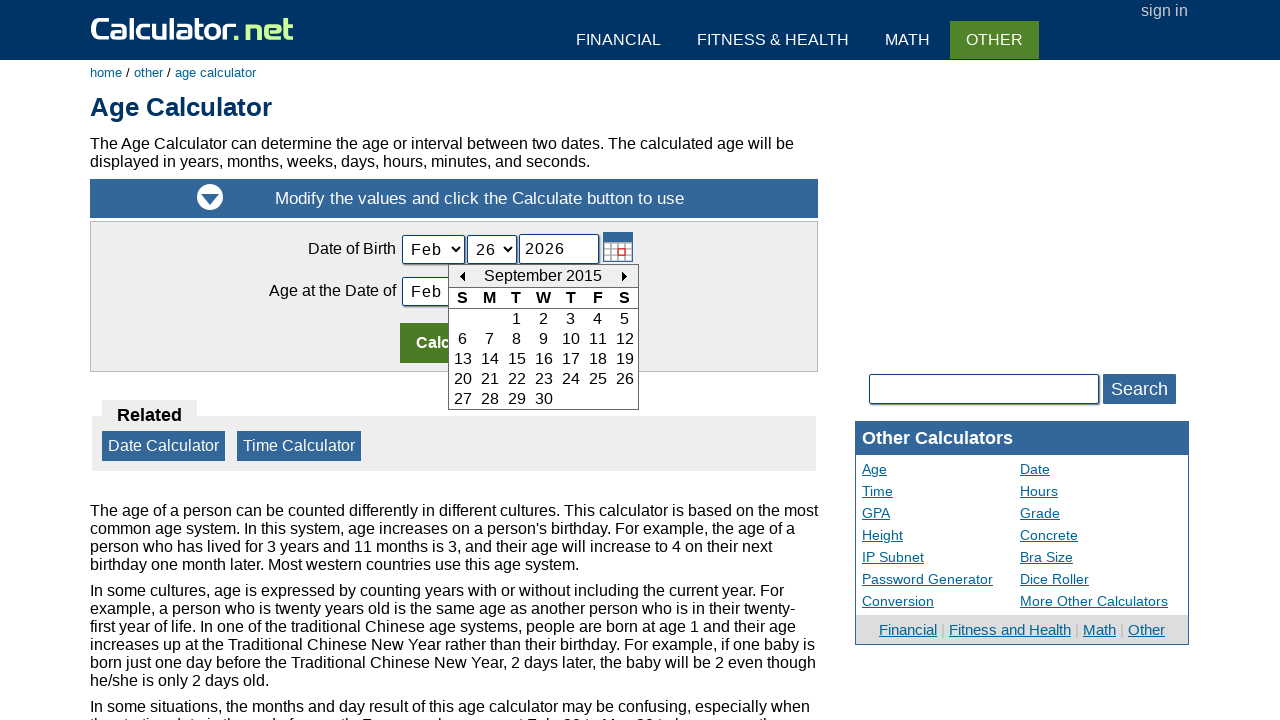

Retrieved current month and year from calendar header: September 2015
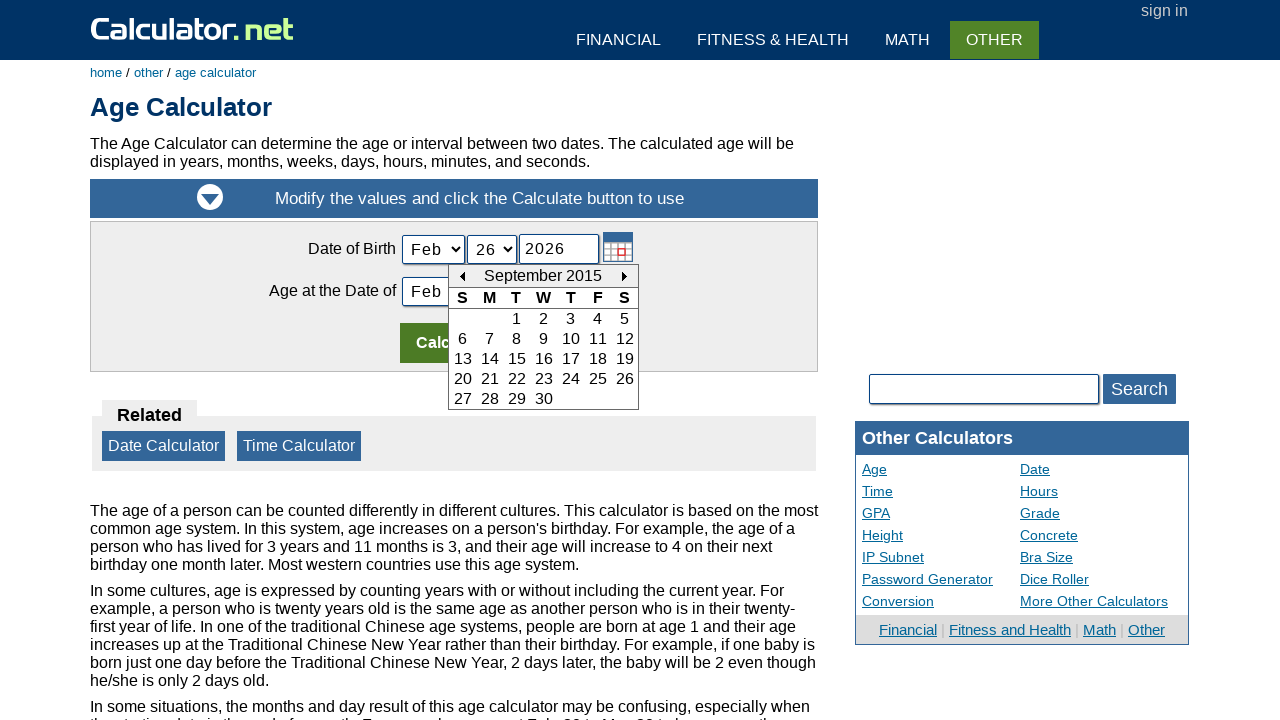

Navigated to previous month (current: September 2015, target: July 2015) at (462, 276) on xpath=//td[@id='today_Previous_ID']
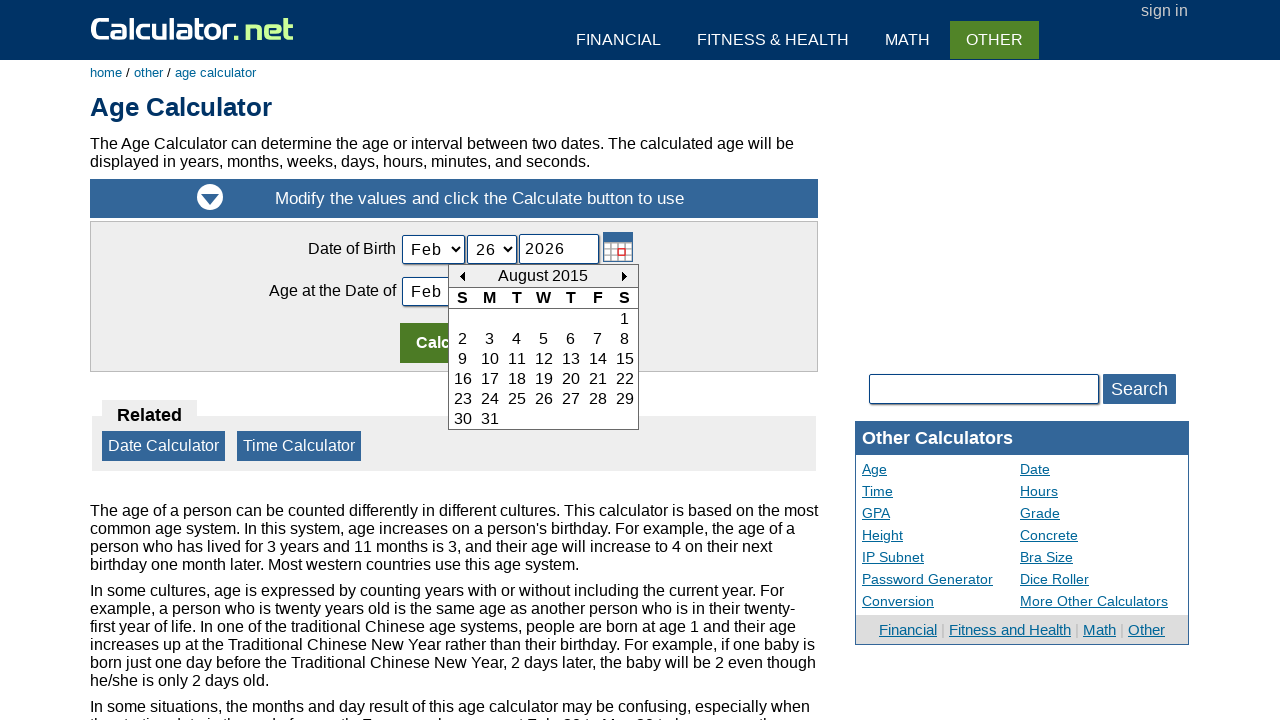

Retrieved current month and year from calendar header: August 2015
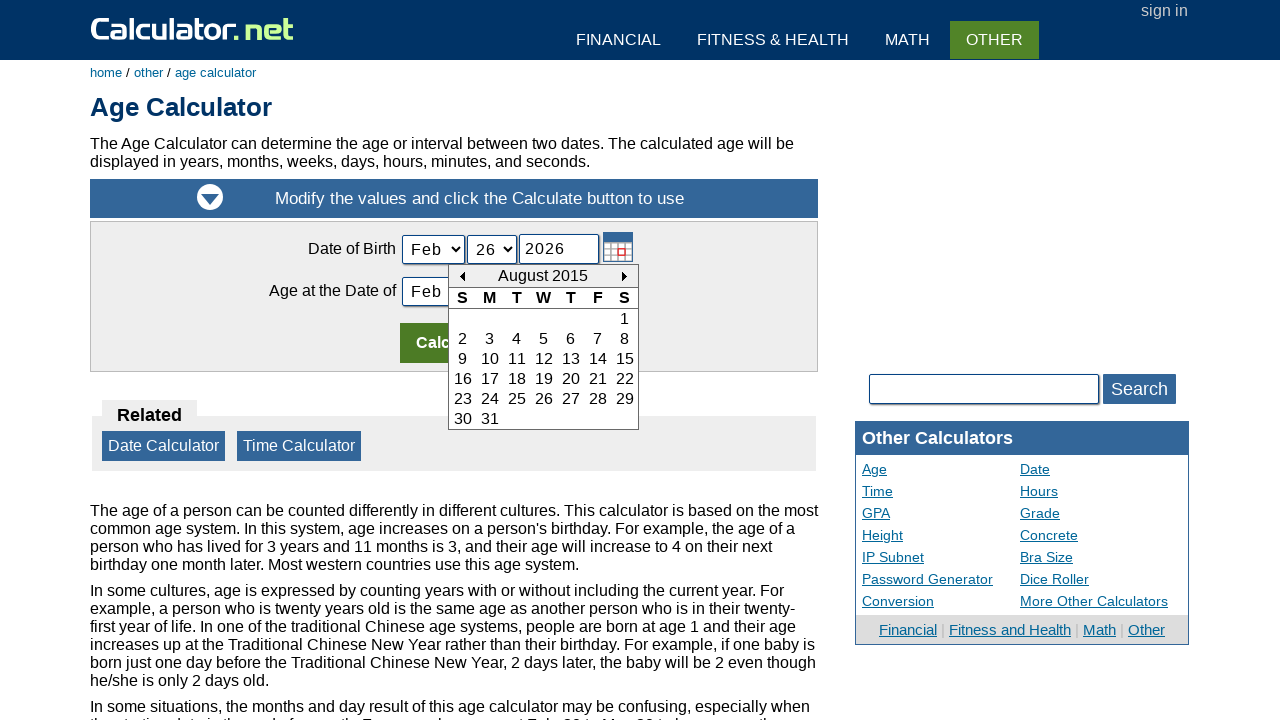

Navigated to previous month (current: August 2015, target: July 2015) at (462, 276) on xpath=//td[@id='today_Previous_ID']
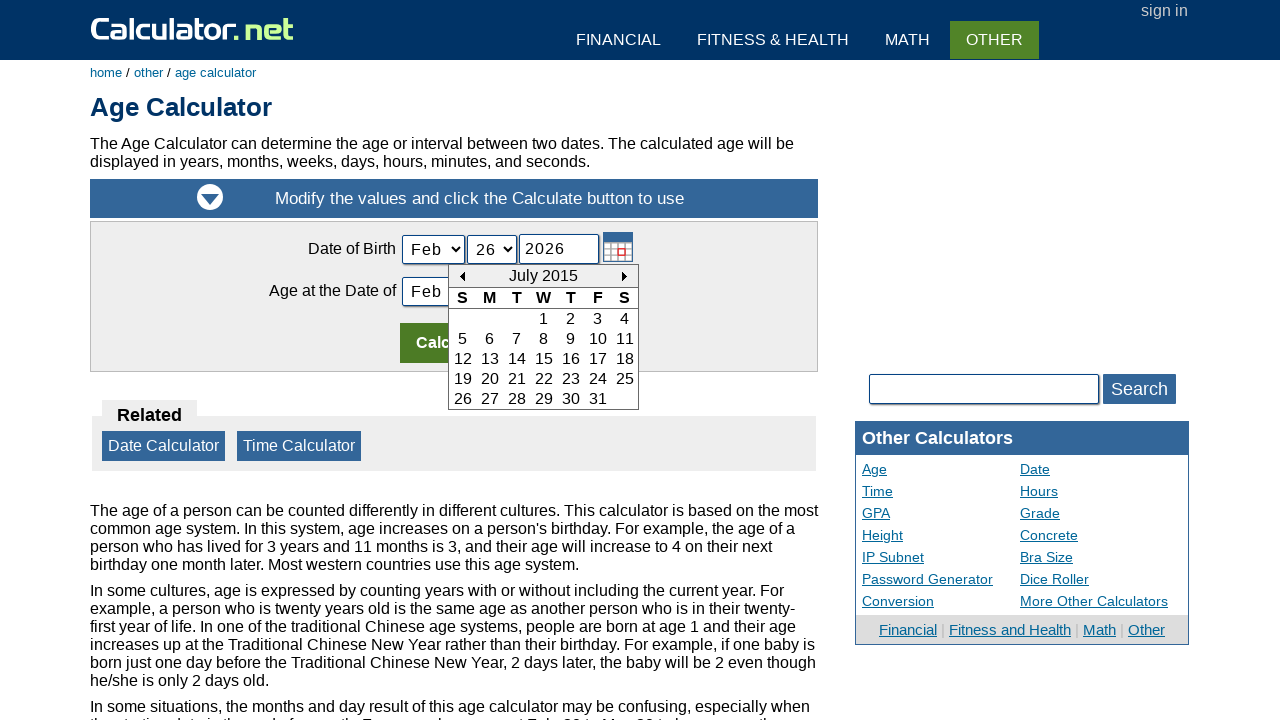

Retrieved current month and year from calendar header: July 2015
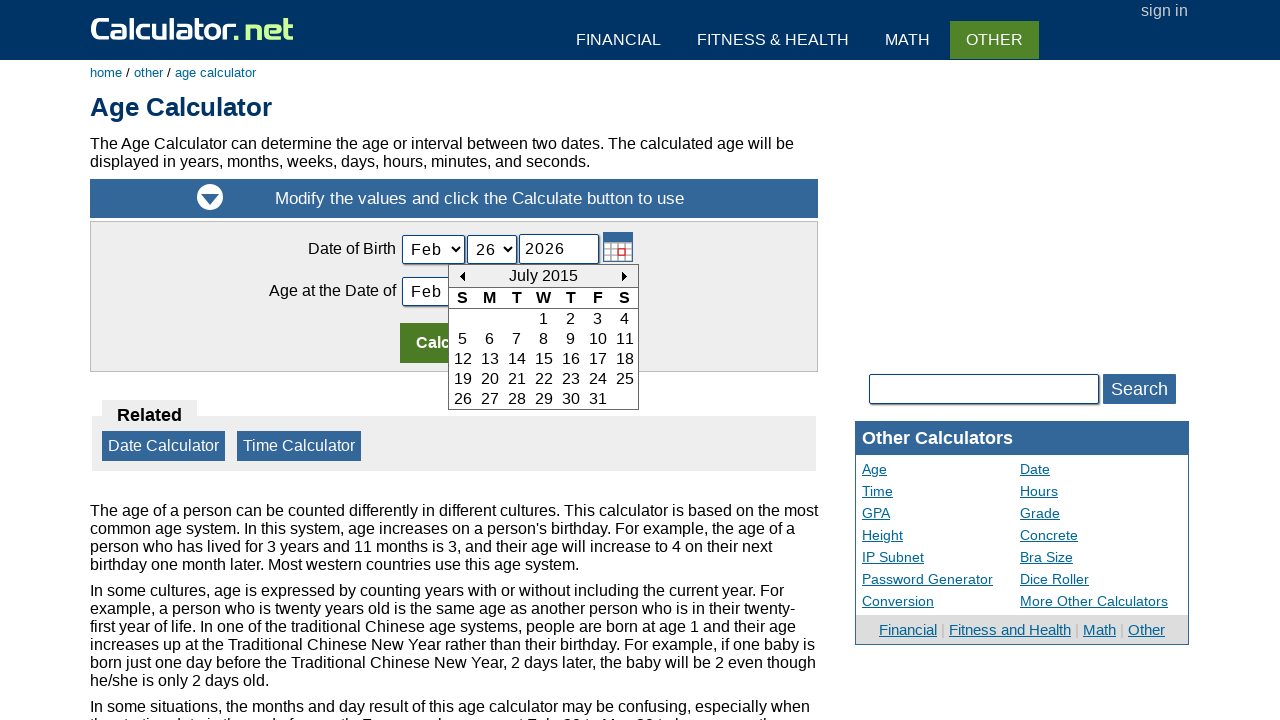

Reached target date July 2015, clicked on date 24 at (598, 379) on //span[@id='today_ID']/span/table/tbody/tr/td[normalize-space(text())='24']
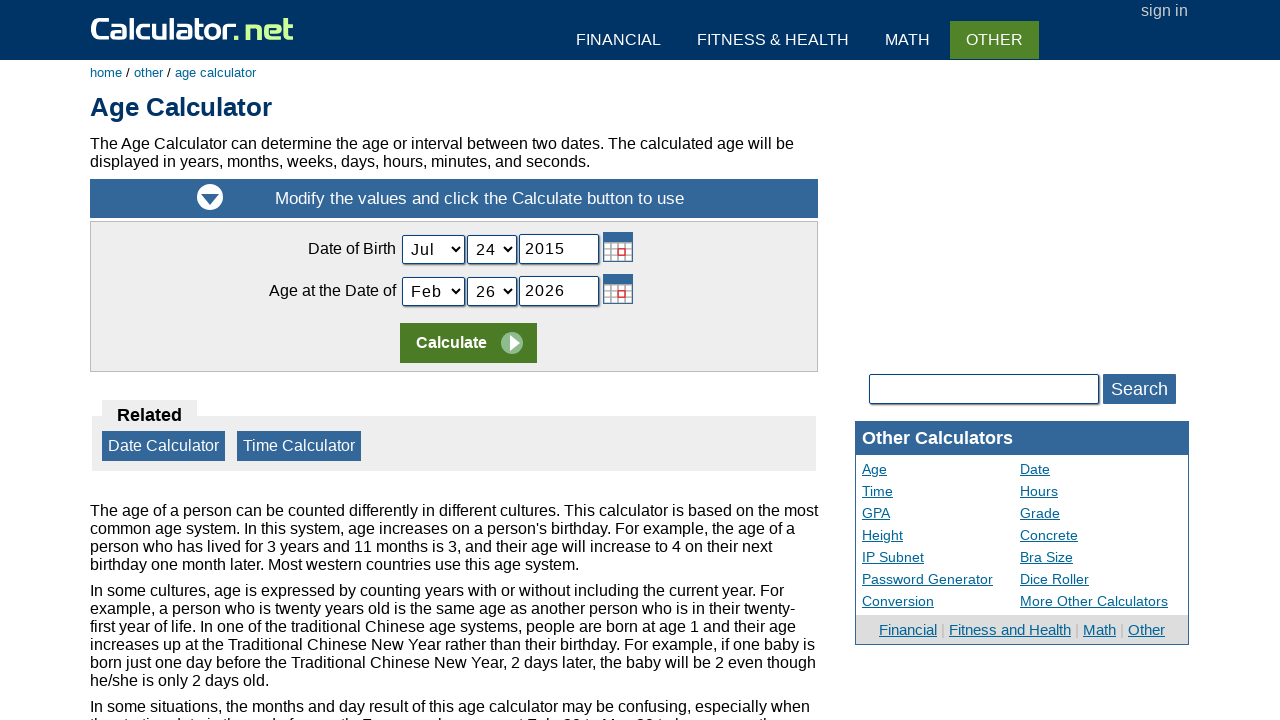

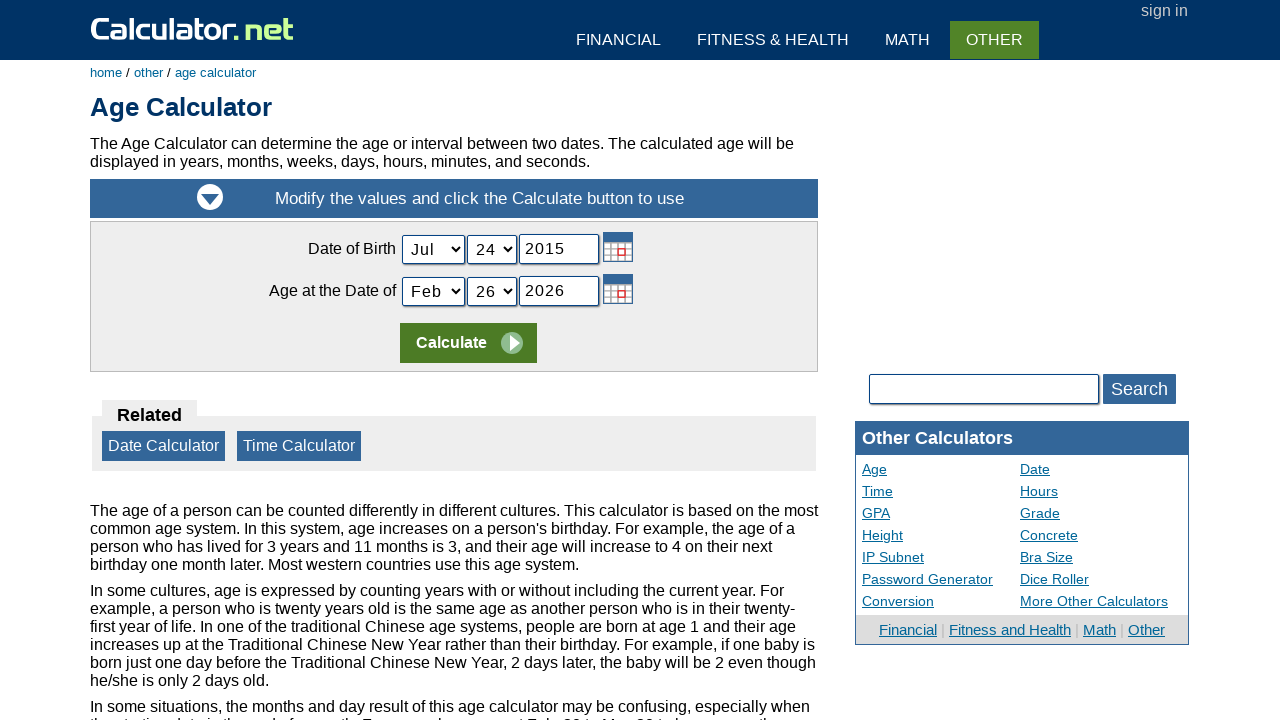